Tests dynamic element addition and removal functionality by clicking Add Element button 100 times and then Delete button 90 times

Starting URL: http://the-internet.herokuapp.com/add_remove_elements/

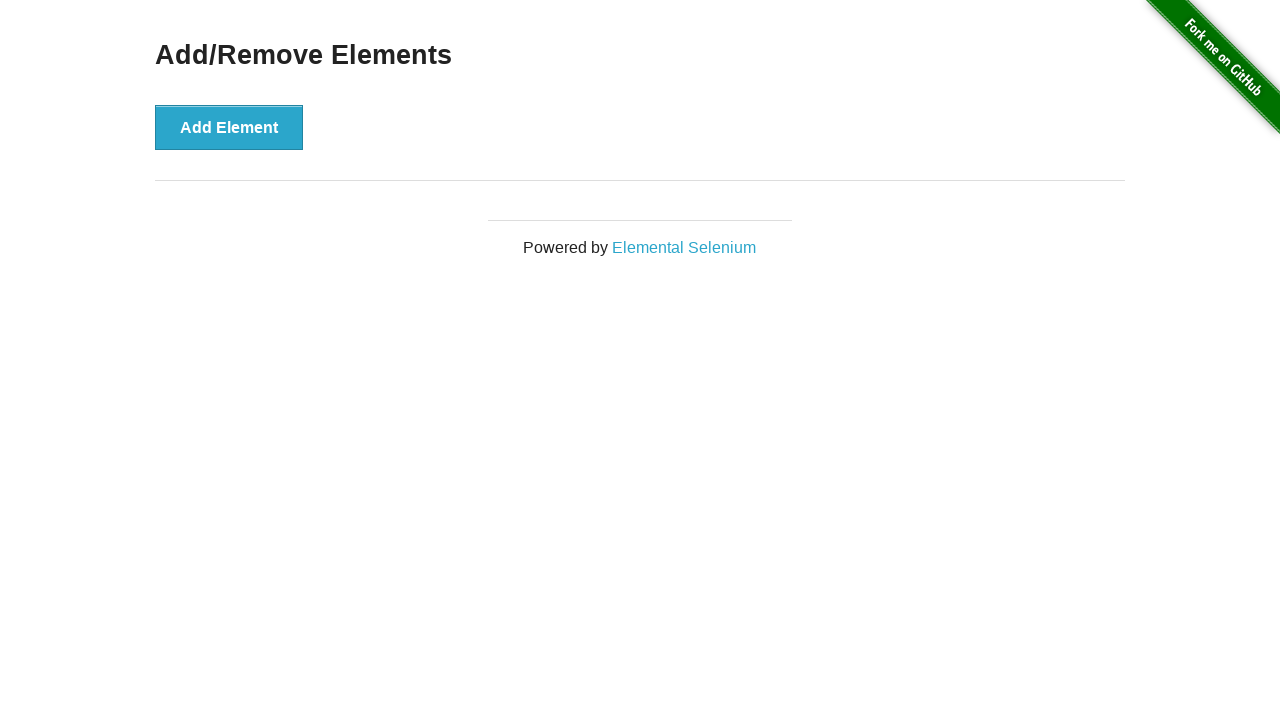

Clicked Add Element button (iteration 1/100) at (229, 127) on button[onclick='addElement()']
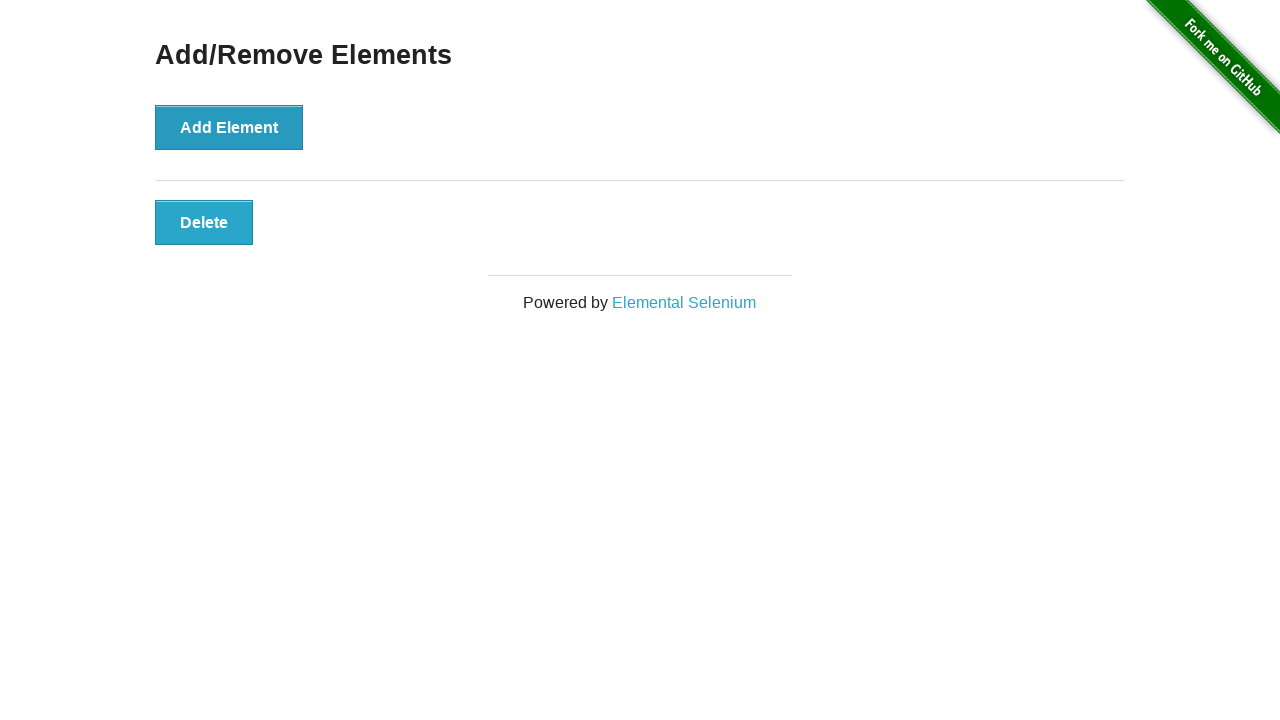

Clicked Add Element button (iteration 2/100) at (229, 127) on button[onclick='addElement()']
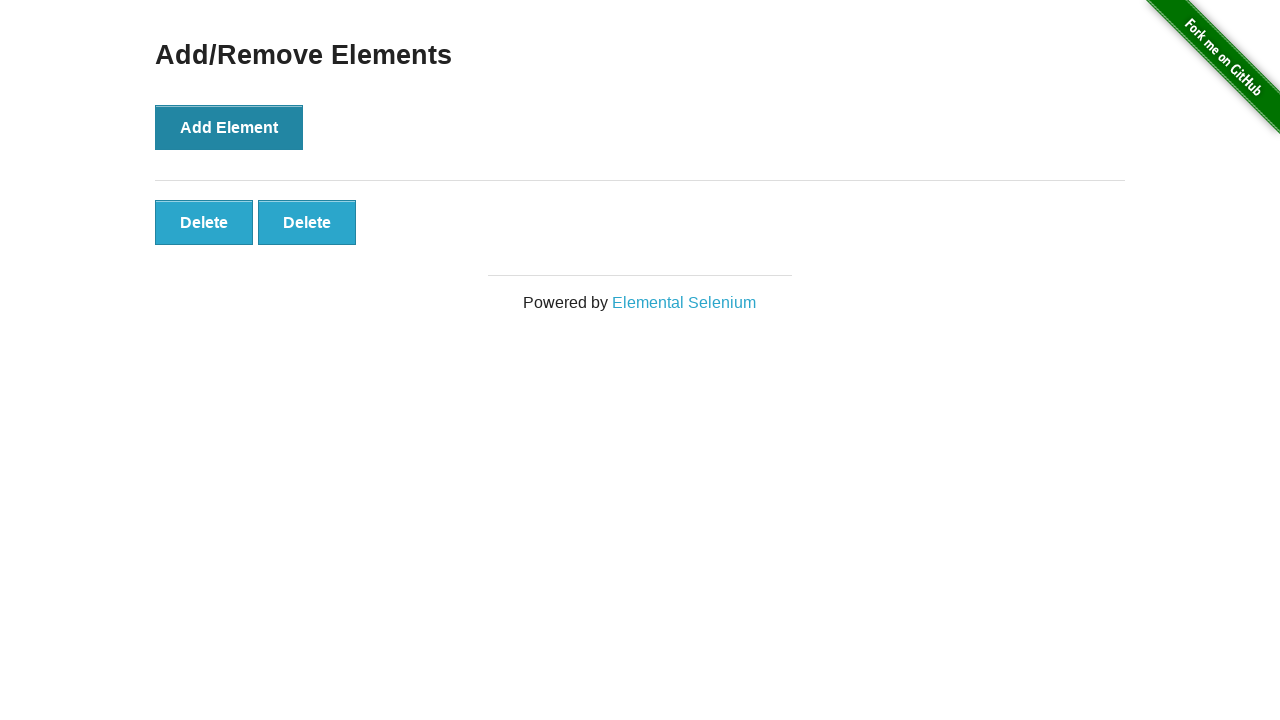

Clicked Add Element button (iteration 3/100) at (229, 127) on button[onclick='addElement()']
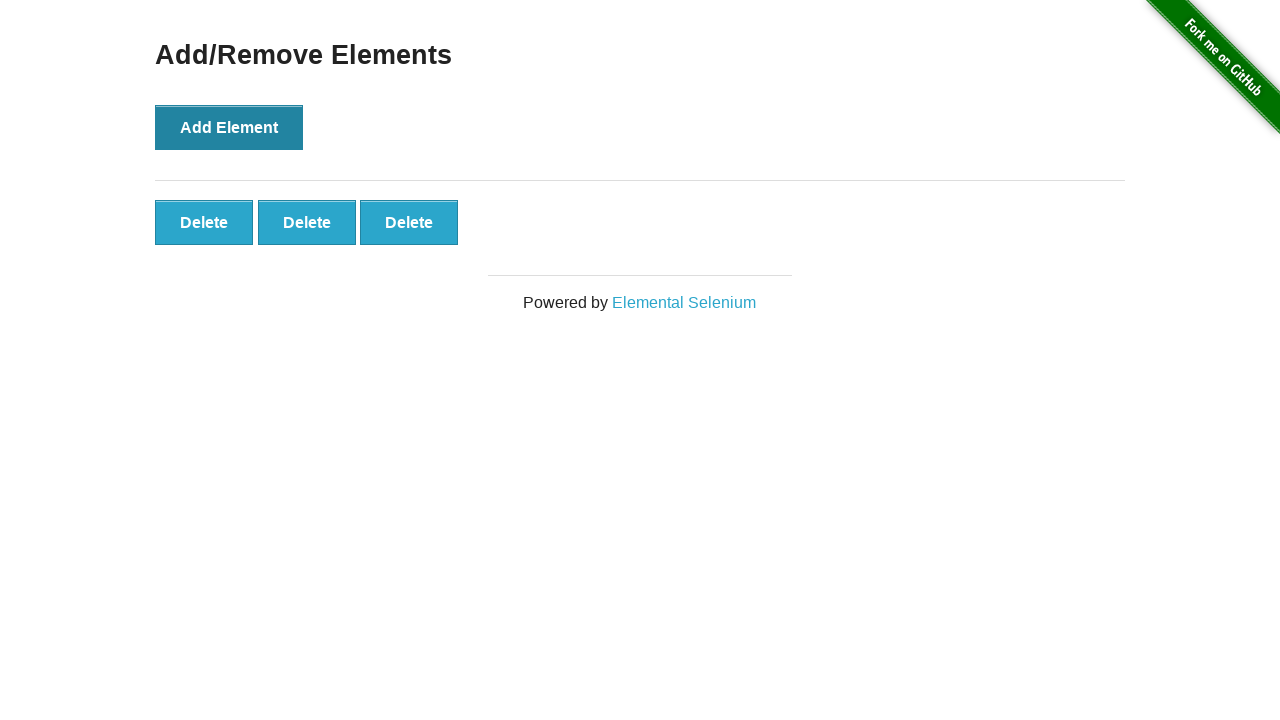

Clicked Add Element button (iteration 4/100) at (229, 127) on button[onclick='addElement()']
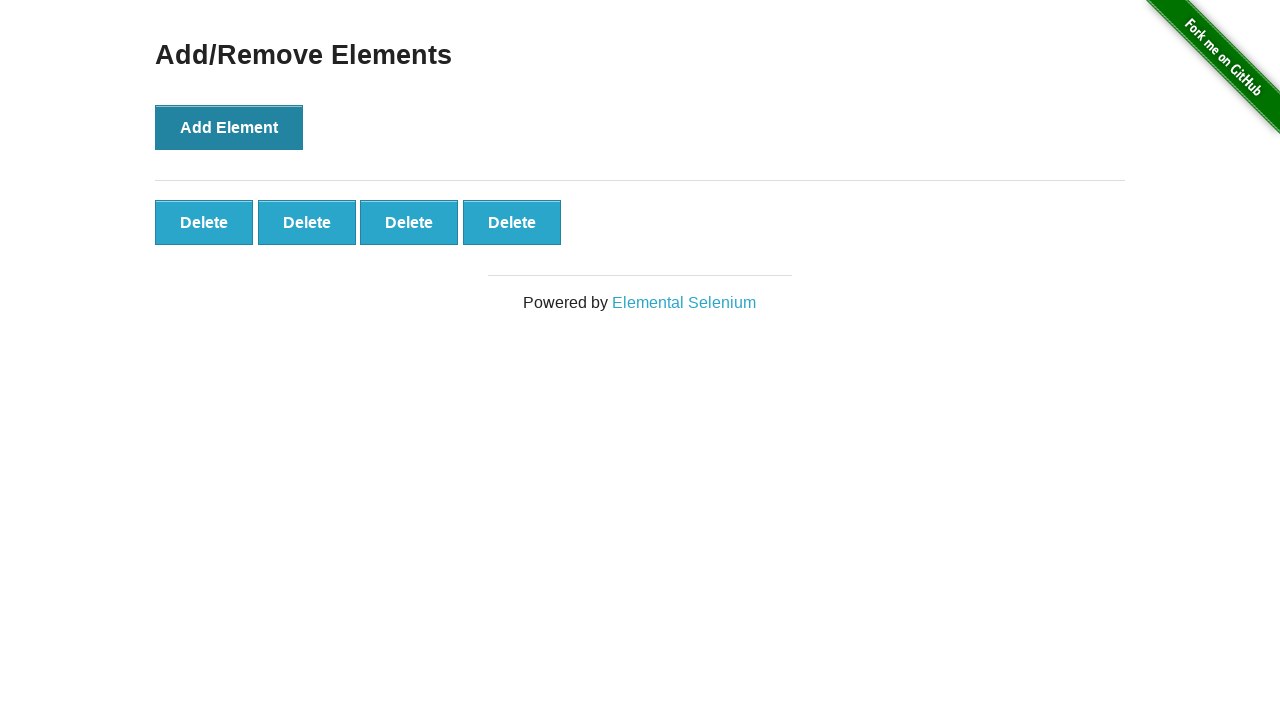

Clicked Add Element button (iteration 5/100) at (229, 127) on button[onclick='addElement()']
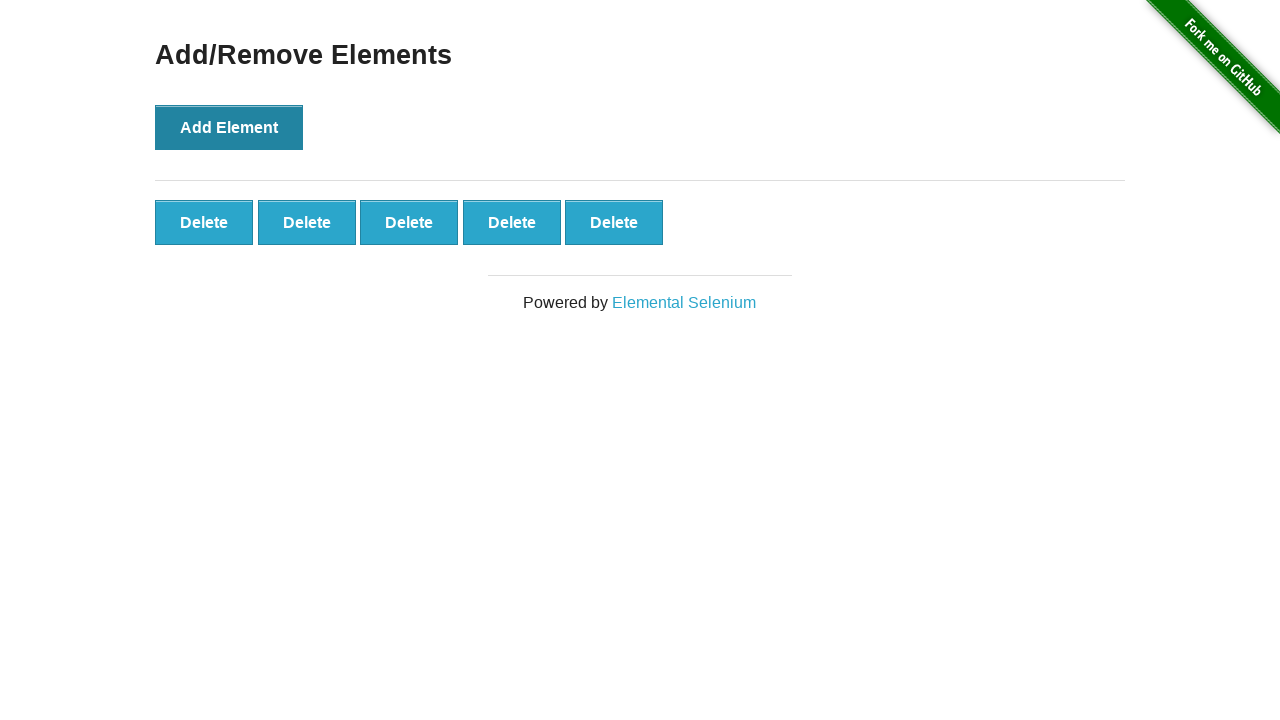

Clicked Add Element button (iteration 6/100) at (229, 127) on button[onclick='addElement()']
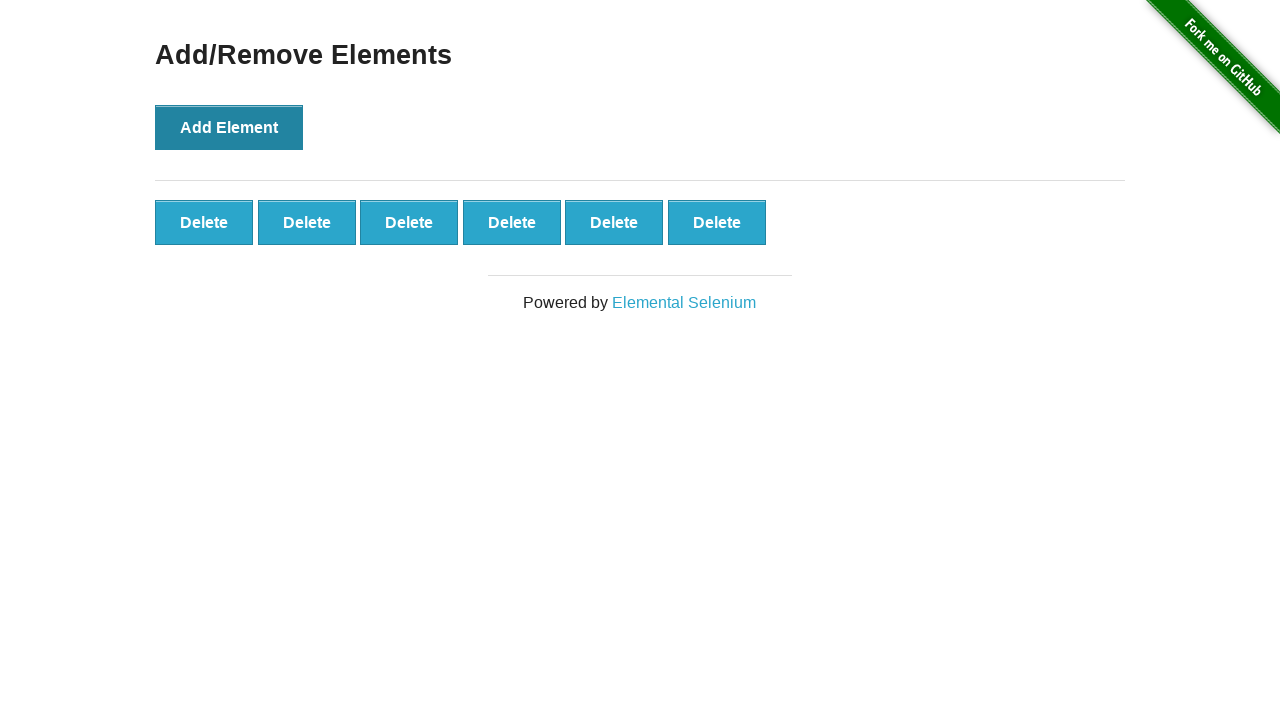

Clicked Add Element button (iteration 7/100) at (229, 127) on button[onclick='addElement()']
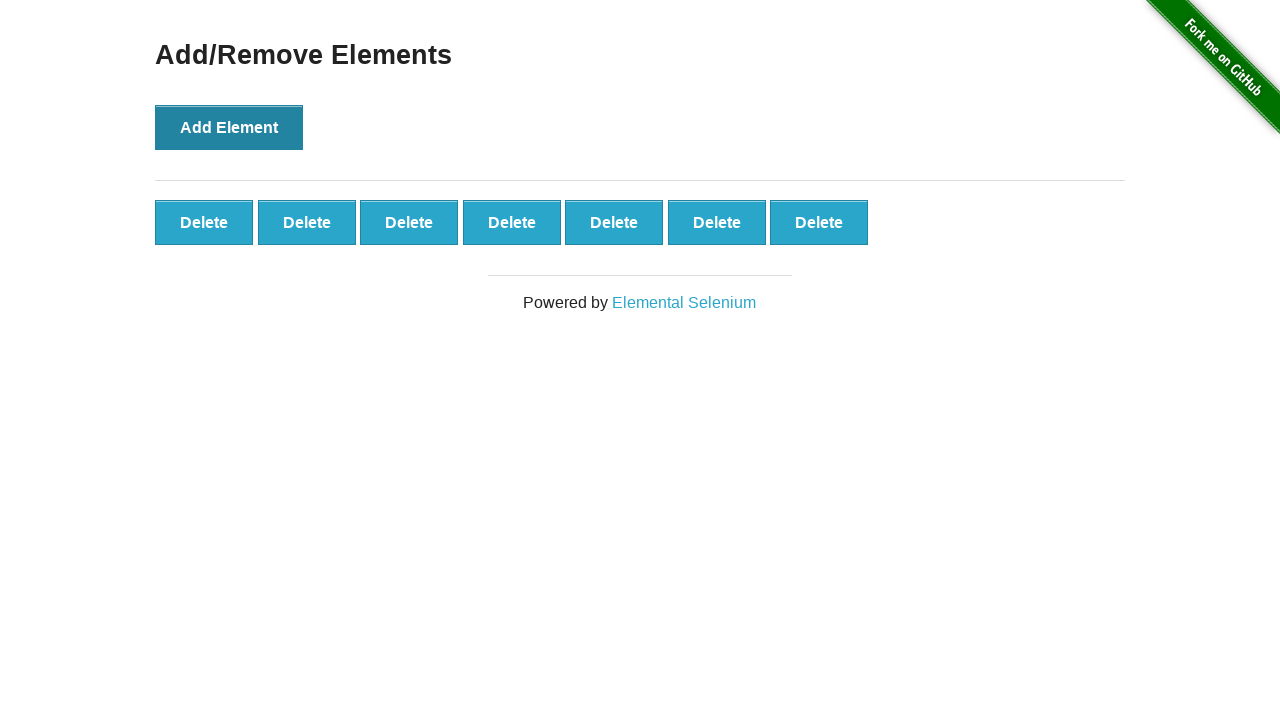

Clicked Add Element button (iteration 8/100) at (229, 127) on button[onclick='addElement()']
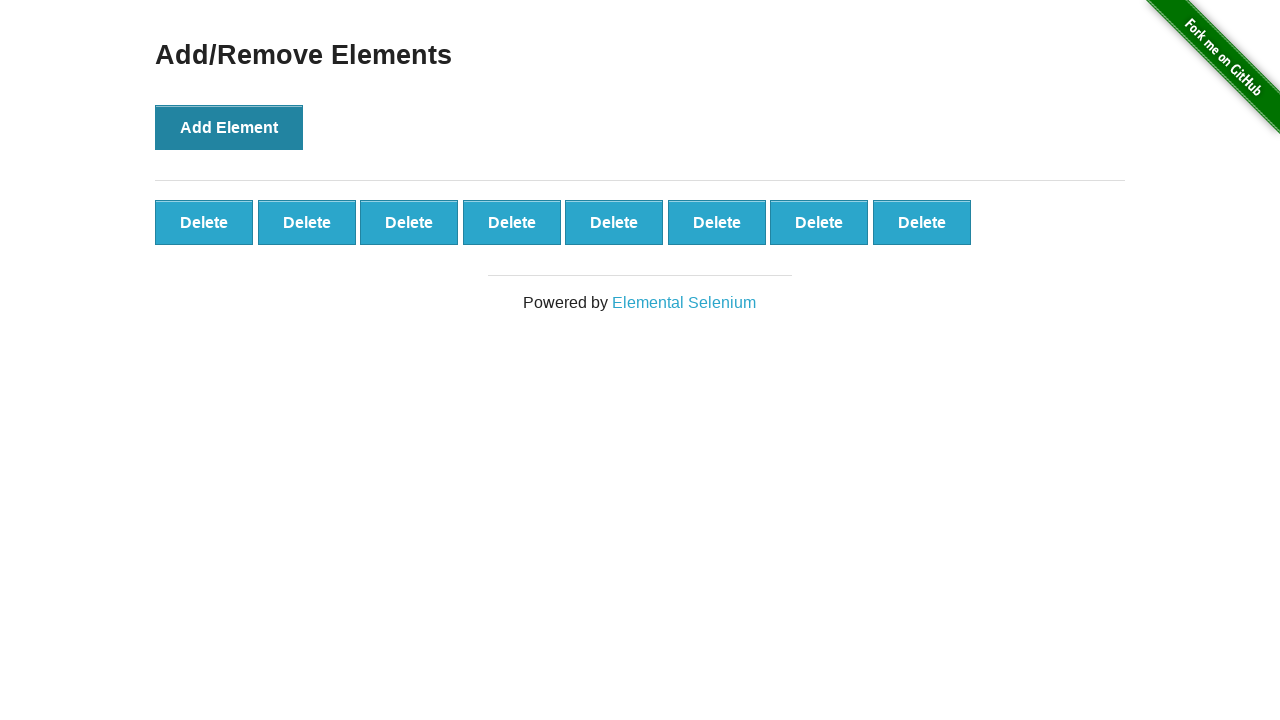

Clicked Add Element button (iteration 9/100) at (229, 127) on button[onclick='addElement()']
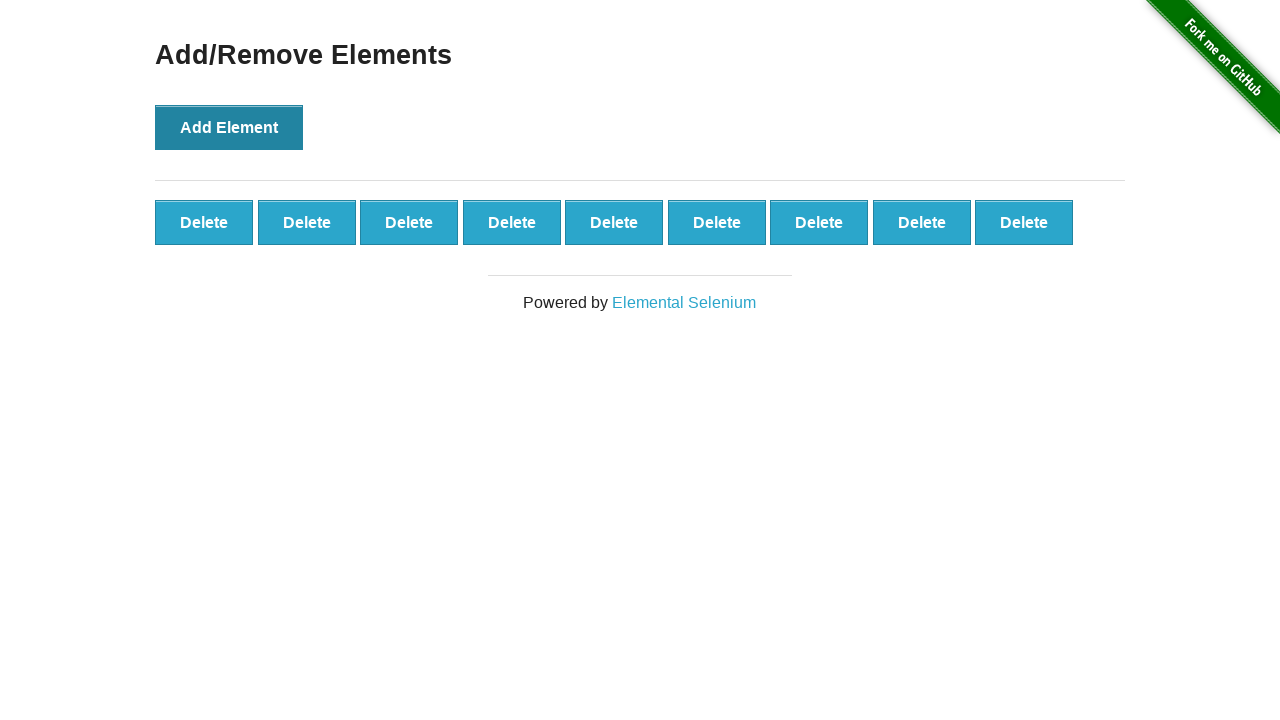

Clicked Add Element button (iteration 10/100) at (229, 127) on button[onclick='addElement()']
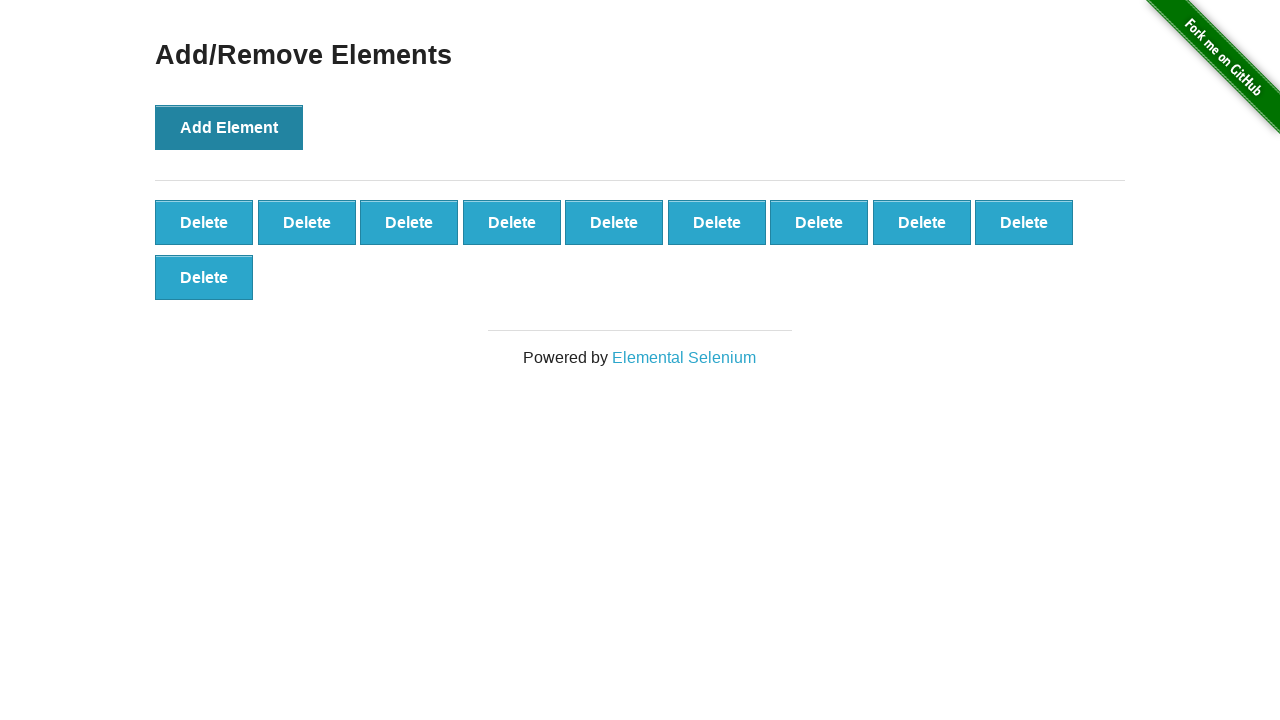

Clicked Add Element button (iteration 11/100) at (229, 127) on button[onclick='addElement()']
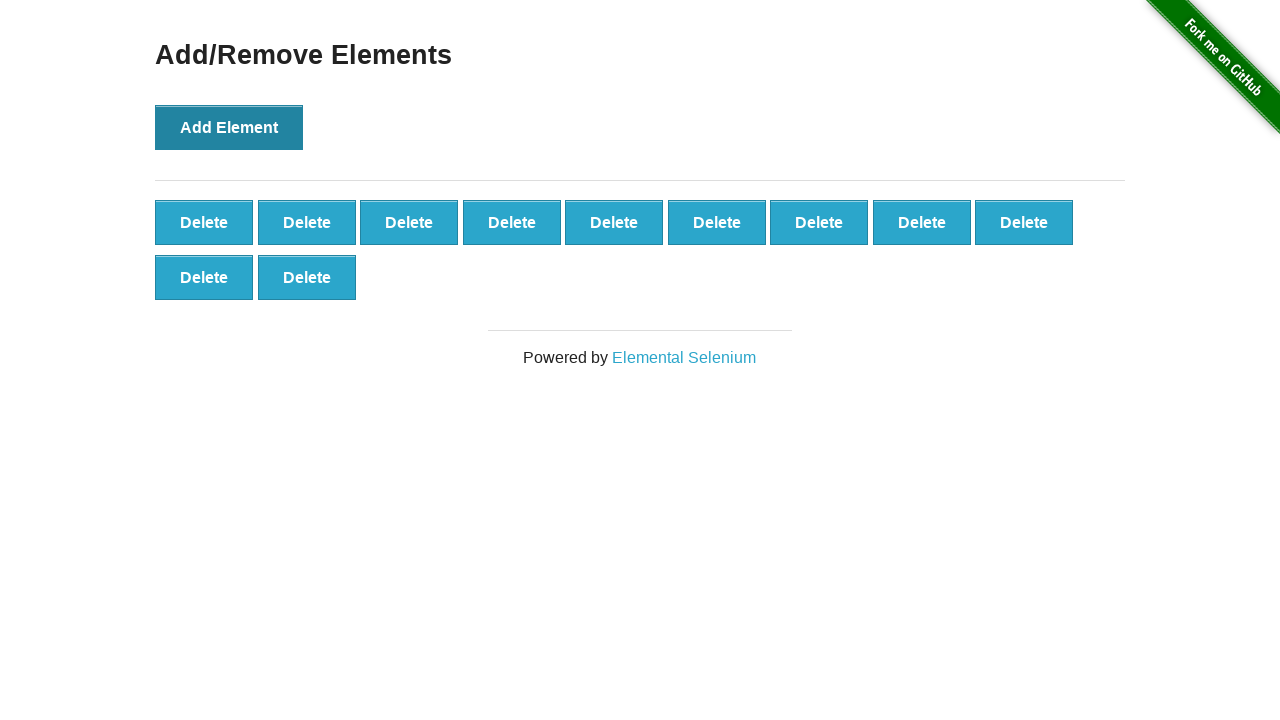

Clicked Add Element button (iteration 12/100) at (229, 127) on button[onclick='addElement()']
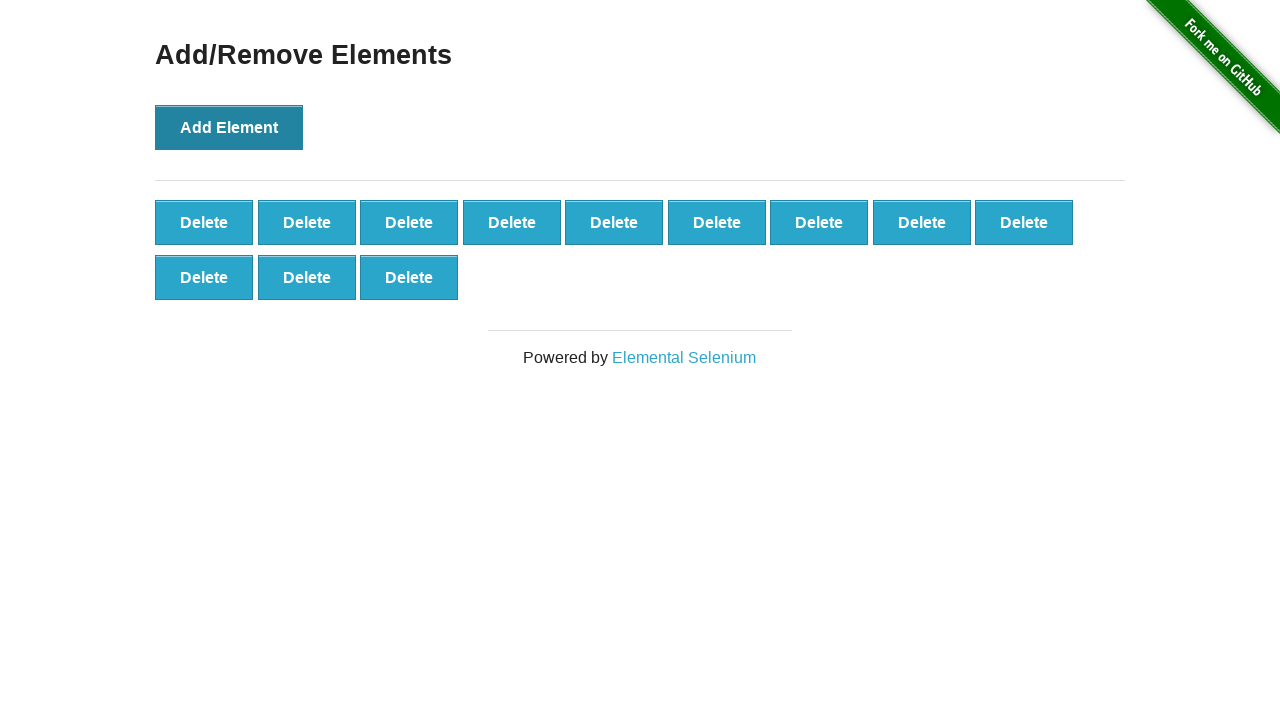

Clicked Add Element button (iteration 13/100) at (229, 127) on button[onclick='addElement()']
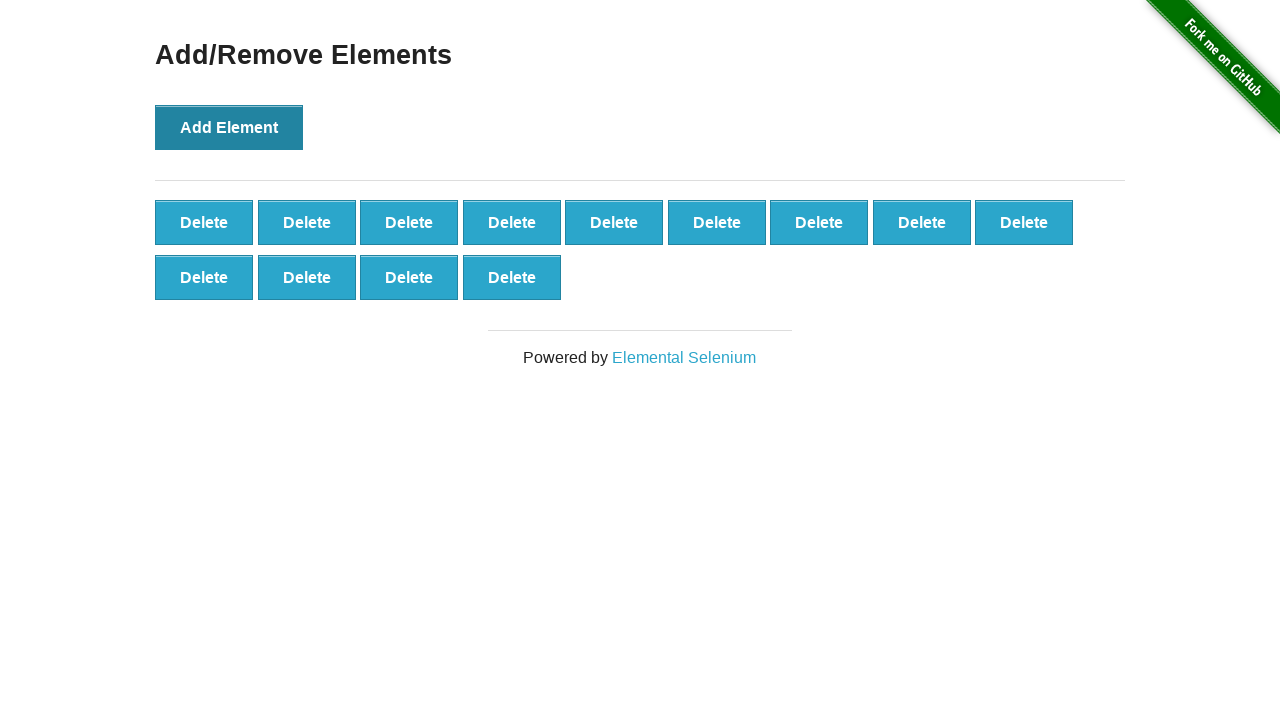

Clicked Add Element button (iteration 14/100) at (229, 127) on button[onclick='addElement()']
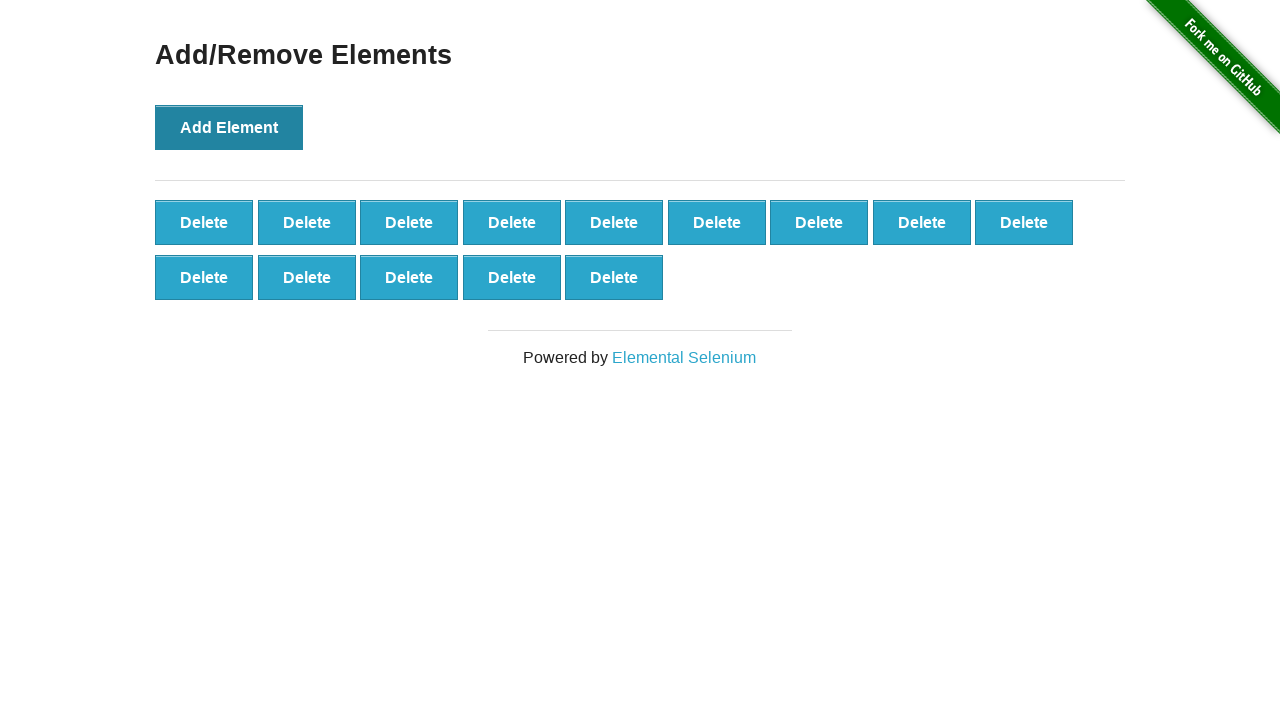

Clicked Add Element button (iteration 15/100) at (229, 127) on button[onclick='addElement()']
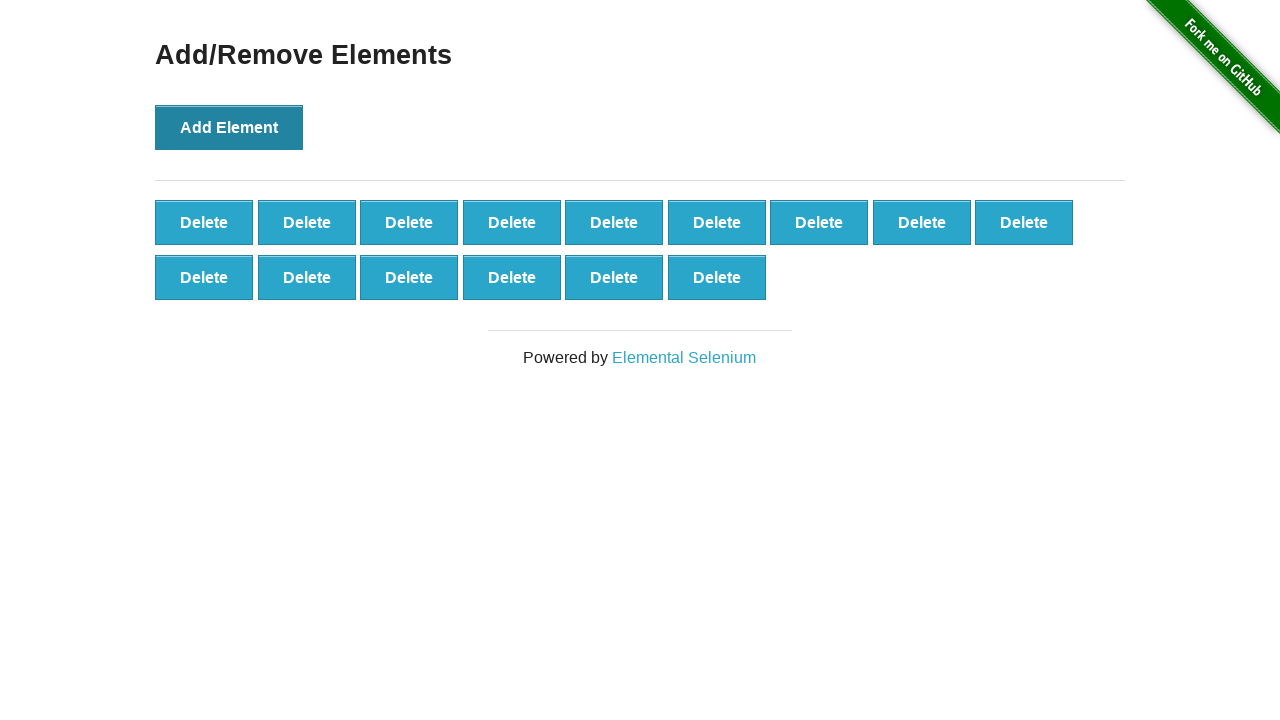

Clicked Add Element button (iteration 16/100) at (229, 127) on button[onclick='addElement()']
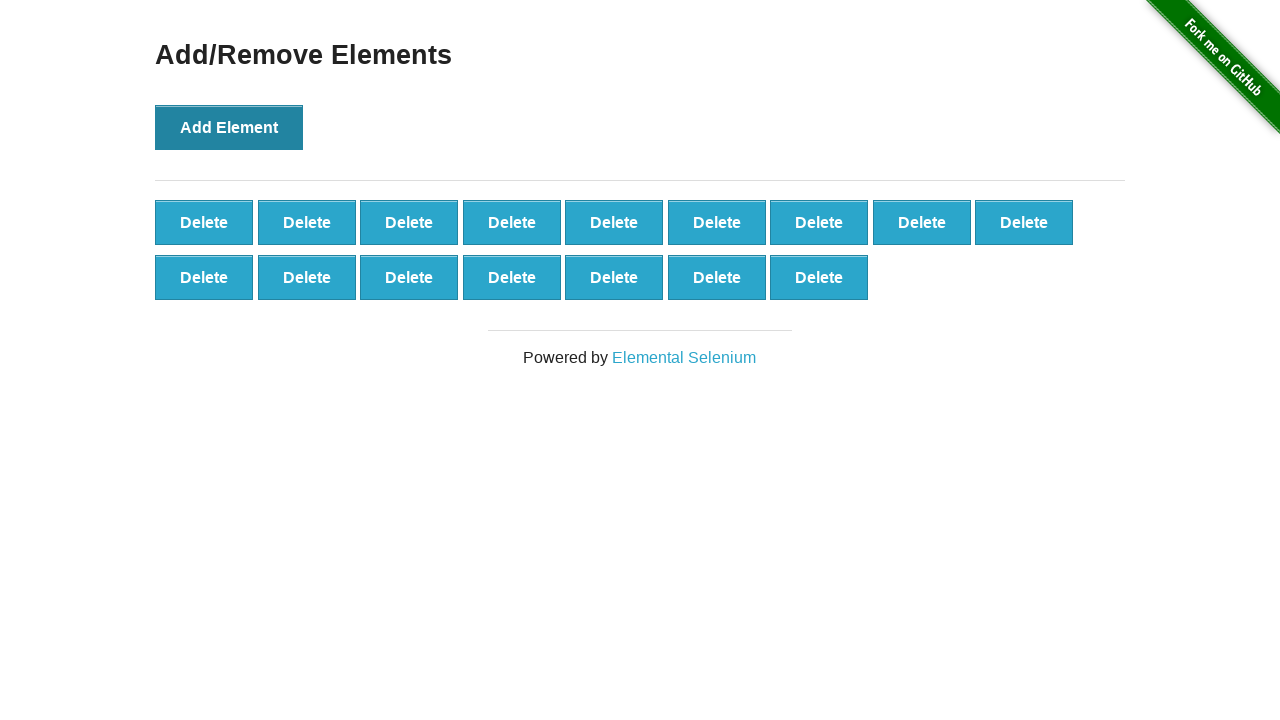

Clicked Add Element button (iteration 17/100) at (229, 127) on button[onclick='addElement()']
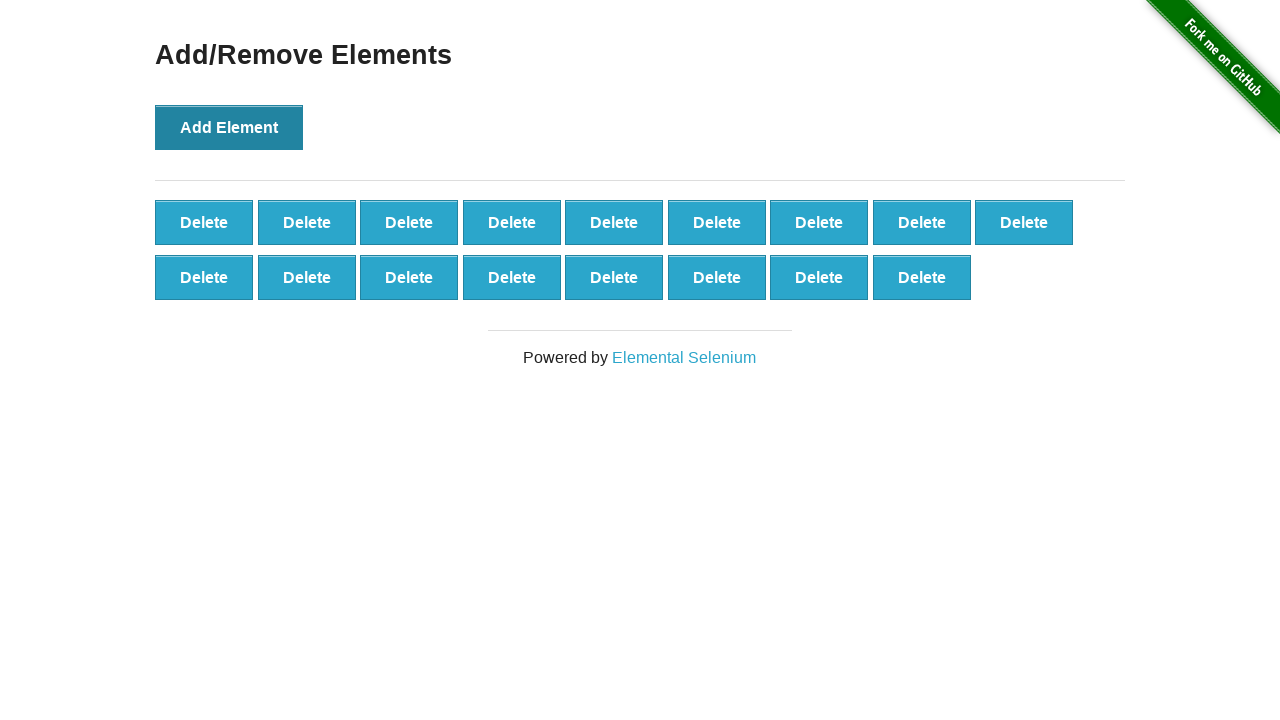

Clicked Add Element button (iteration 18/100) at (229, 127) on button[onclick='addElement()']
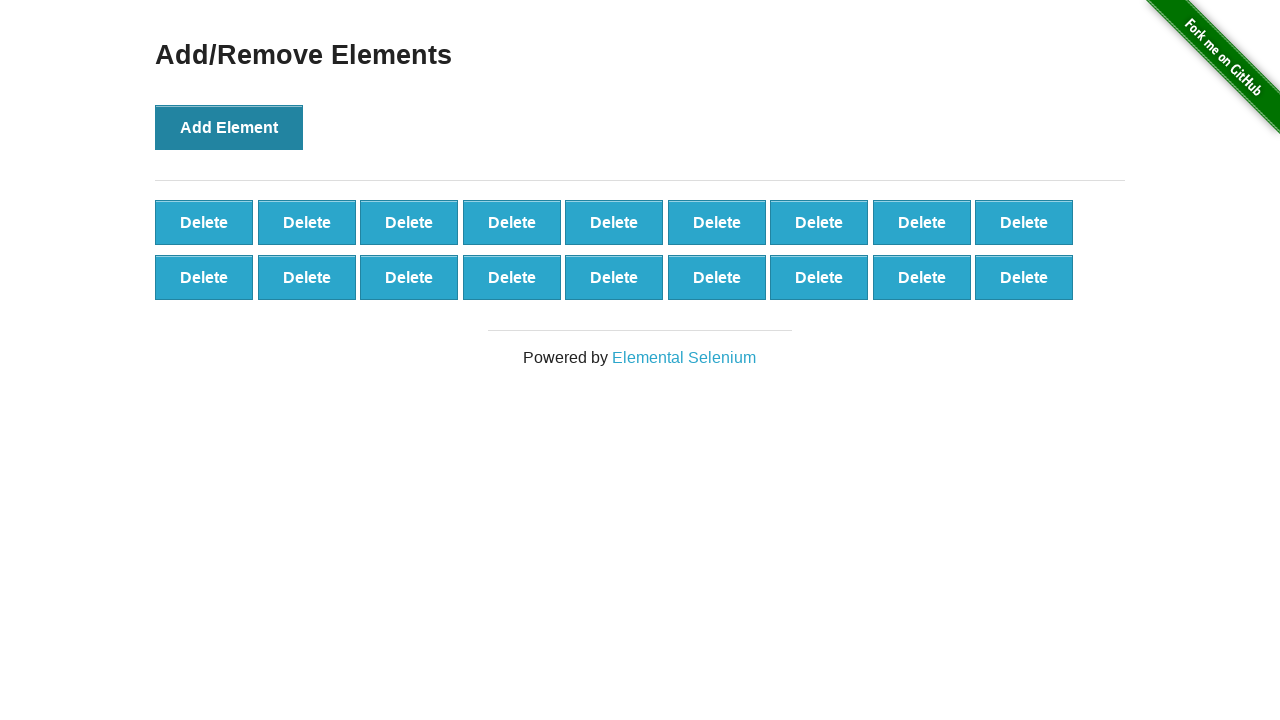

Clicked Add Element button (iteration 19/100) at (229, 127) on button[onclick='addElement()']
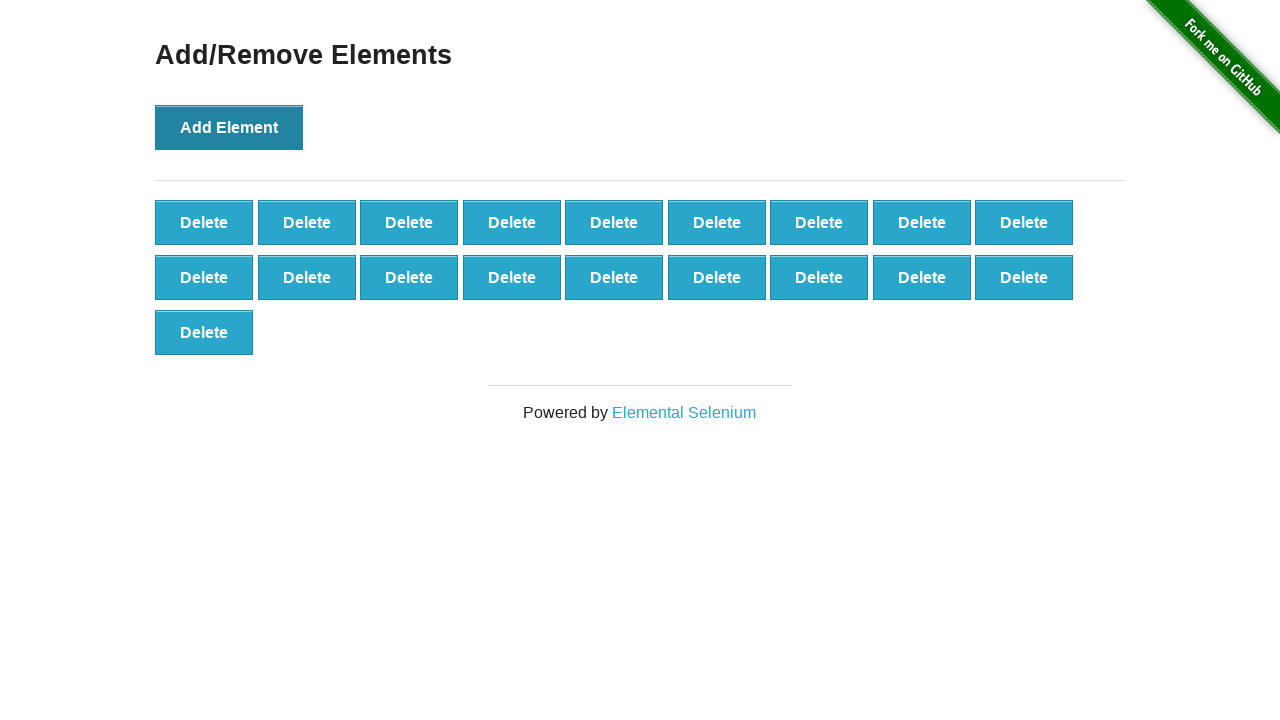

Clicked Add Element button (iteration 20/100) at (229, 127) on button[onclick='addElement()']
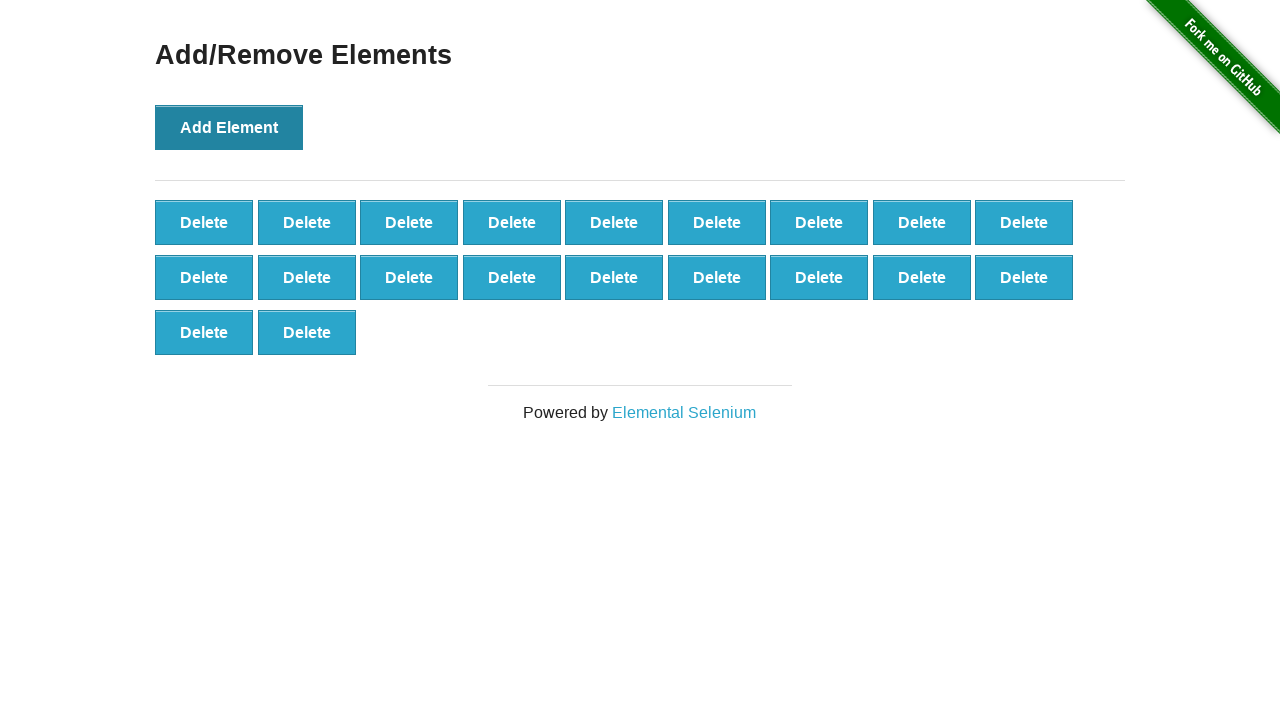

Clicked Add Element button (iteration 21/100) at (229, 127) on button[onclick='addElement()']
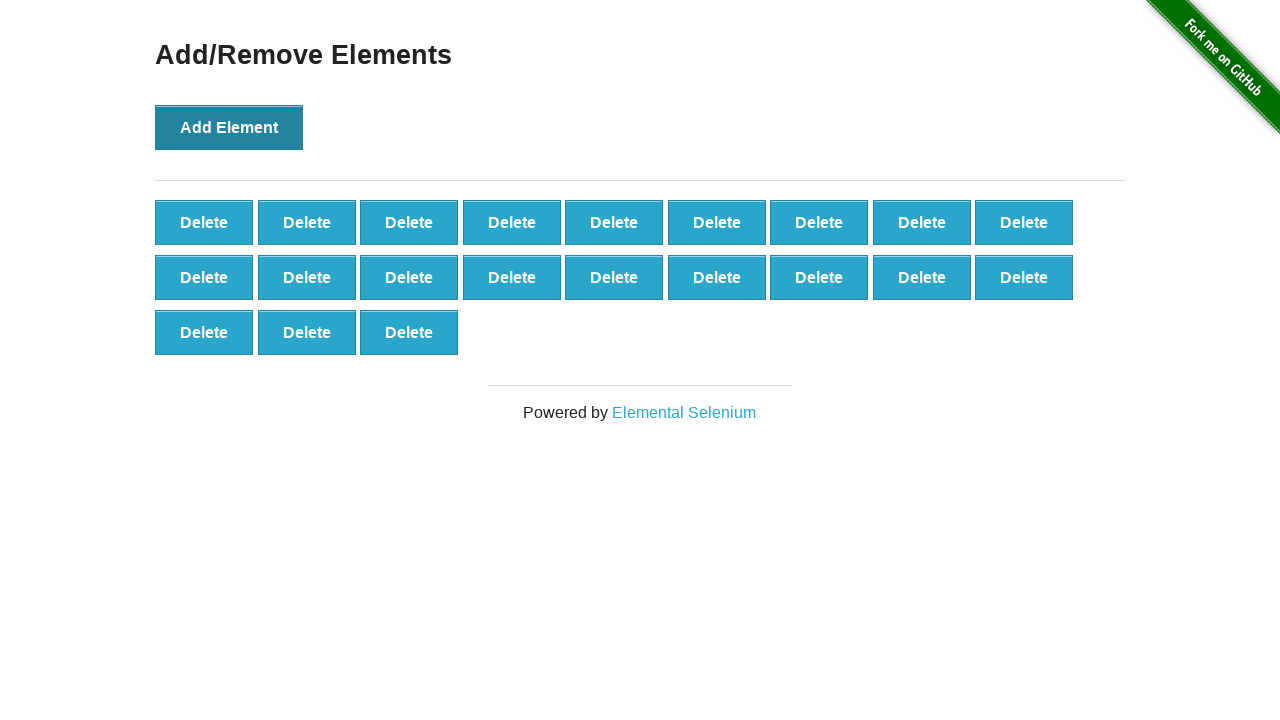

Clicked Add Element button (iteration 22/100) at (229, 127) on button[onclick='addElement()']
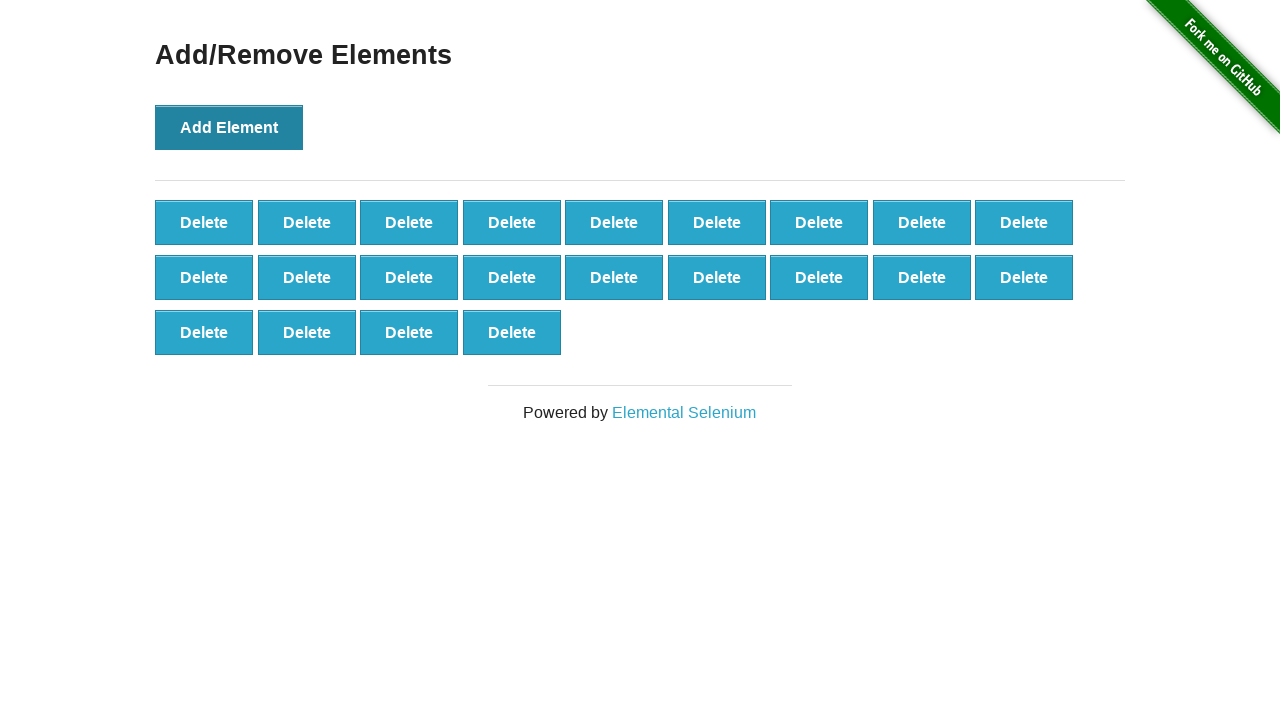

Clicked Add Element button (iteration 23/100) at (229, 127) on button[onclick='addElement()']
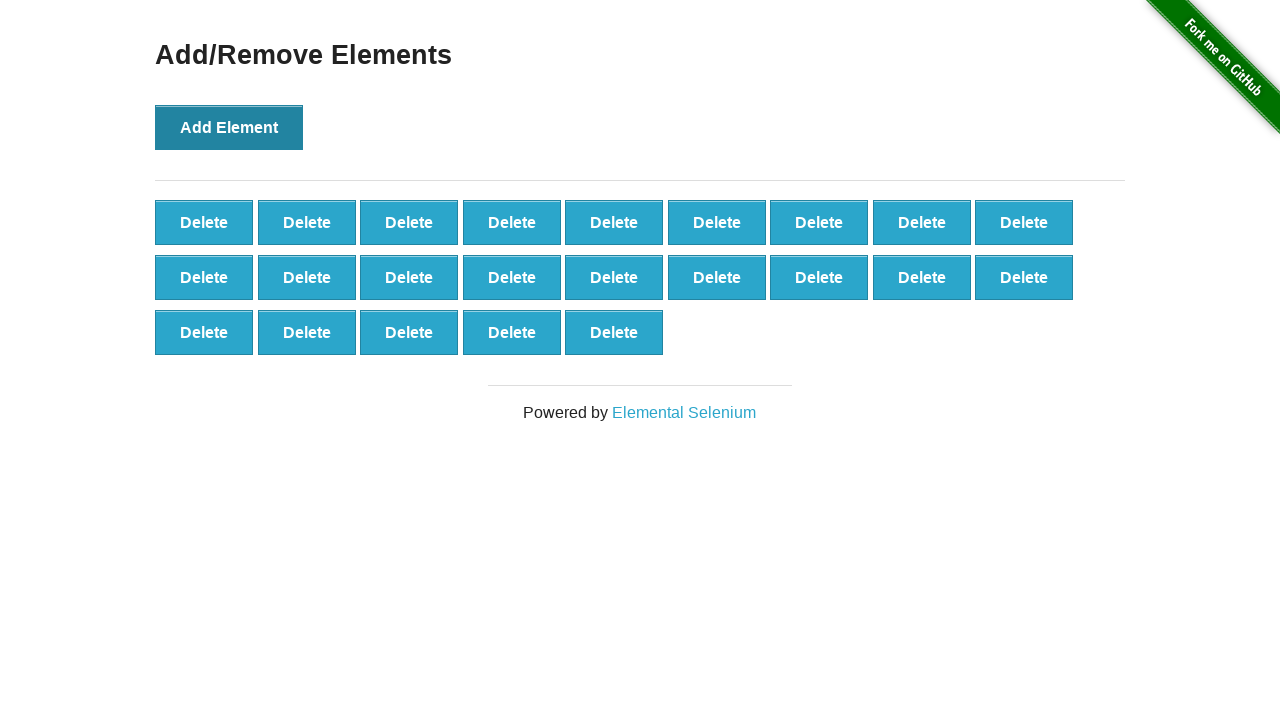

Clicked Add Element button (iteration 24/100) at (229, 127) on button[onclick='addElement()']
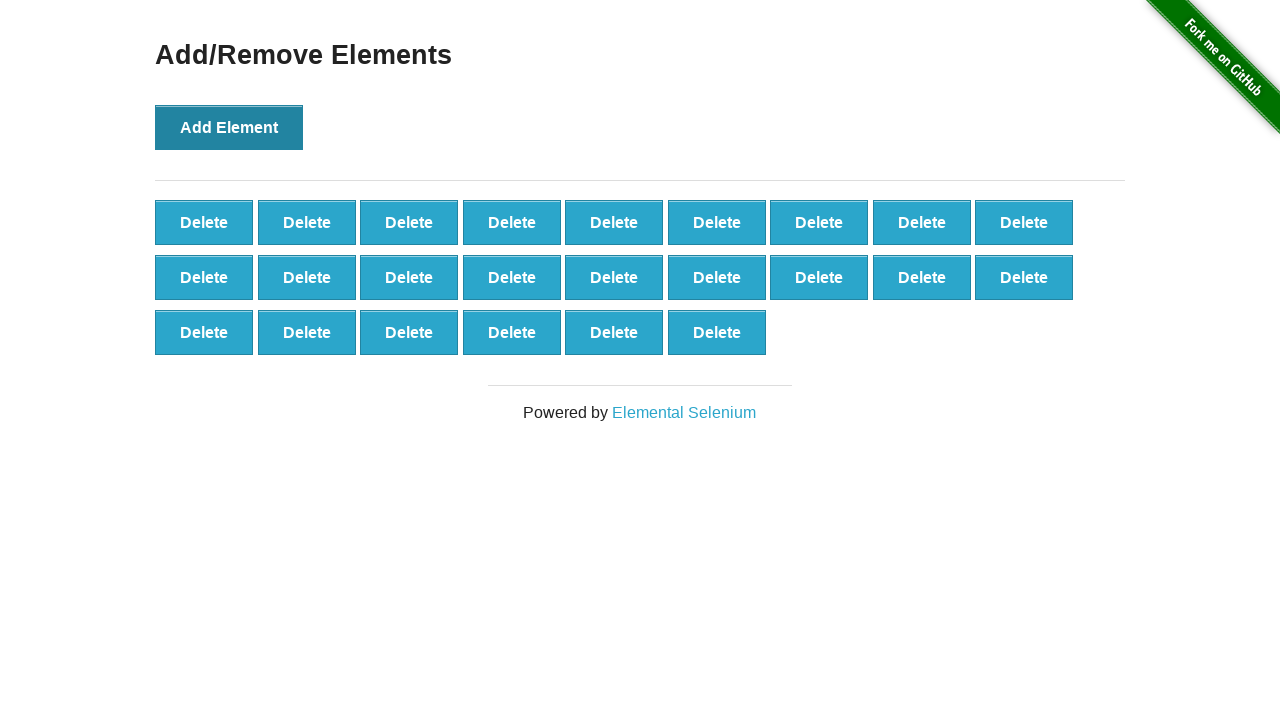

Clicked Add Element button (iteration 25/100) at (229, 127) on button[onclick='addElement()']
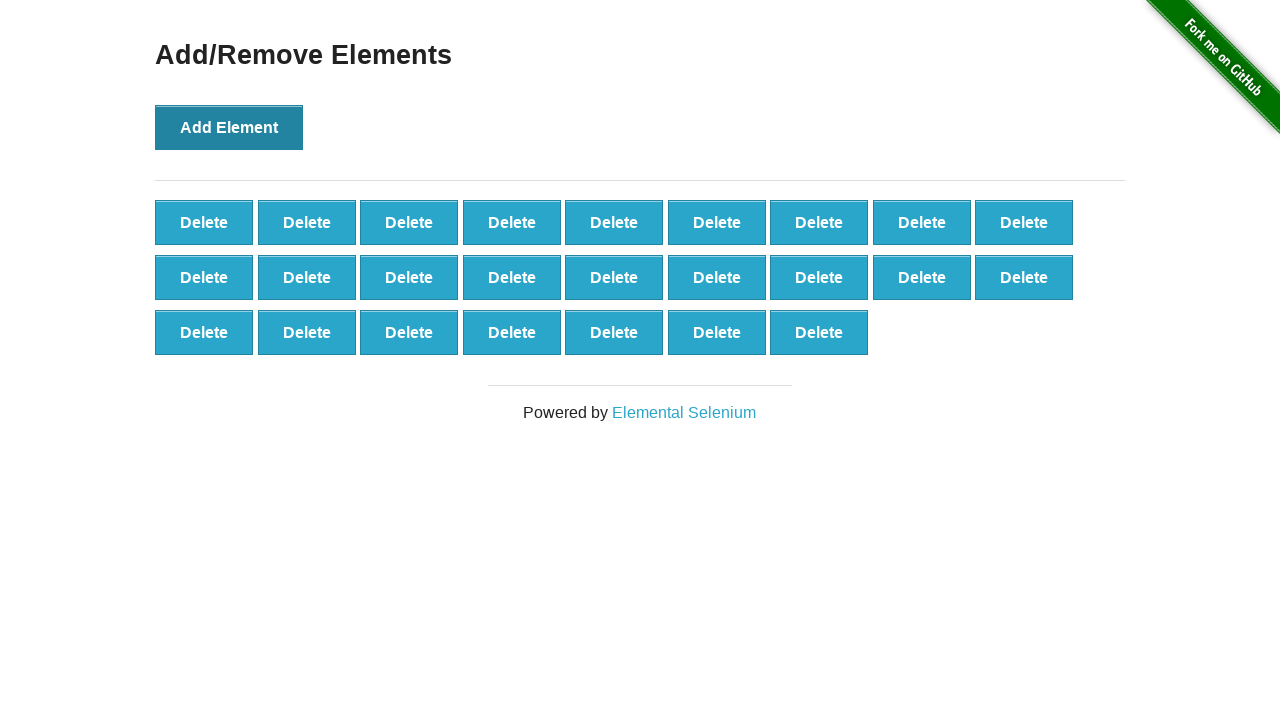

Clicked Add Element button (iteration 26/100) at (229, 127) on button[onclick='addElement()']
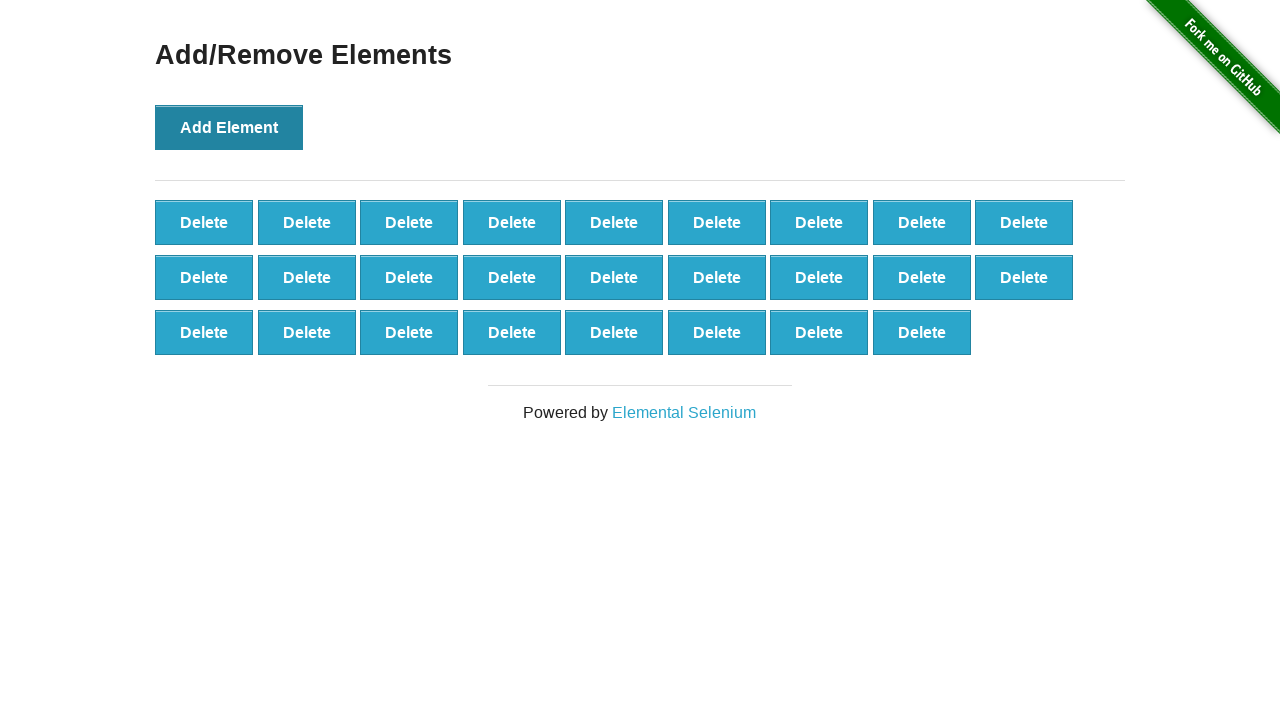

Clicked Add Element button (iteration 27/100) at (229, 127) on button[onclick='addElement()']
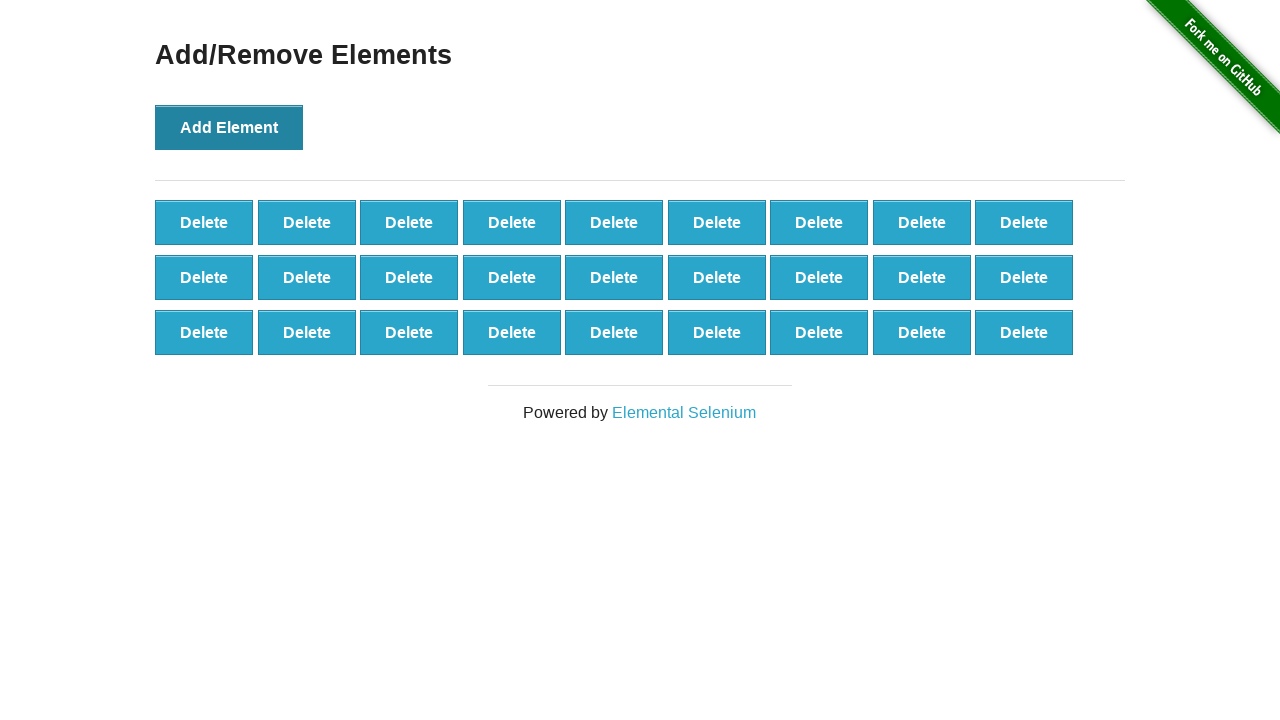

Clicked Add Element button (iteration 28/100) at (229, 127) on button[onclick='addElement()']
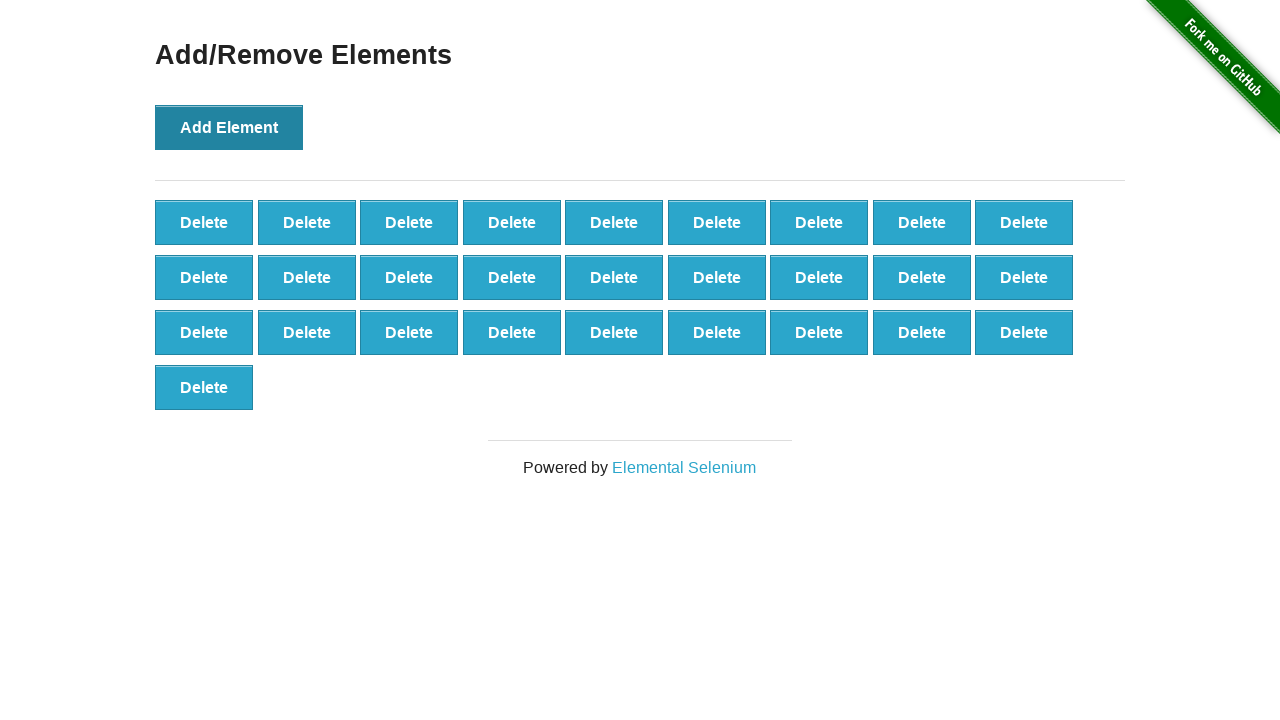

Clicked Add Element button (iteration 29/100) at (229, 127) on button[onclick='addElement()']
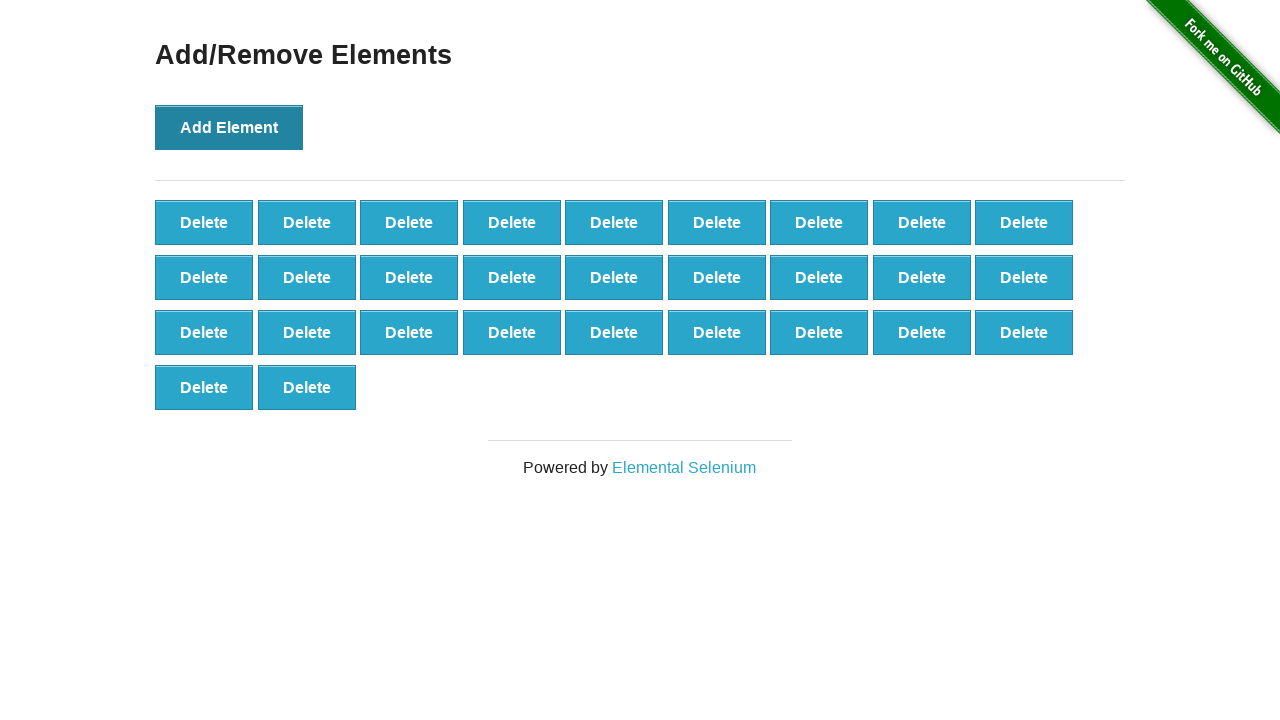

Clicked Add Element button (iteration 30/100) at (229, 127) on button[onclick='addElement()']
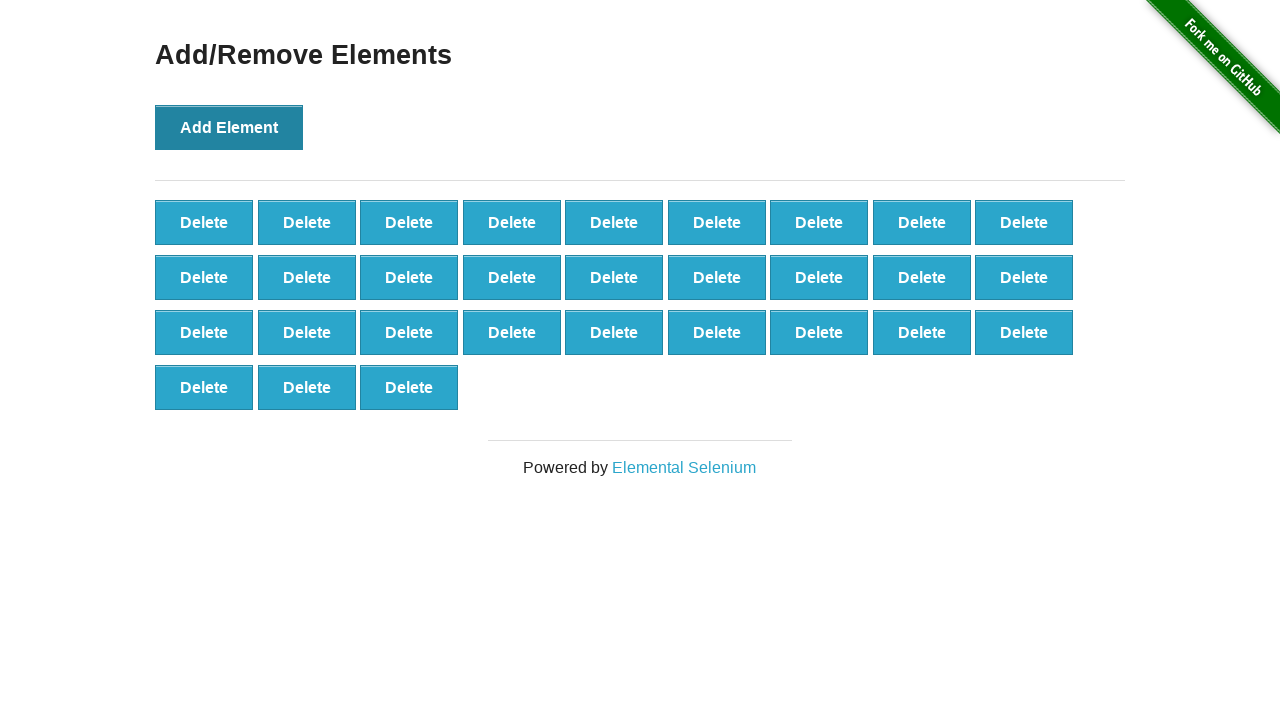

Clicked Add Element button (iteration 31/100) at (229, 127) on button[onclick='addElement()']
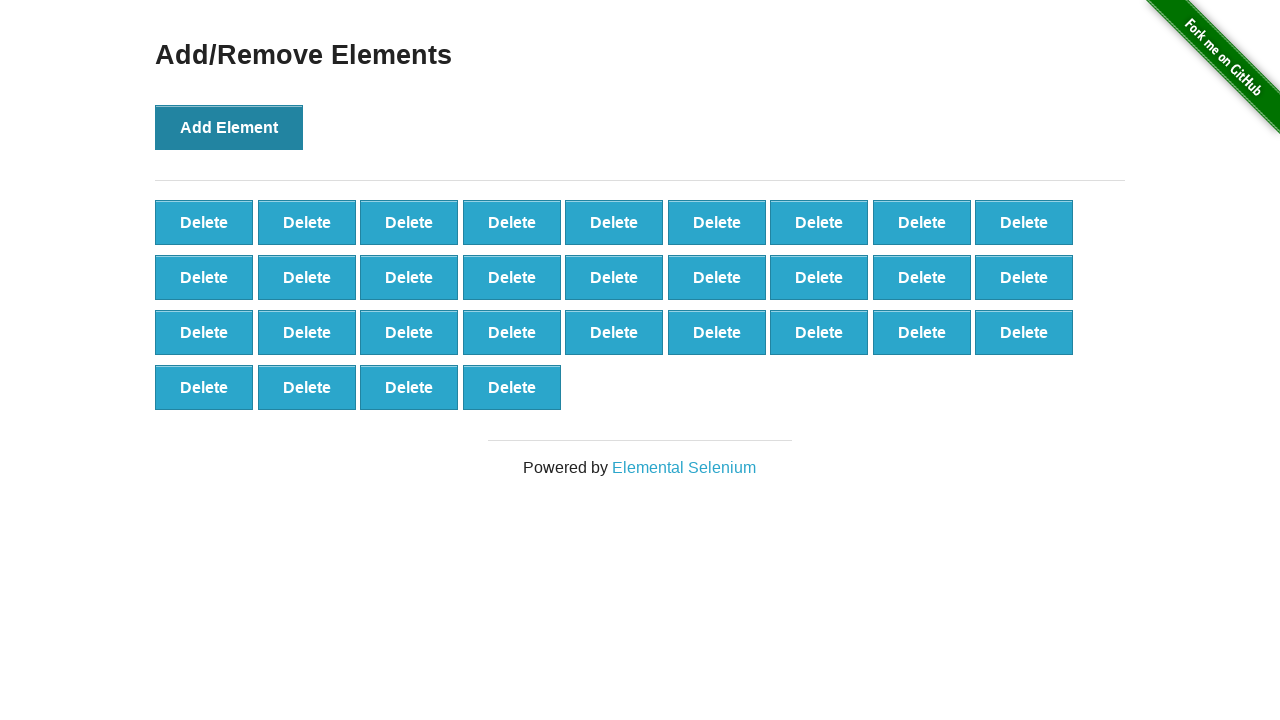

Clicked Add Element button (iteration 32/100) at (229, 127) on button[onclick='addElement()']
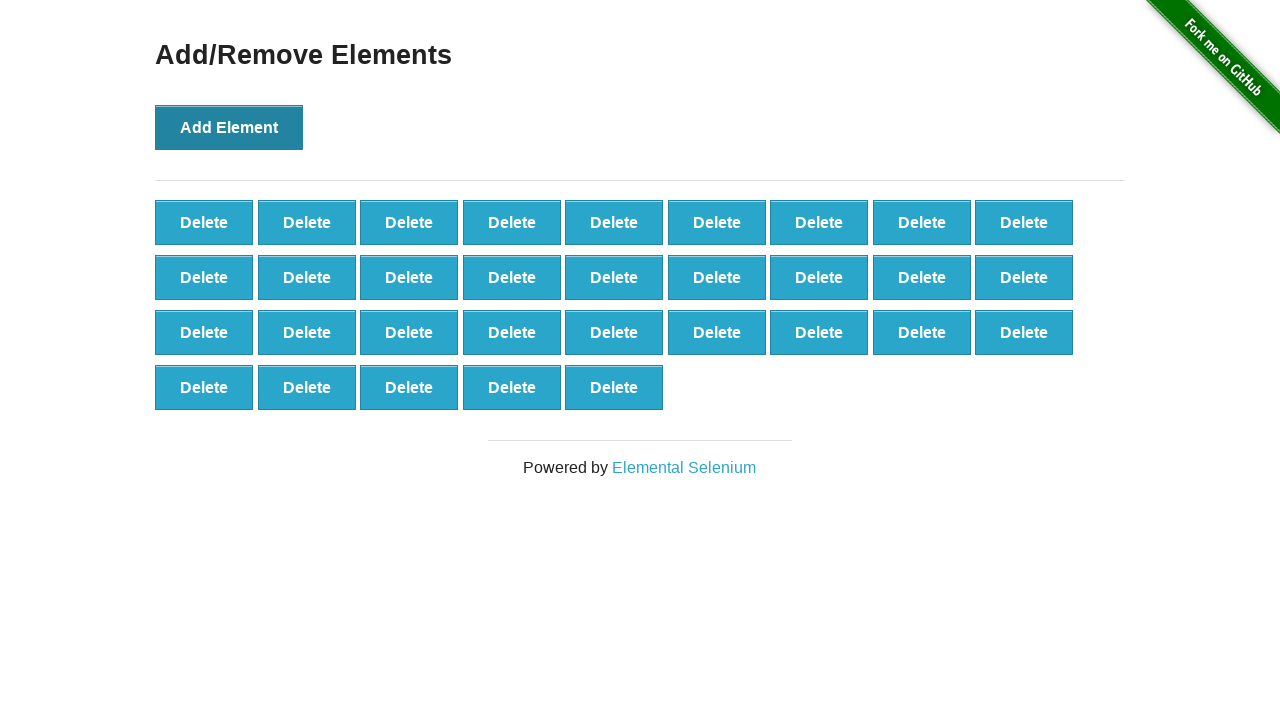

Clicked Add Element button (iteration 33/100) at (229, 127) on button[onclick='addElement()']
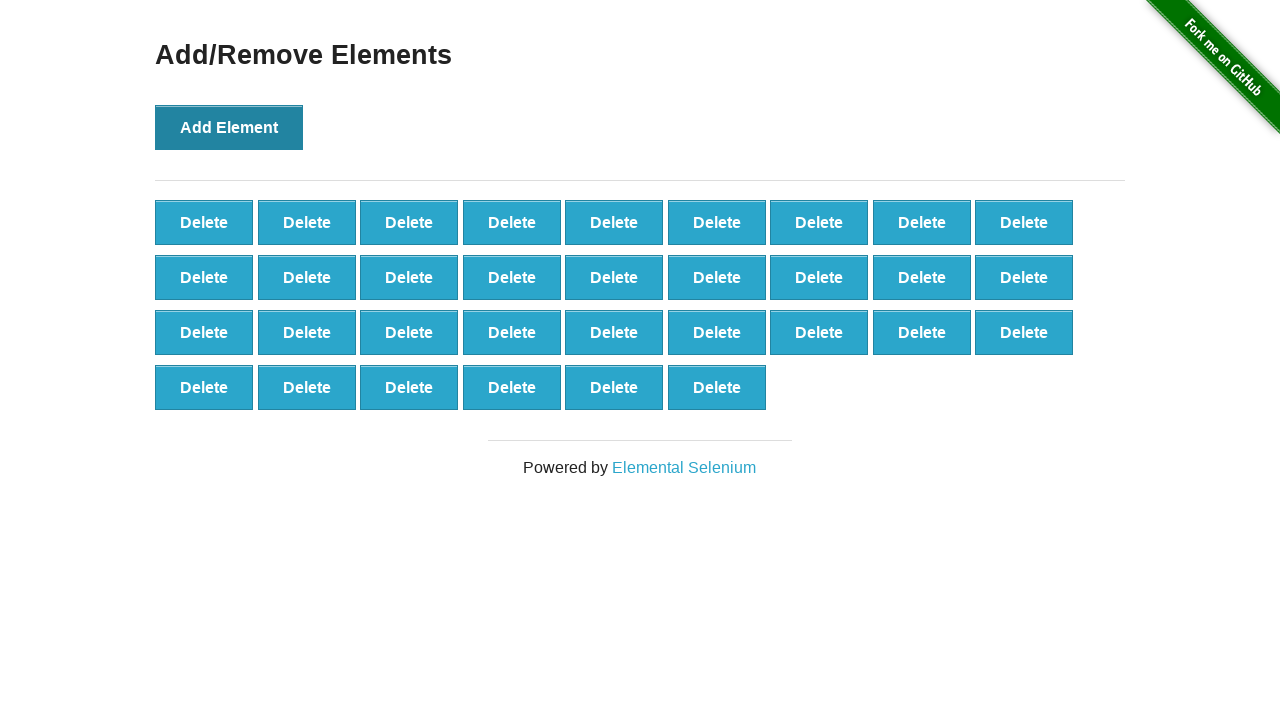

Clicked Add Element button (iteration 34/100) at (229, 127) on button[onclick='addElement()']
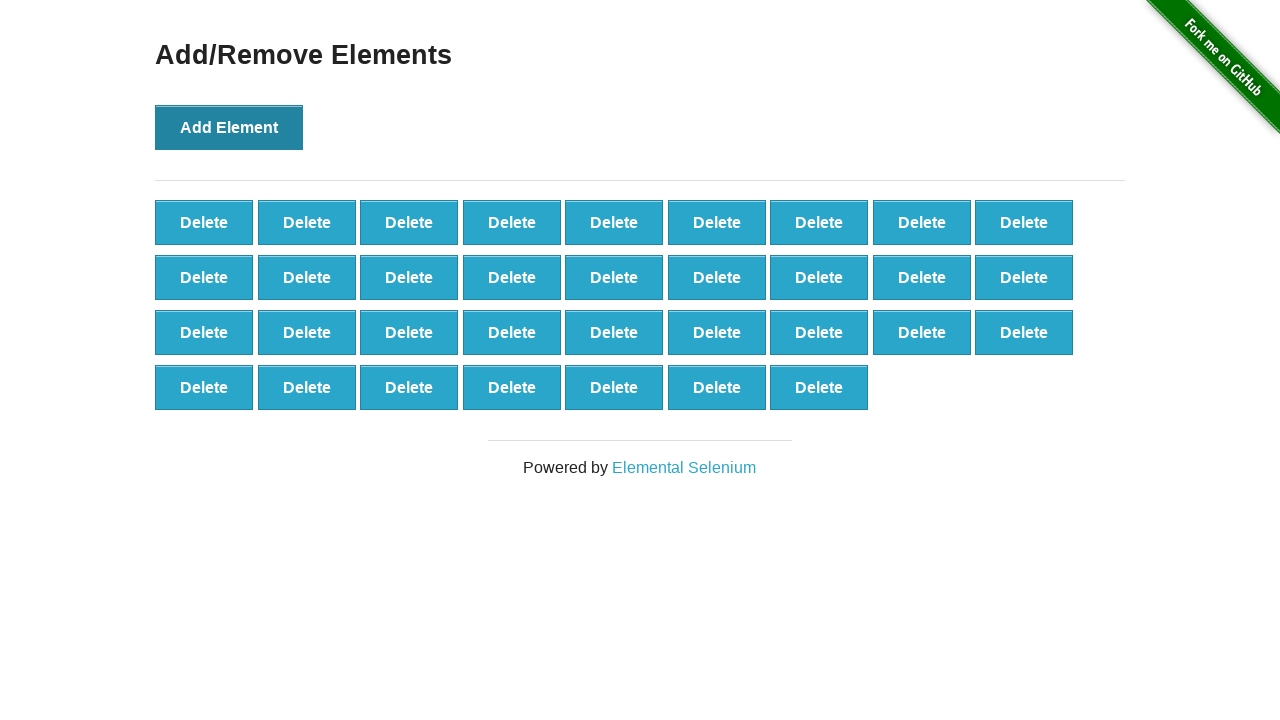

Clicked Add Element button (iteration 35/100) at (229, 127) on button[onclick='addElement()']
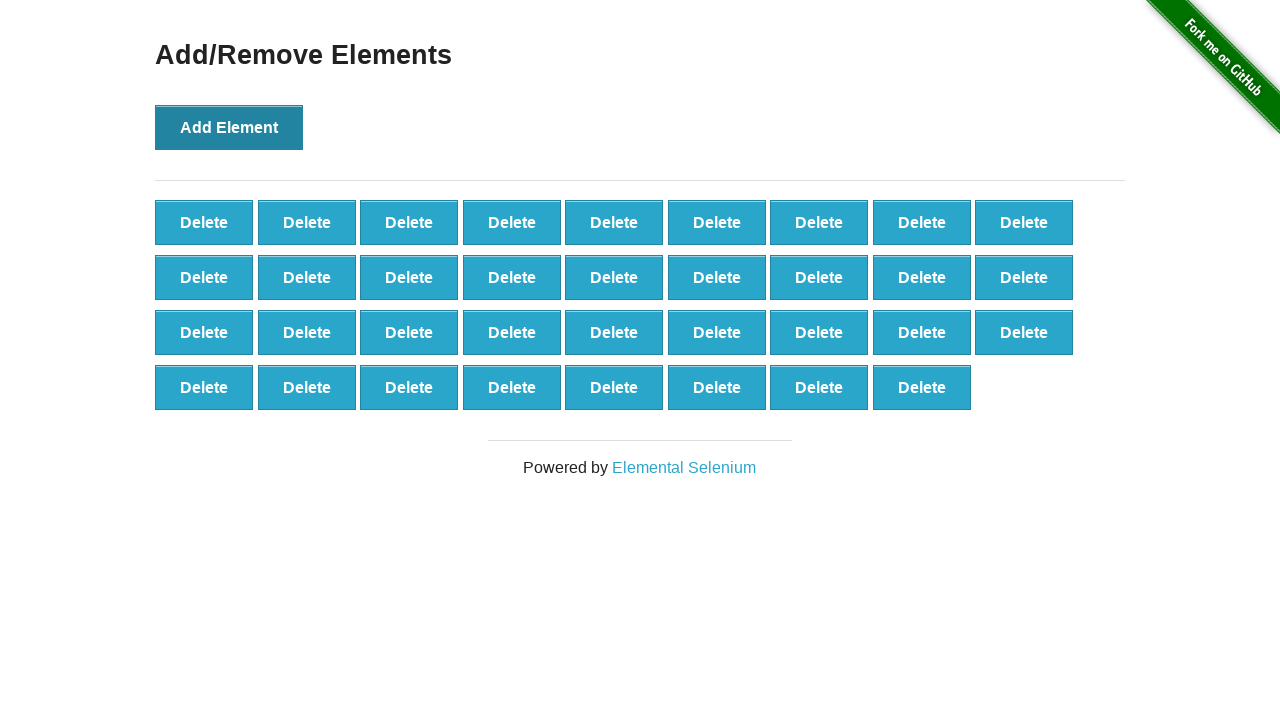

Clicked Add Element button (iteration 36/100) at (229, 127) on button[onclick='addElement()']
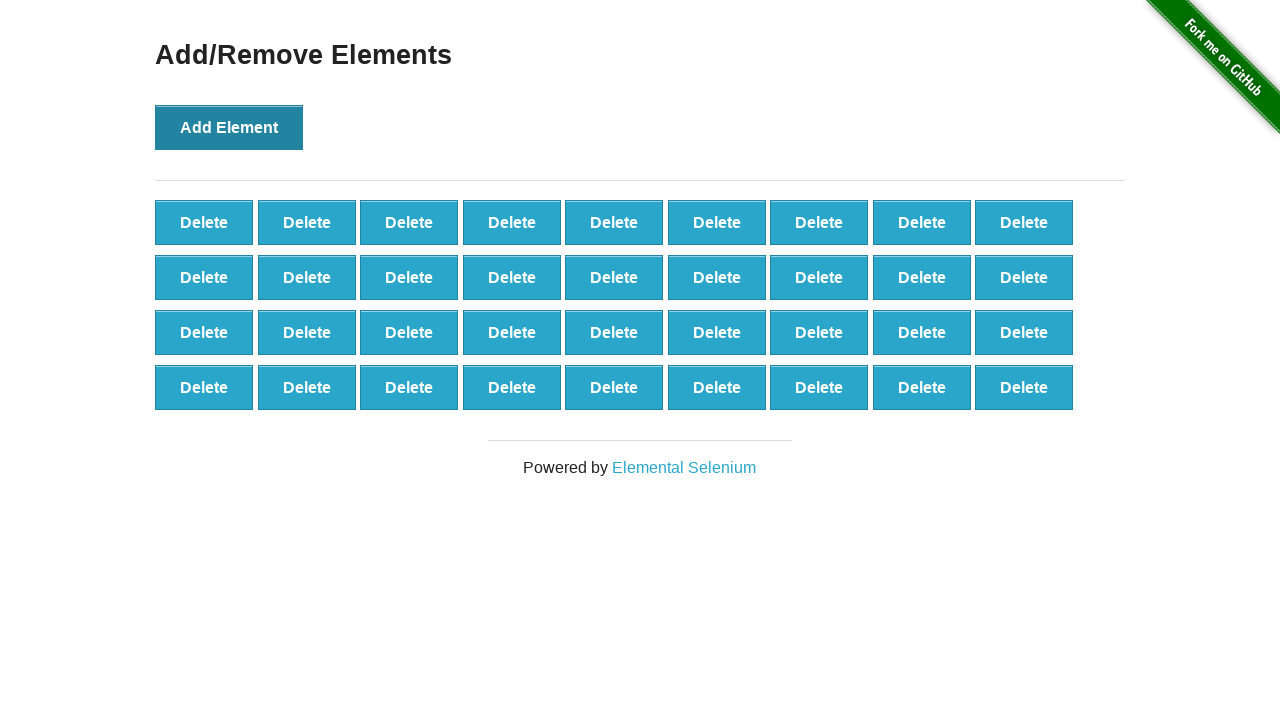

Clicked Add Element button (iteration 37/100) at (229, 127) on button[onclick='addElement()']
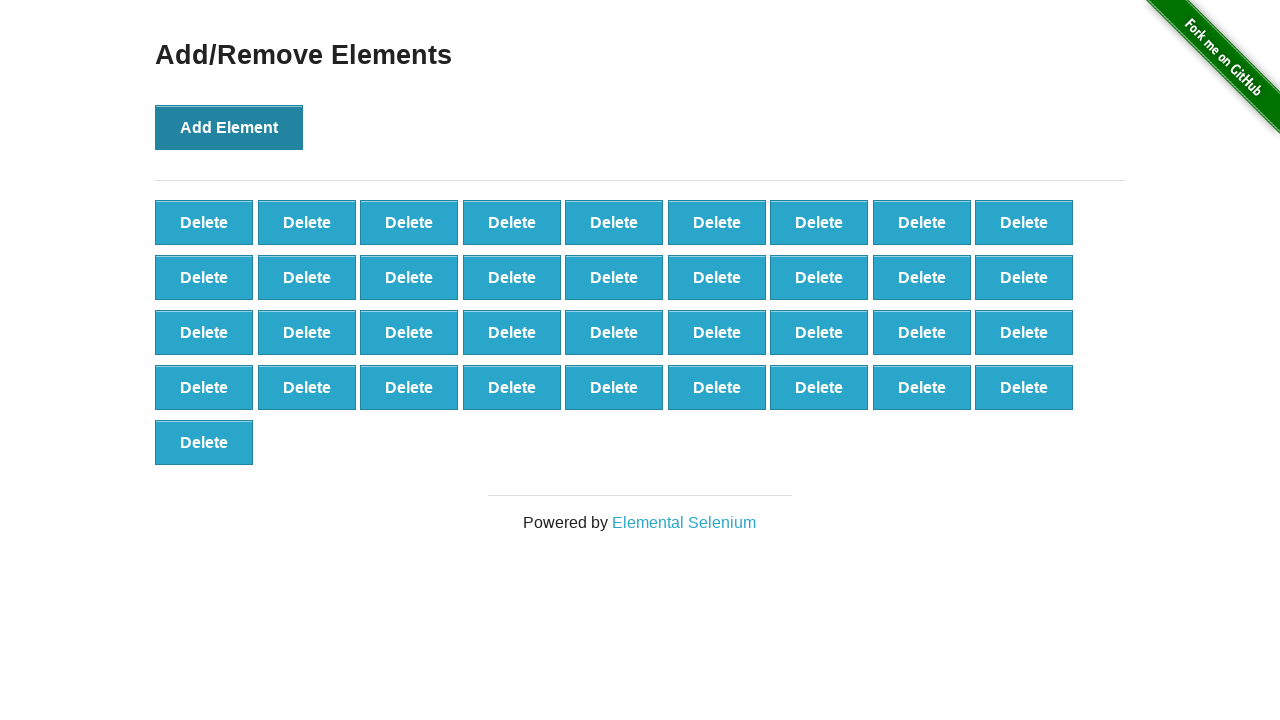

Clicked Add Element button (iteration 38/100) at (229, 127) on button[onclick='addElement()']
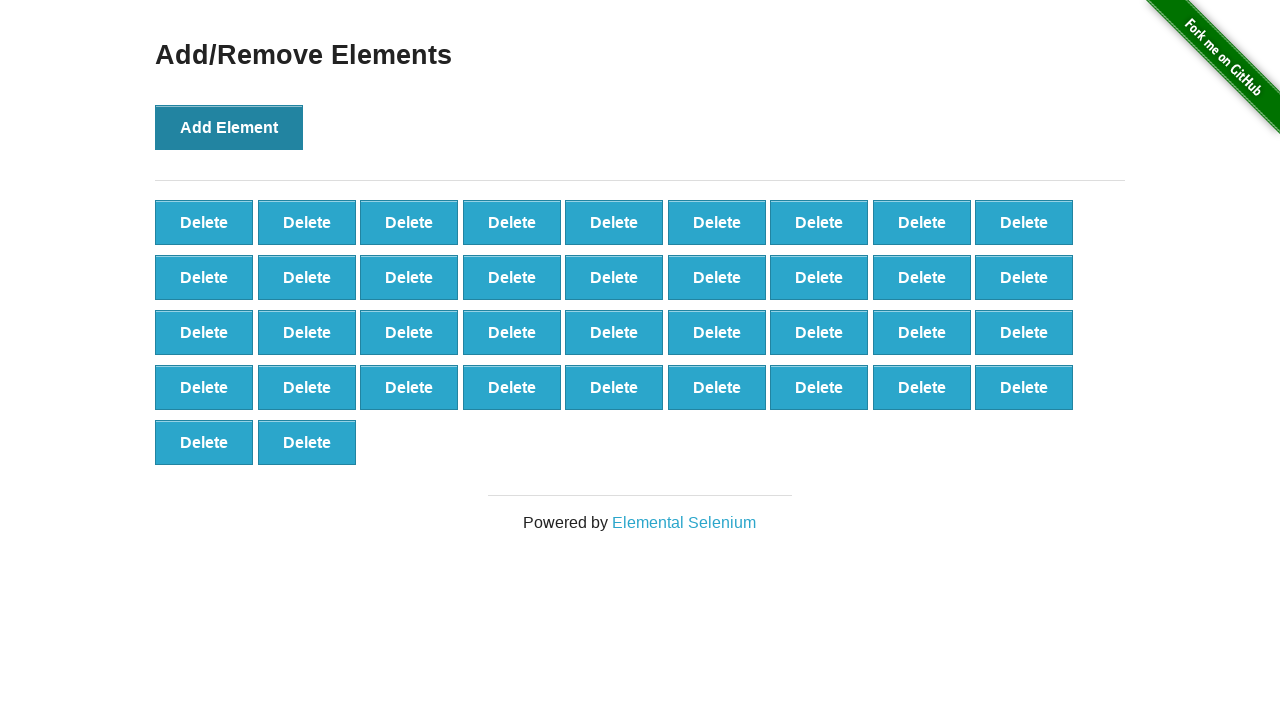

Clicked Add Element button (iteration 39/100) at (229, 127) on button[onclick='addElement()']
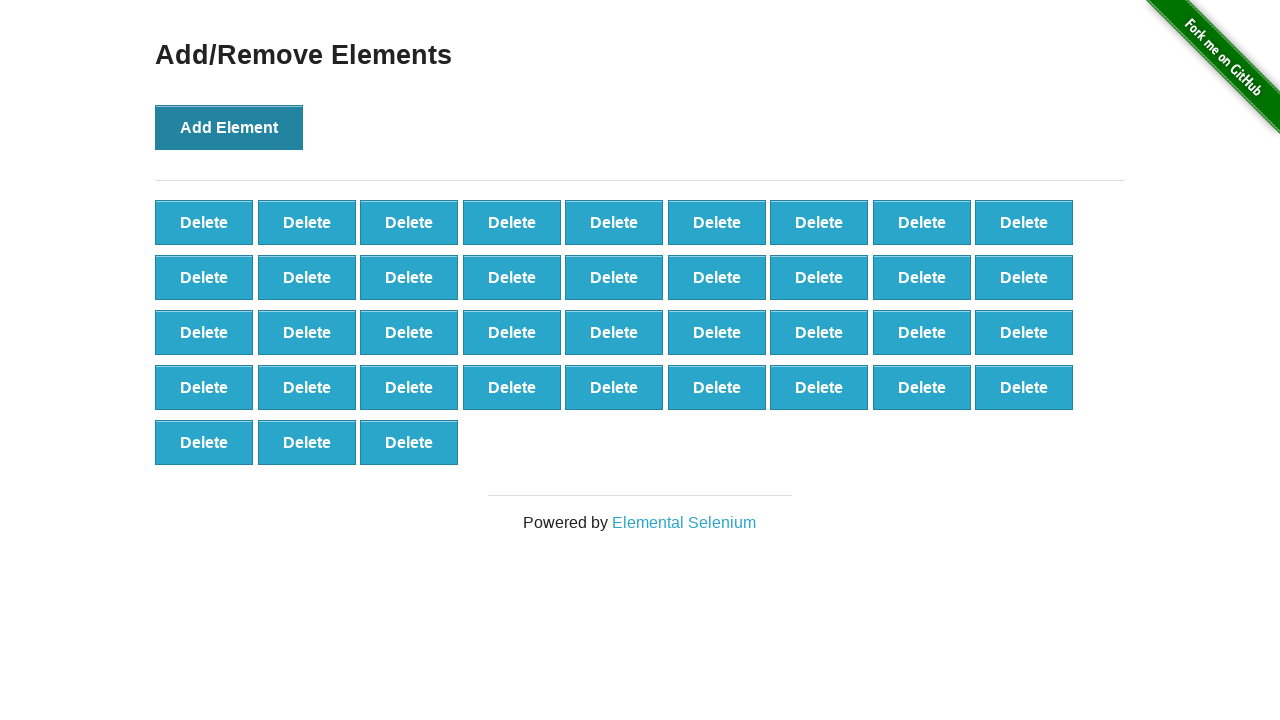

Clicked Add Element button (iteration 40/100) at (229, 127) on button[onclick='addElement()']
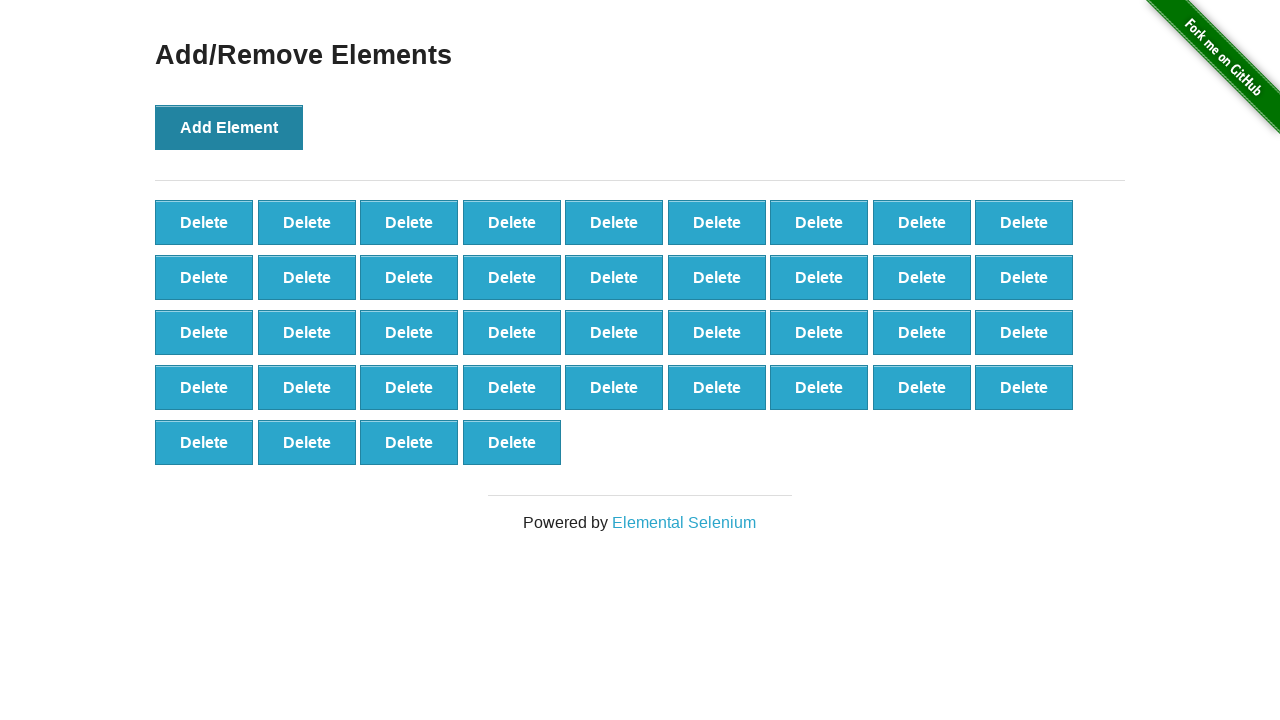

Clicked Add Element button (iteration 41/100) at (229, 127) on button[onclick='addElement()']
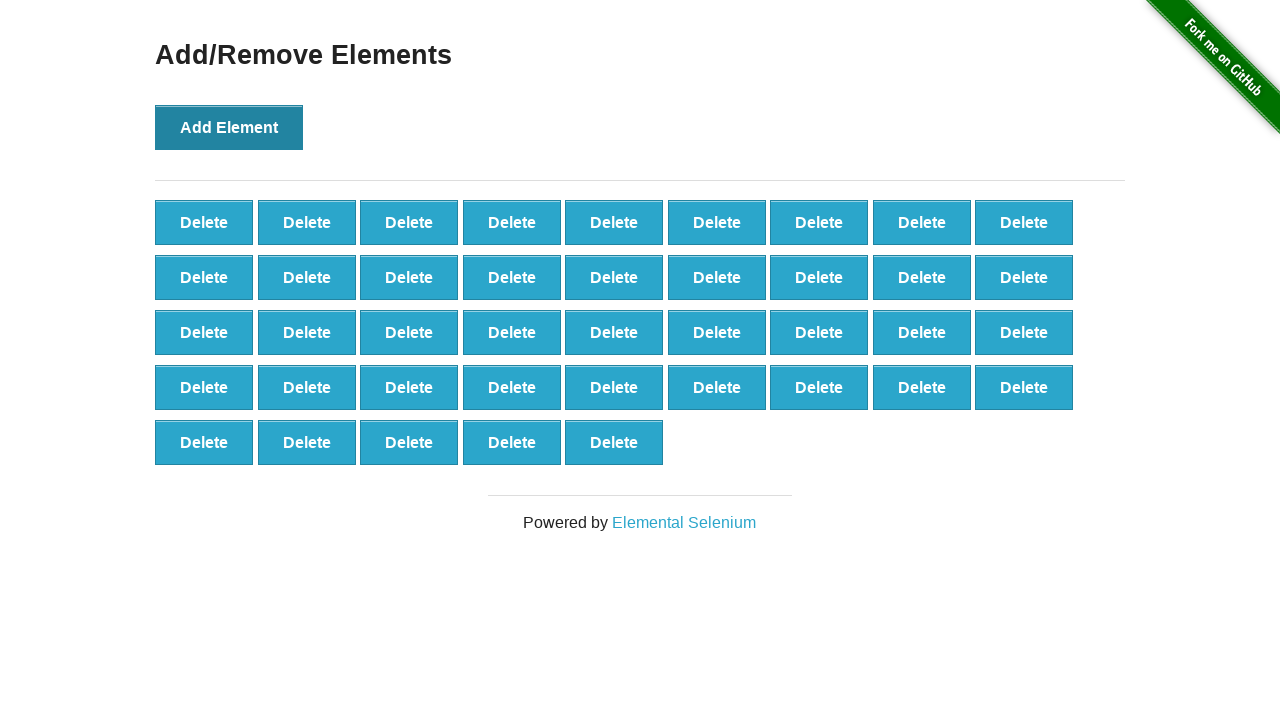

Clicked Add Element button (iteration 42/100) at (229, 127) on button[onclick='addElement()']
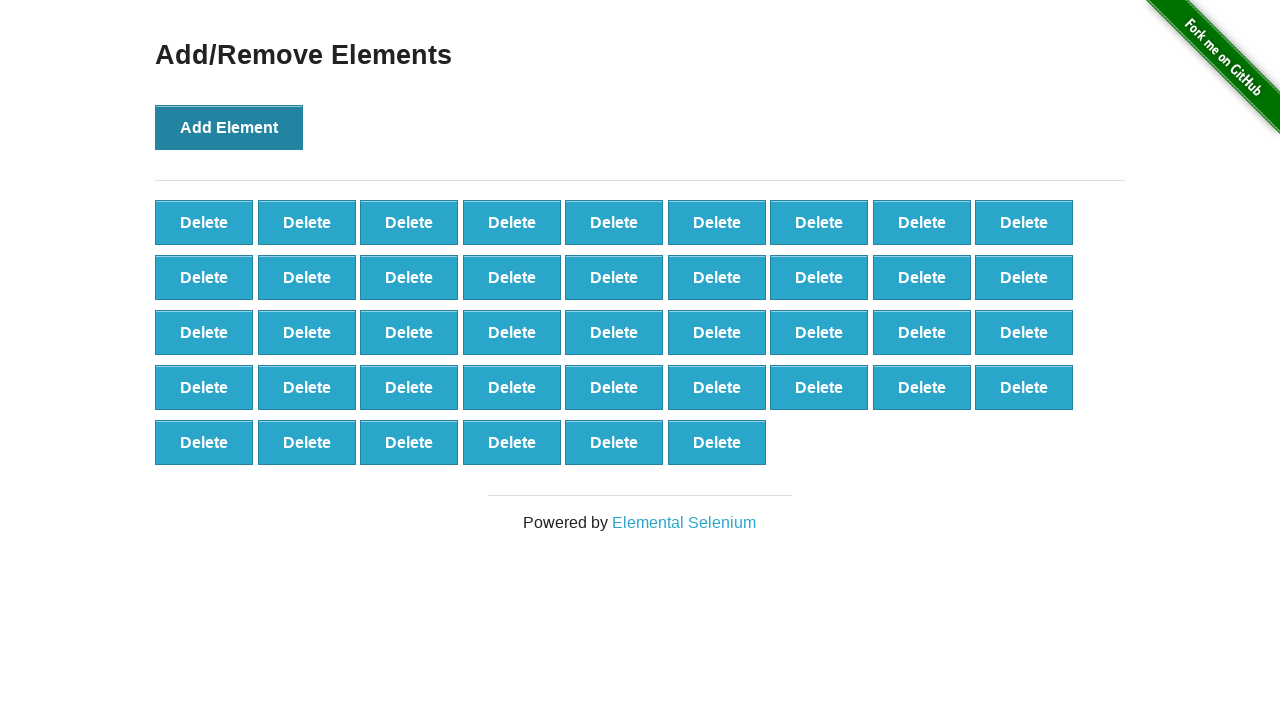

Clicked Add Element button (iteration 43/100) at (229, 127) on button[onclick='addElement()']
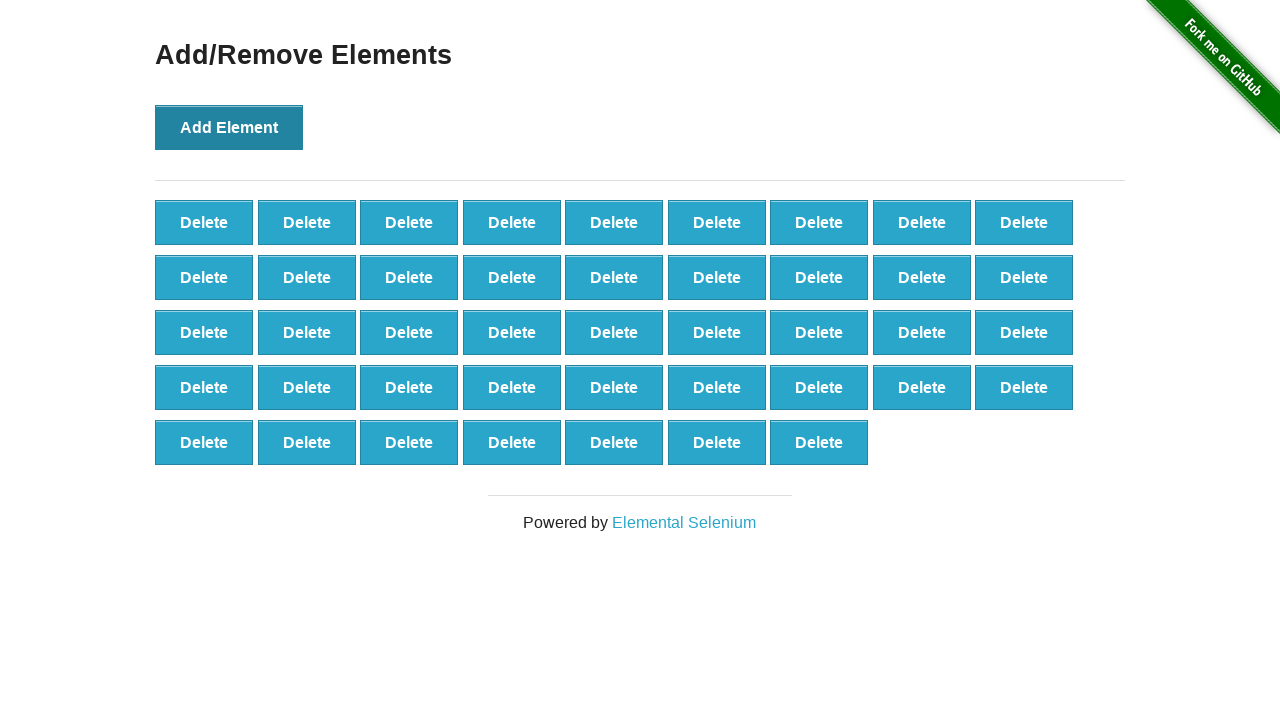

Clicked Add Element button (iteration 44/100) at (229, 127) on button[onclick='addElement()']
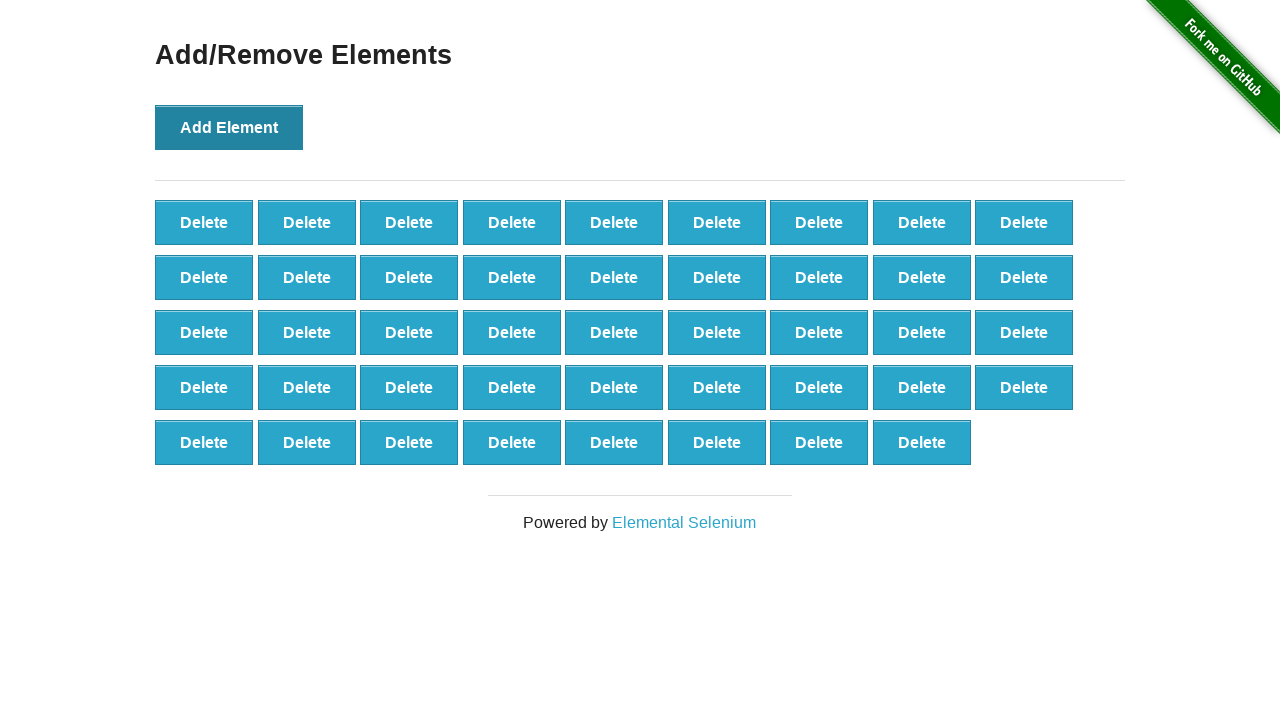

Clicked Add Element button (iteration 45/100) at (229, 127) on button[onclick='addElement()']
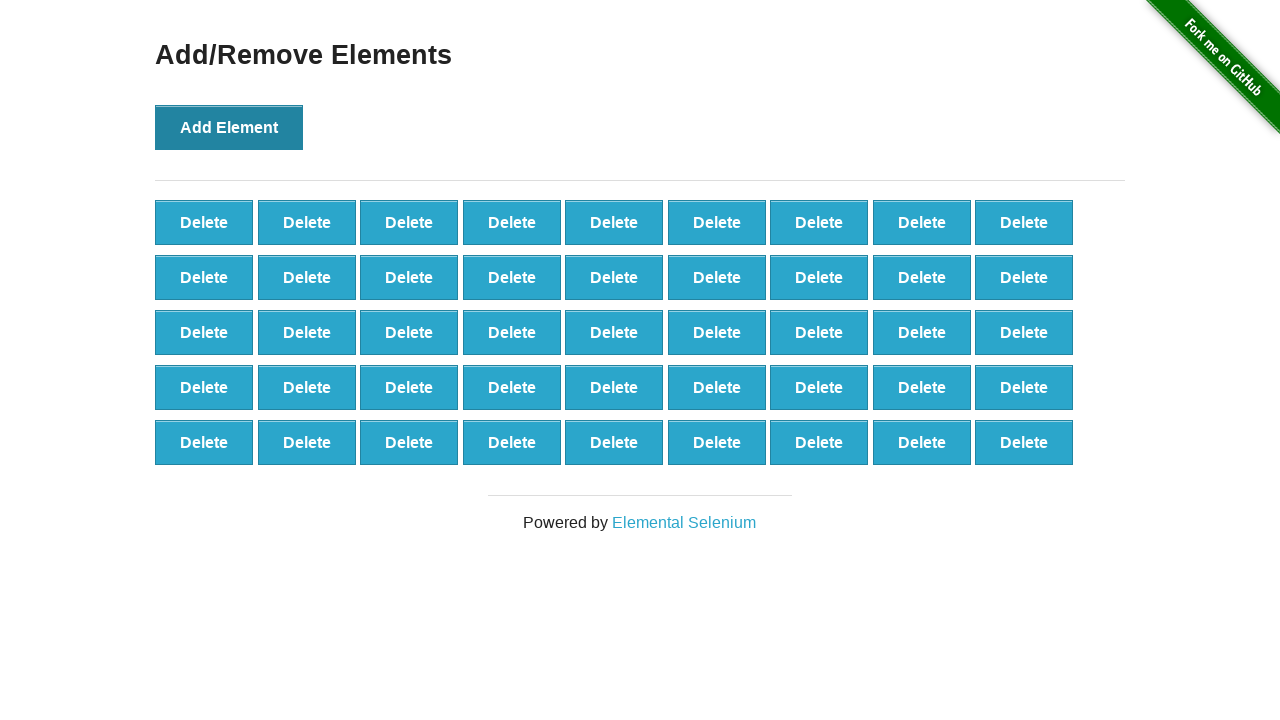

Clicked Add Element button (iteration 46/100) at (229, 127) on button[onclick='addElement()']
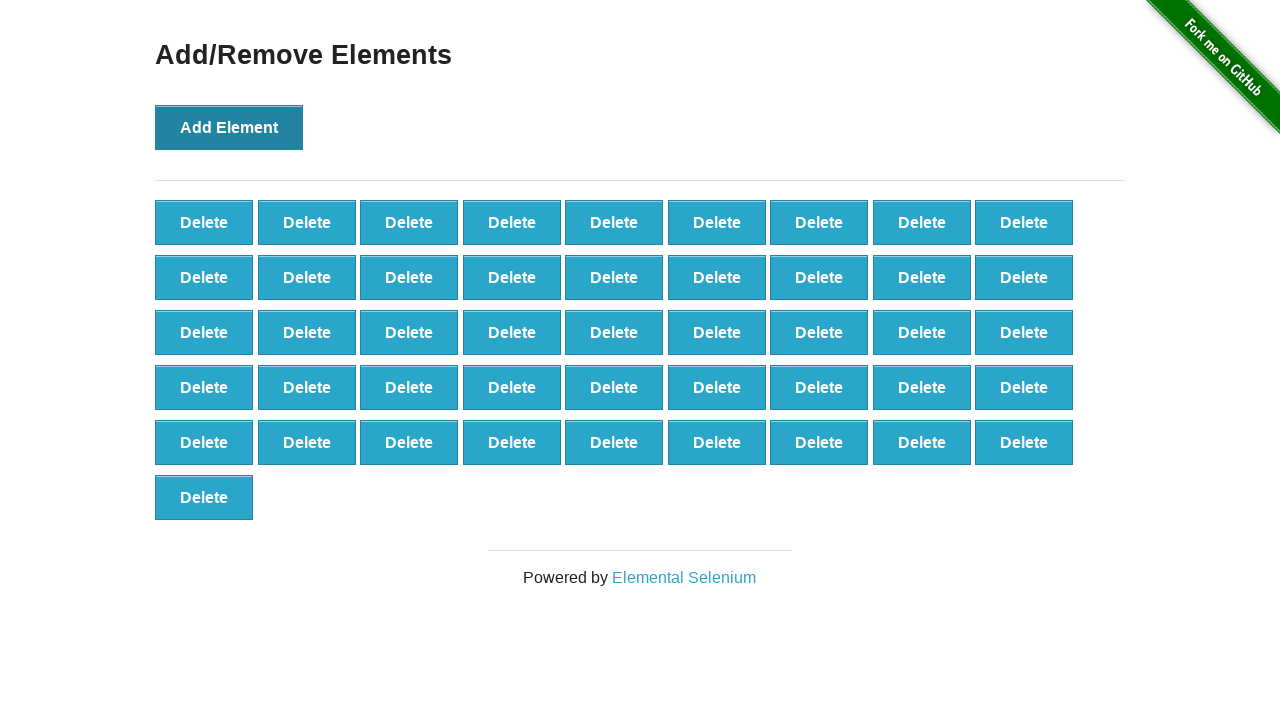

Clicked Add Element button (iteration 47/100) at (229, 127) on button[onclick='addElement()']
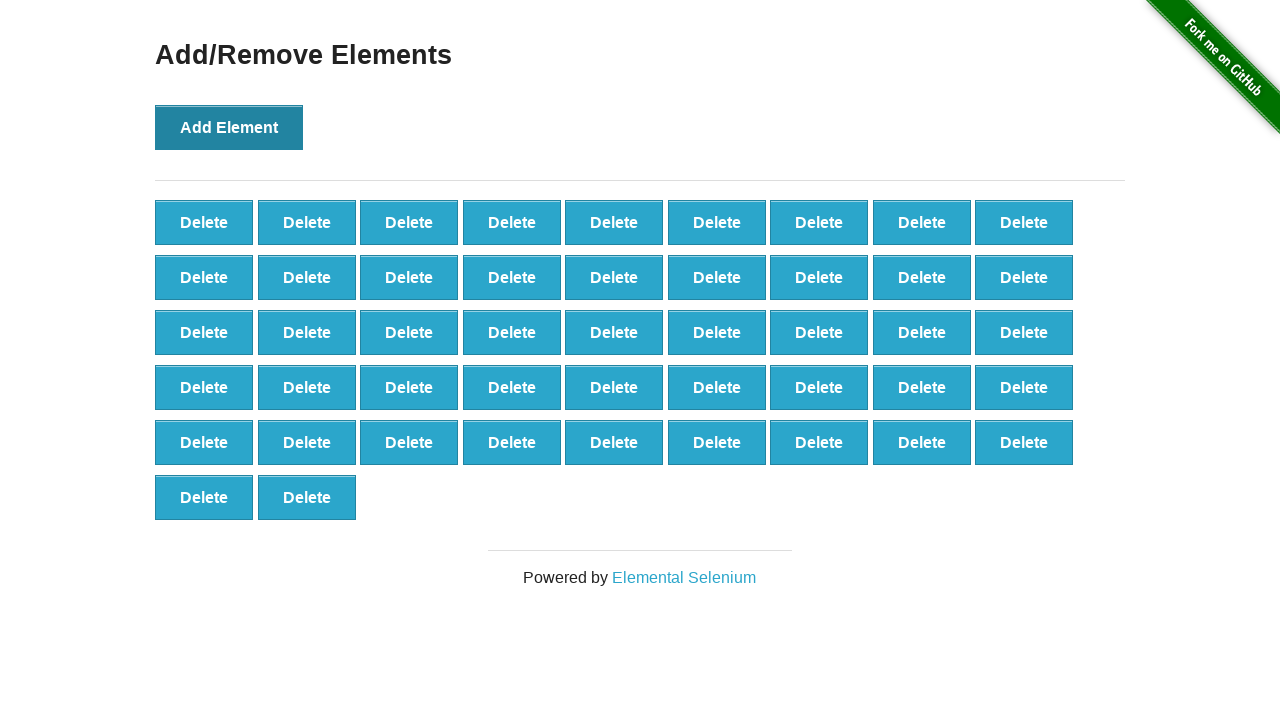

Clicked Add Element button (iteration 48/100) at (229, 127) on button[onclick='addElement()']
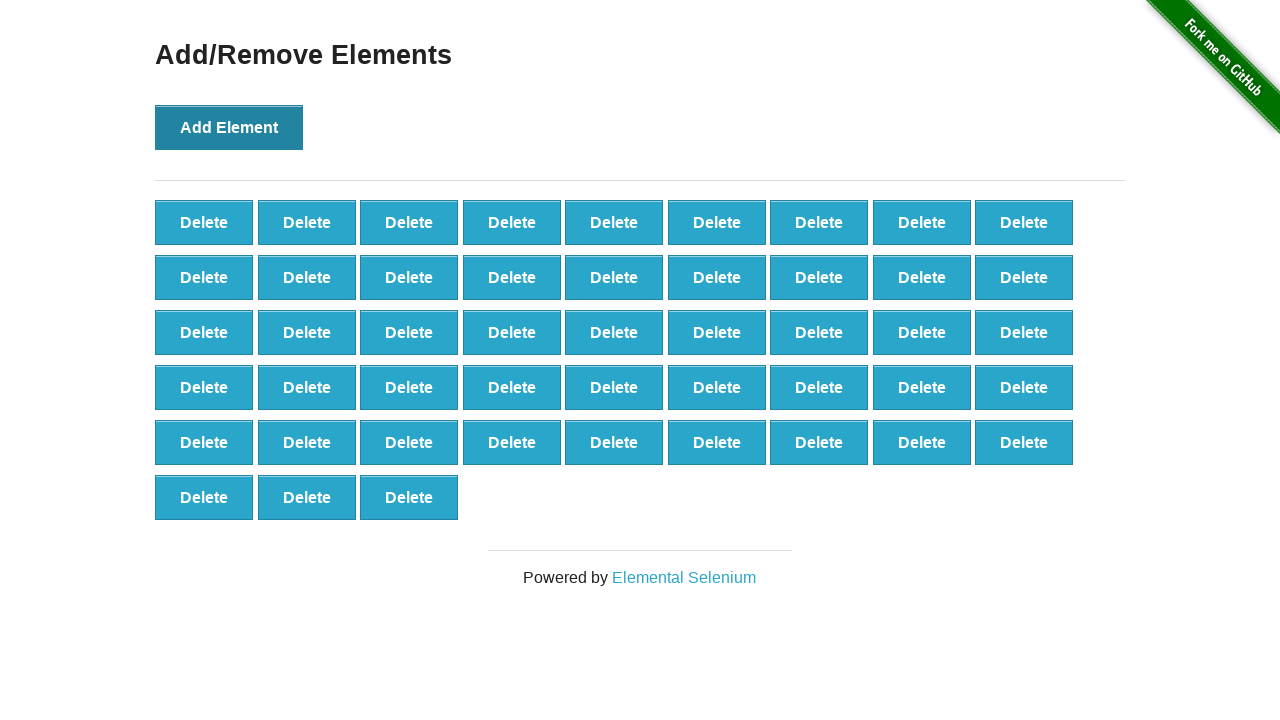

Clicked Add Element button (iteration 49/100) at (229, 127) on button[onclick='addElement()']
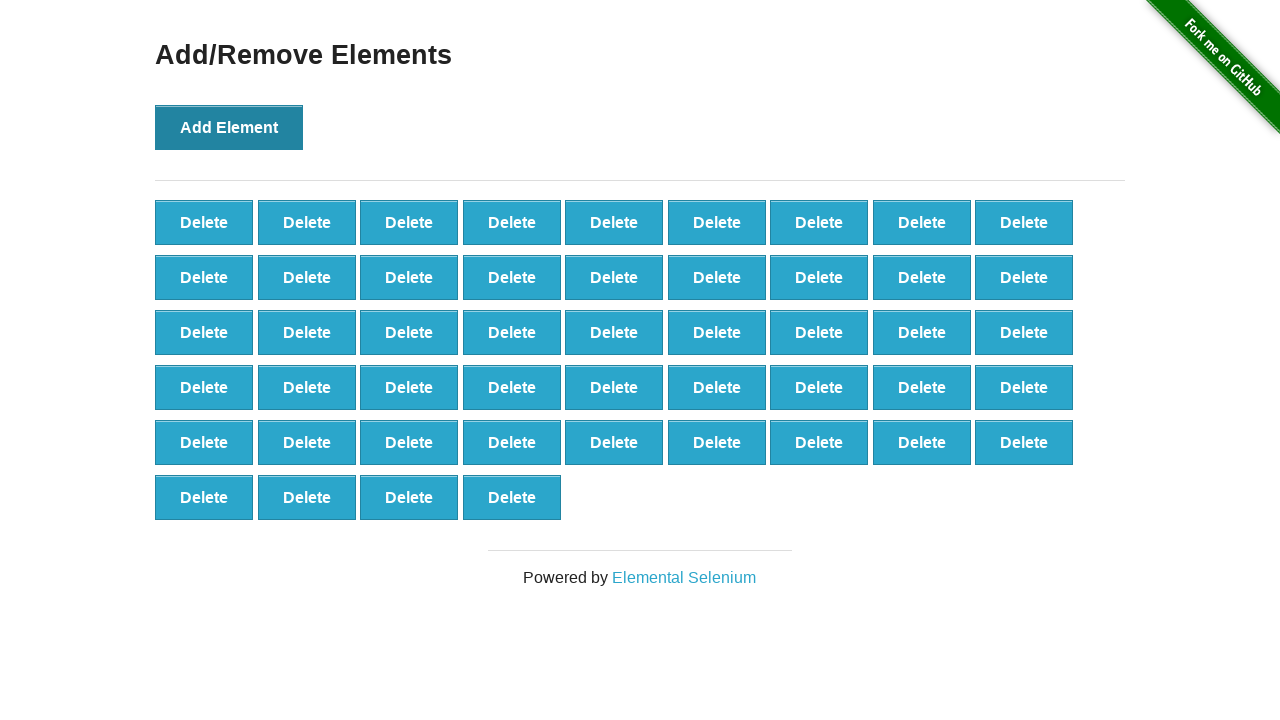

Clicked Add Element button (iteration 50/100) at (229, 127) on button[onclick='addElement()']
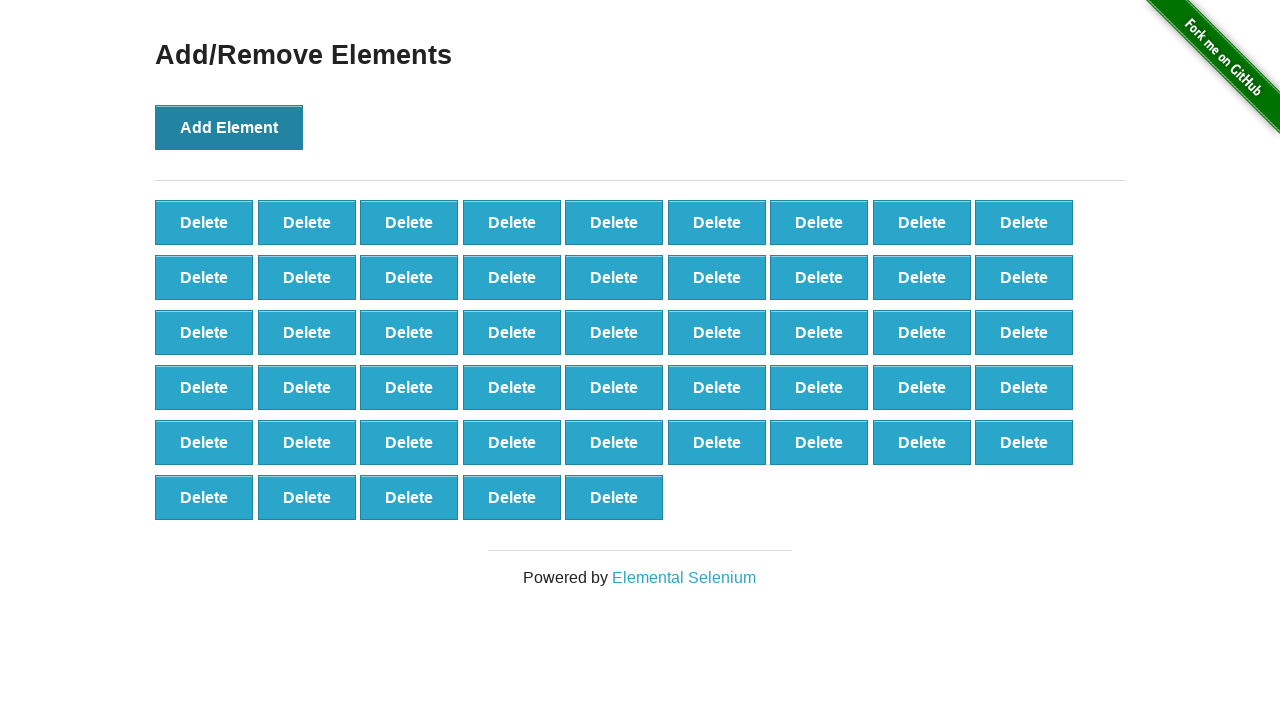

Clicked Add Element button (iteration 51/100) at (229, 127) on button[onclick='addElement()']
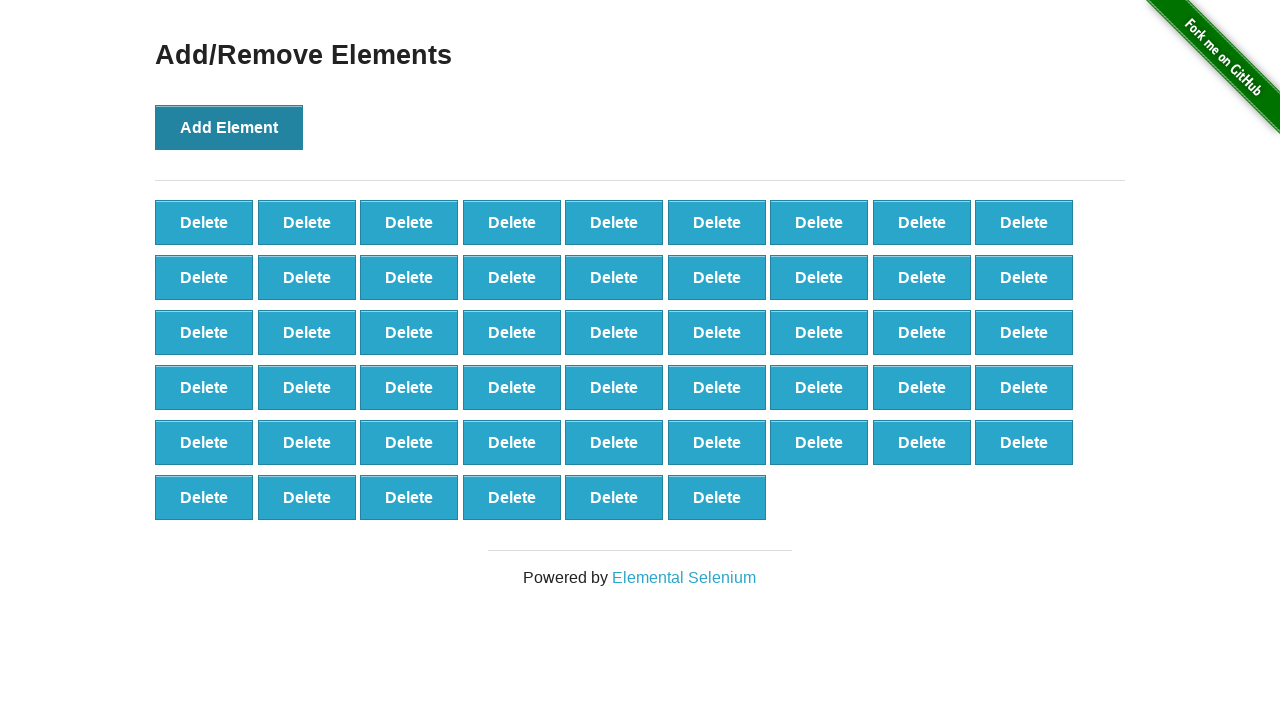

Clicked Add Element button (iteration 52/100) at (229, 127) on button[onclick='addElement()']
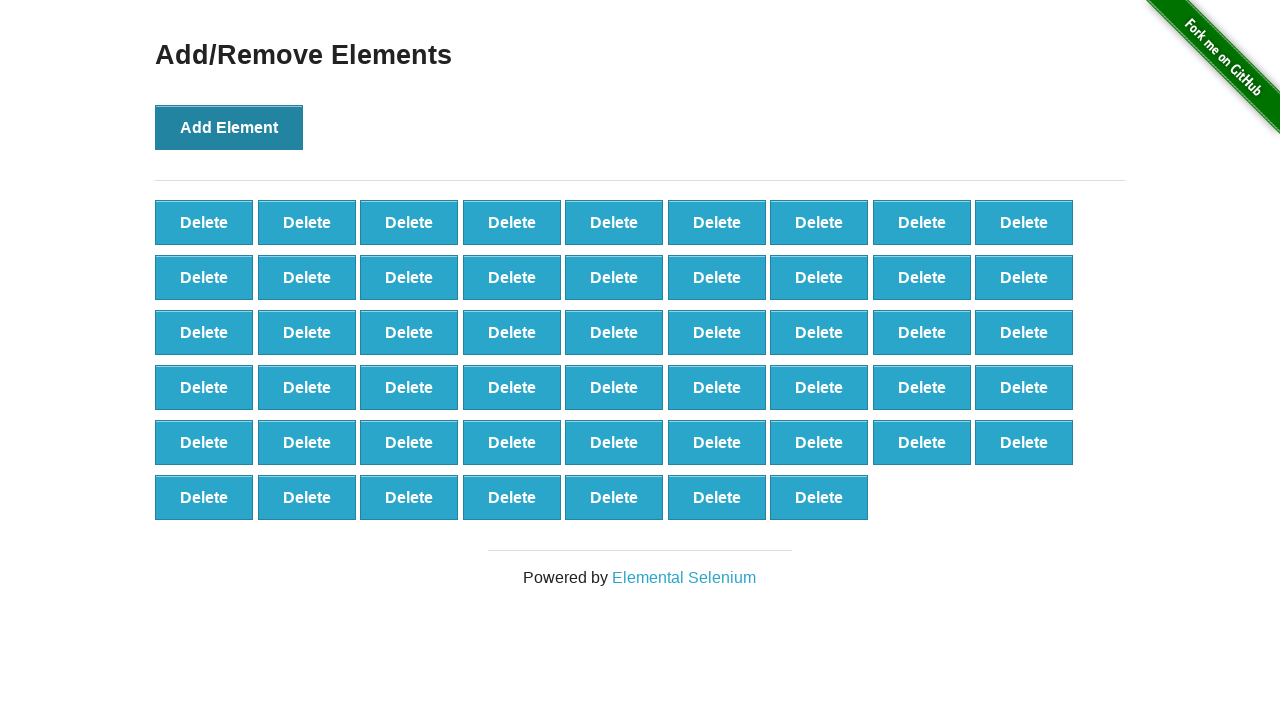

Clicked Add Element button (iteration 53/100) at (229, 127) on button[onclick='addElement()']
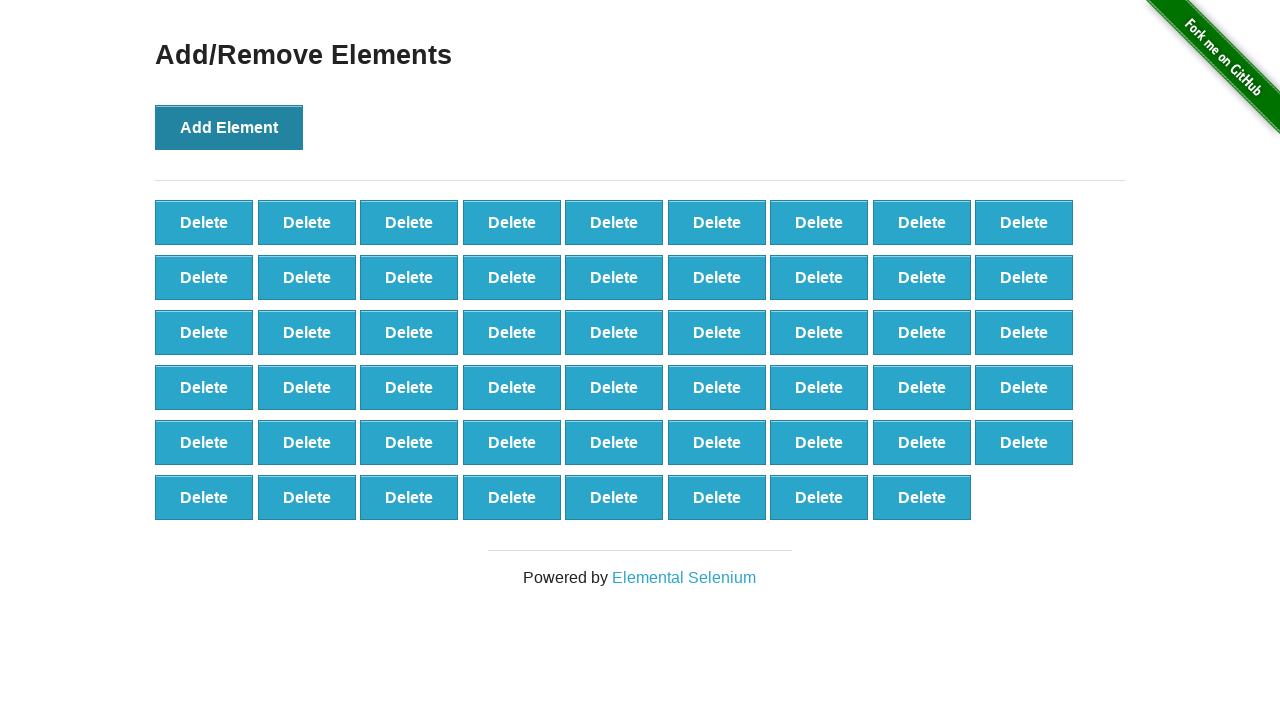

Clicked Add Element button (iteration 54/100) at (229, 127) on button[onclick='addElement()']
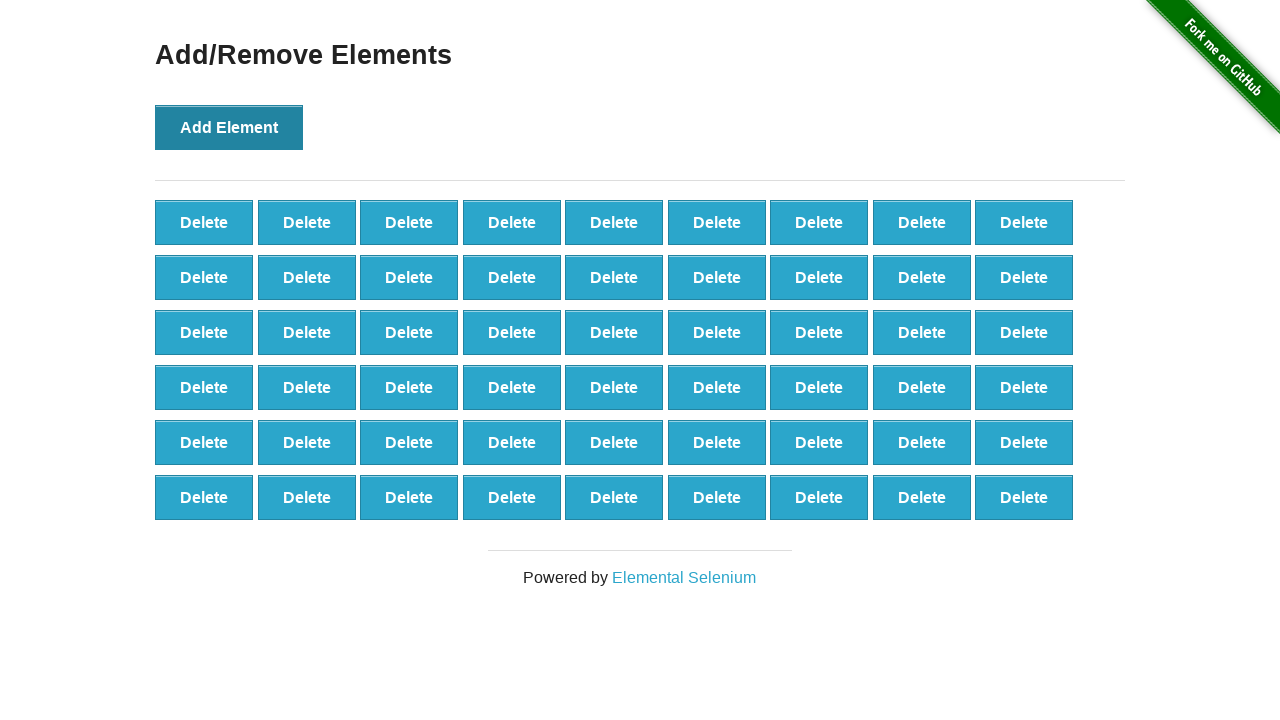

Clicked Add Element button (iteration 55/100) at (229, 127) on button[onclick='addElement()']
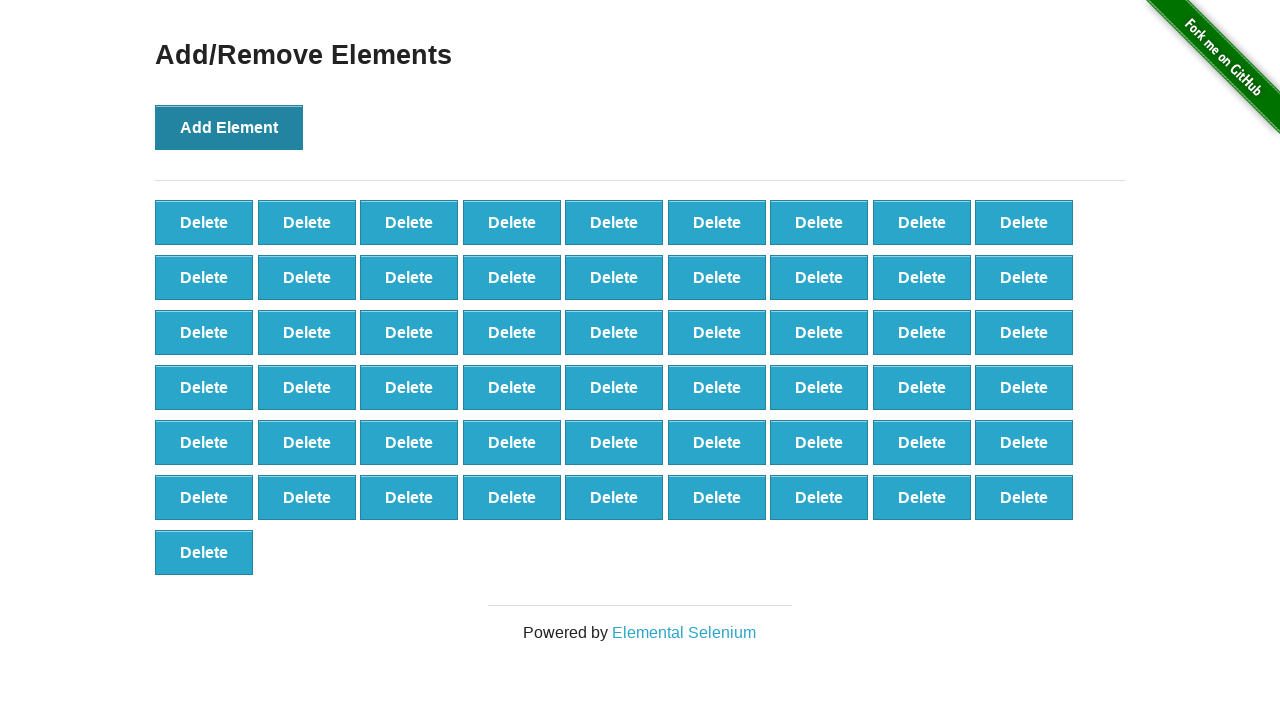

Clicked Add Element button (iteration 56/100) at (229, 127) on button[onclick='addElement()']
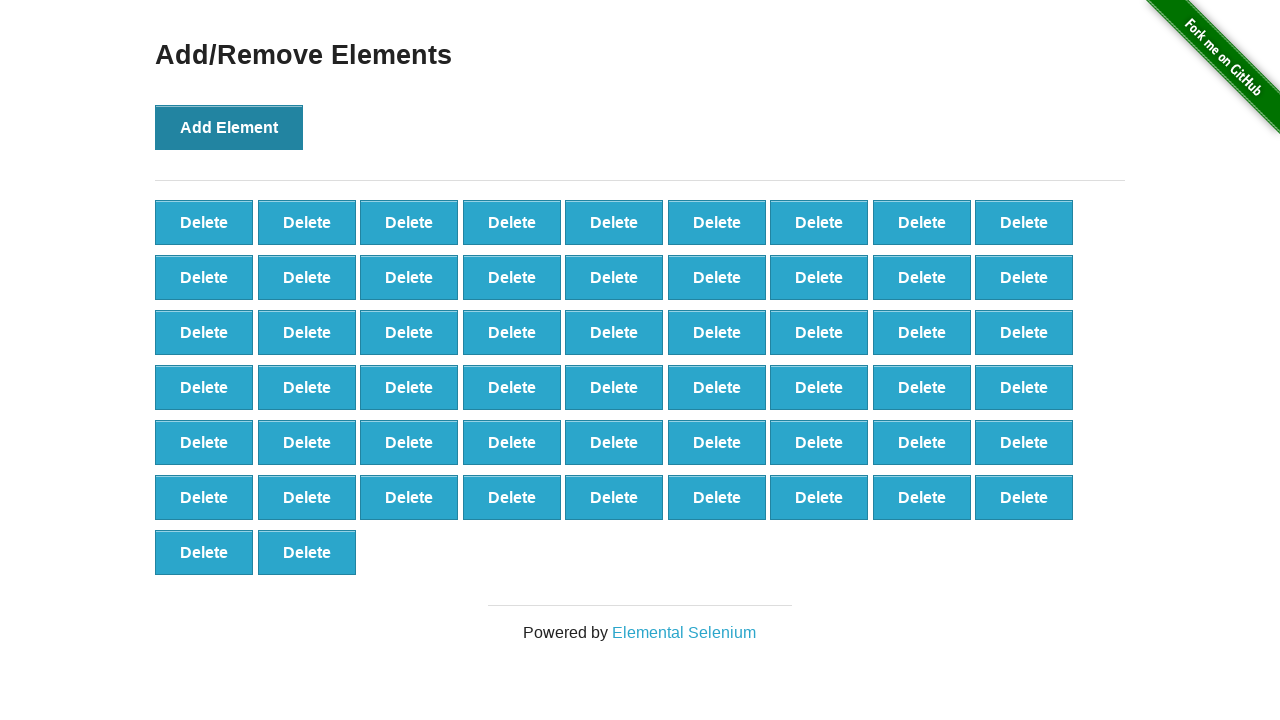

Clicked Add Element button (iteration 57/100) at (229, 127) on button[onclick='addElement()']
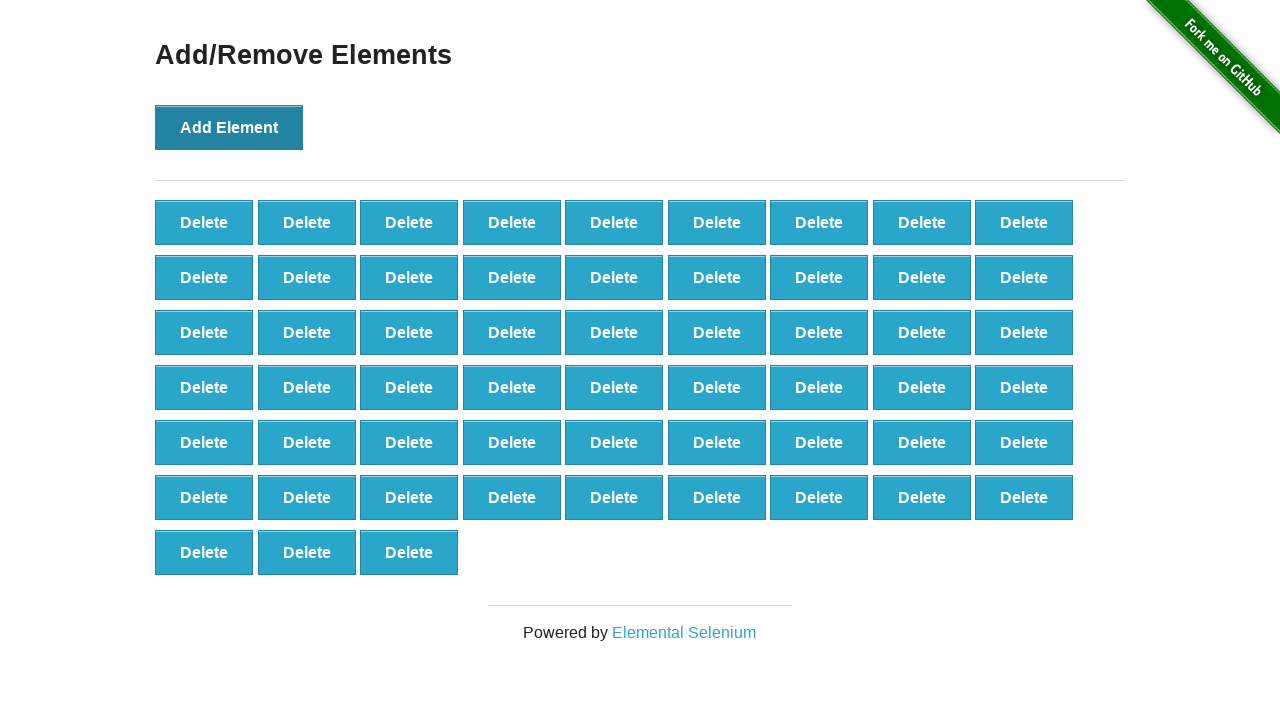

Clicked Add Element button (iteration 58/100) at (229, 127) on button[onclick='addElement()']
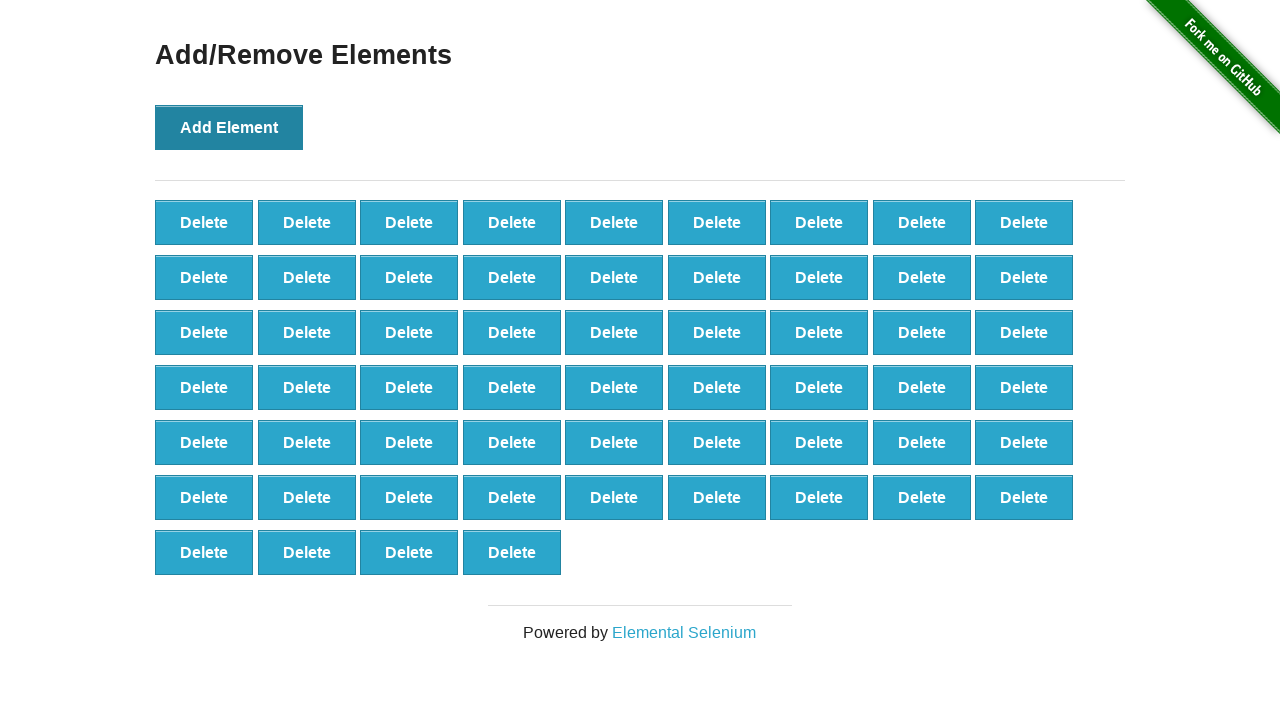

Clicked Add Element button (iteration 59/100) at (229, 127) on button[onclick='addElement()']
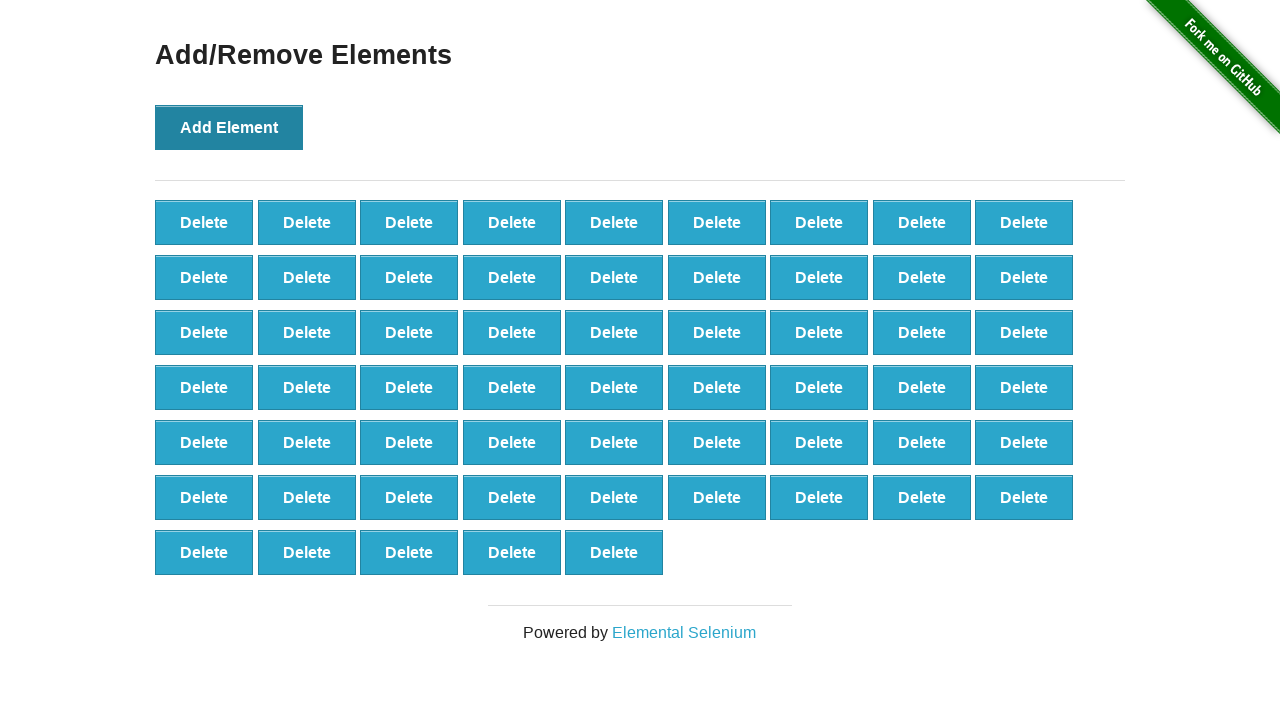

Clicked Add Element button (iteration 60/100) at (229, 127) on button[onclick='addElement()']
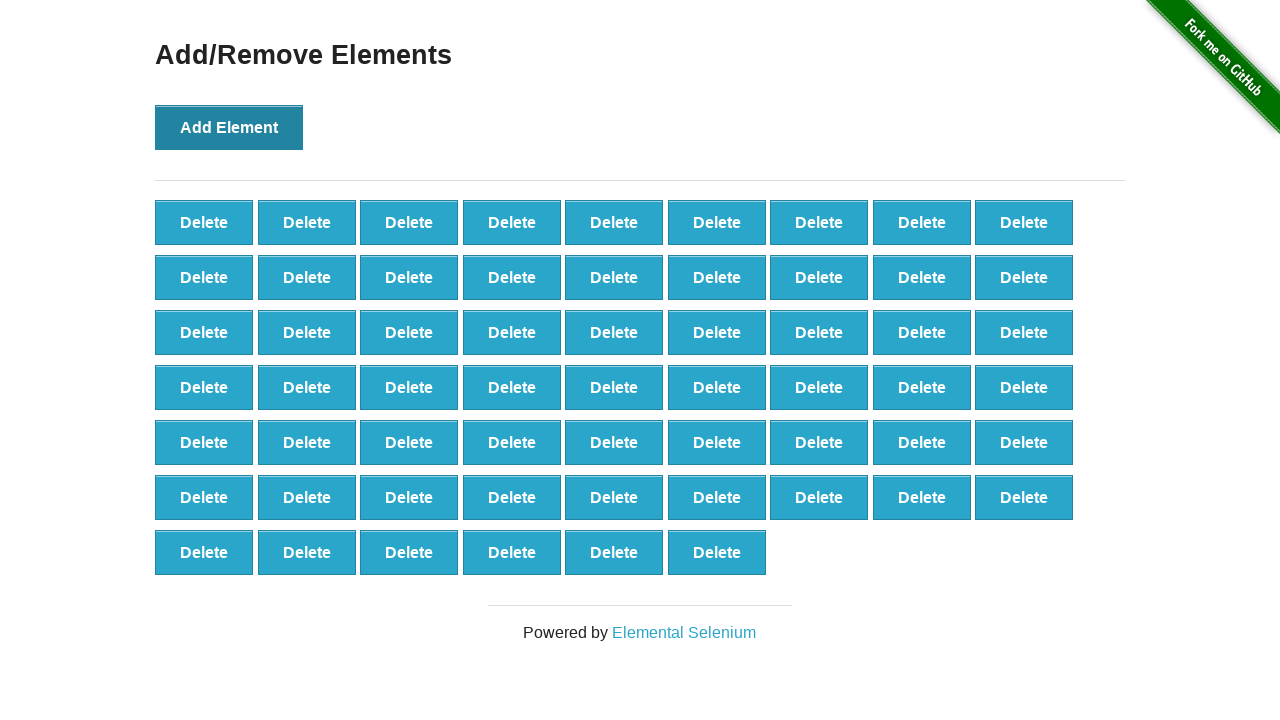

Clicked Add Element button (iteration 61/100) at (229, 127) on button[onclick='addElement()']
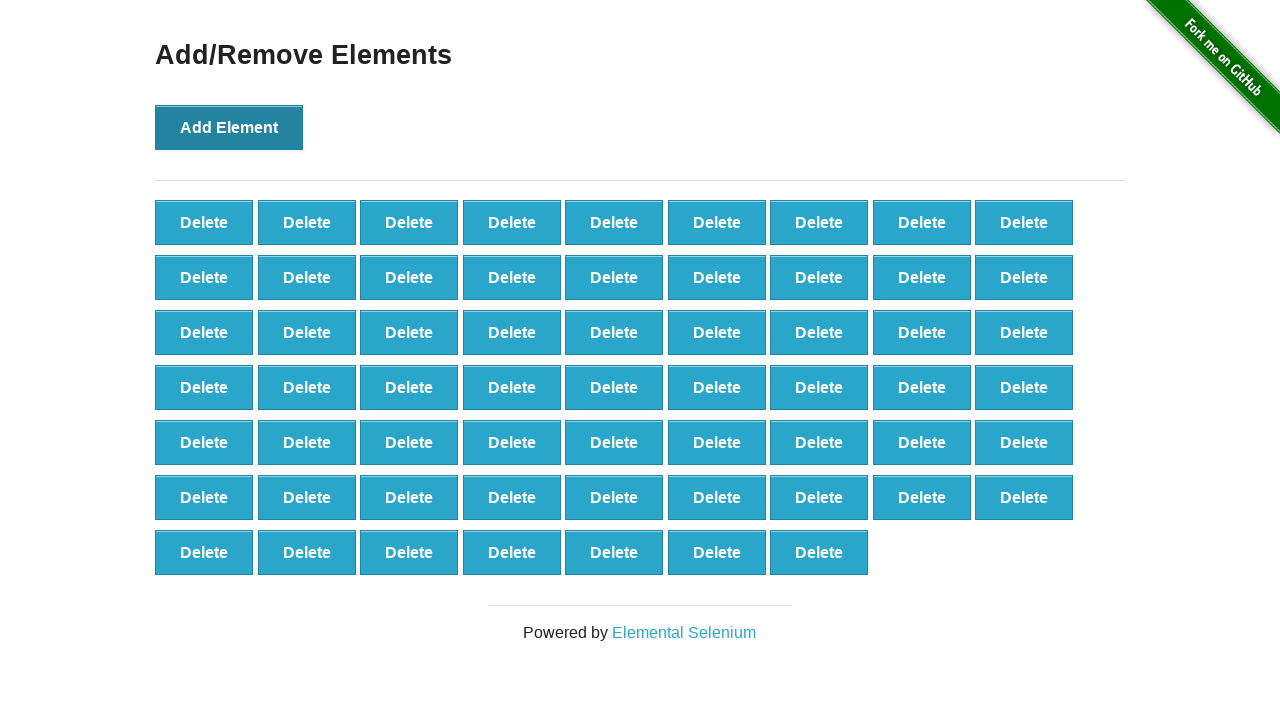

Clicked Add Element button (iteration 62/100) at (229, 127) on button[onclick='addElement()']
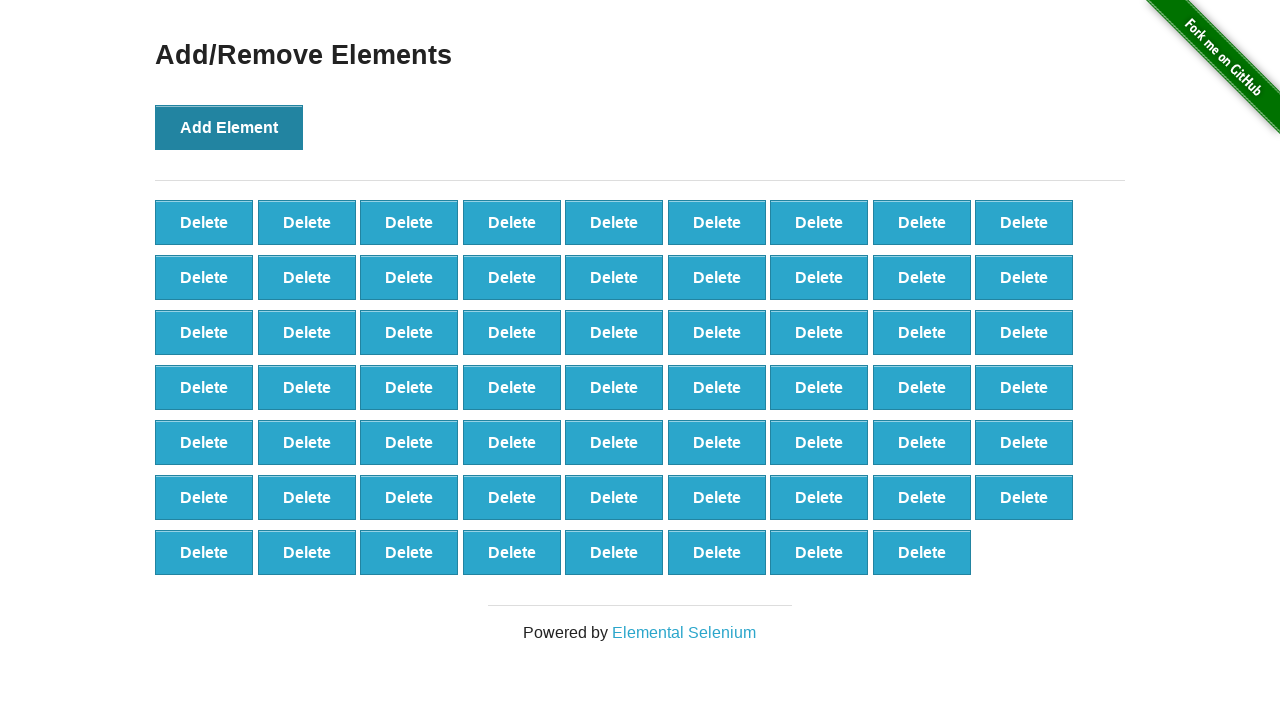

Clicked Add Element button (iteration 63/100) at (229, 127) on button[onclick='addElement()']
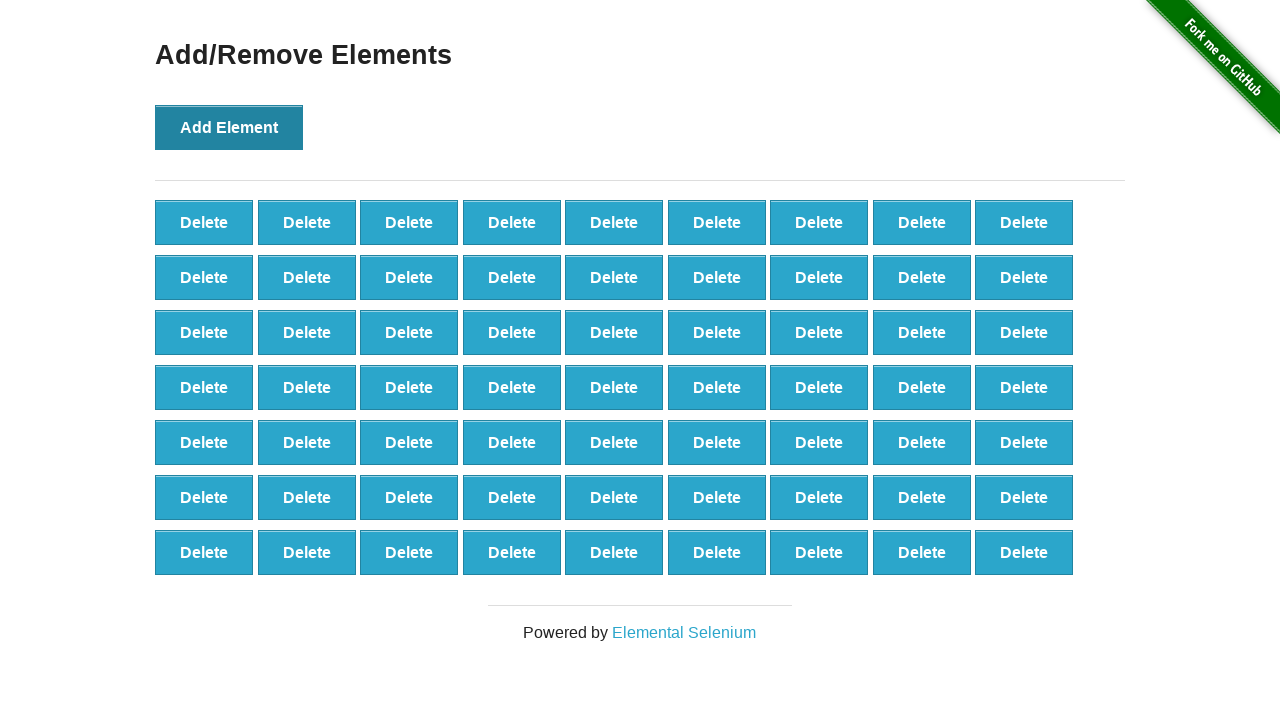

Clicked Add Element button (iteration 64/100) at (229, 127) on button[onclick='addElement()']
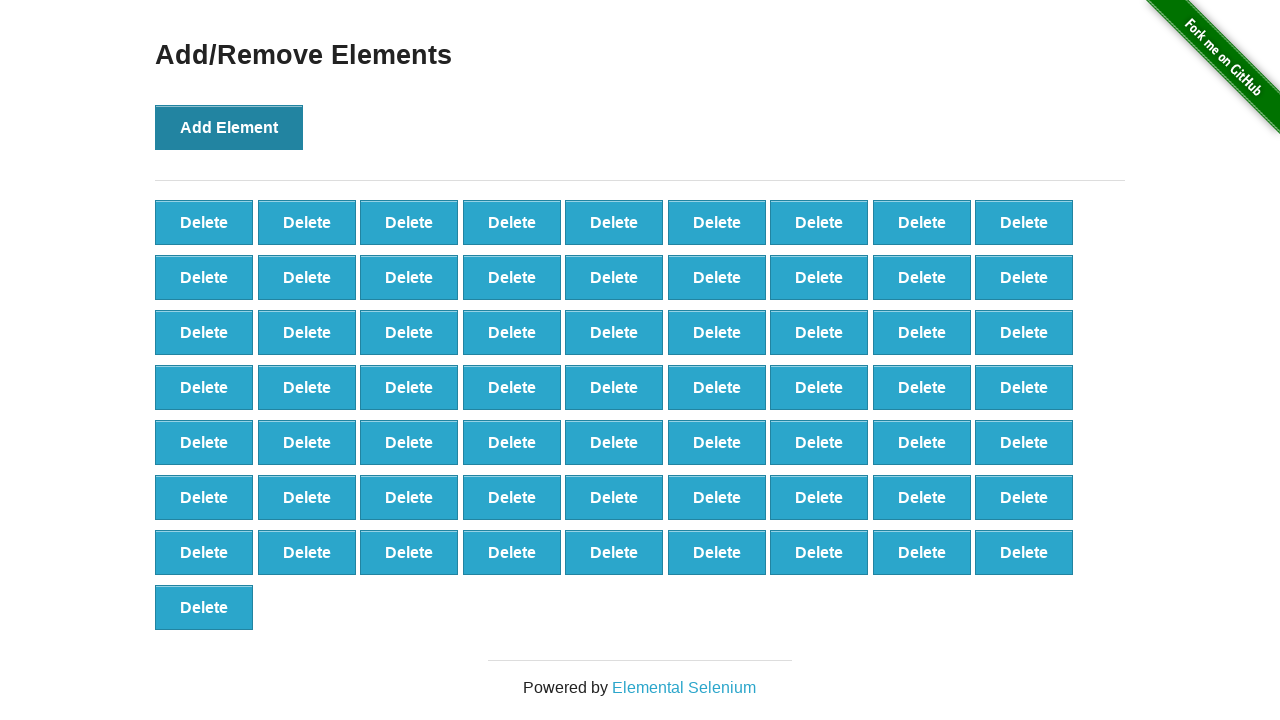

Clicked Add Element button (iteration 65/100) at (229, 127) on button[onclick='addElement()']
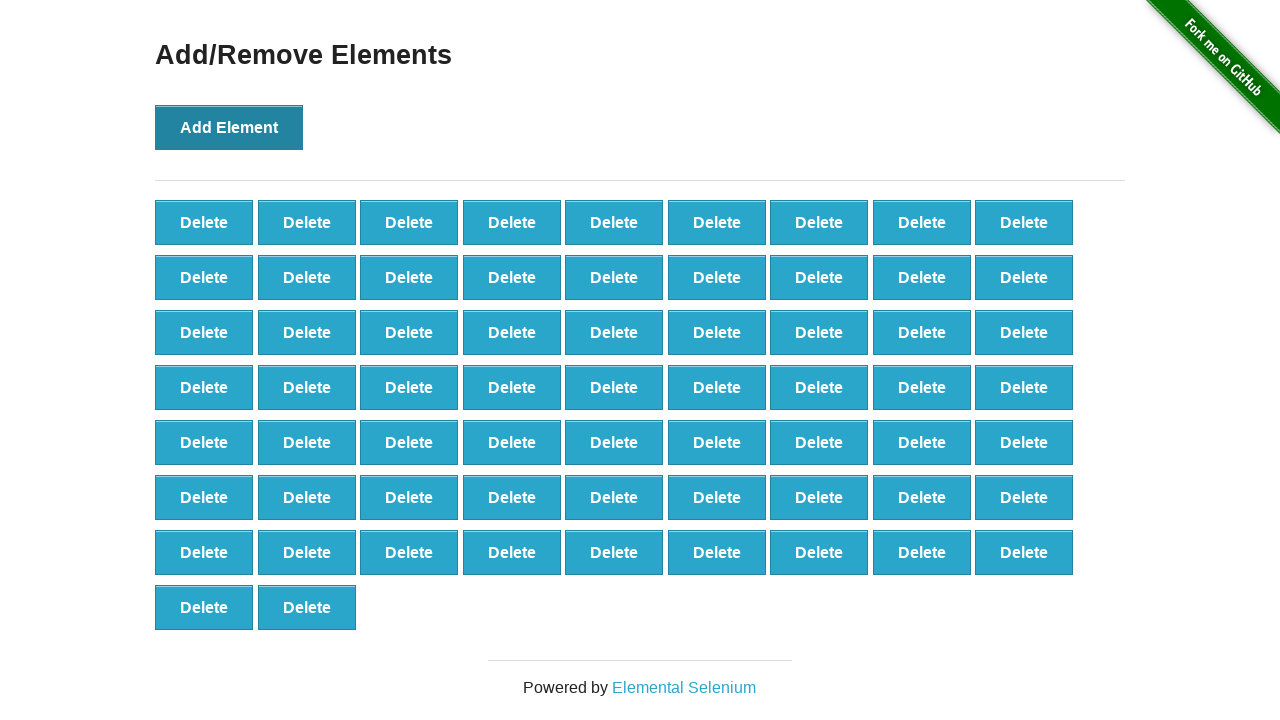

Clicked Add Element button (iteration 66/100) at (229, 127) on button[onclick='addElement()']
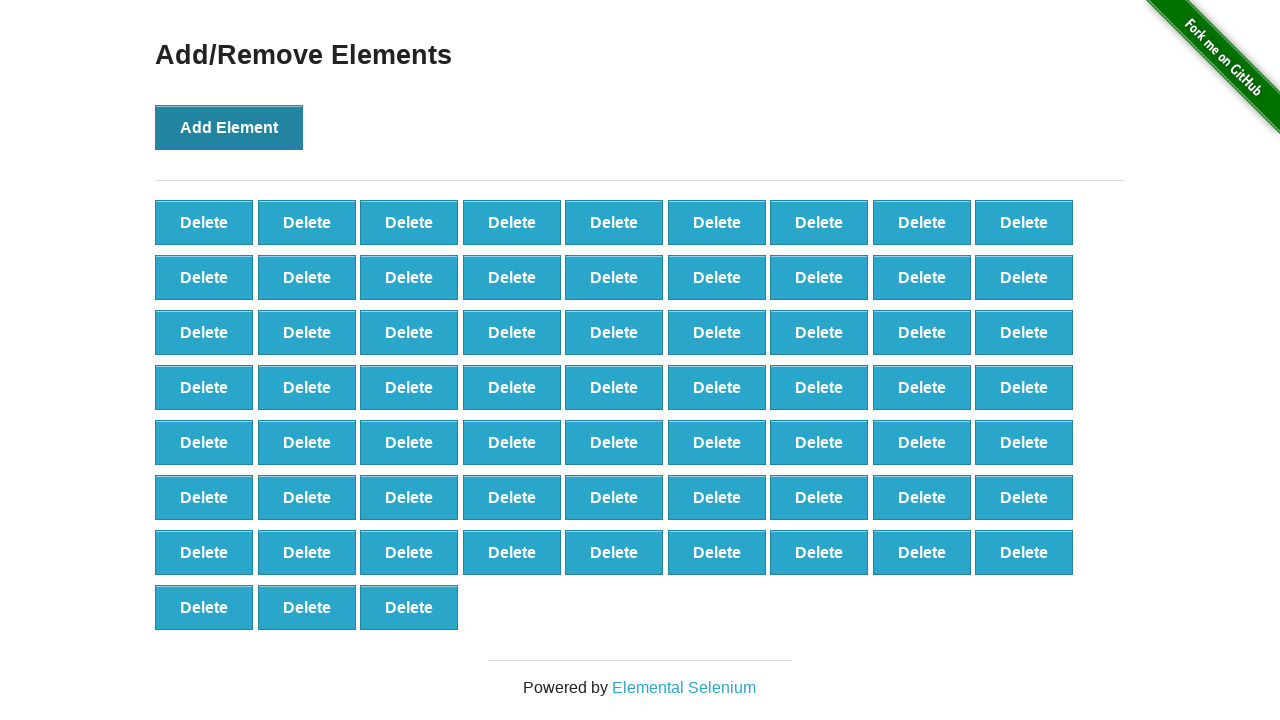

Clicked Add Element button (iteration 67/100) at (229, 127) on button[onclick='addElement()']
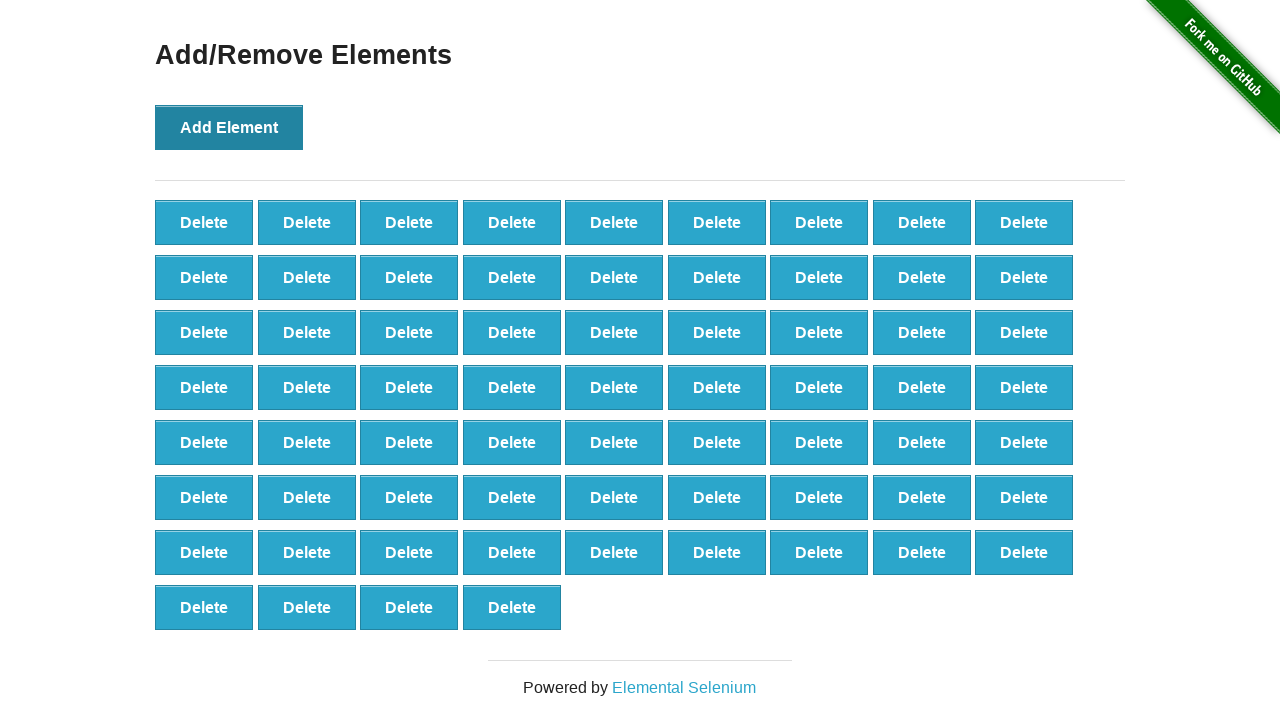

Clicked Add Element button (iteration 68/100) at (229, 127) on button[onclick='addElement()']
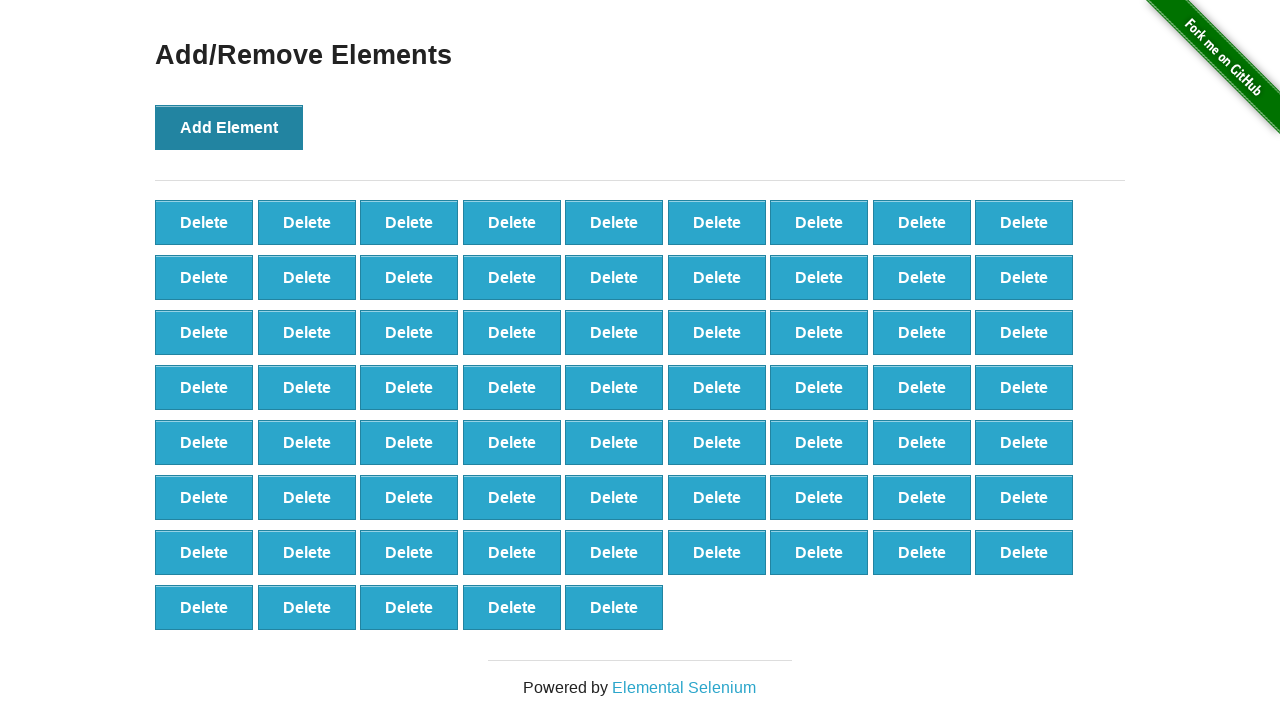

Clicked Add Element button (iteration 69/100) at (229, 127) on button[onclick='addElement()']
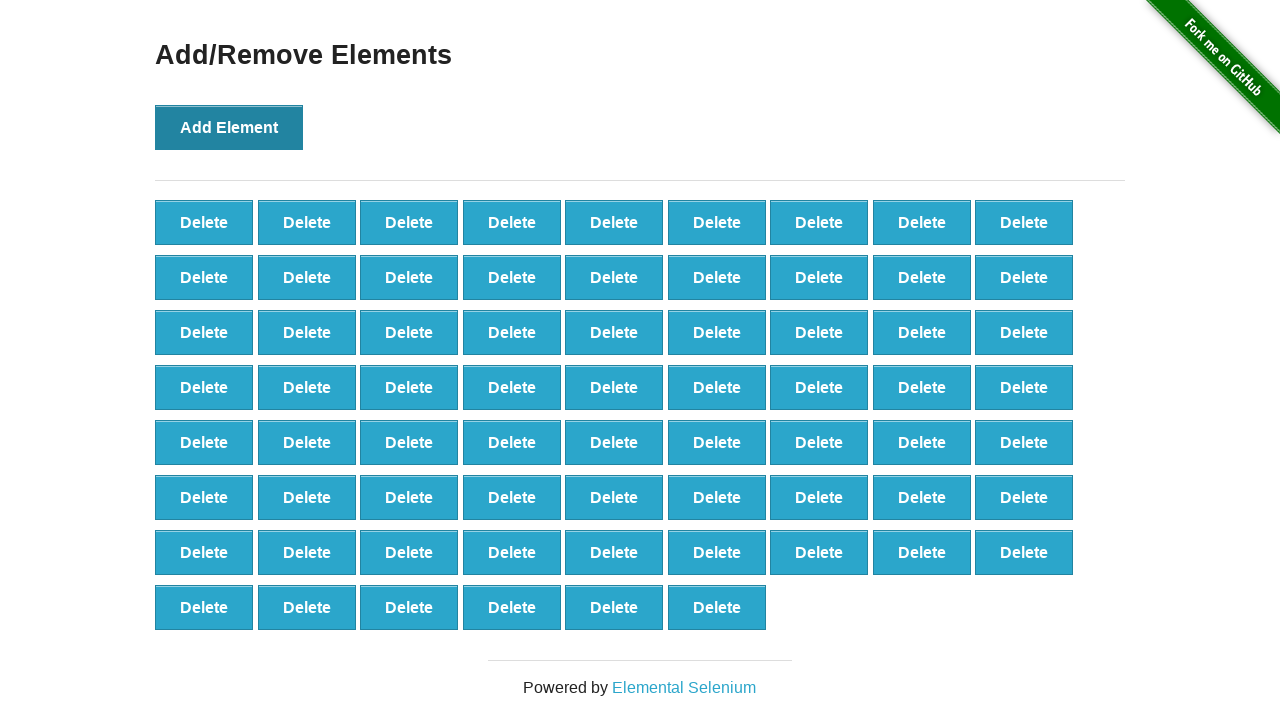

Clicked Add Element button (iteration 70/100) at (229, 127) on button[onclick='addElement()']
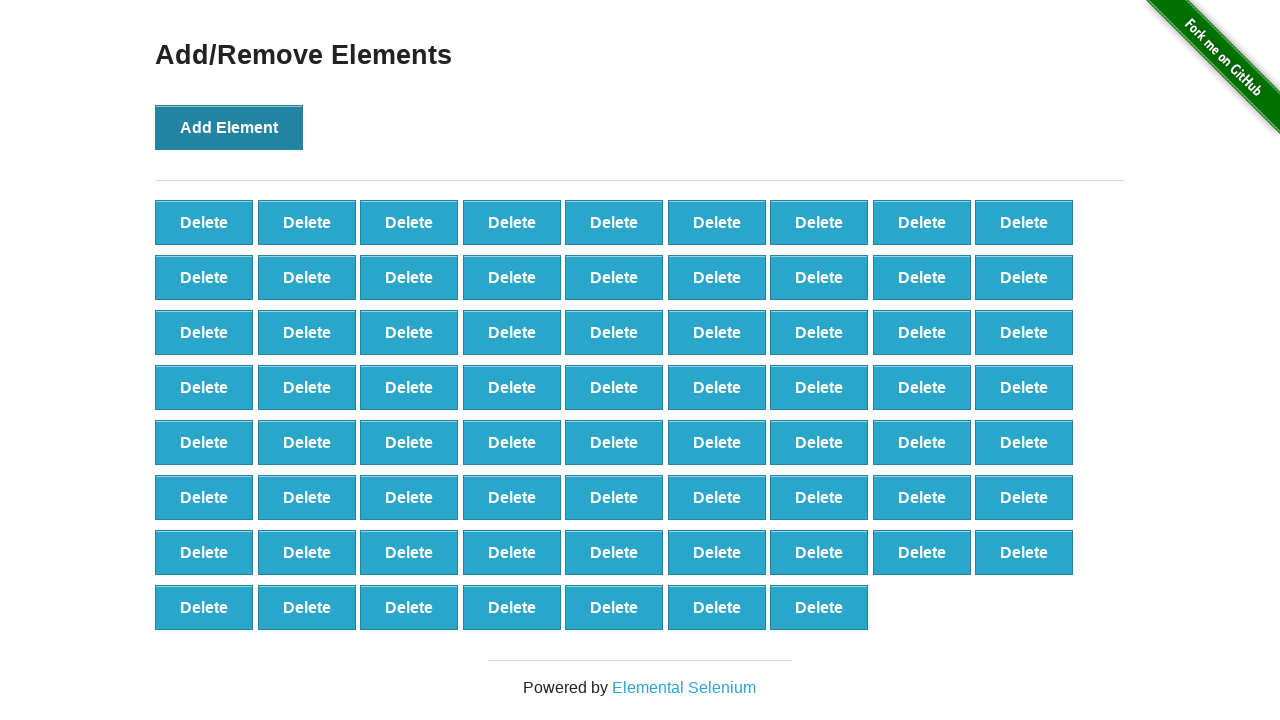

Clicked Add Element button (iteration 71/100) at (229, 127) on button[onclick='addElement()']
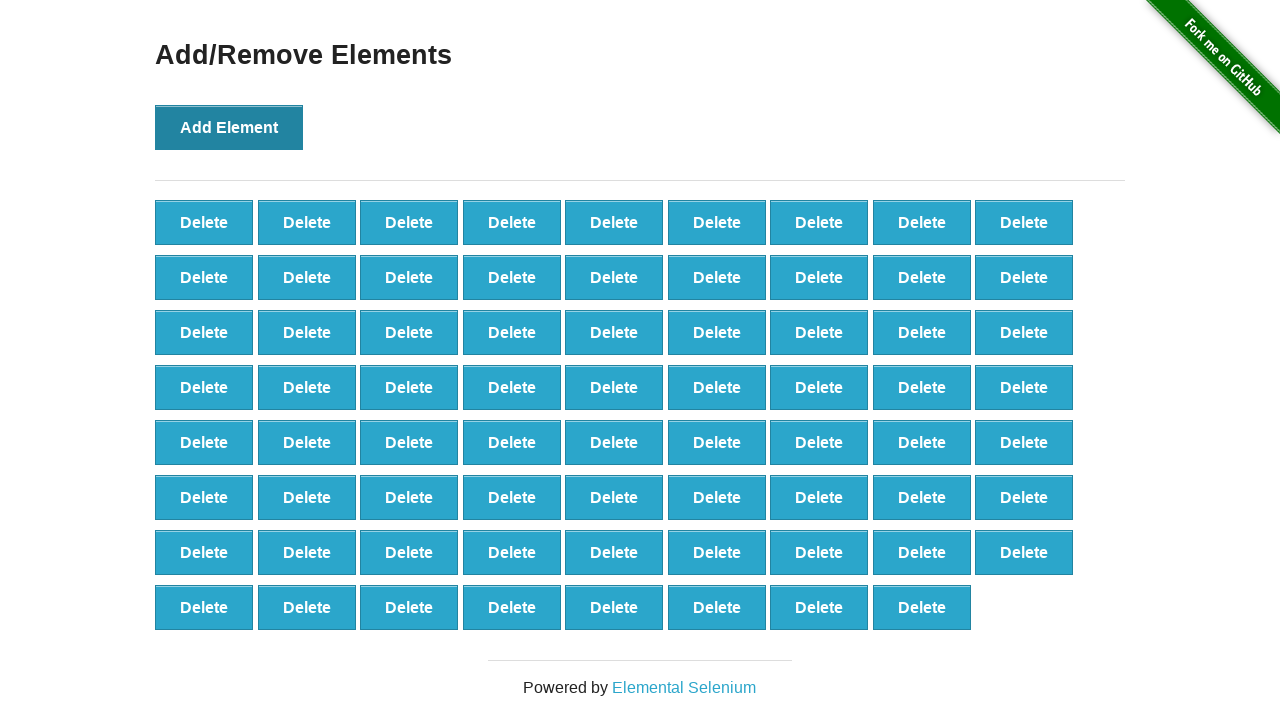

Clicked Add Element button (iteration 72/100) at (229, 127) on button[onclick='addElement()']
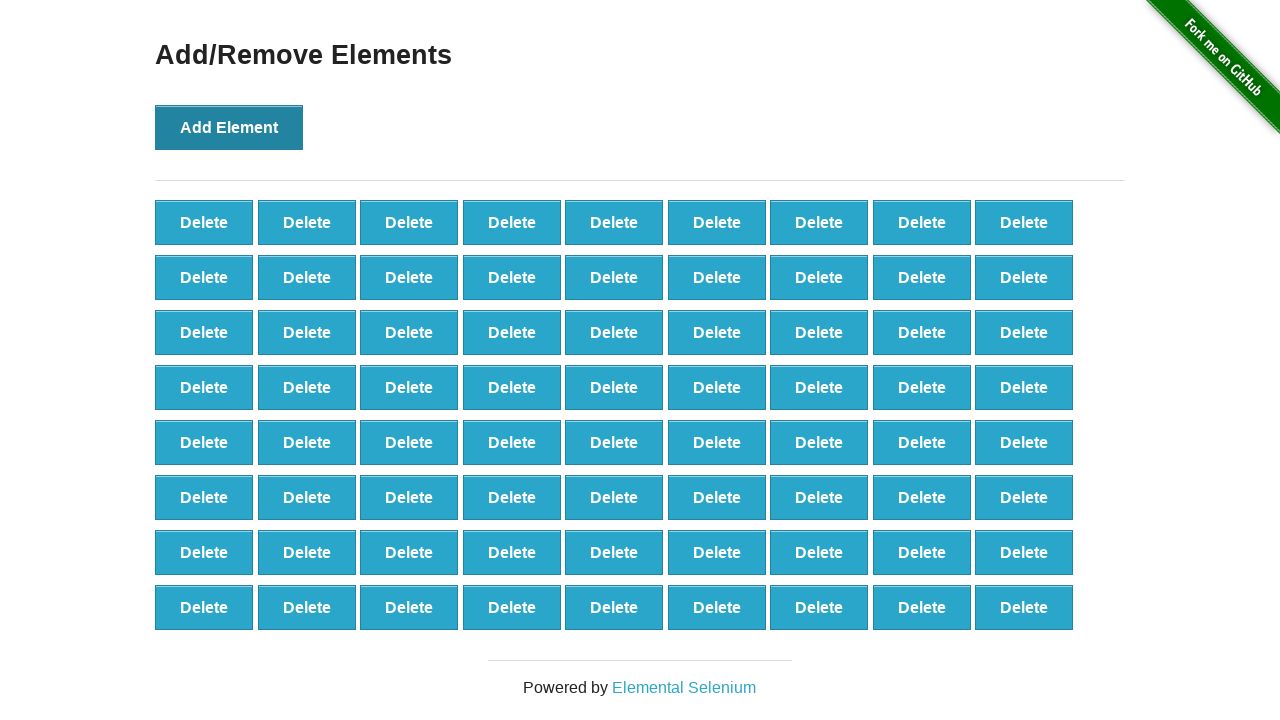

Clicked Add Element button (iteration 73/100) at (229, 127) on button[onclick='addElement()']
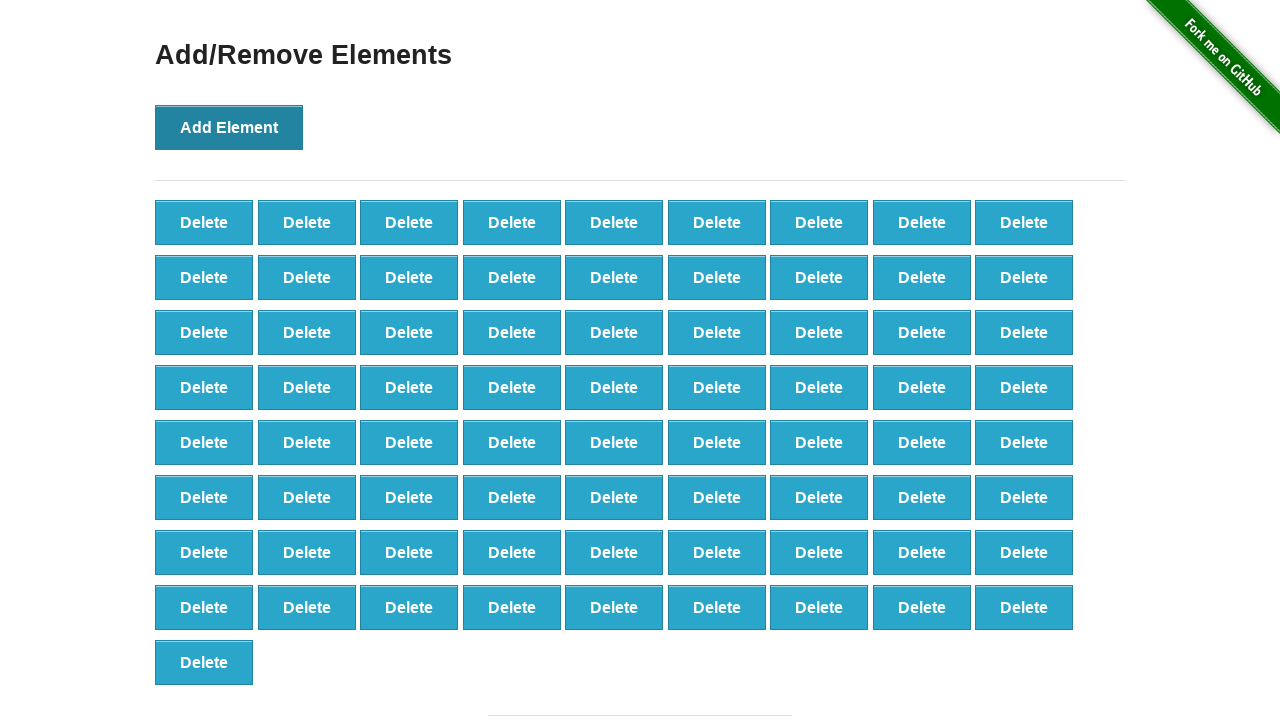

Clicked Add Element button (iteration 74/100) at (229, 127) on button[onclick='addElement()']
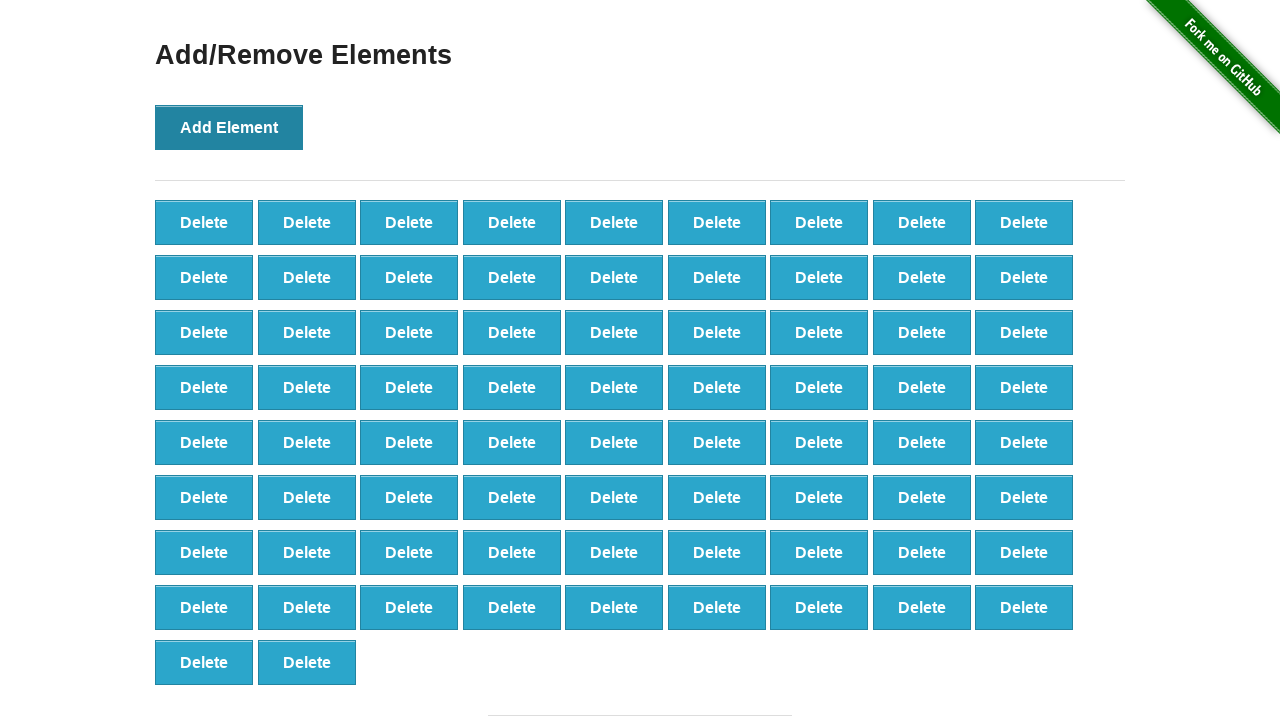

Clicked Add Element button (iteration 75/100) at (229, 127) on button[onclick='addElement()']
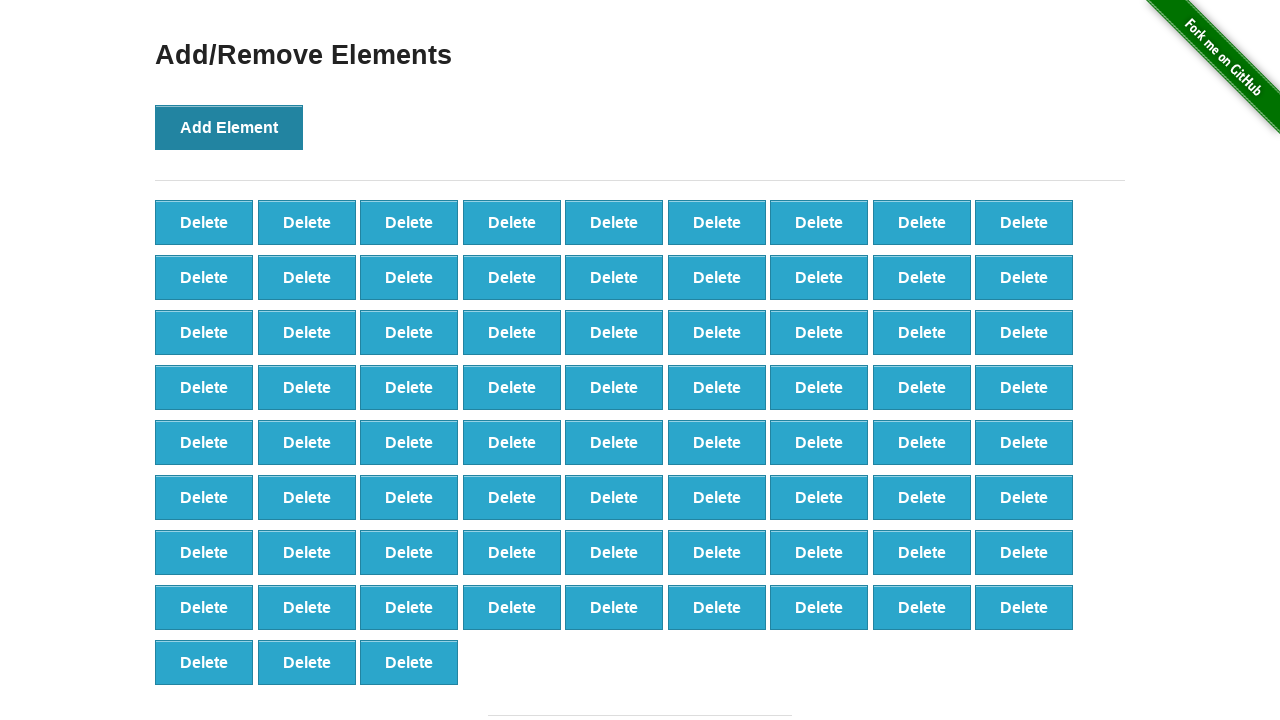

Clicked Add Element button (iteration 76/100) at (229, 127) on button[onclick='addElement()']
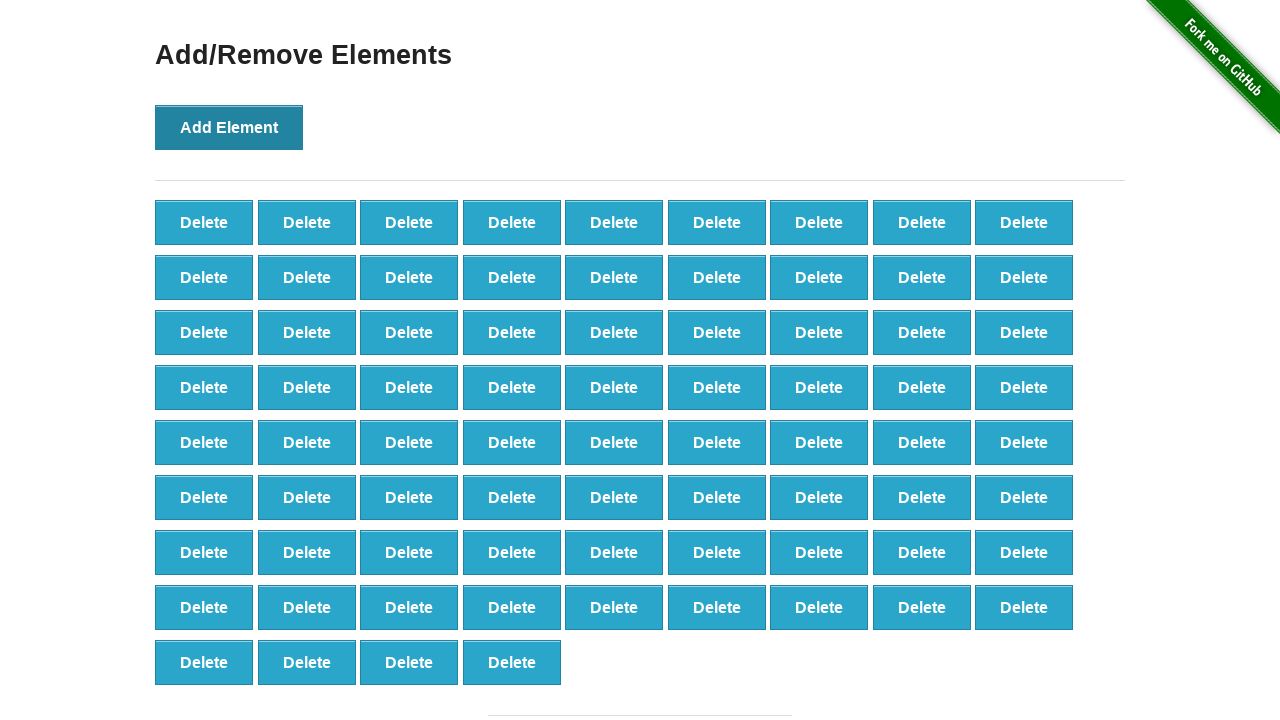

Clicked Add Element button (iteration 77/100) at (229, 127) on button[onclick='addElement()']
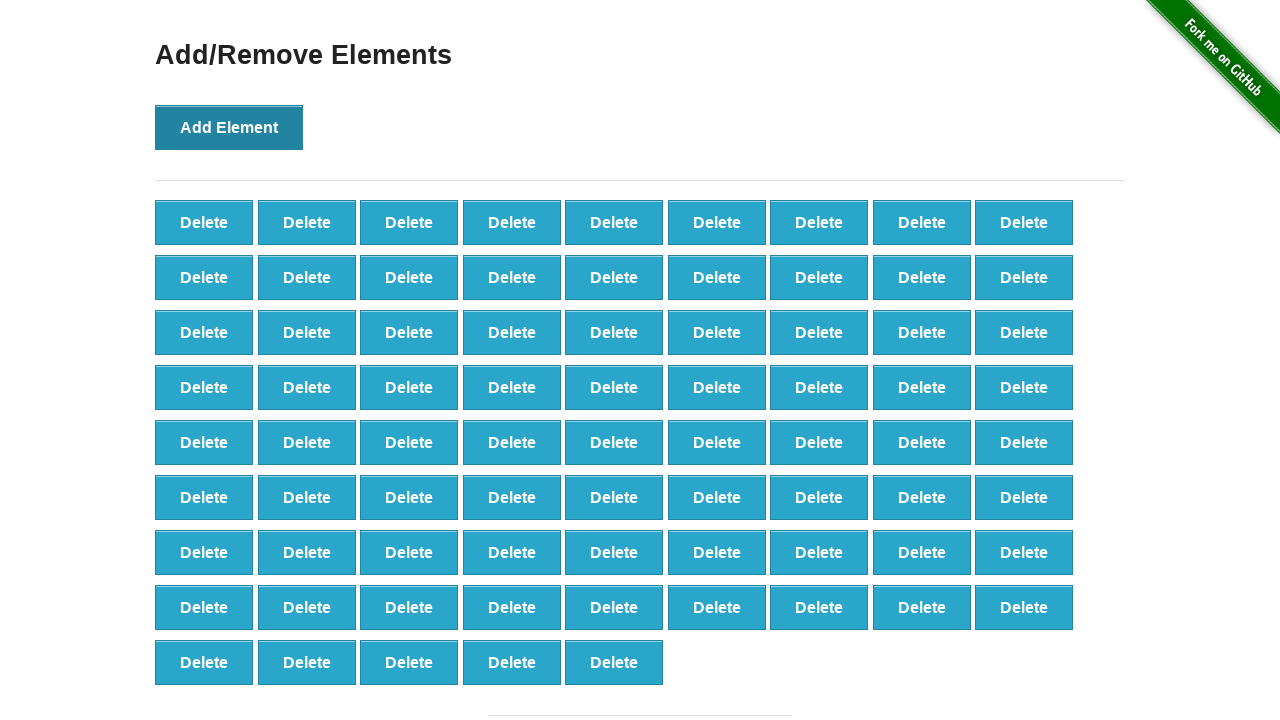

Clicked Add Element button (iteration 78/100) at (229, 127) on button[onclick='addElement()']
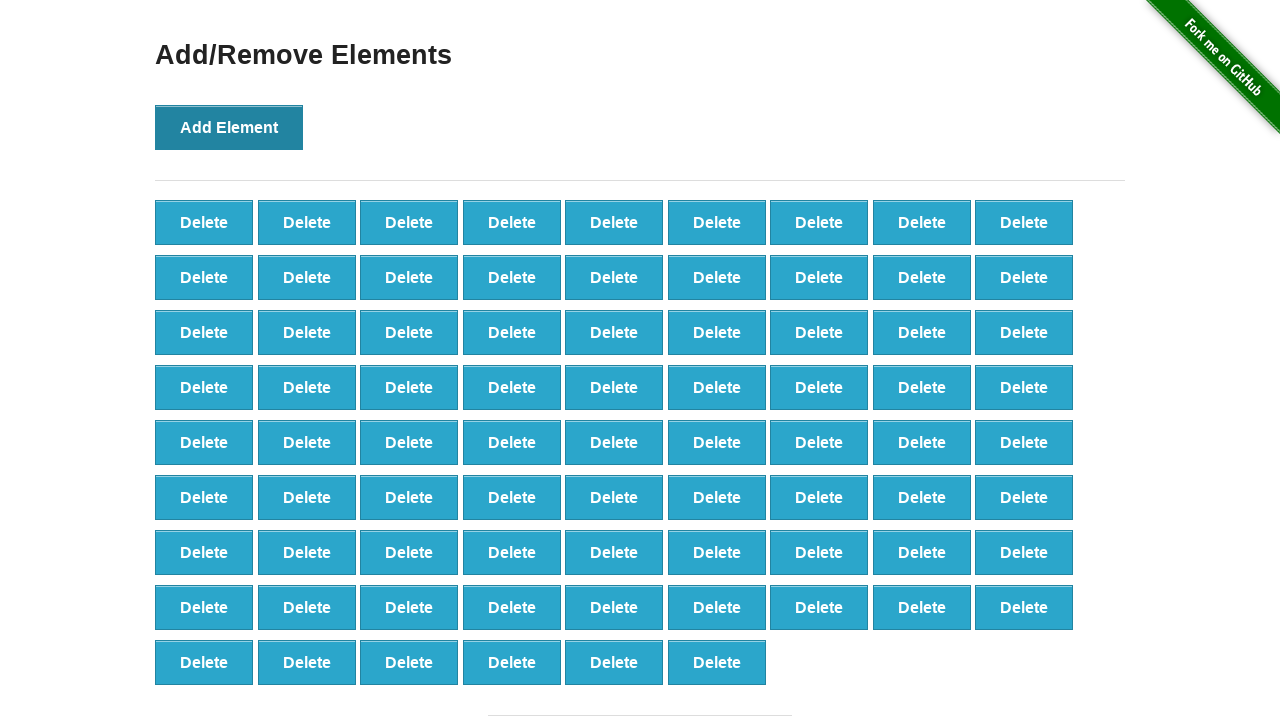

Clicked Add Element button (iteration 79/100) at (229, 127) on button[onclick='addElement()']
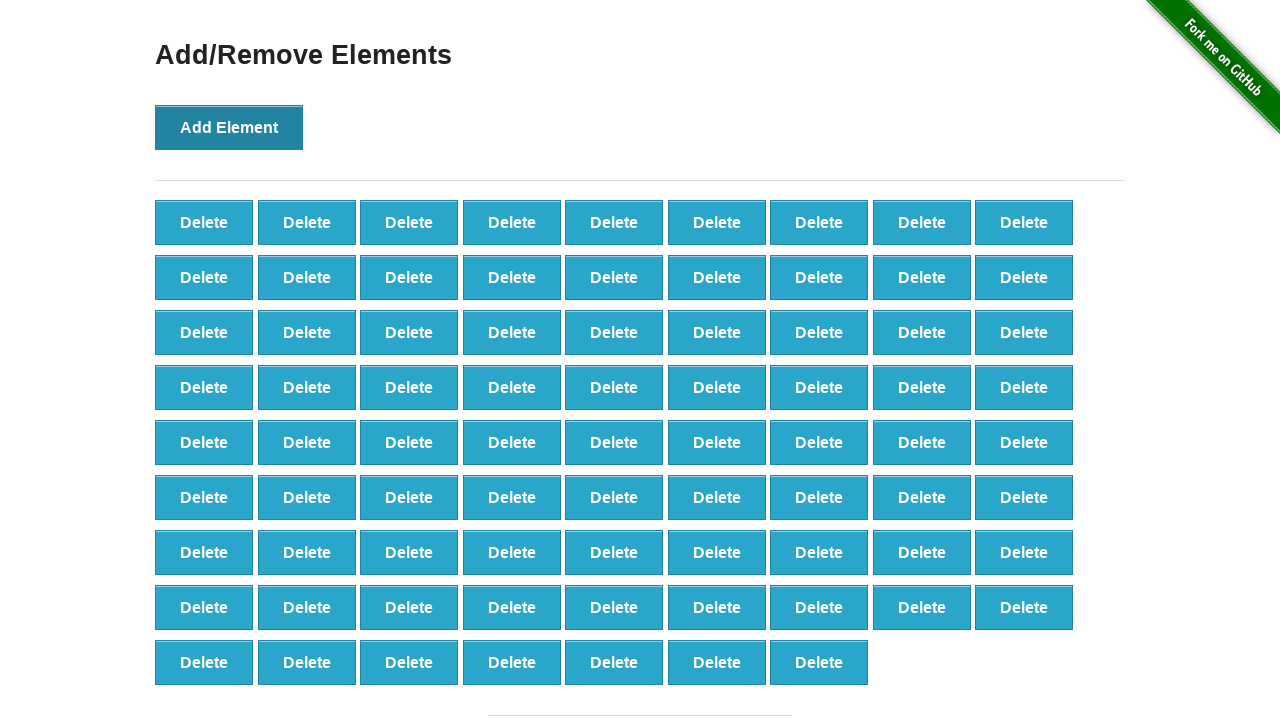

Clicked Add Element button (iteration 80/100) at (229, 127) on button[onclick='addElement()']
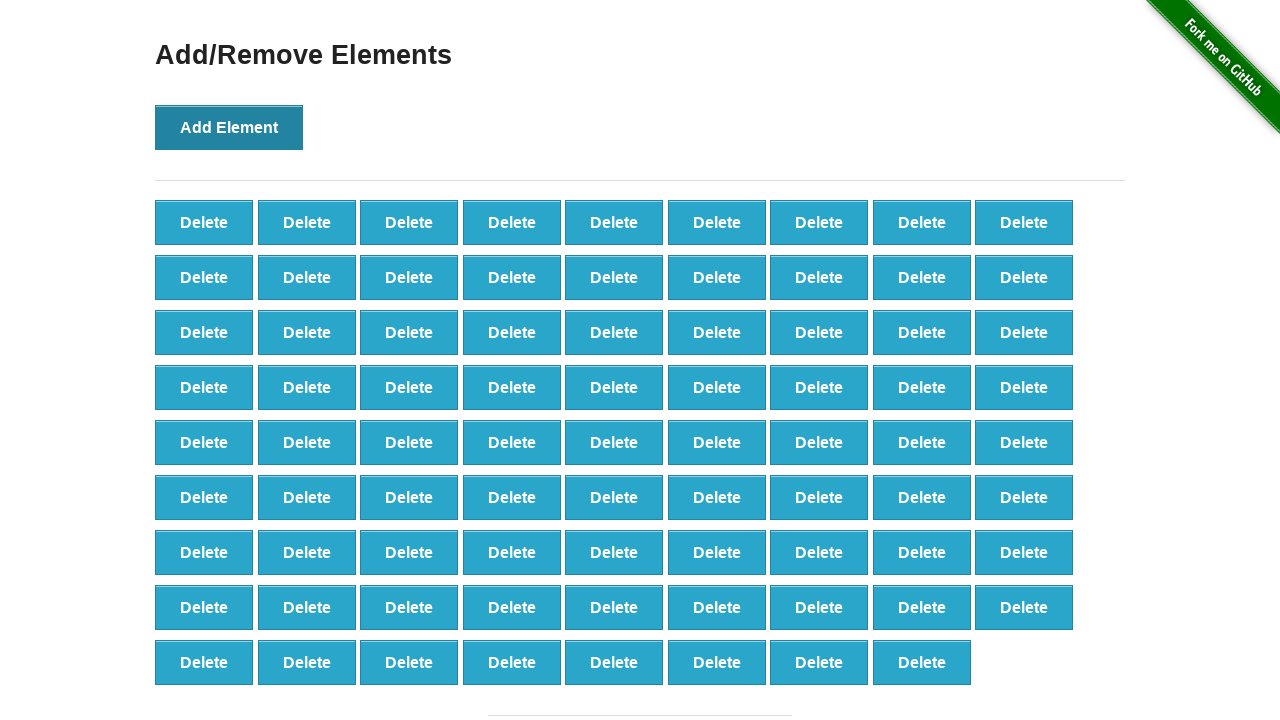

Clicked Add Element button (iteration 81/100) at (229, 127) on button[onclick='addElement()']
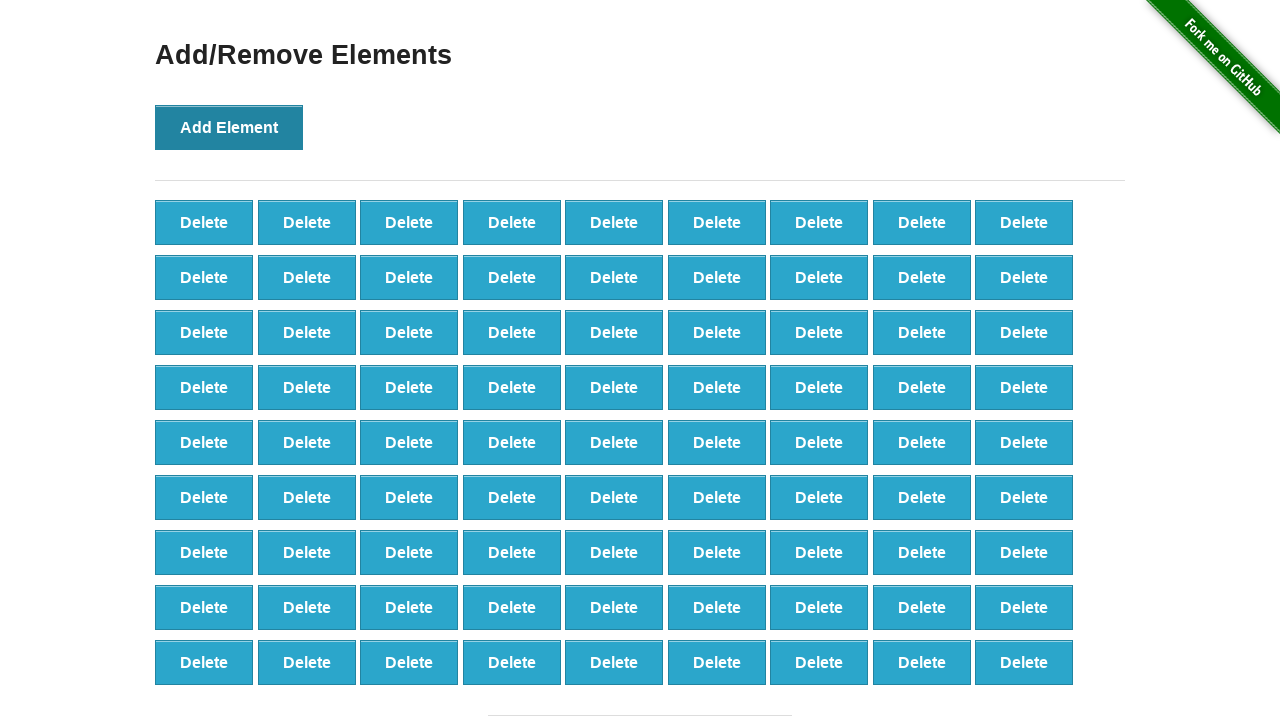

Clicked Add Element button (iteration 82/100) at (229, 127) on button[onclick='addElement()']
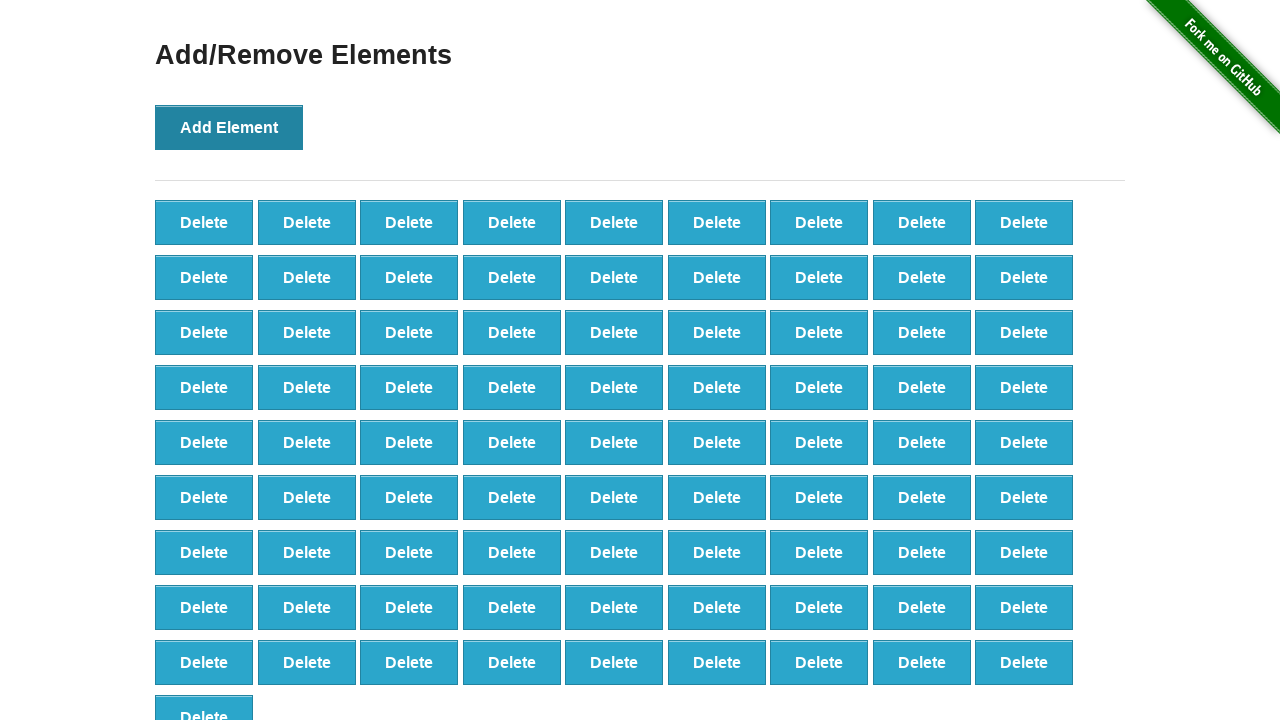

Clicked Add Element button (iteration 83/100) at (229, 127) on button[onclick='addElement()']
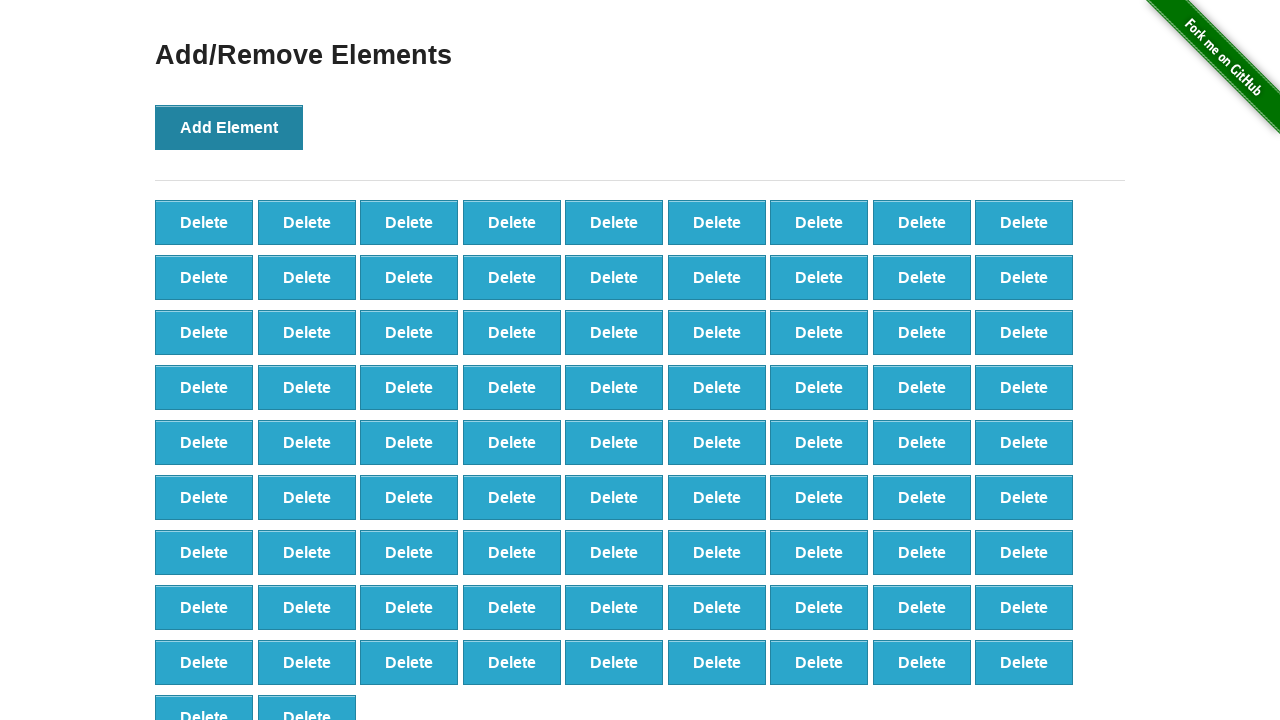

Clicked Add Element button (iteration 84/100) at (229, 127) on button[onclick='addElement()']
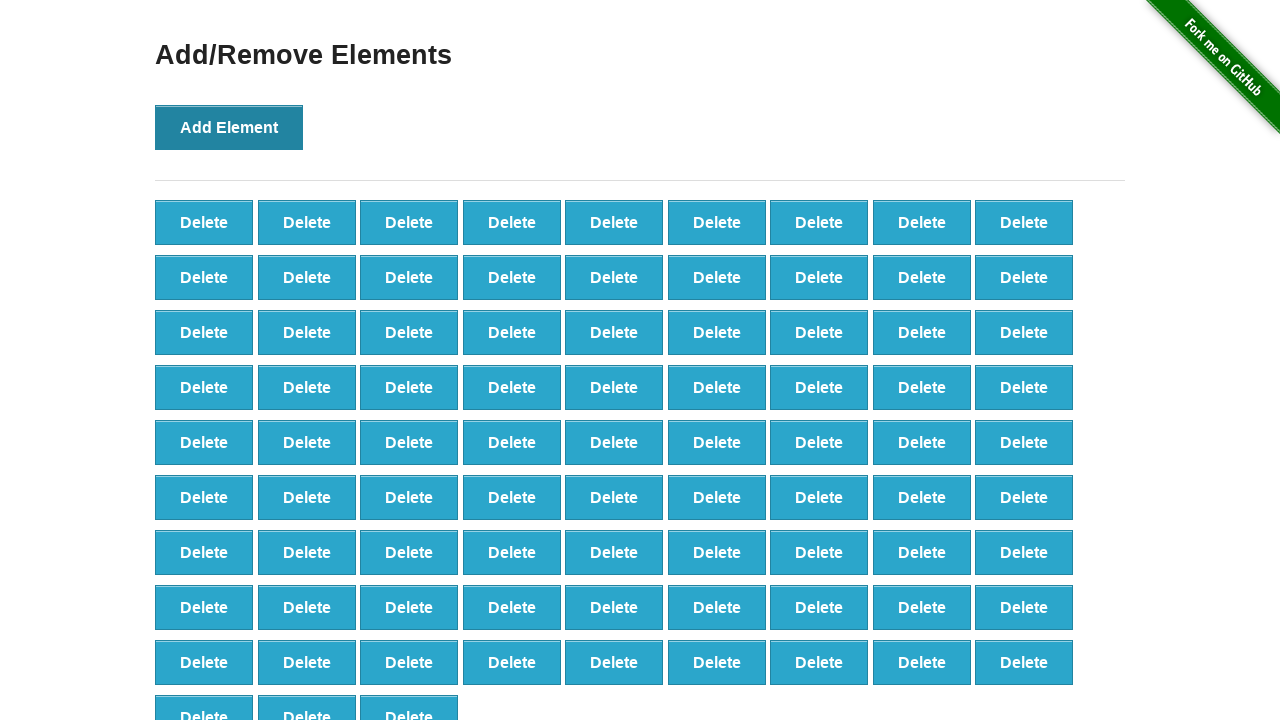

Clicked Add Element button (iteration 85/100) at (229, 127) on button[onclick='addElement()']
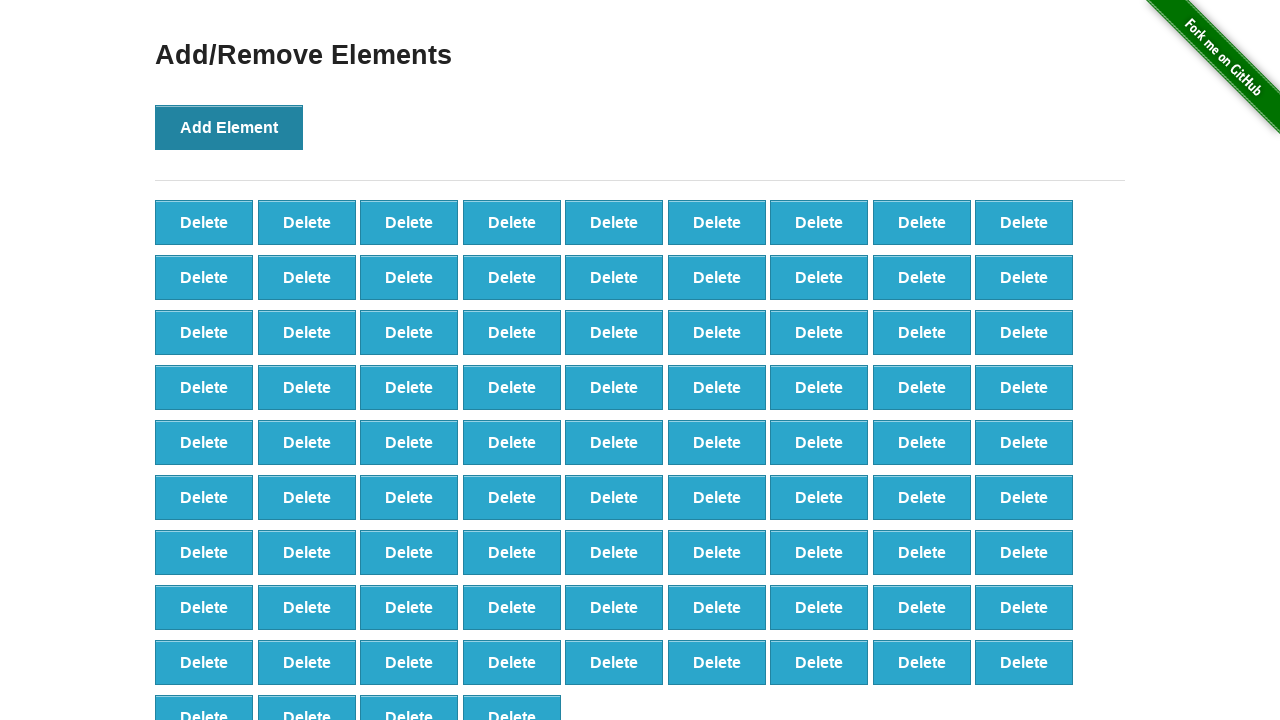

Clicked Add Element button (iteration 86/100) at (229, 127) on button[onclick='addElement()']
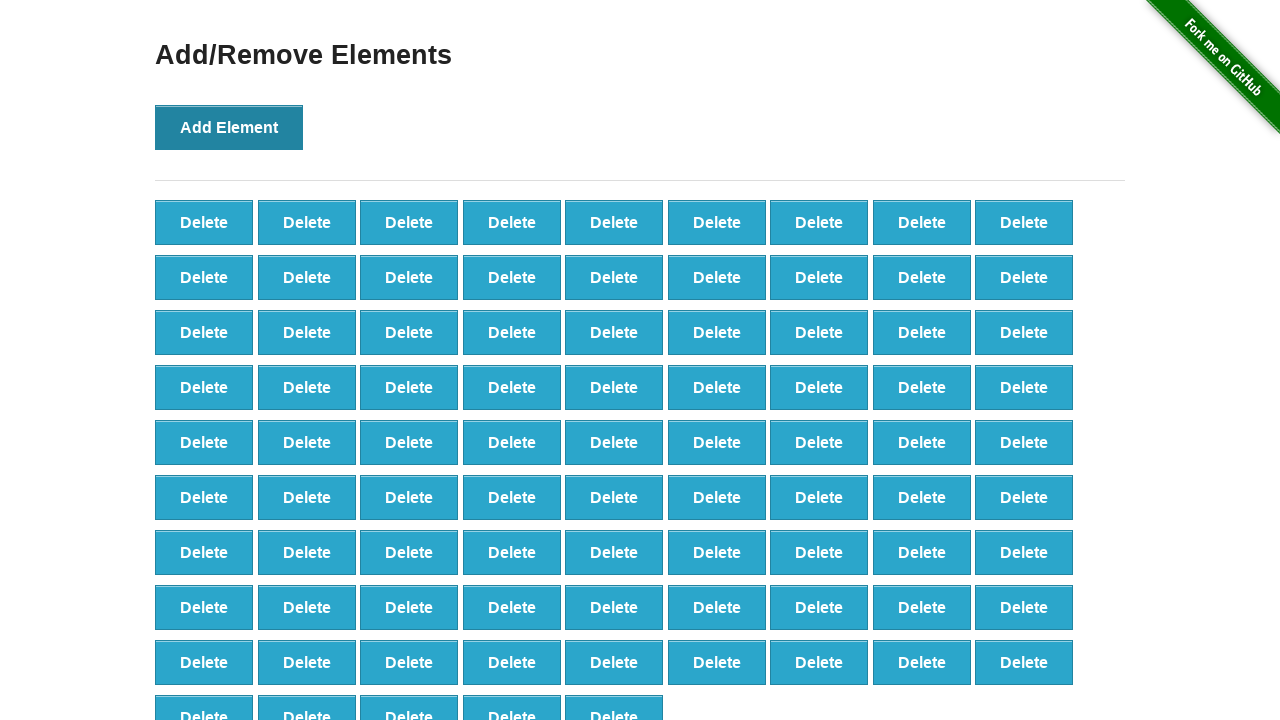

Clicked Add Element button (iteration 87/100) at (229, 127) on button[onclick='addElement()']
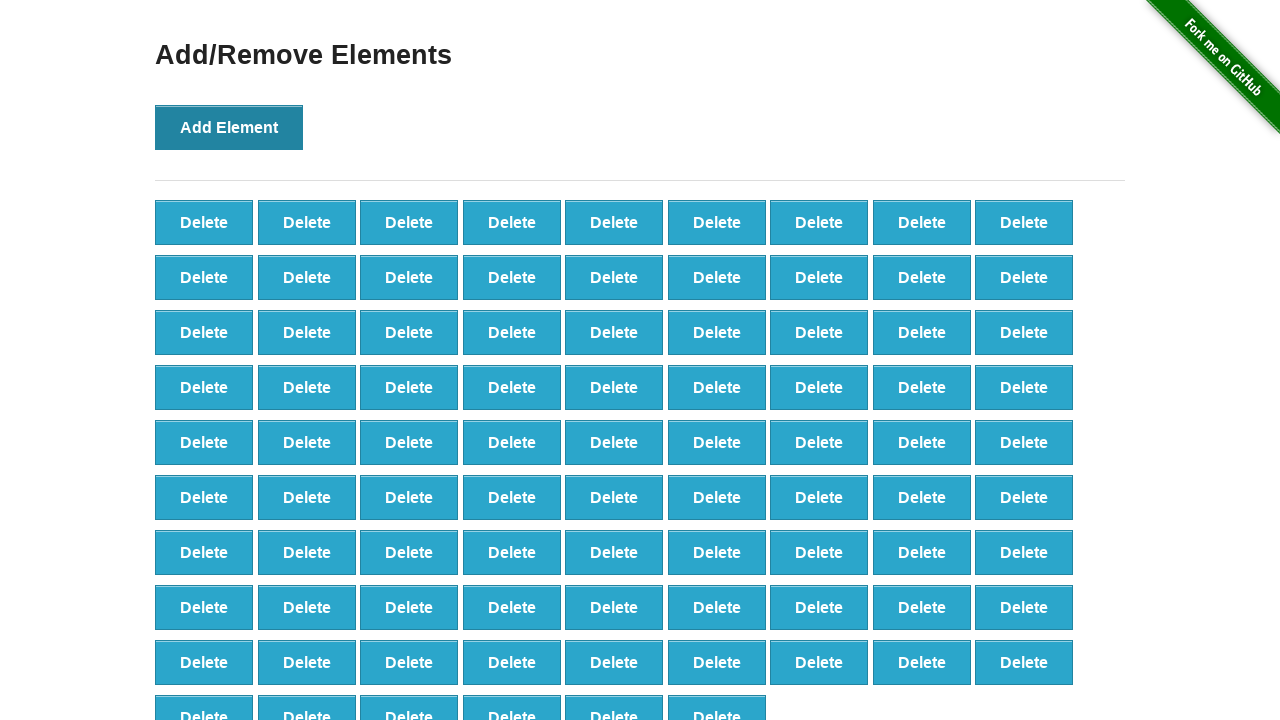

Clicked Add Element button (iteration 88/100) at (229, 127) on button[onclick='addElement()']
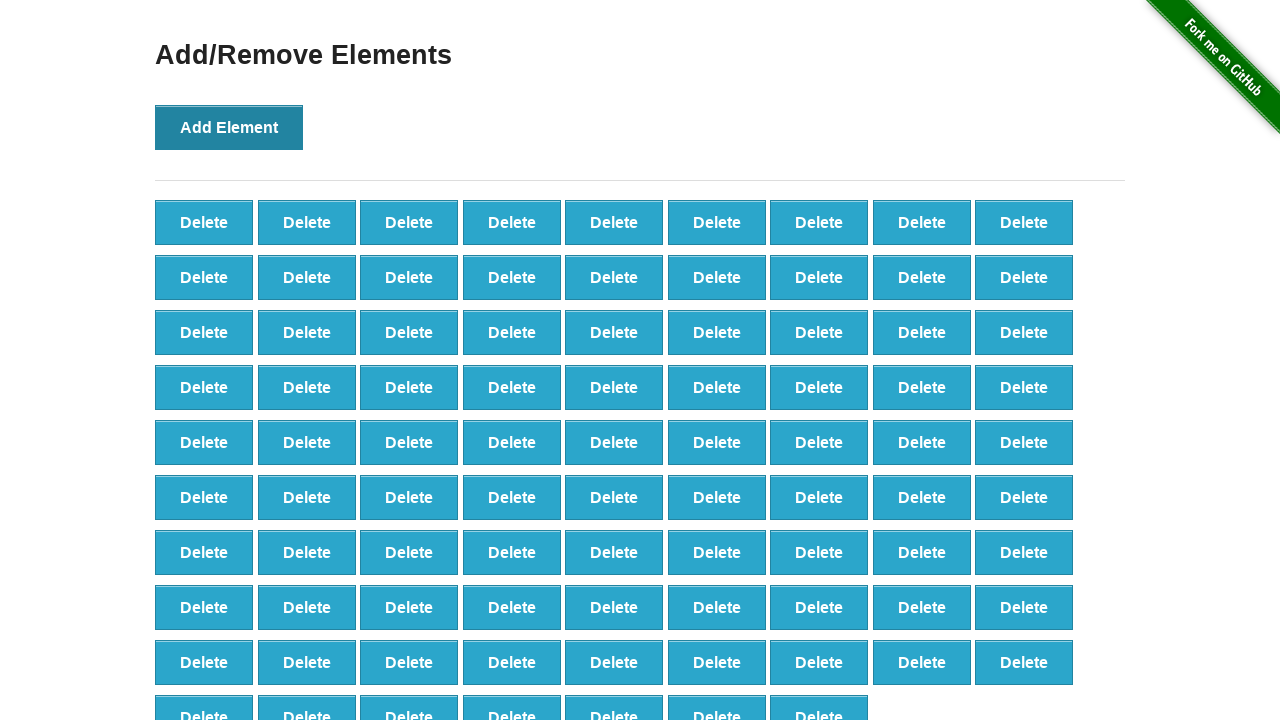

Clicked Add Element button (iteration 89/100) at (229, 127) on button[onclick='addElement()']
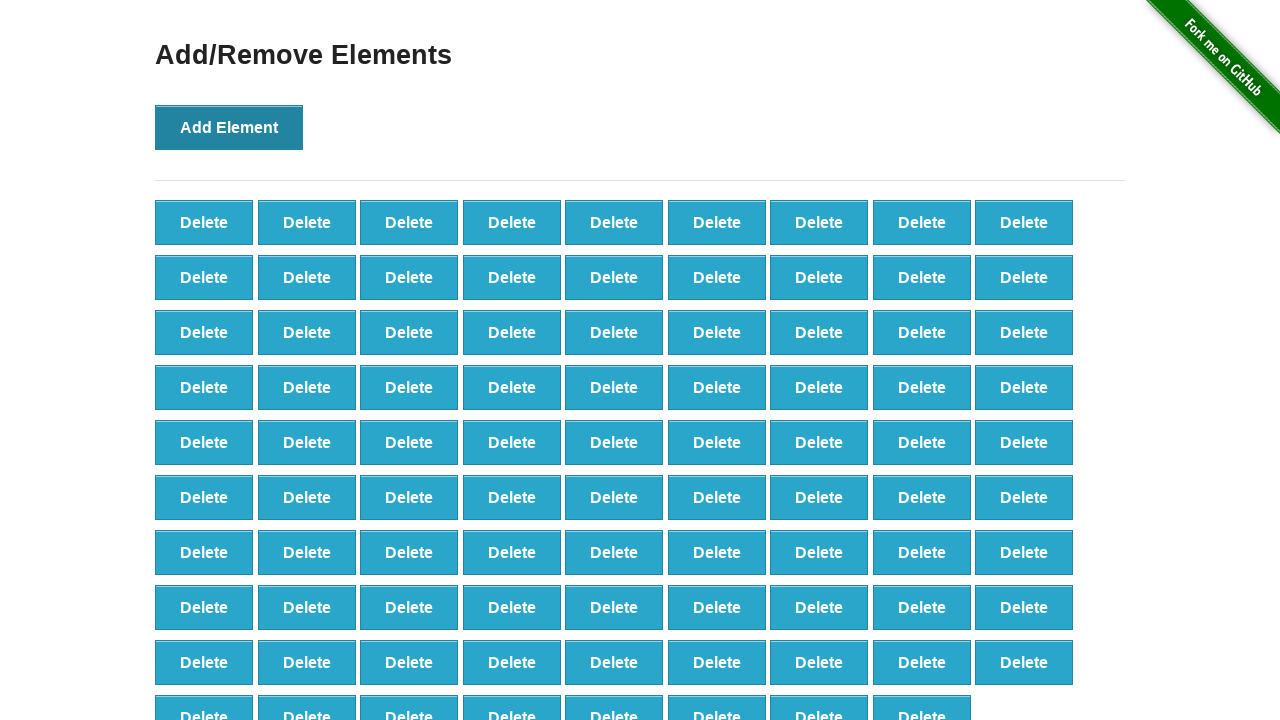

Clicked Add Element button (iteration 90/100) at (229, 127) on button[onclick='addElement()']
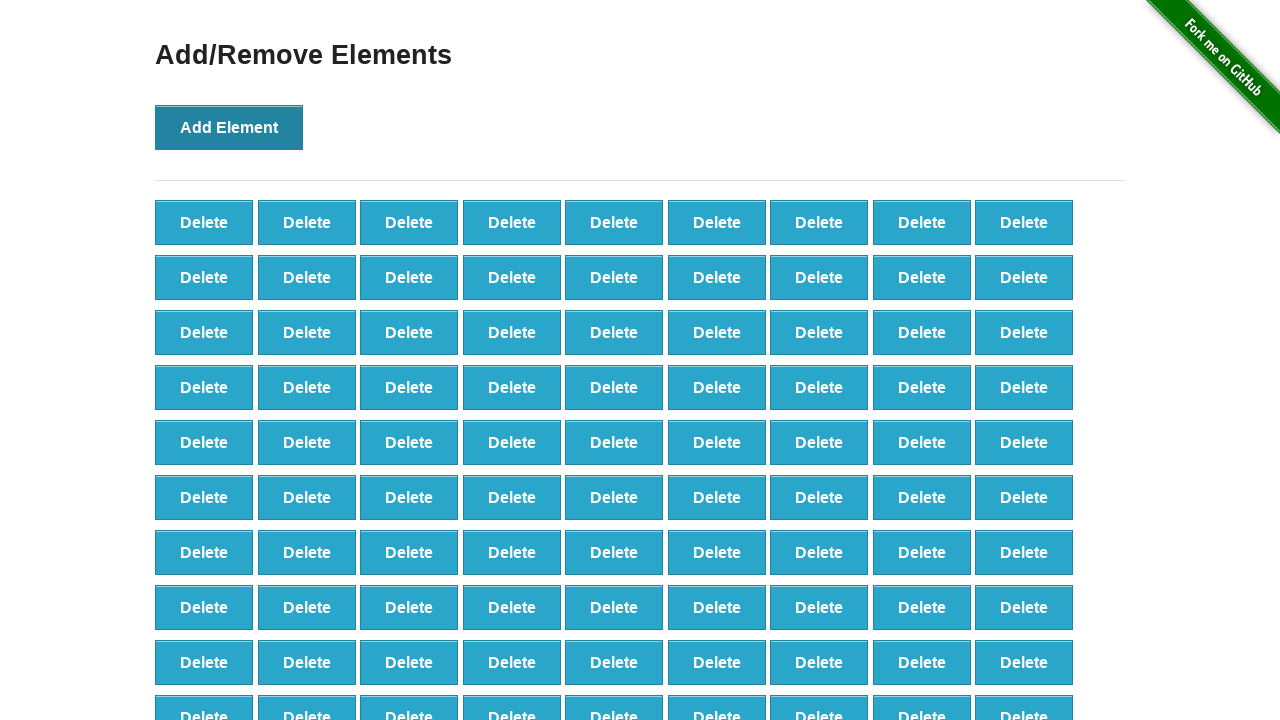

Clicked Add Element button (iteration 91/100) at (229, 127) on button[onclick='addElement()']
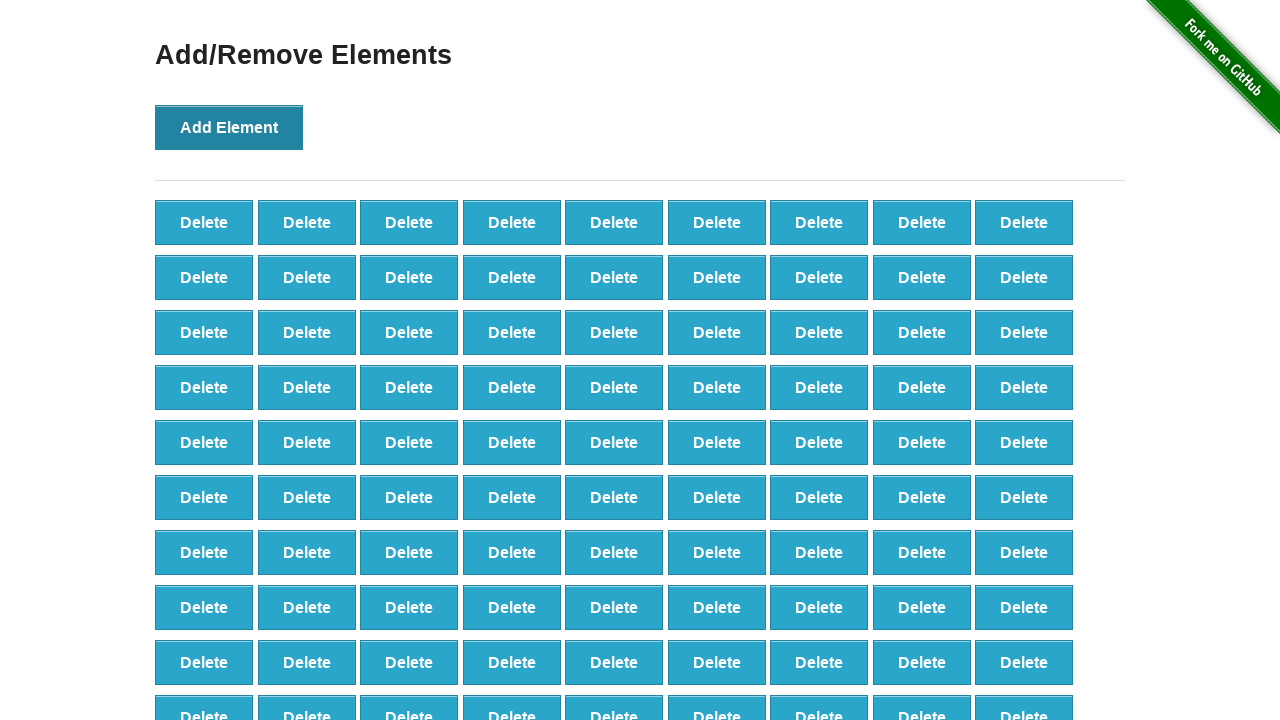

Clicked Add Element button (iteration 92/100) at (229, 127) on button[onclick='addElement()']
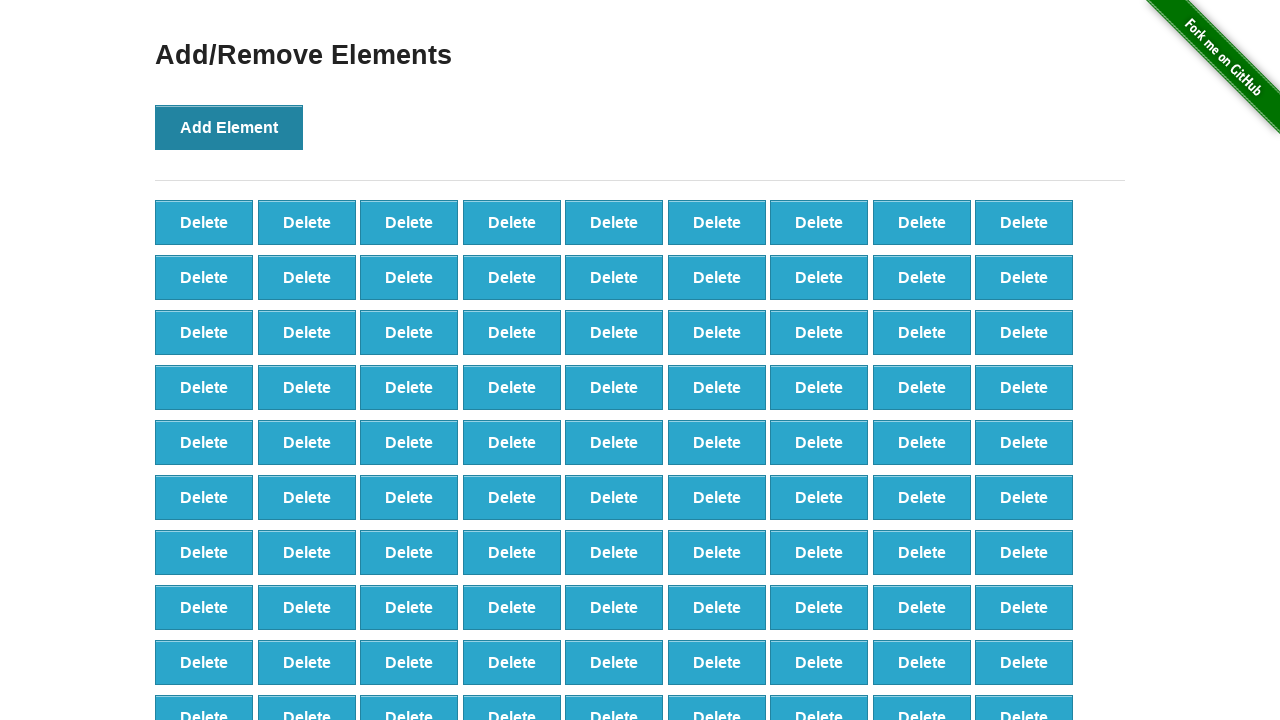

Clicked Add Element button (iteration 93/100) at (229, 127) on button[onclick='addElement()']
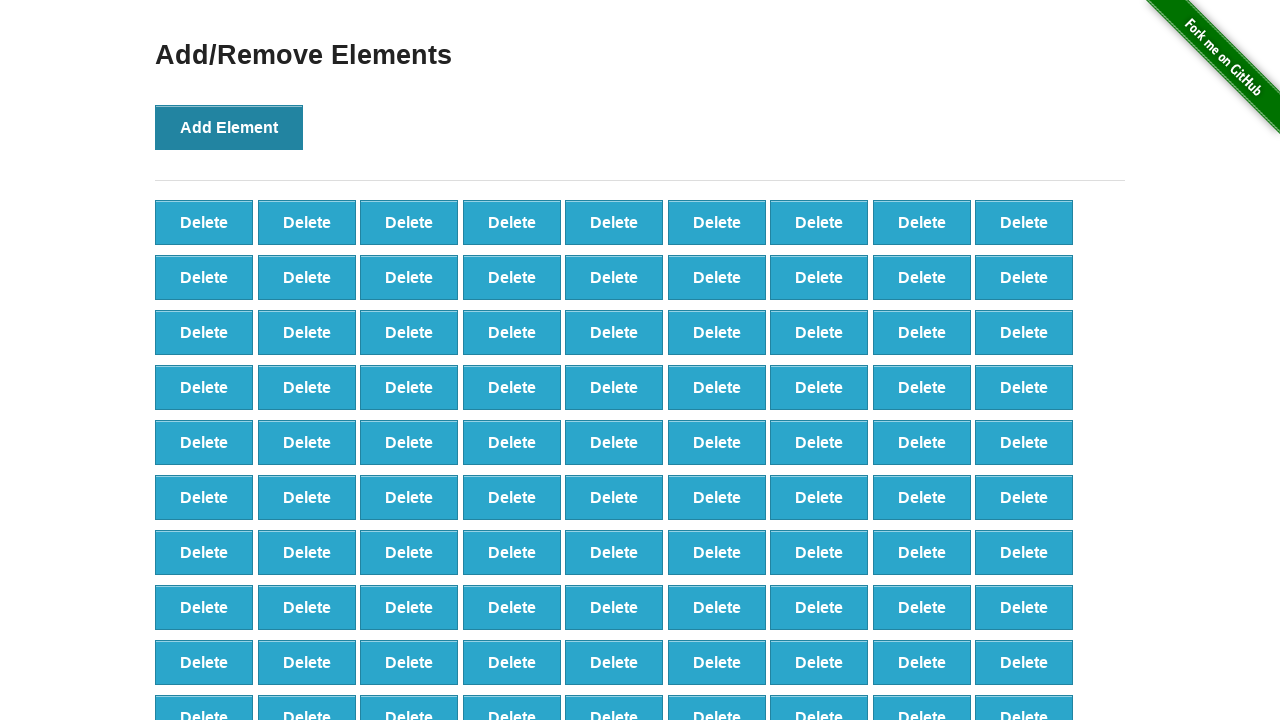

Clicked Add Element button (iteration 94/100) at (229, 127) on button[onclick='addElement()']
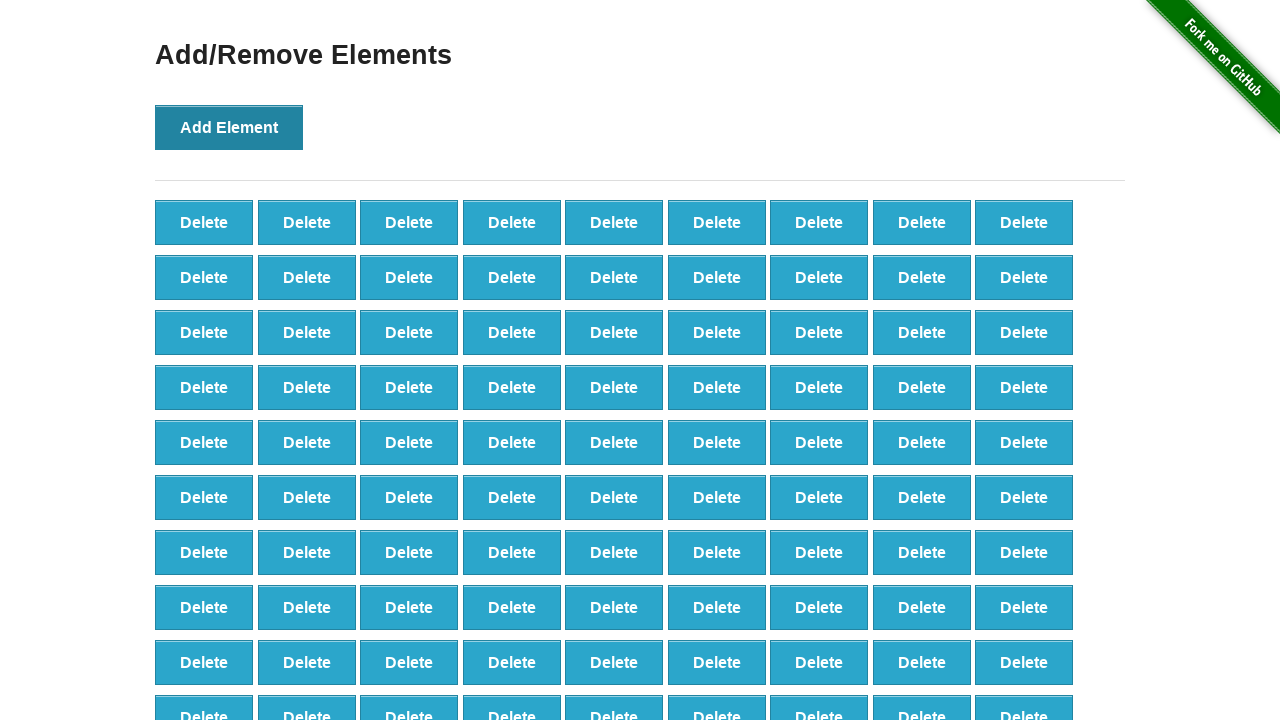

Clicked Add Element button (iteration 95/100) at (229, 127) on button[onclick='addElement()']
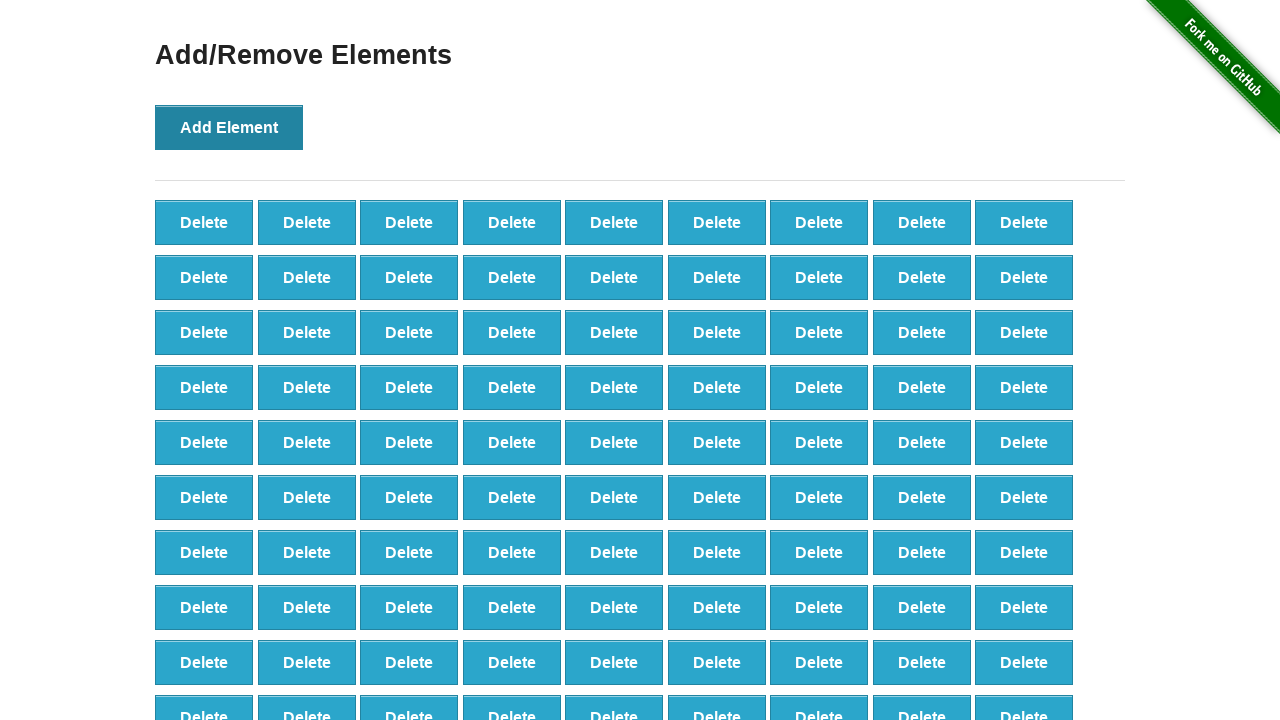

Clicked Add Element button (iteration 96/100) at (229, 127) on button[onclick='addElement()']
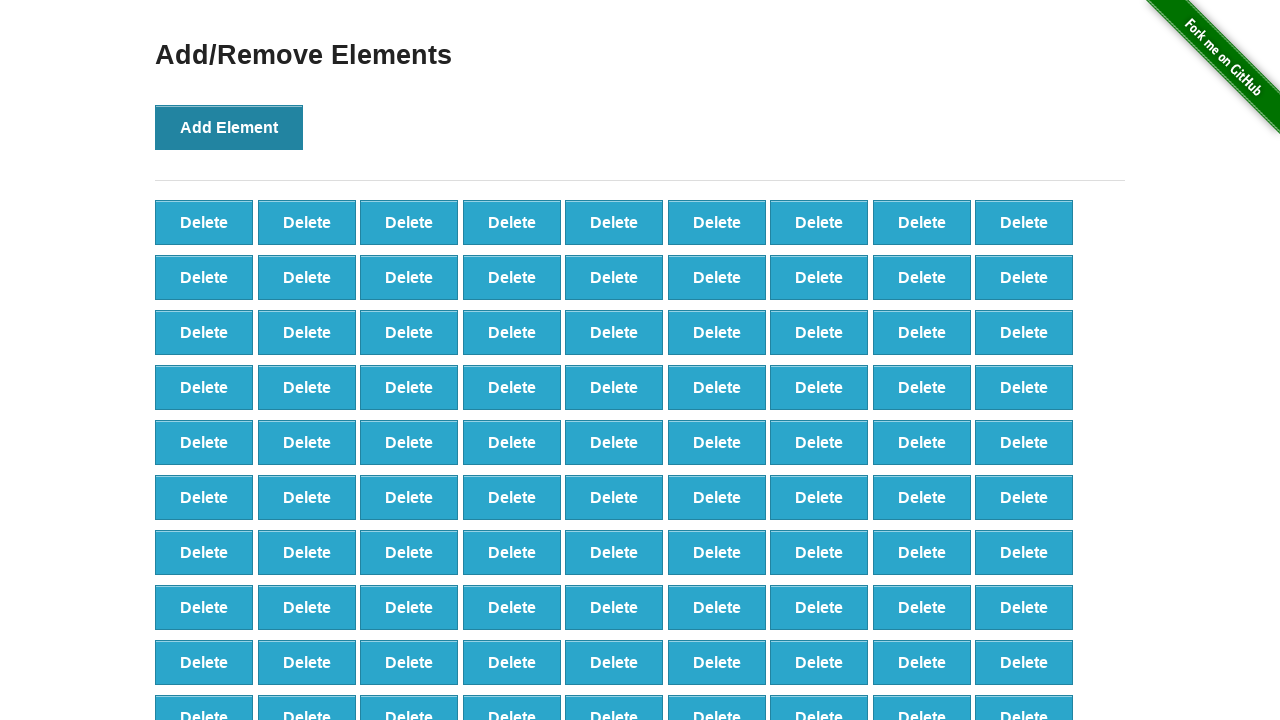

Clicked Add Element button (iteration 97/100) at (229, 127) on button[onclick='addElement()']
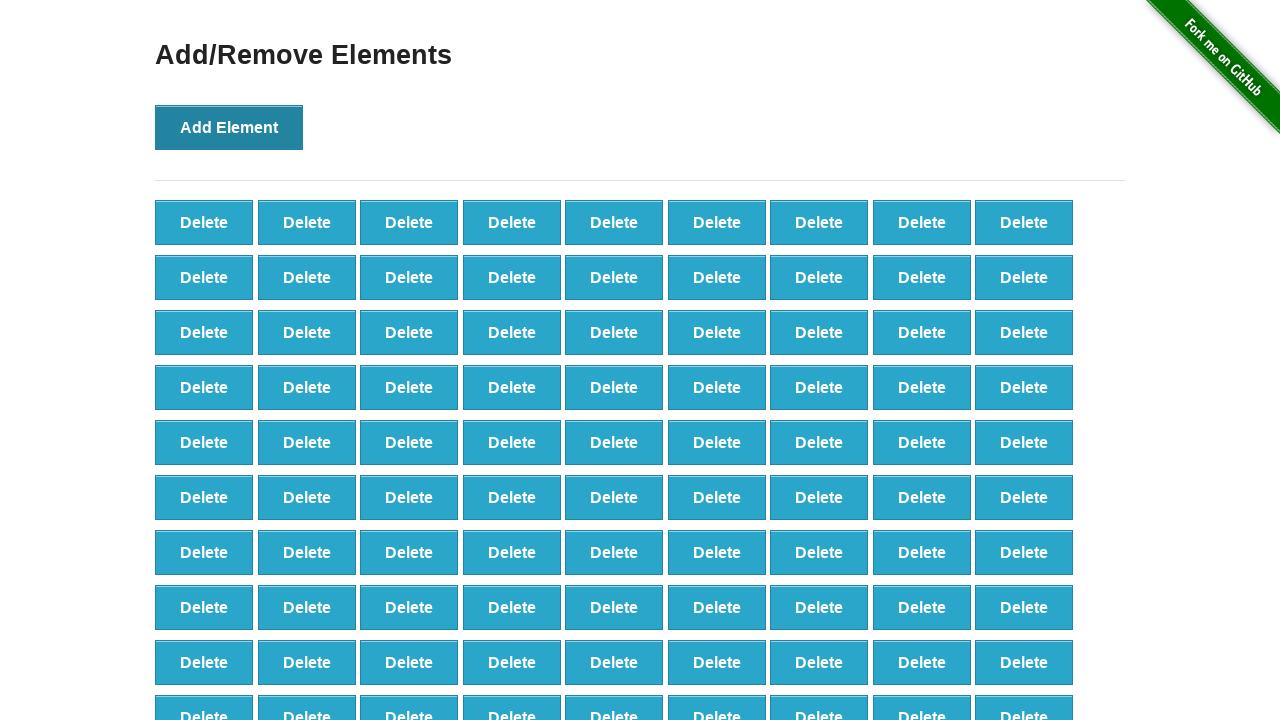

Clicked Add Element button (iteration 98/100) at (229, 127) on button[onclick='addElement()']
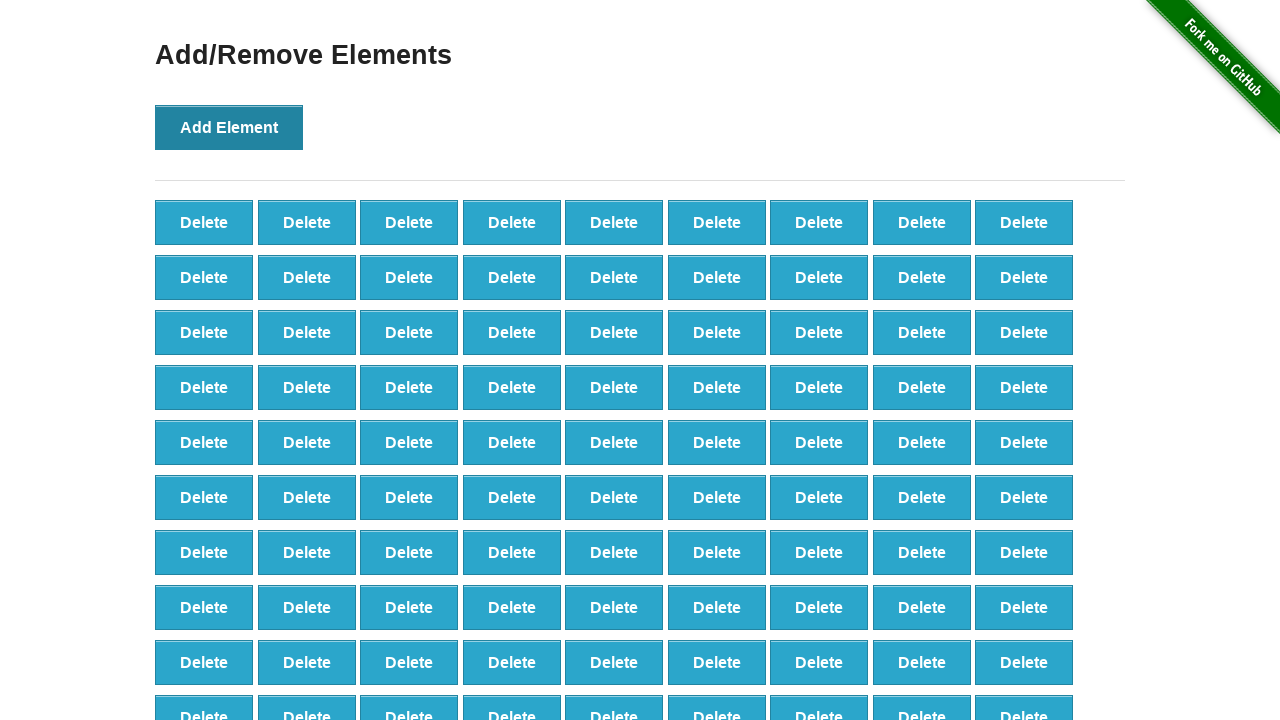

Clicked Add Element button (iteration 99/100) at (229, 127) on button[onclick='addElement()']
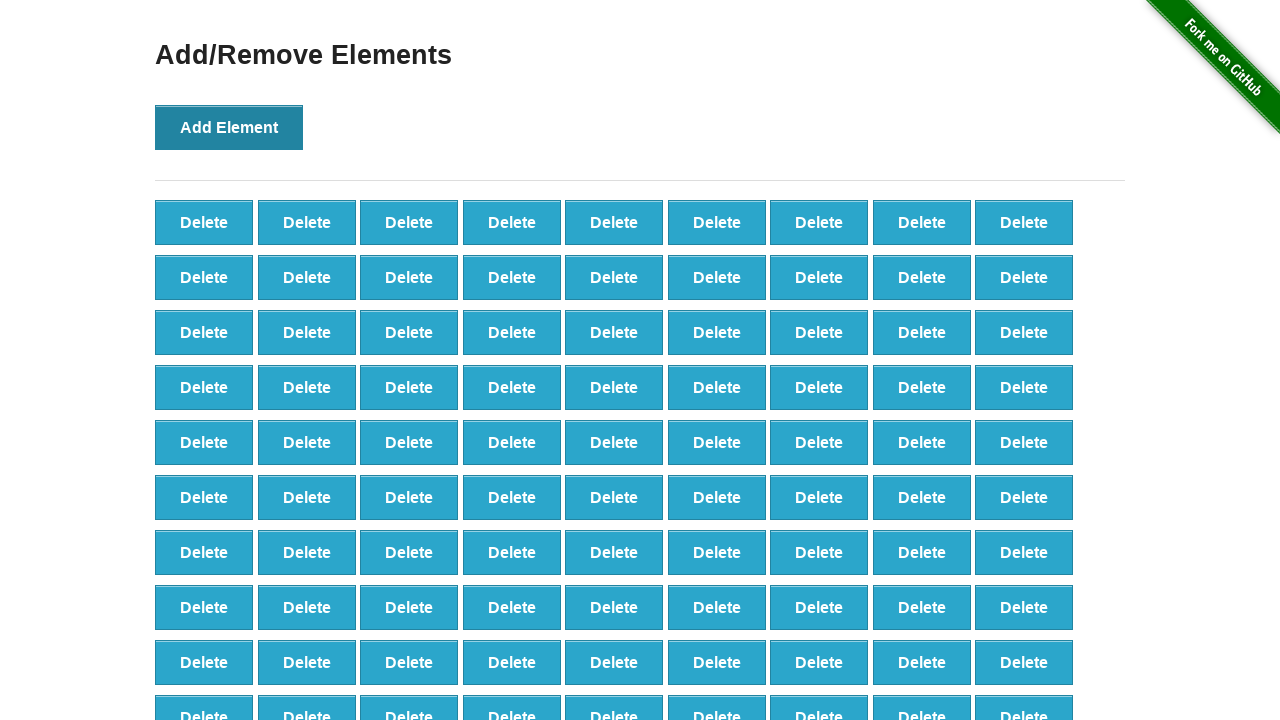

Clicked Add Element button (iteration 100/100) at (229, 127) on button[onclick='addElement()']
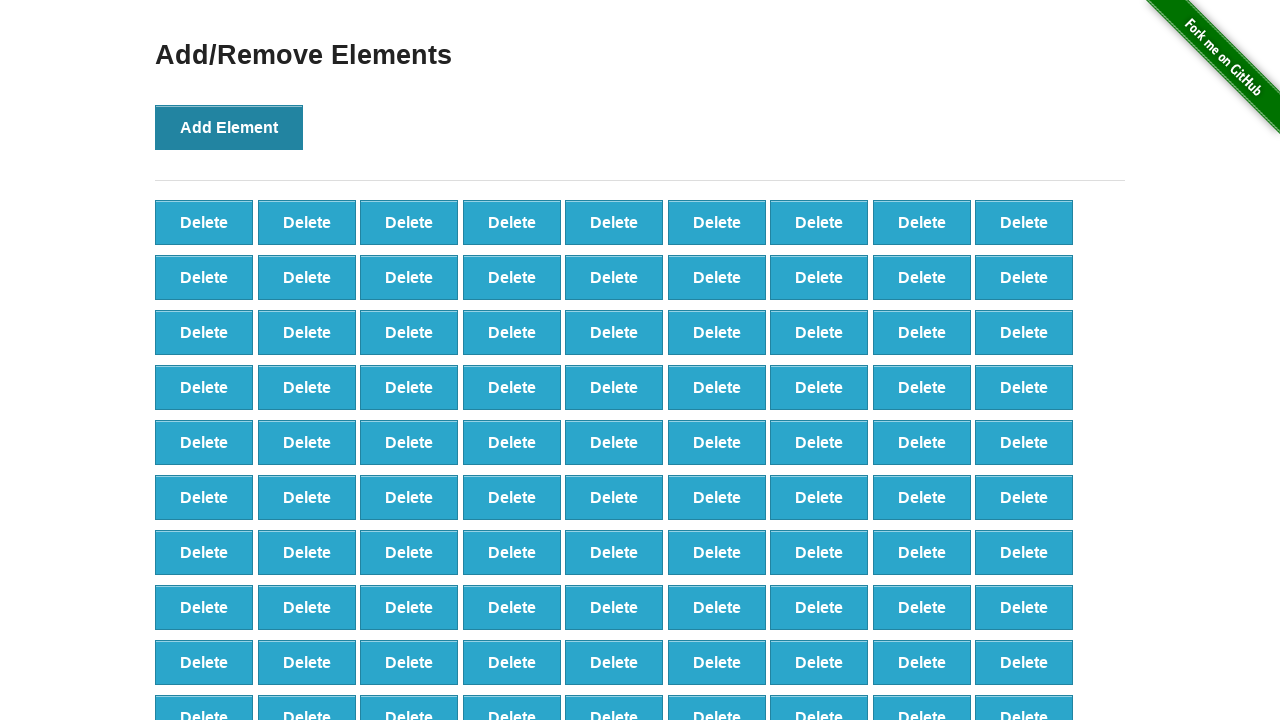

Located all delete buttons after adding 100 elements
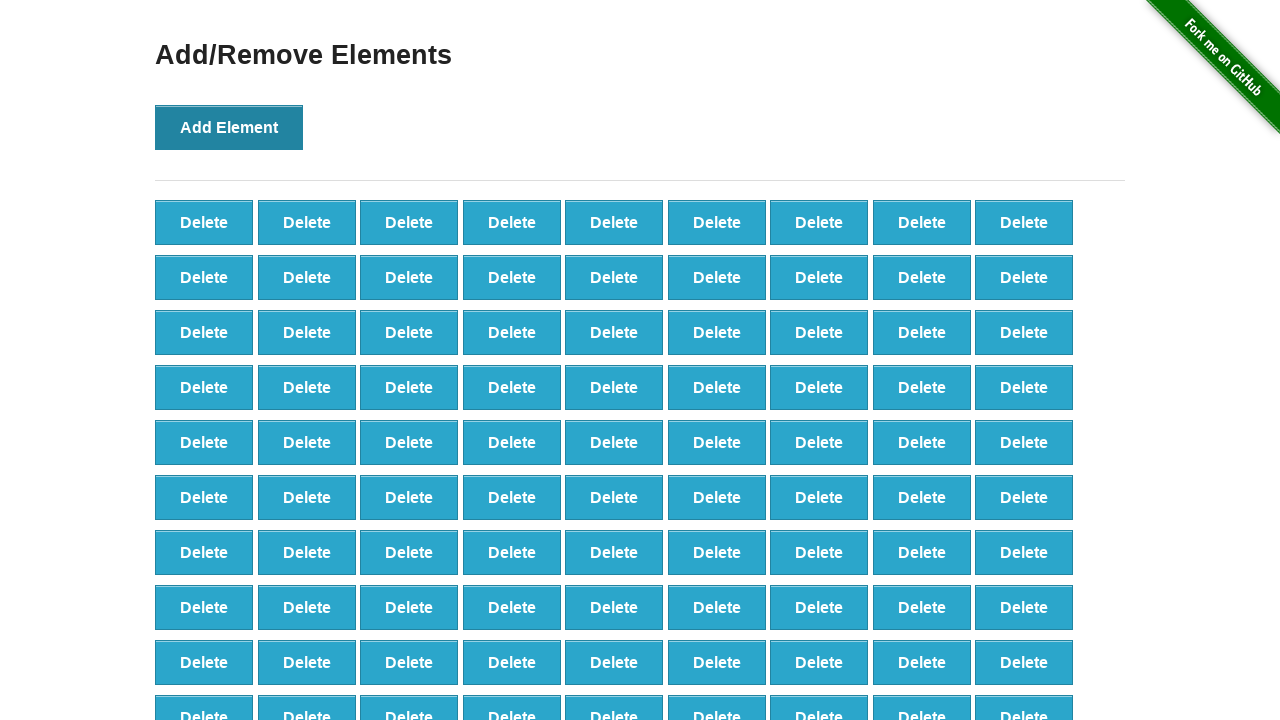

Verified 100 delete buttons were created
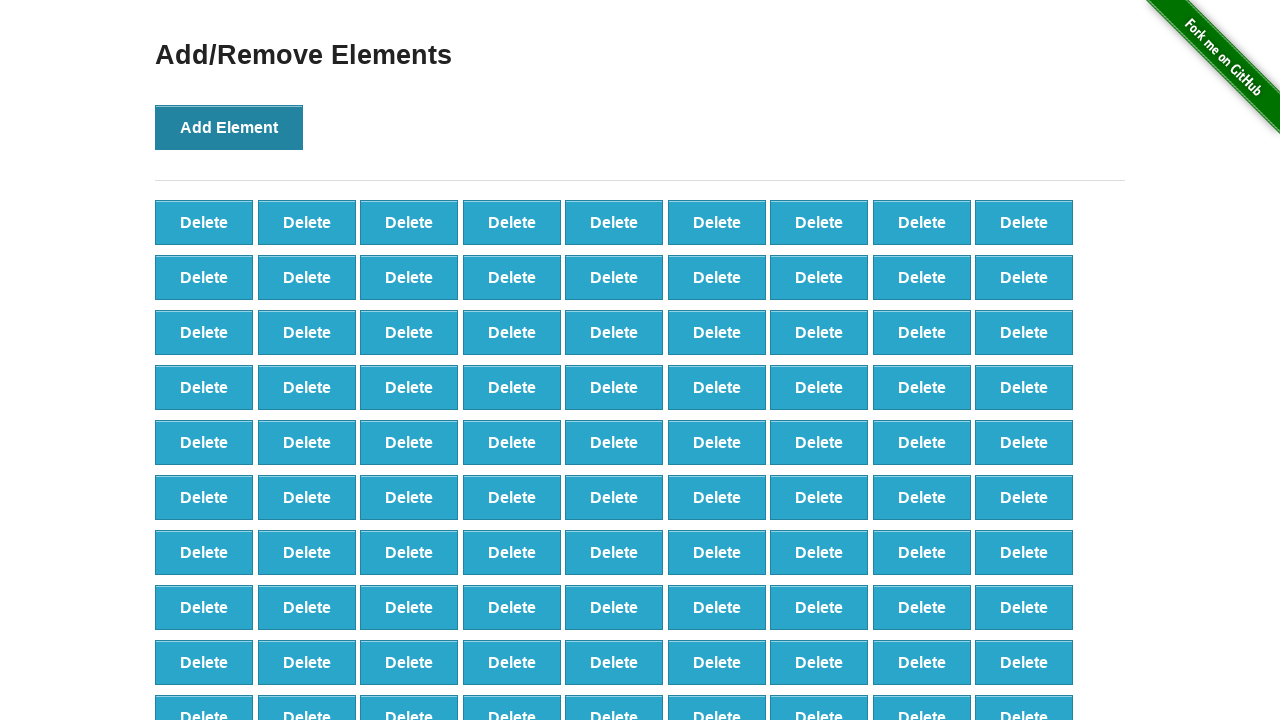

Clicked Delete button (iteration 1/90) at (204, 222) on button[onclick='deleteElement()']
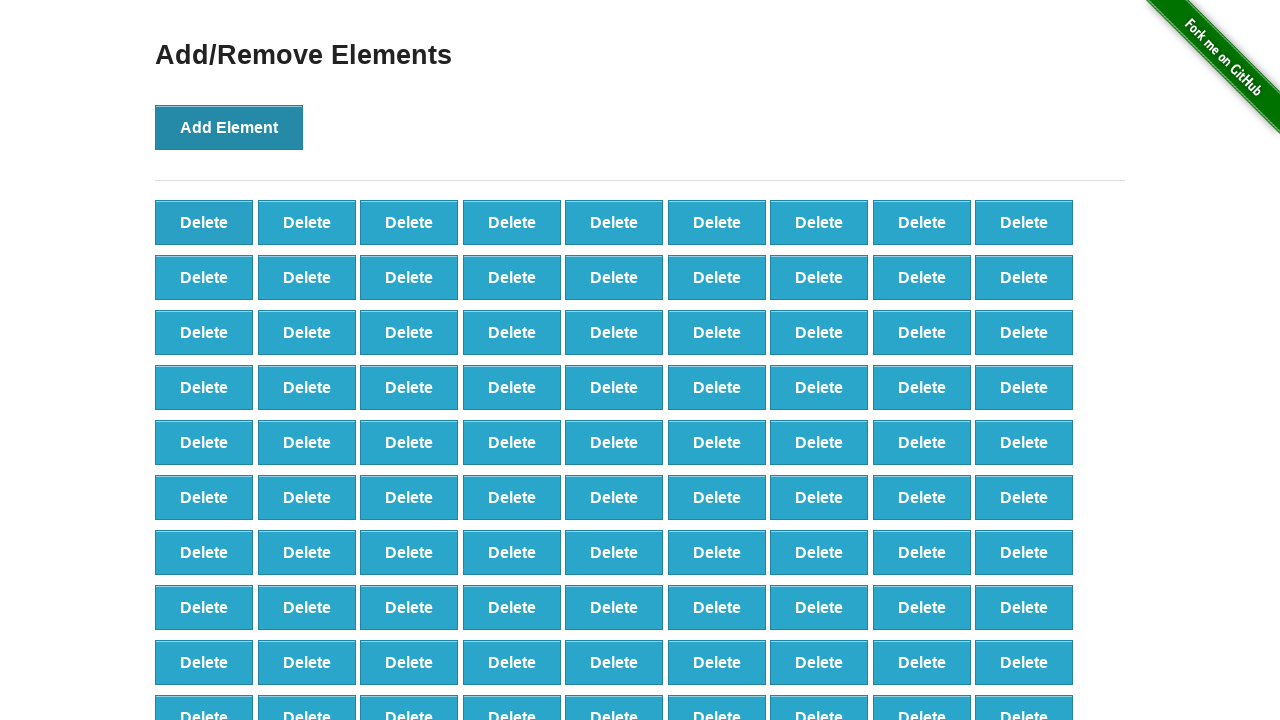

Clicked Delete button (iteration 2/90) at (204, 222) on button[onclick='deleteElement()']
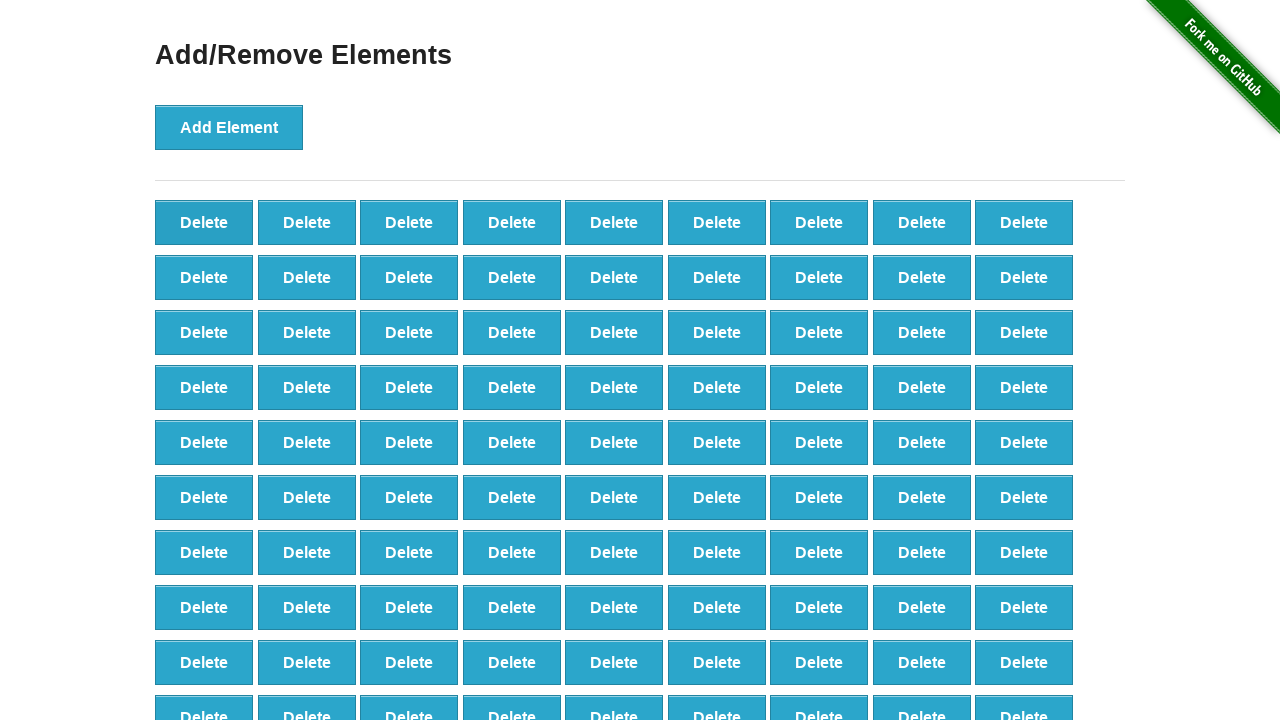

Clicked Delete button (iteration 3/90) at (204, 222) on button[onclick='deleteElement()']
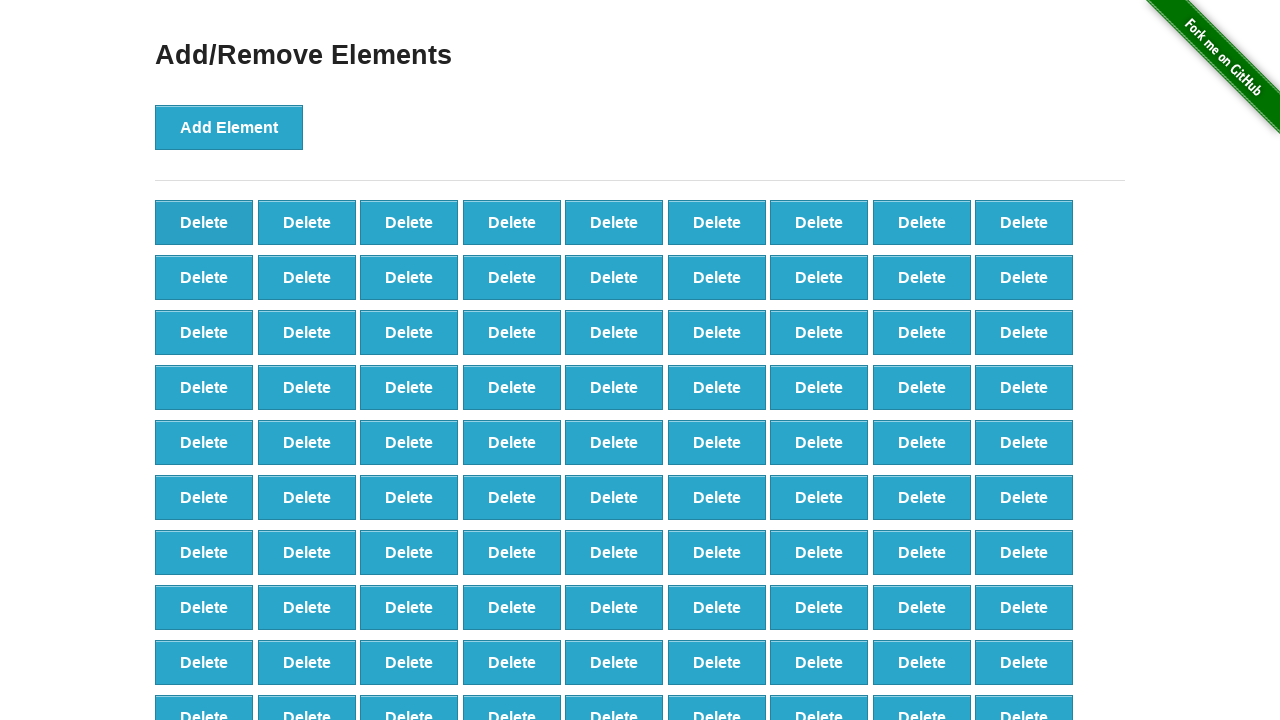

Clicked Delete button (iteration 4/90) at (204, 222) on button[onclick='deleteElement()']
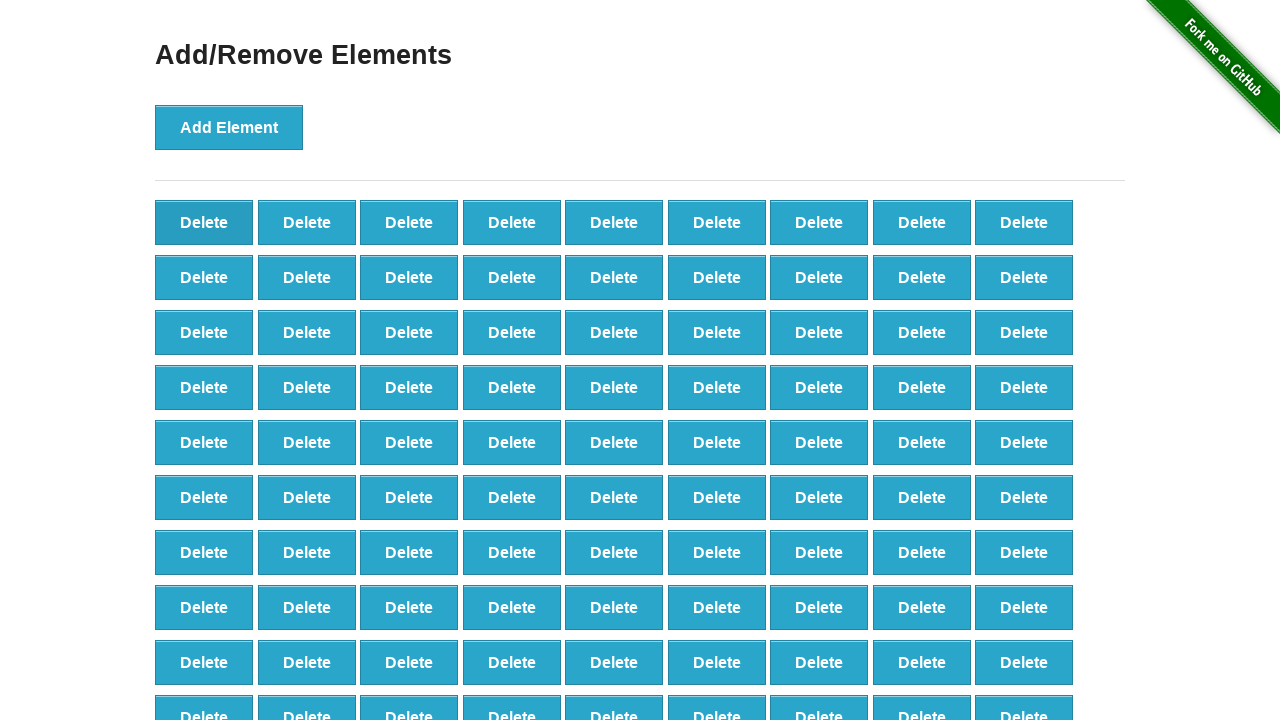

Clicked Delete button (iteration 5/90) at (204, 222) on button[onclick='deleteElement()']
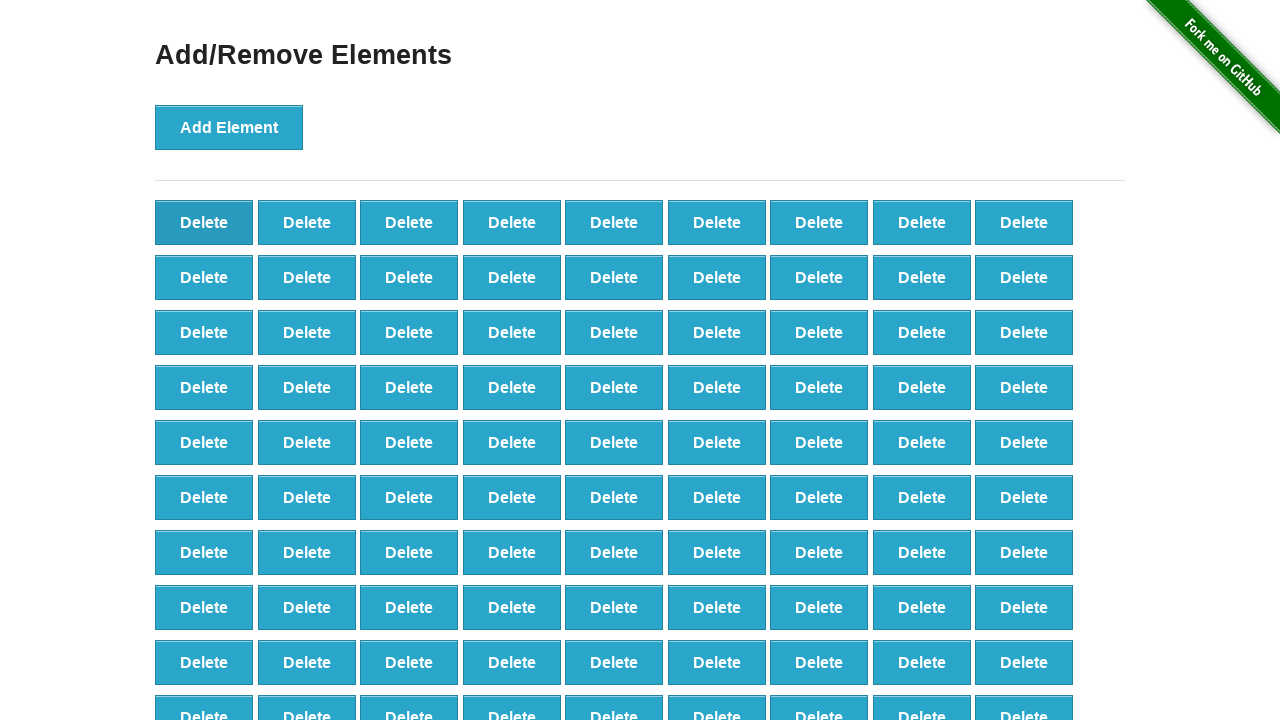

Clicked Delete button (iteration 6/90) at (204, 222) on button[onclick='deleteElement()']
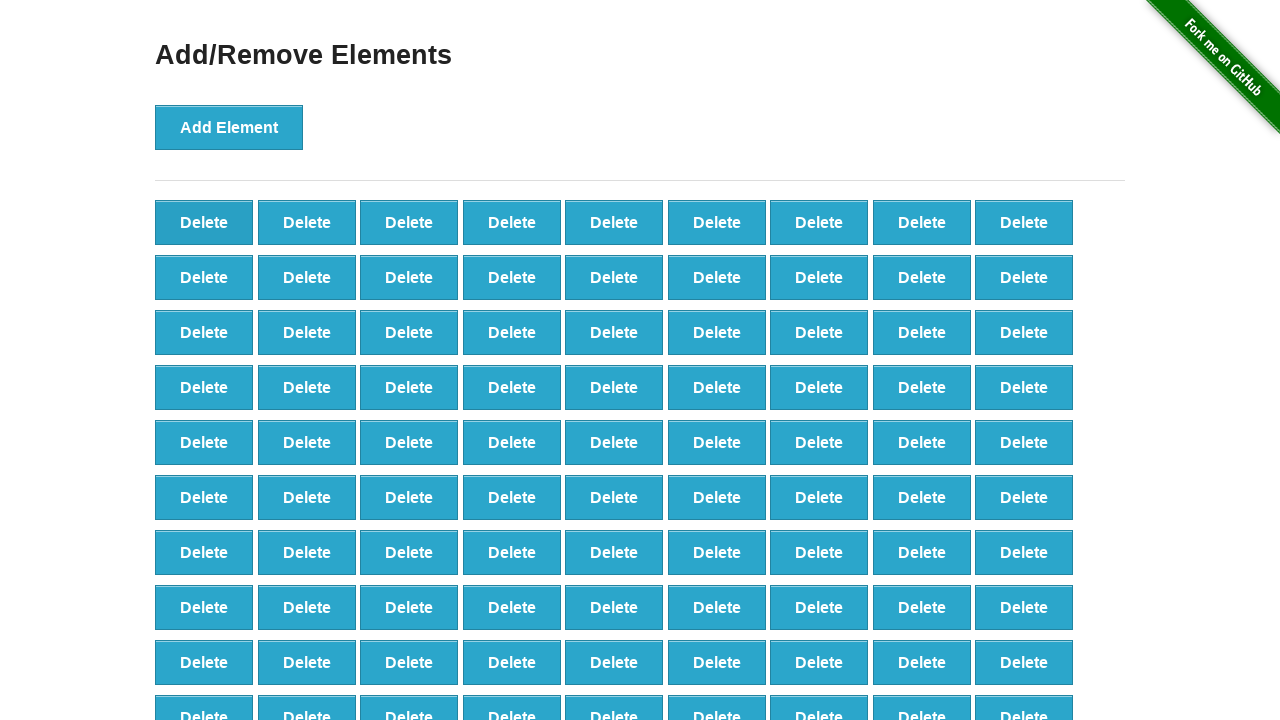

Clicked Delete button (iteration 7/90) at (204, 222) on button[onclick='deleteElement()']
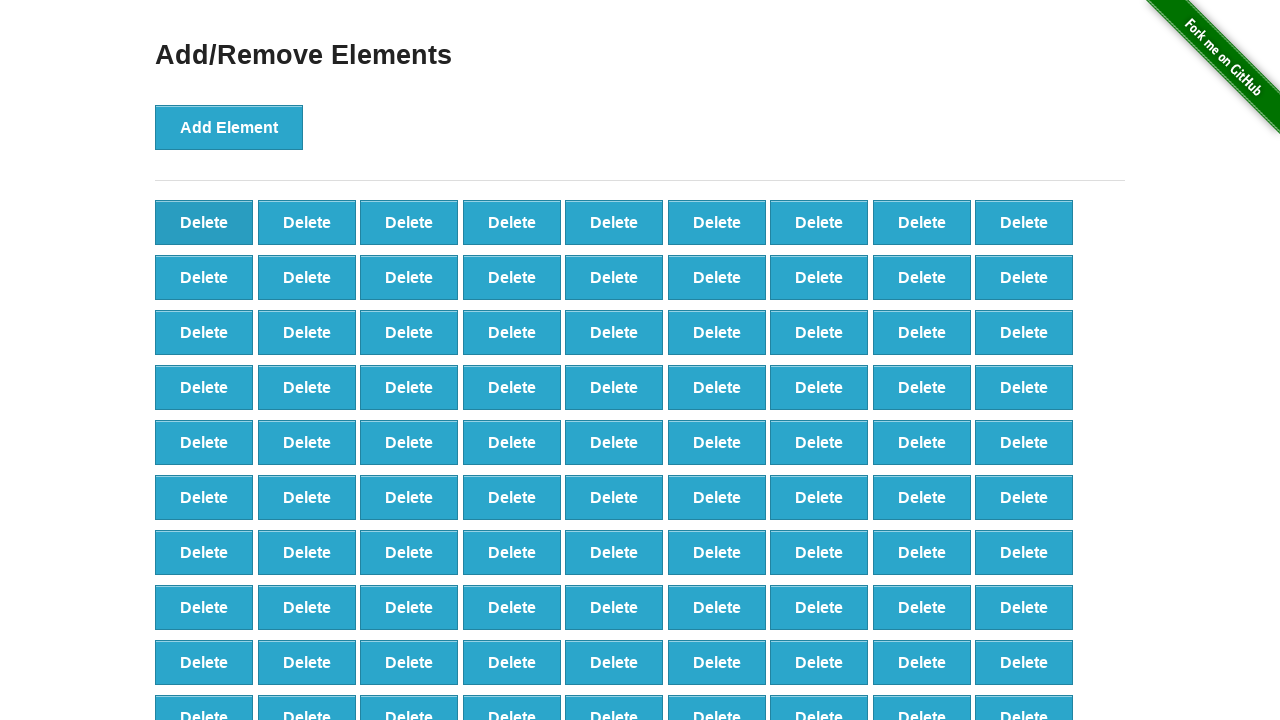

Clicked Delete button (iteration 8/90) at (204, 222) on button[onclick='deleteElement()']
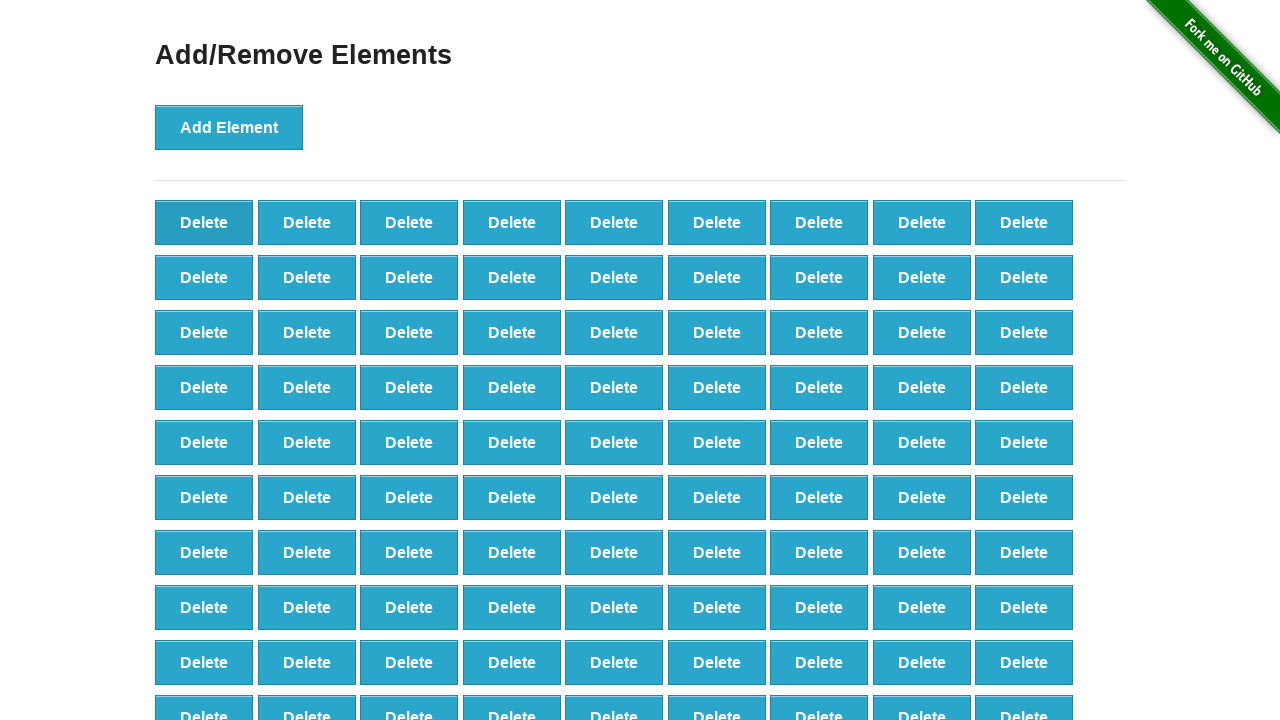

Clicked Delete button (iteration 9/90) at (204, 222) on button[onclick='deleteElement()']
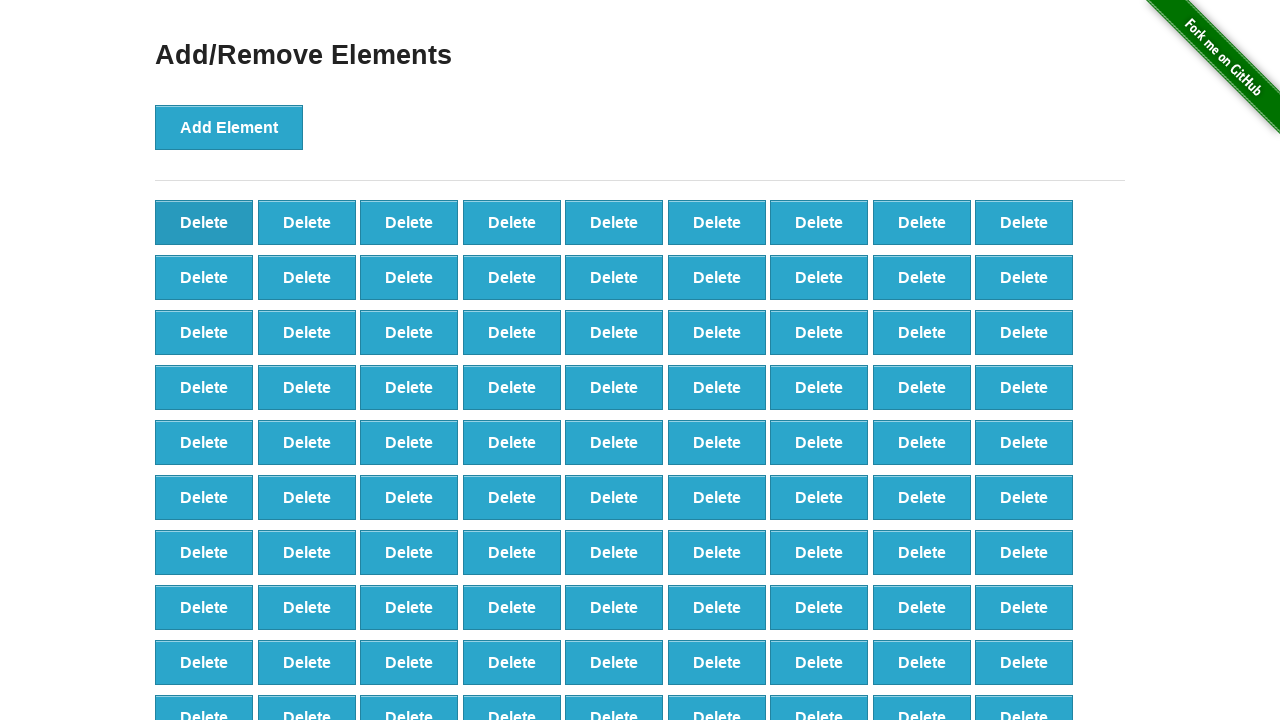

Clicked Delete button (iteration 10/90) at (204, 222) on button[onclick='deleteElement()']
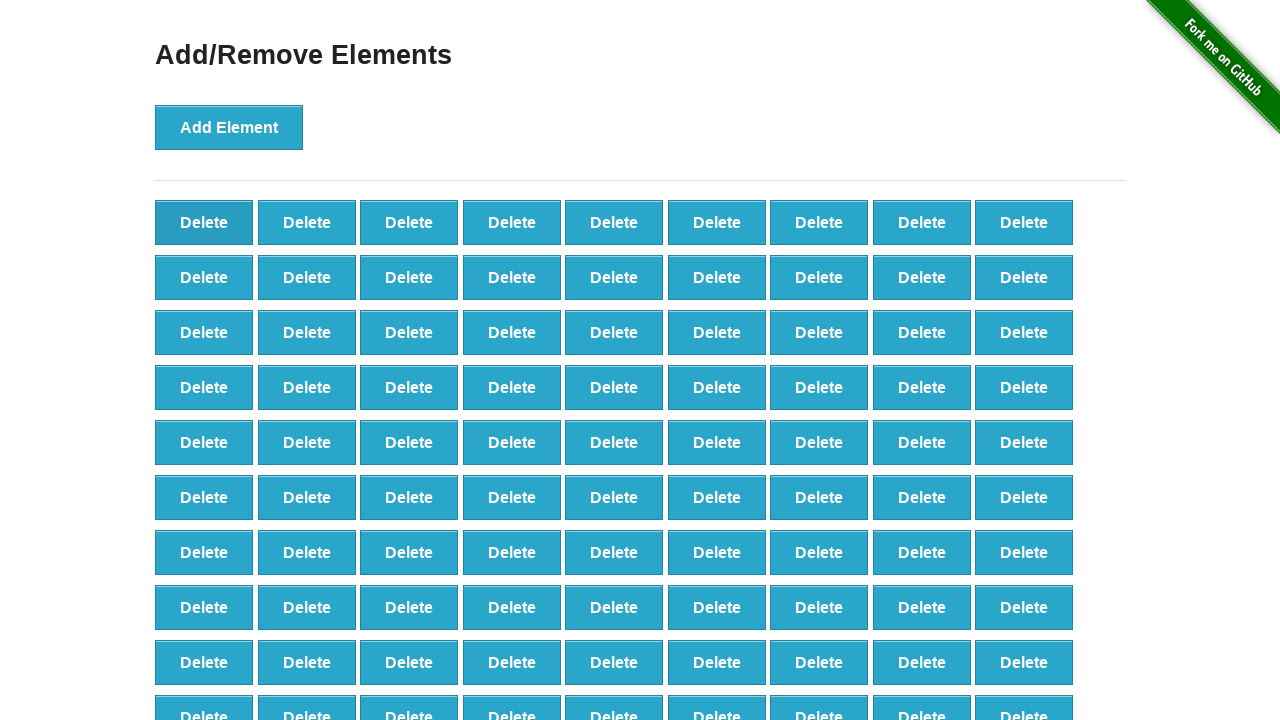

Clicked Delete button (iteration 11/90) at (204, 222) on button[onclick='deleteElement()']
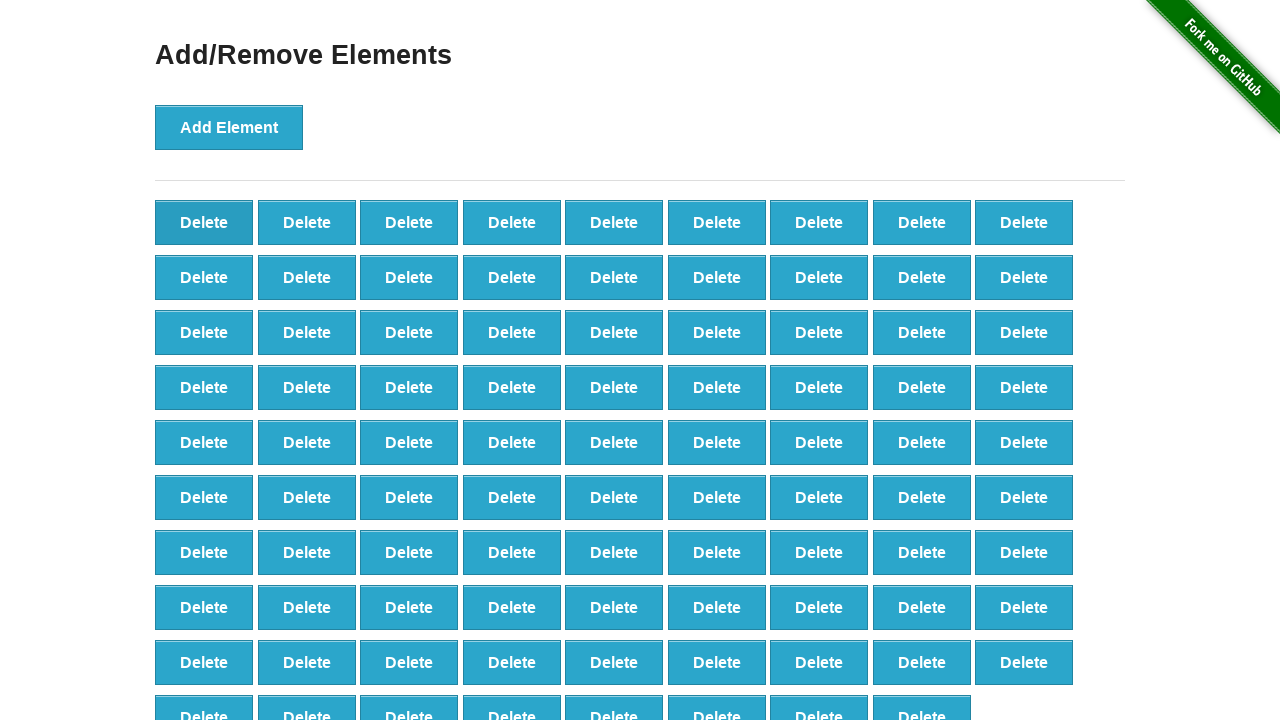

Clicked Delete button (iteration 12/90) at (204, 222) on button[onclick='deleteElement()']
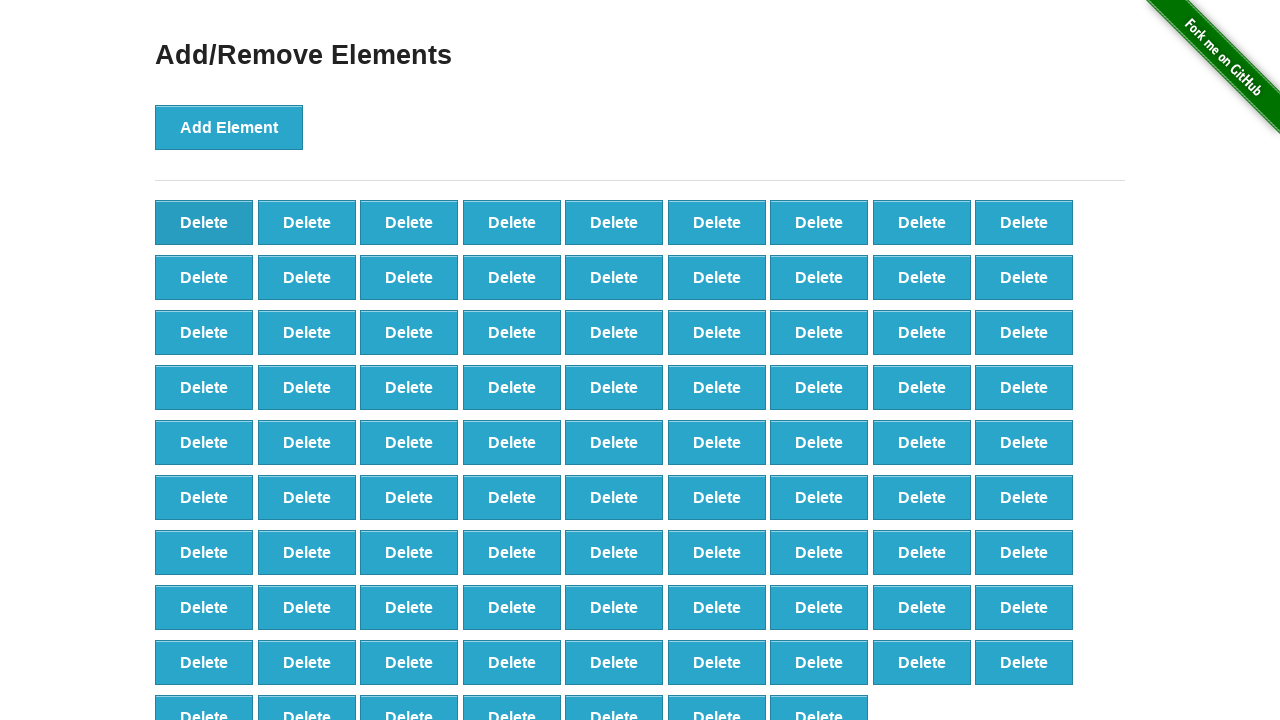

Clicked Delete button (iteration 13/90) at (204, 222) on button[onclick='deleteElement()']
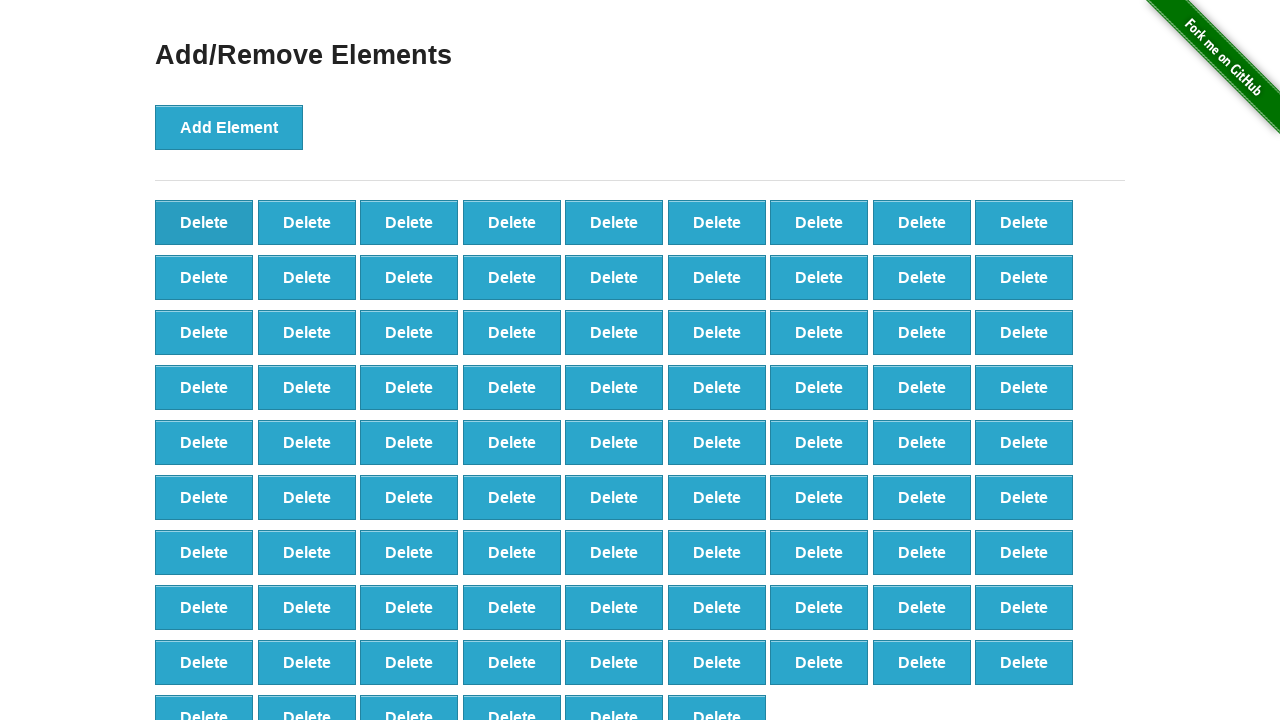

Clicked Delete button (iteration 14/90) at (204, 222) on button[onclick='deleteElement()']
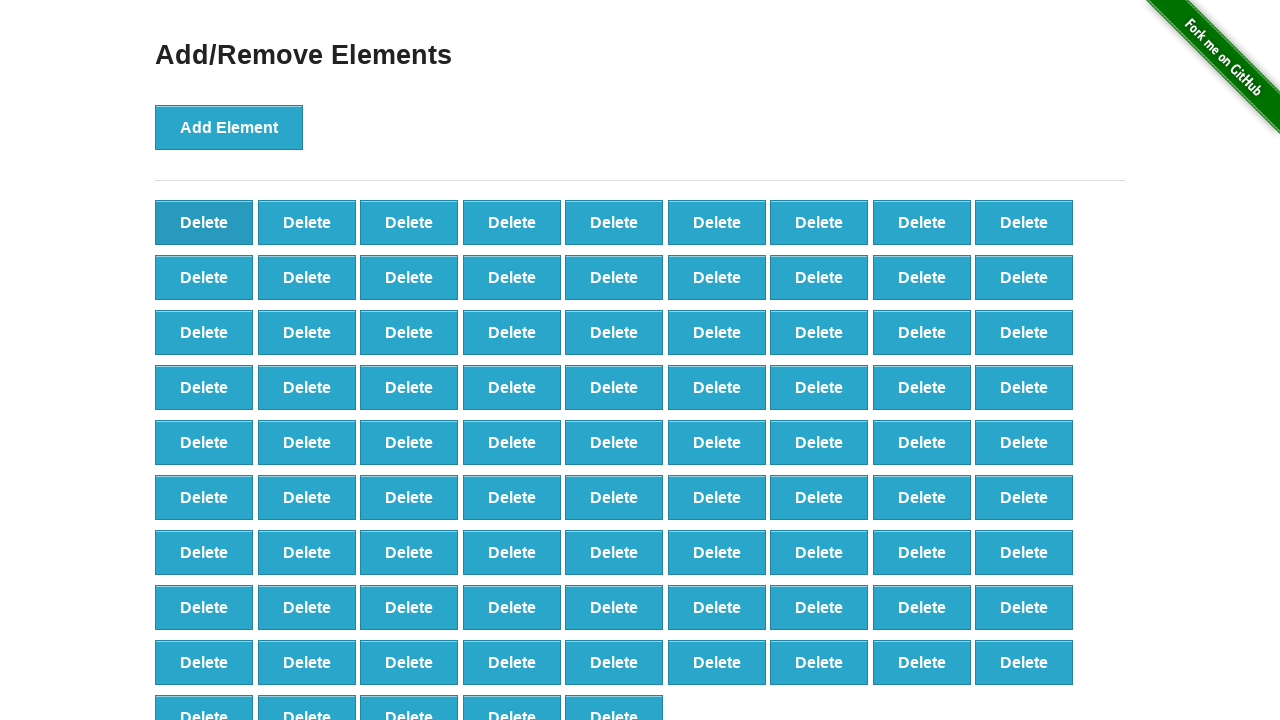

Clicked Delete button (iteration 15/90) at (204, 222) on button[onclick='deleteElement()']
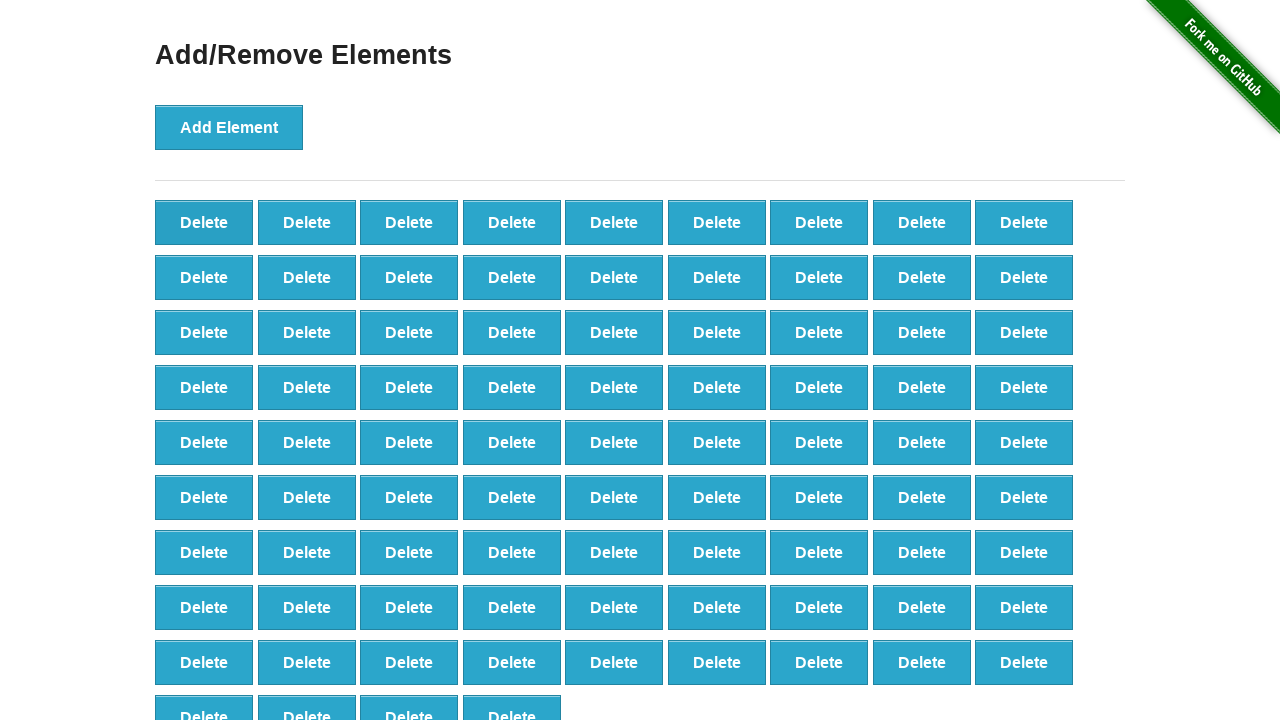

Clicked Delete button (iteration 16/90) at (204, 222) on button[onclick='deleteElement()']
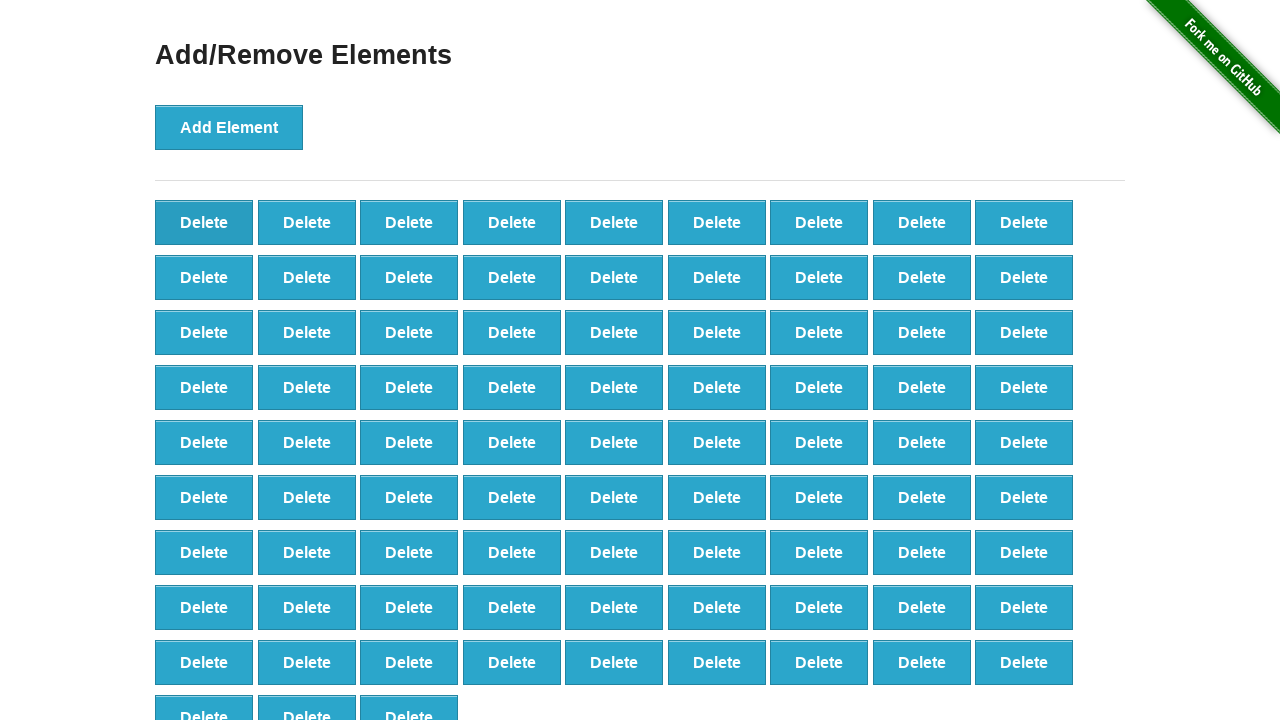

Clicked Delete button (iteration 17/90) at (204, 222) on button[onclick='deleteElement()']
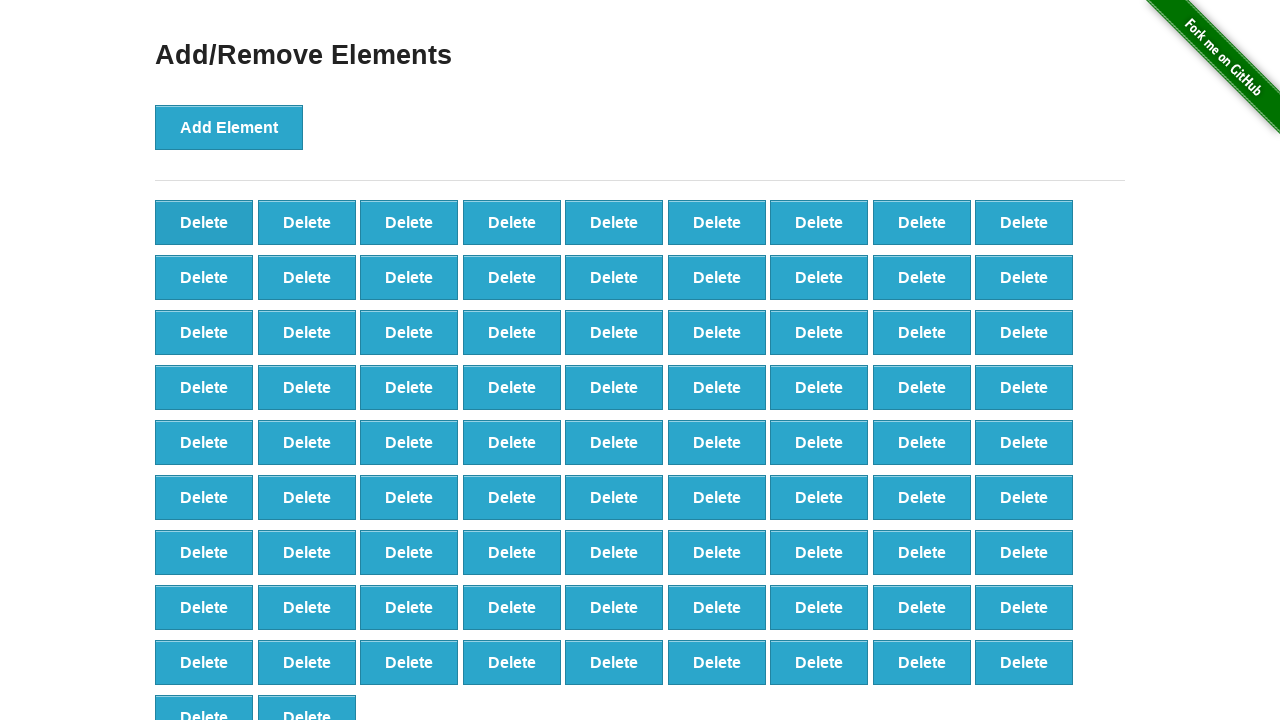

Clicked Delete button (iteration 18/90) at (204, 222) on button[onclick='deleteElement()']
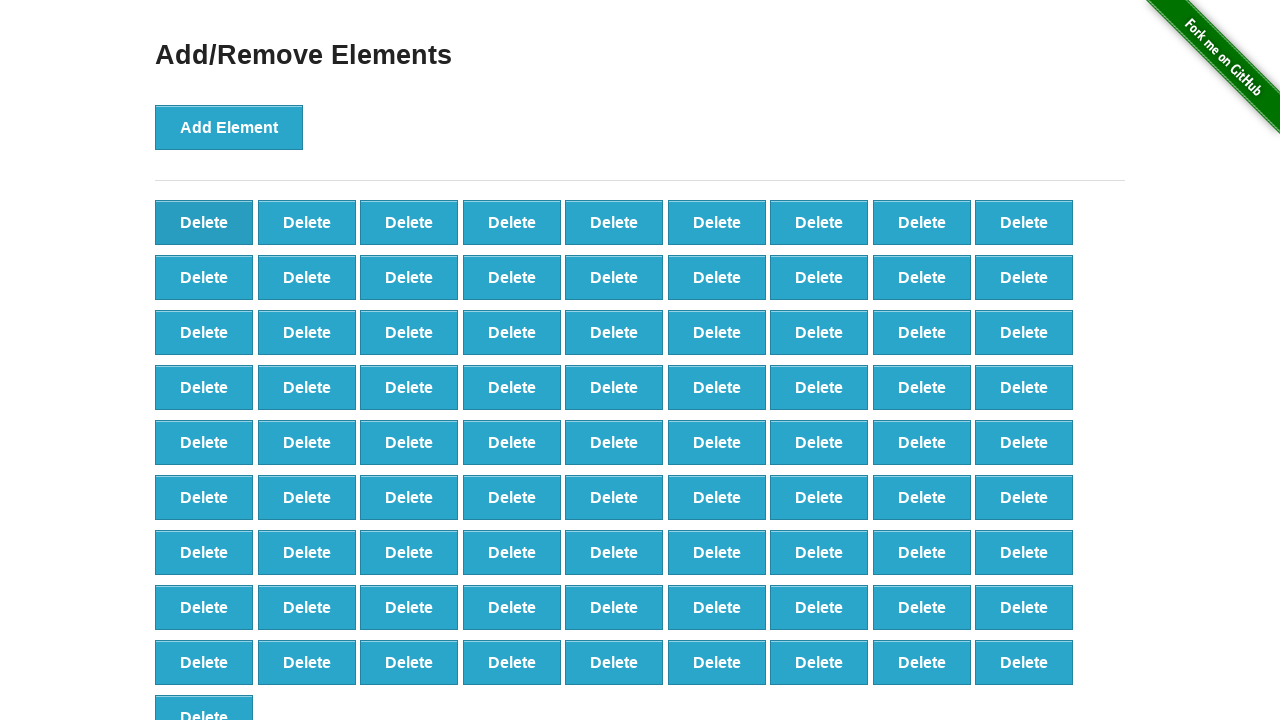

Clicked Delete button (iteration 19/90) at (204, 222) on button[onclick='deleteElement()']
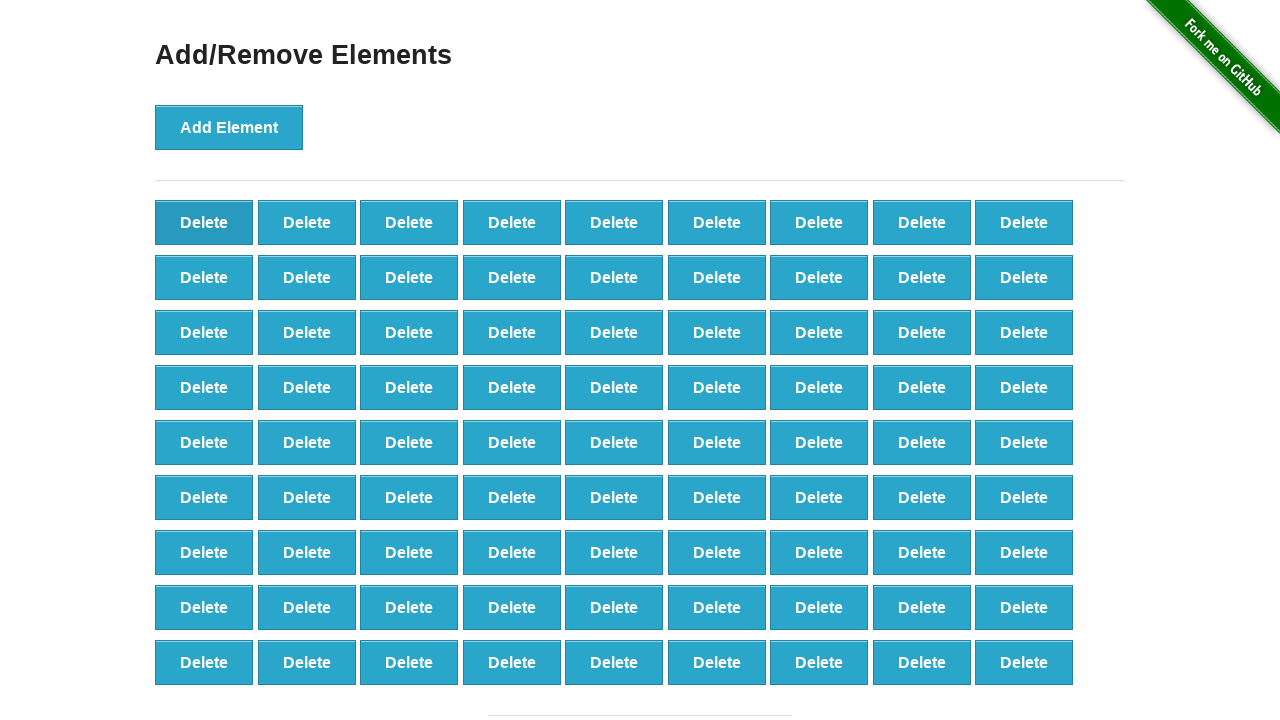

Clicked Delete button (iteration 20/90) at (204, 222) on button[onclick='deleteElement()']
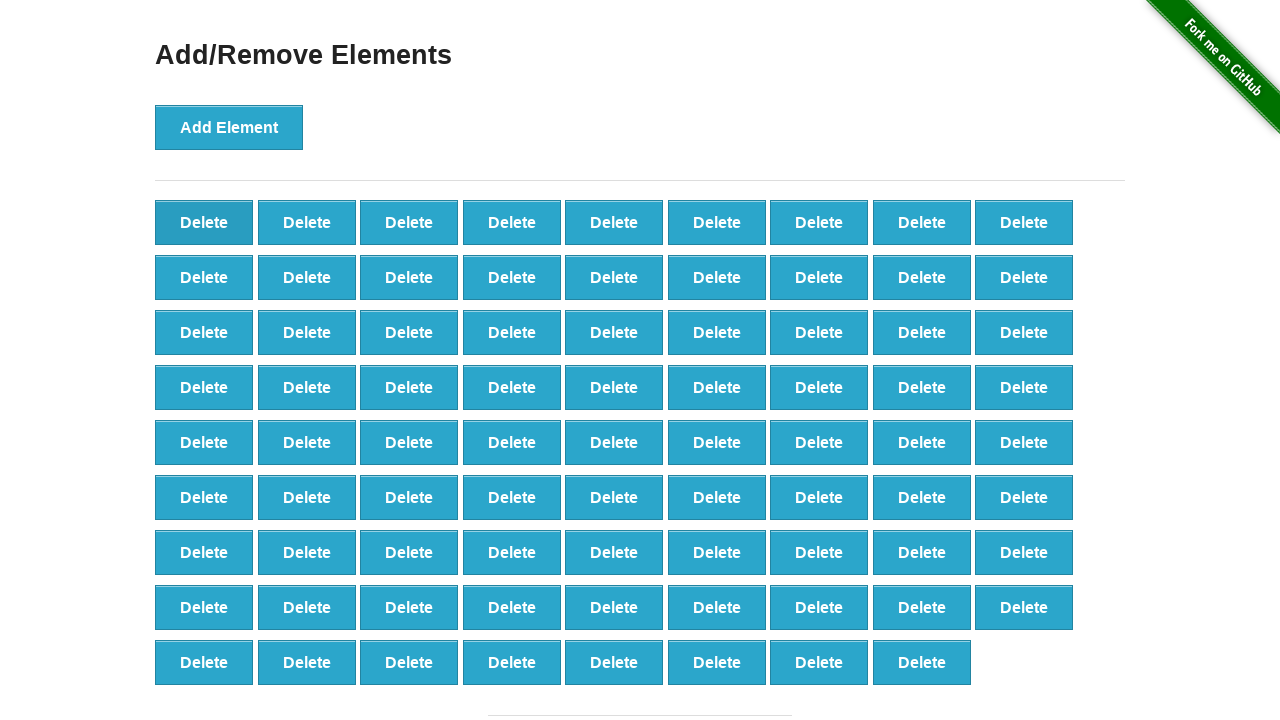

Clicked Delete button (iteration 21/90) at (204, 222) on button[onclick='deleteElement()']
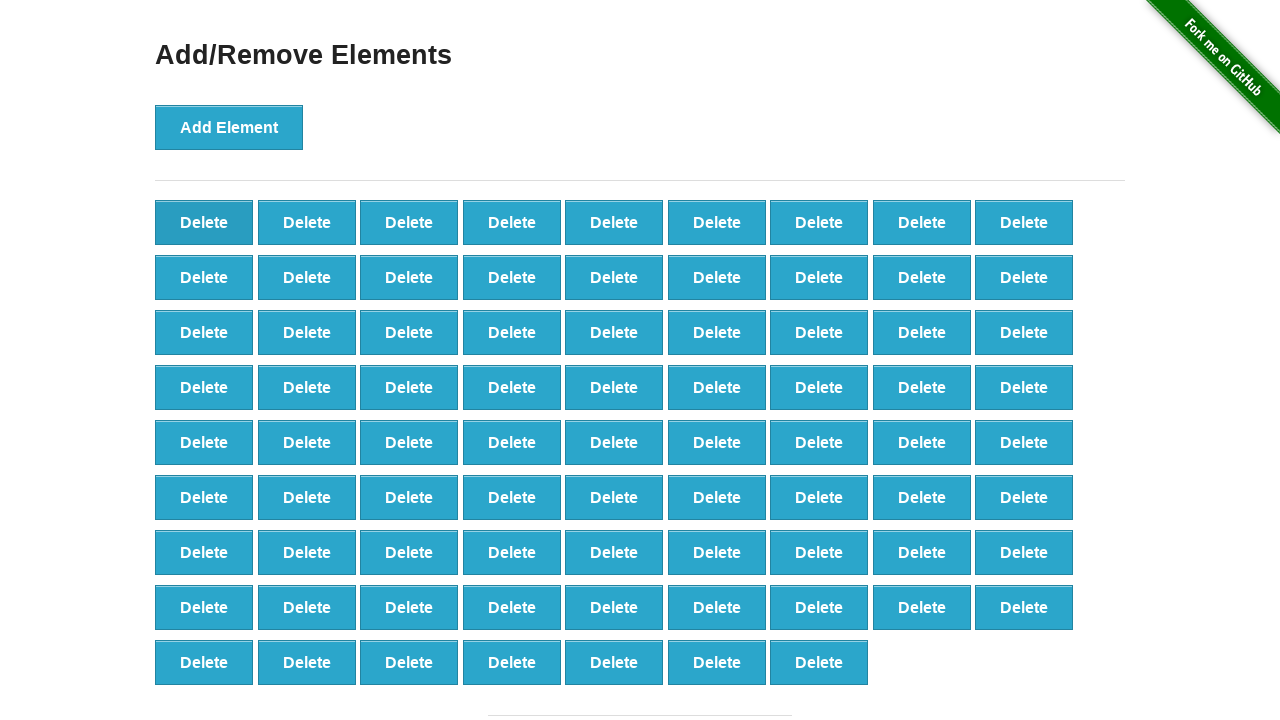

Clicked Delete button (iteration 22/90) at (204, 222) on button[onclick='deleteElement()']
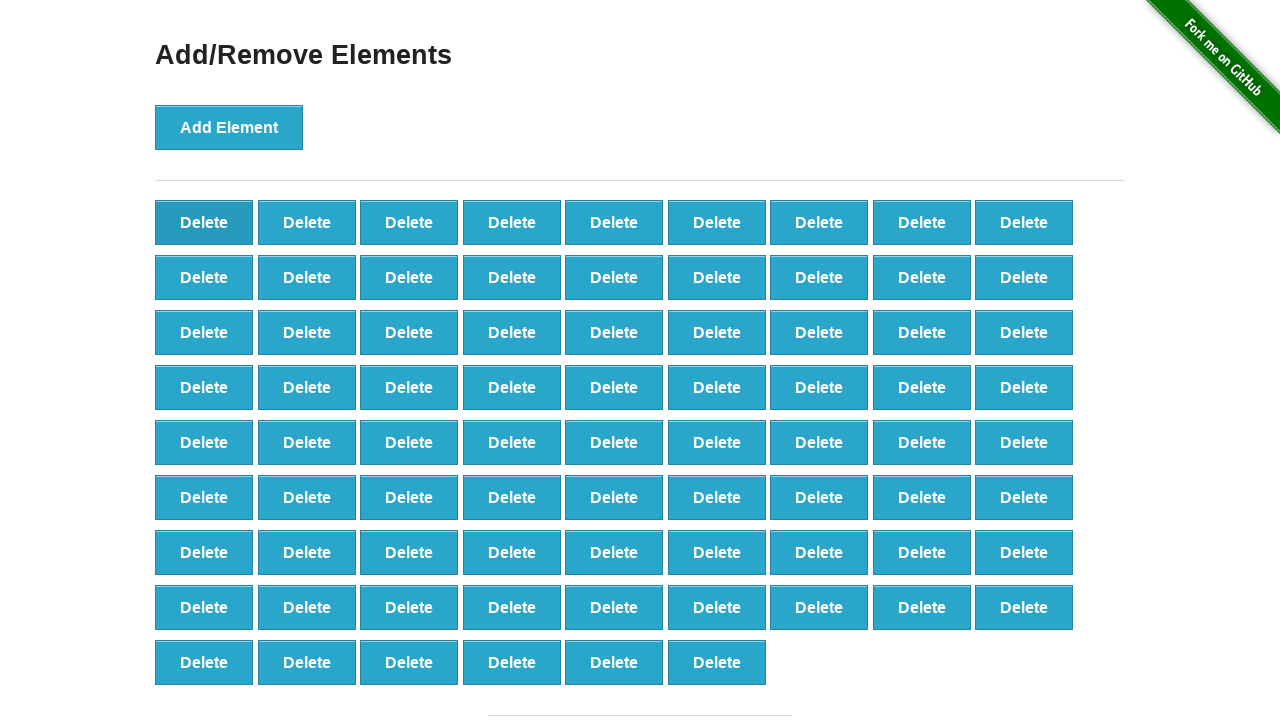

Clicked Delete button (iteration 23/90) at (204, 222) on button[onclick='deleteElement()']
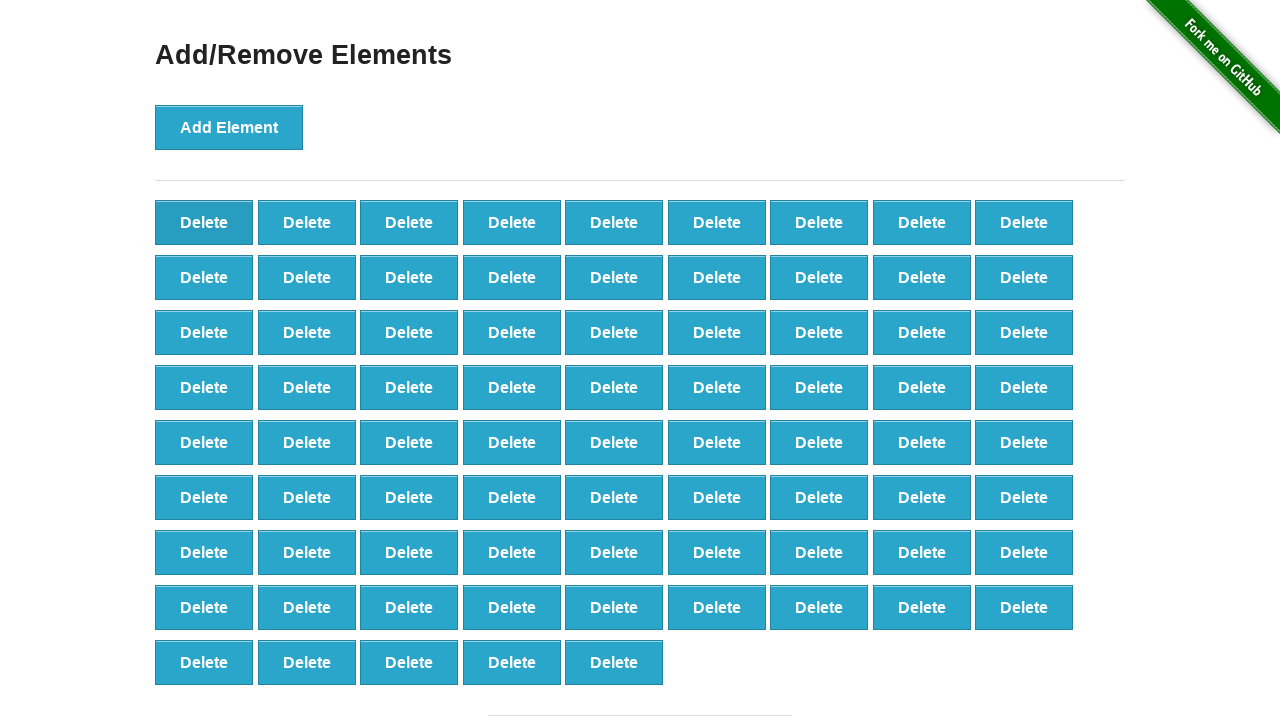

Clicked Delete button (iteration 24/90) at (204, 222) on button[onclick='deleteElement()']
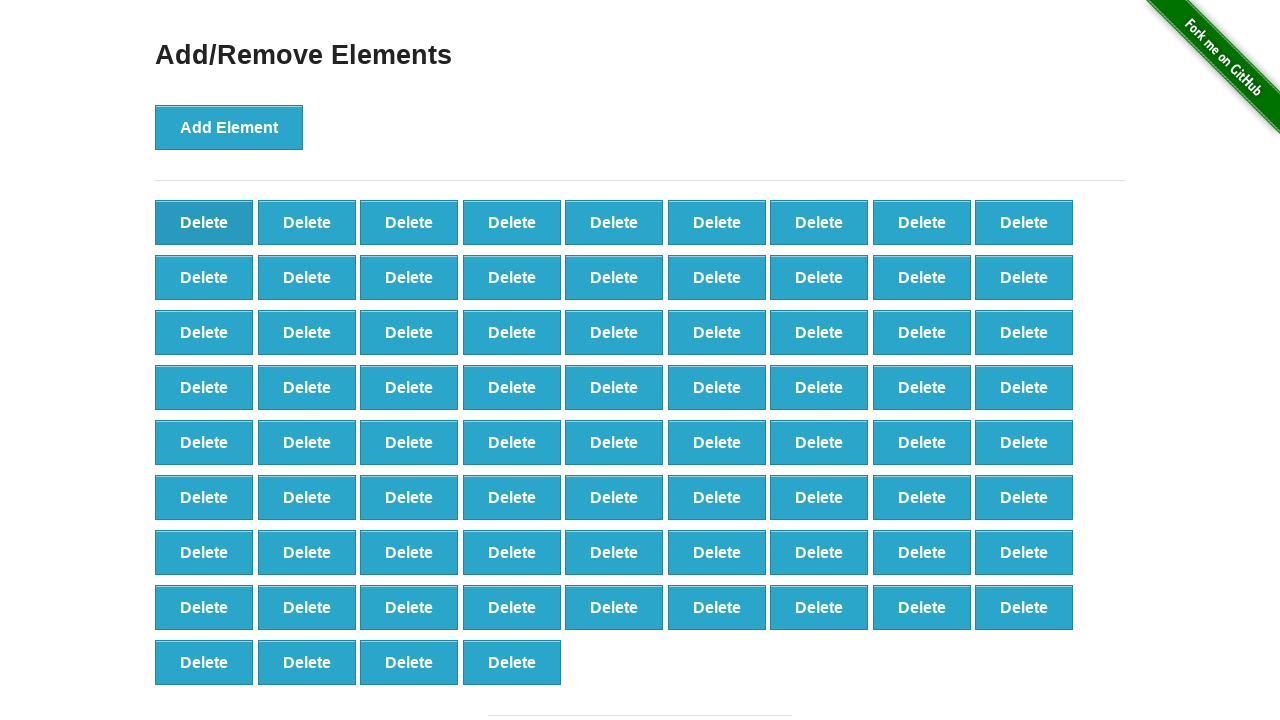

Clicked Delete button (iteration 25/90) at (204, 222) on button[onclick='deleteElement()']
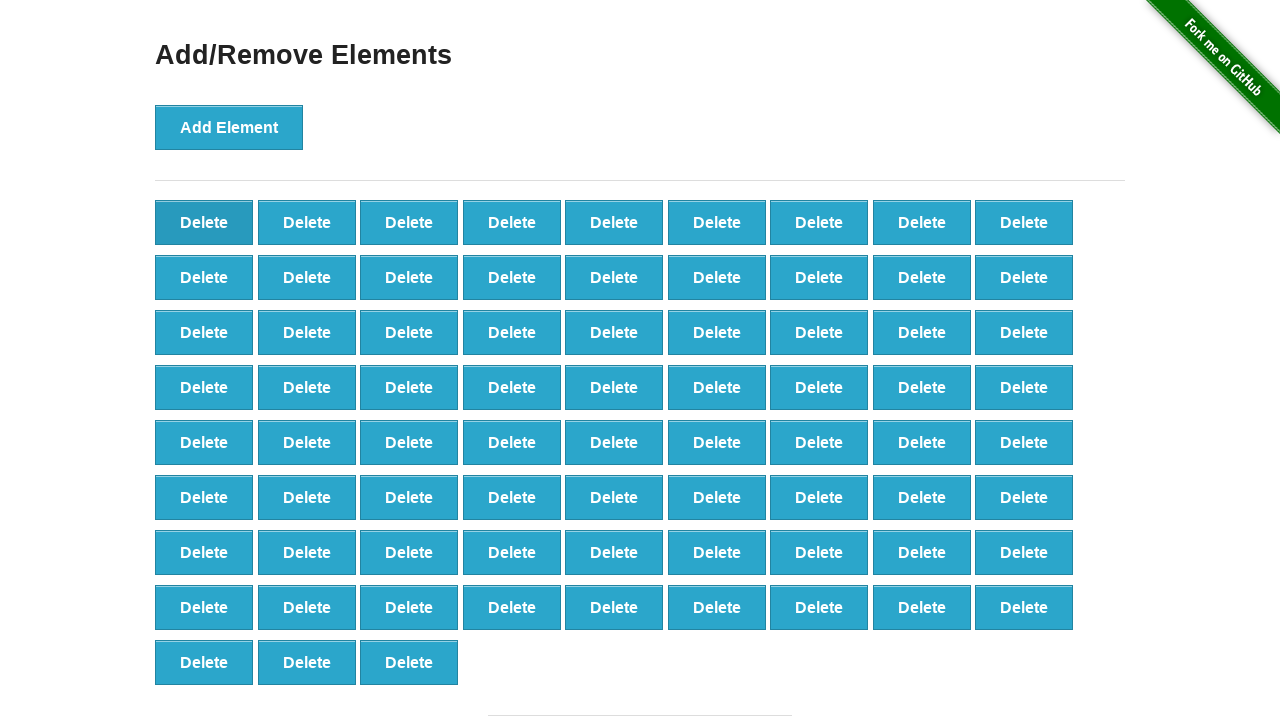

Clicked Delete button (iteration 26/90) at (204, 222) on button[onclick='deleteElement()']
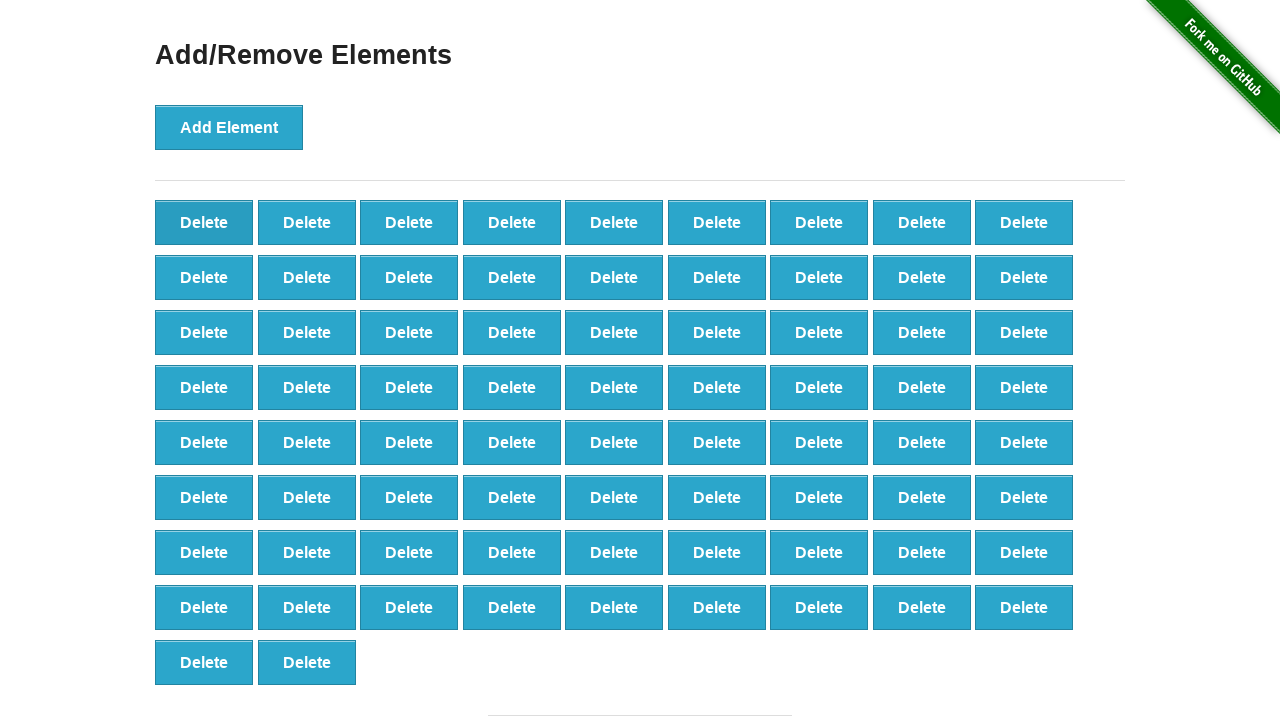

Clicked Delete button (iteration 27/90) at (204, 222) on button[onclick='deleteElement()']
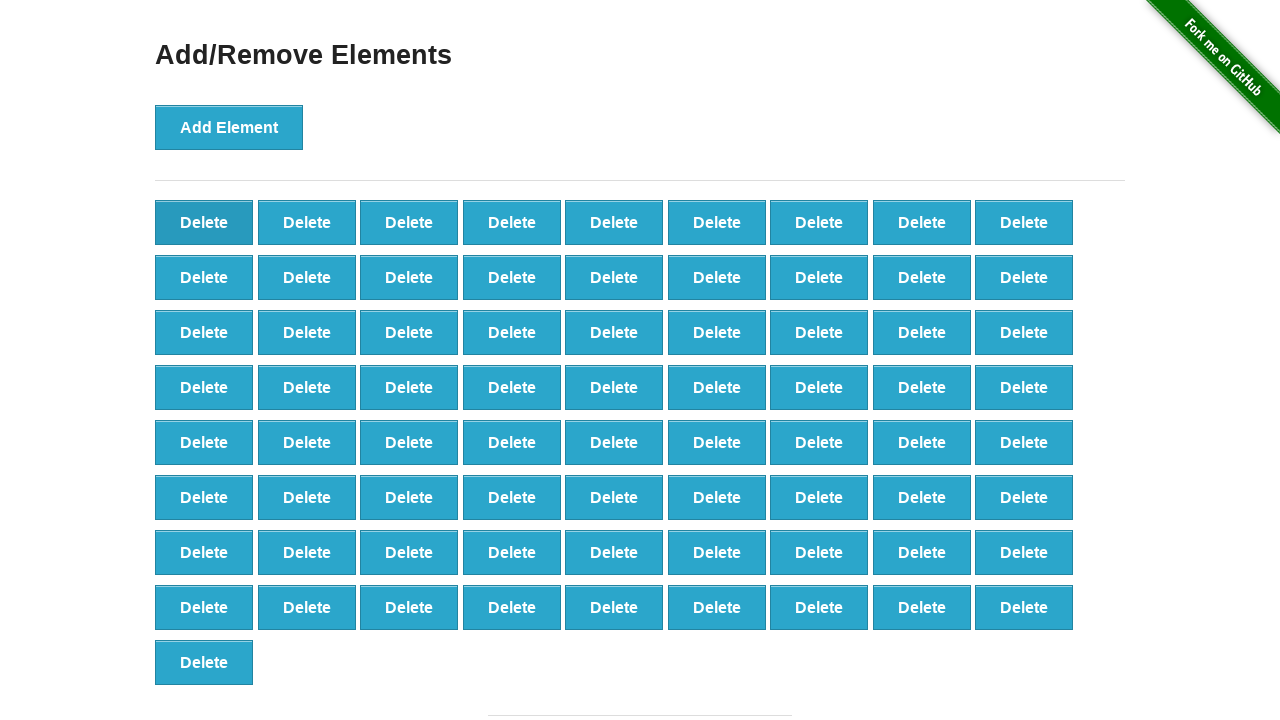

Clicked Delete button (iteration 28/90) at (204, 222) on button[onclick='deleteElement()']
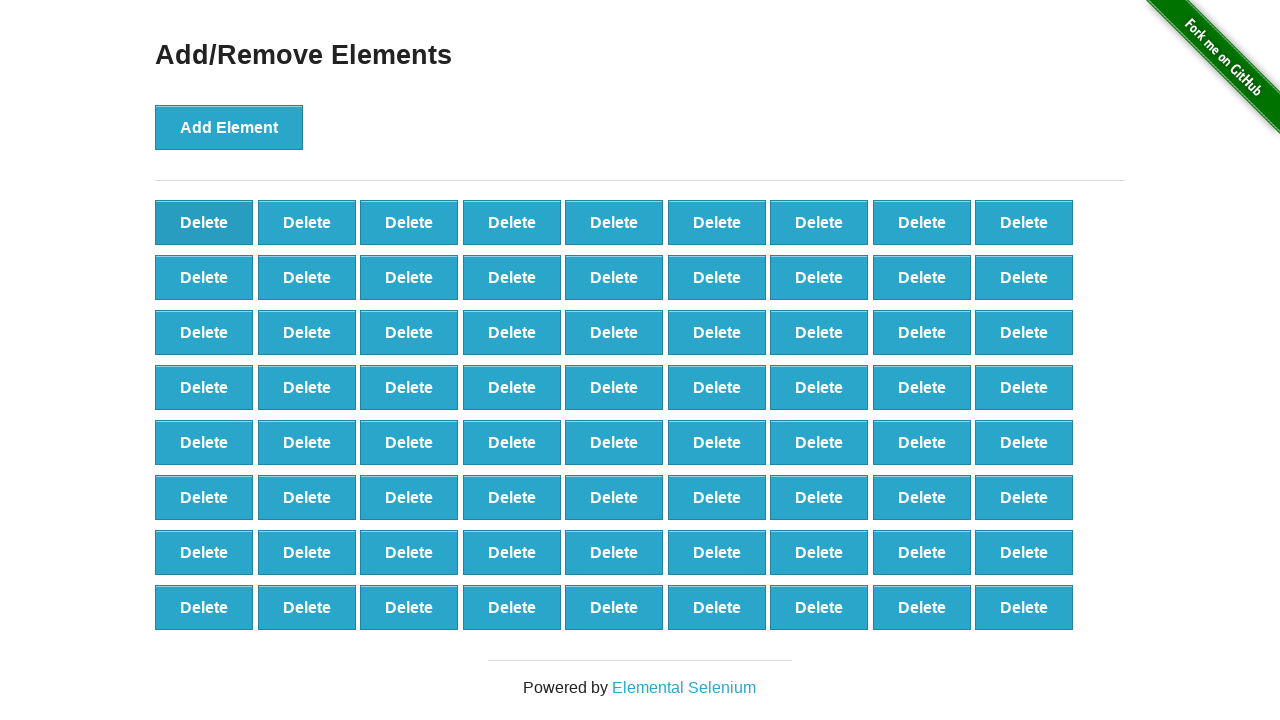

Clicked Delete button (iteration 29/90) at (204, 222) on button[onclick='deleteElement()']
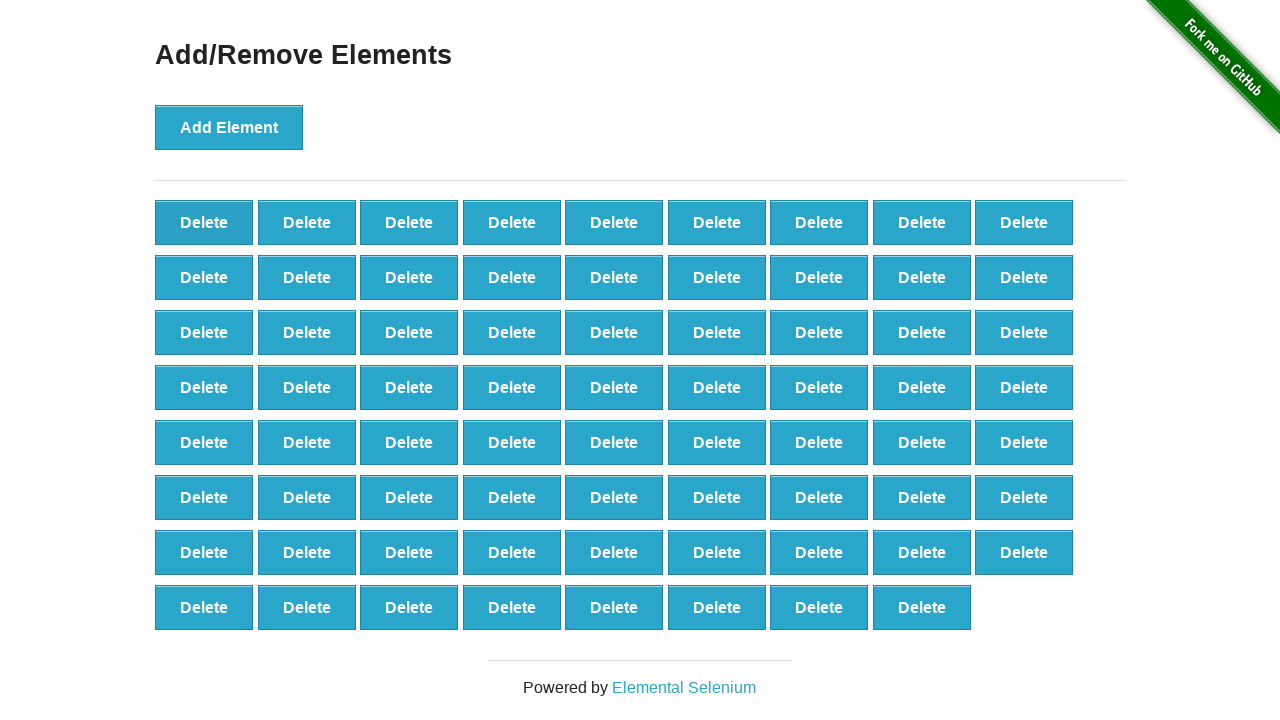

Clicked Delete button (iteration 30/90) at (204, 222) on button[onclick='deleteElement()']
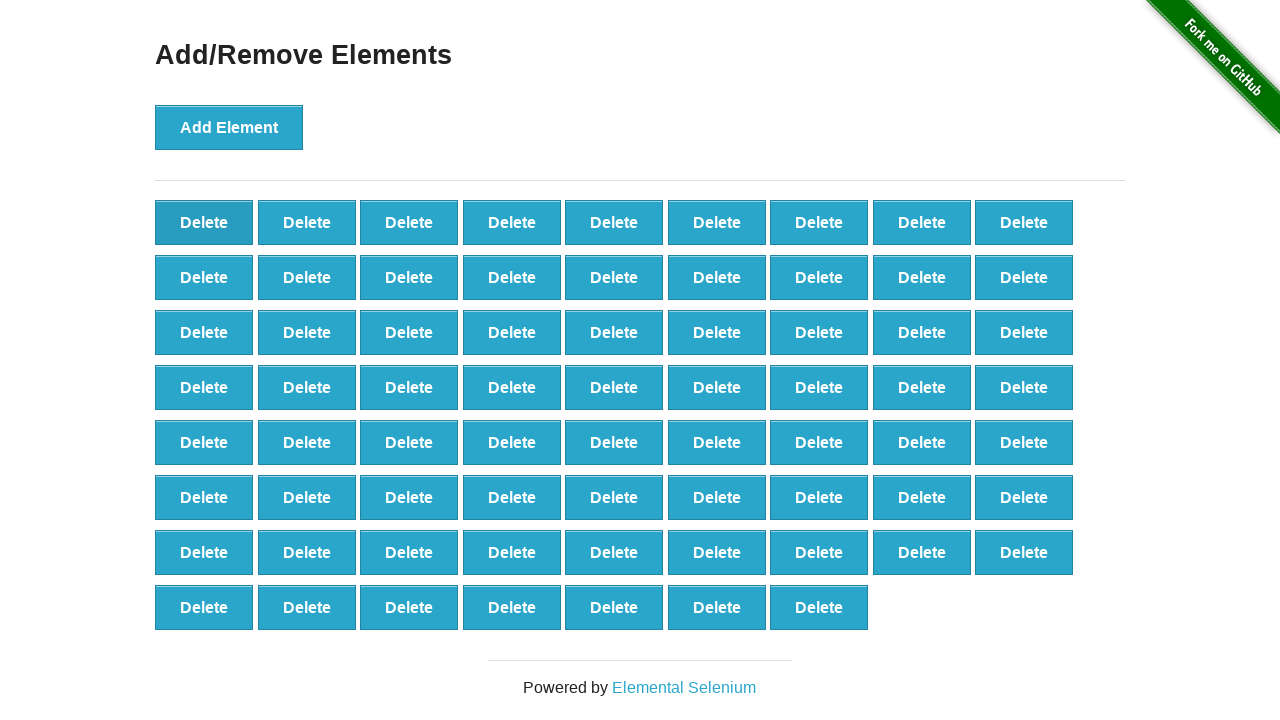

Clicked Delete button (iteration 31/90) at (204, 222) on button[onclick='deleteElement()']
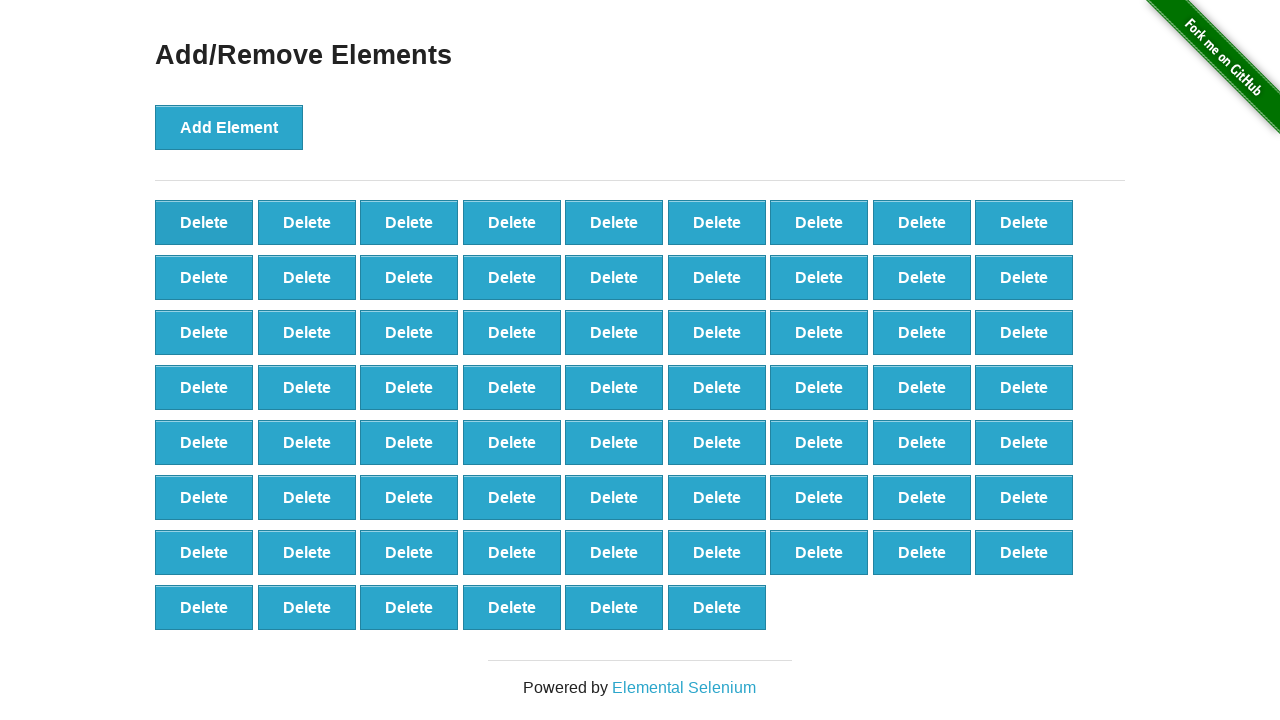

Clicked Delete button (iteration 32/90) at (204, 222) on button[onclick='deleteElement()']
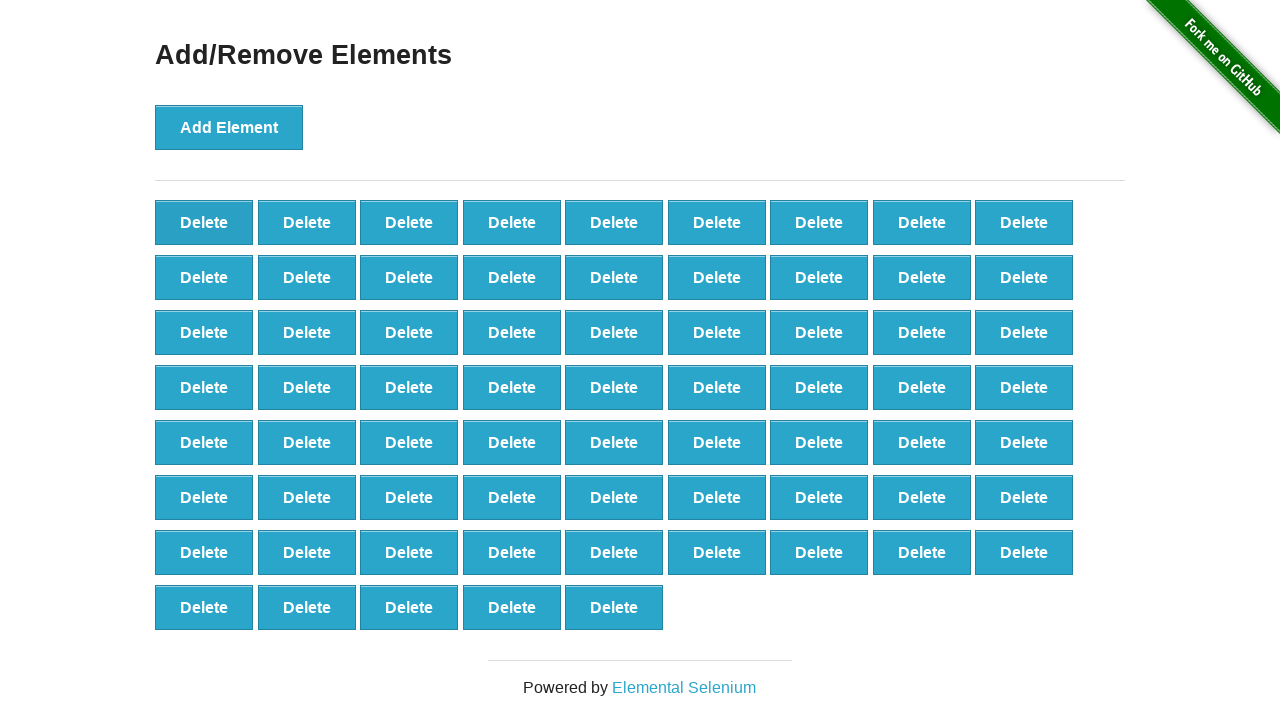

Clicked Delete button (iteration 33/90) at (204, 222) on button[onclick='deleteElement()']
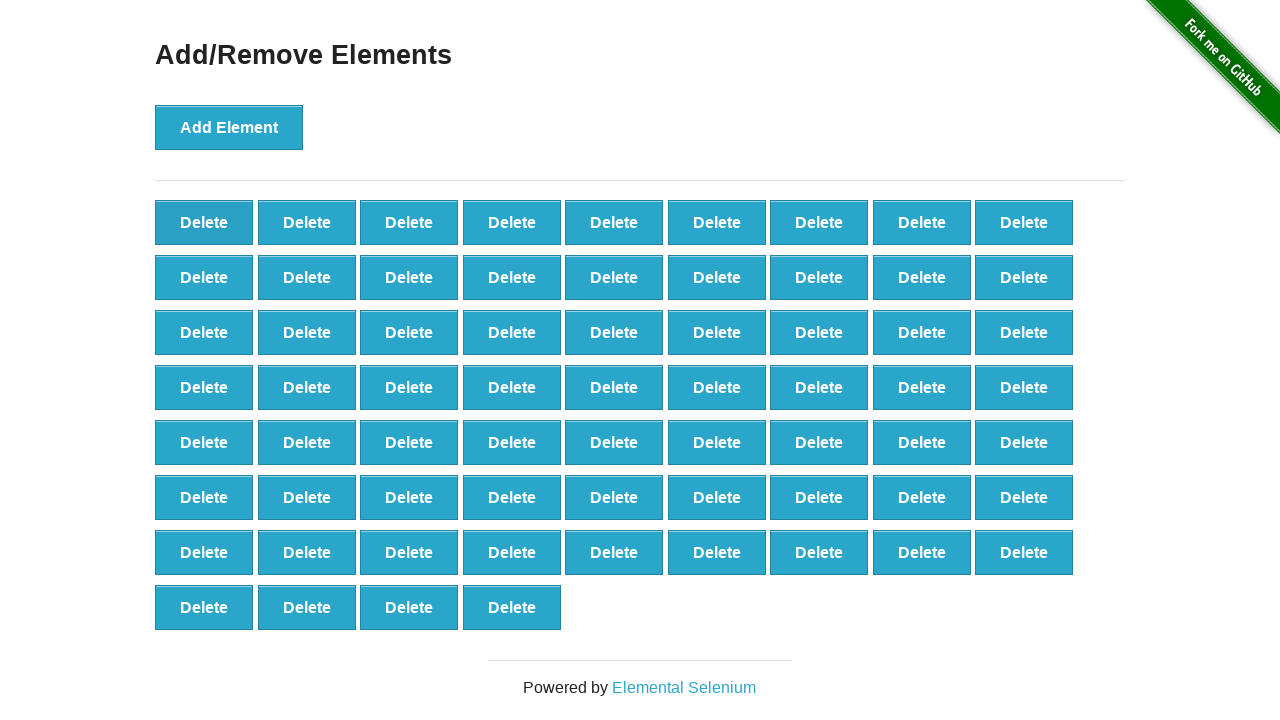

Clicked Delete button (iteration 34/90) at (204, 222) on button[onclick='deleteElement()']
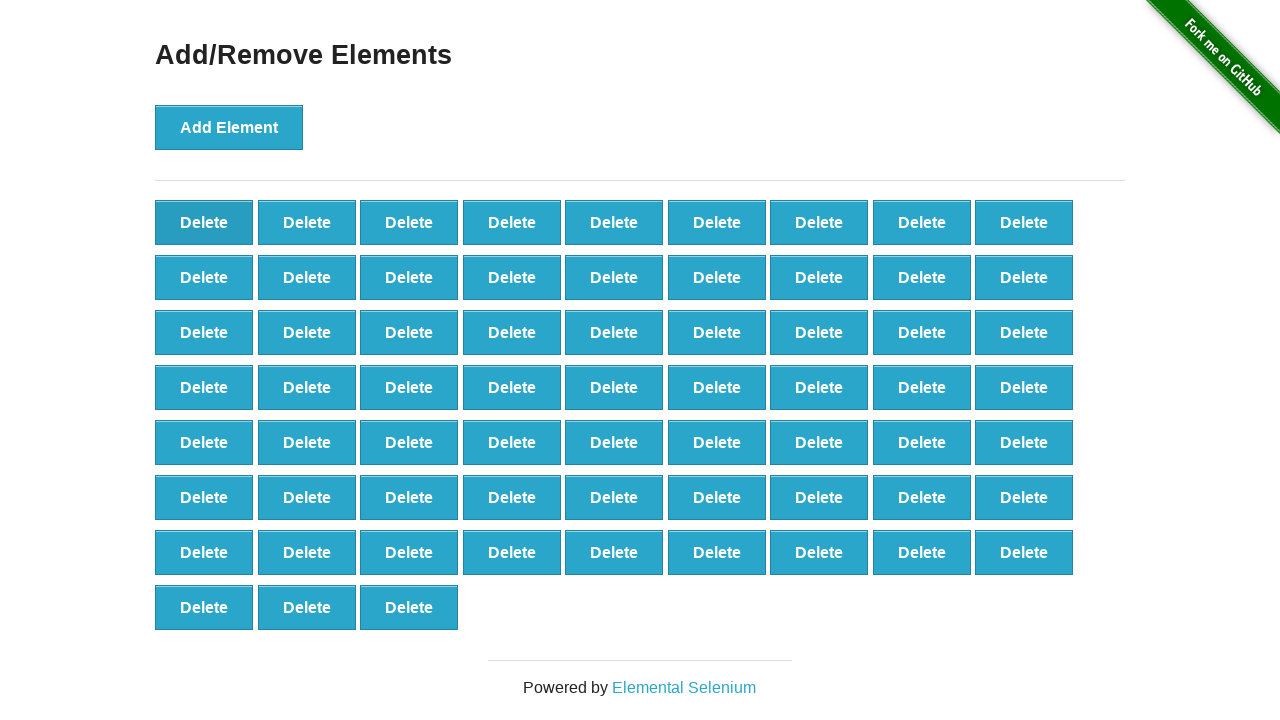

Clicked Delete button (iteration 35/90) at (204, 222) on button[onclick='deleteElement()']
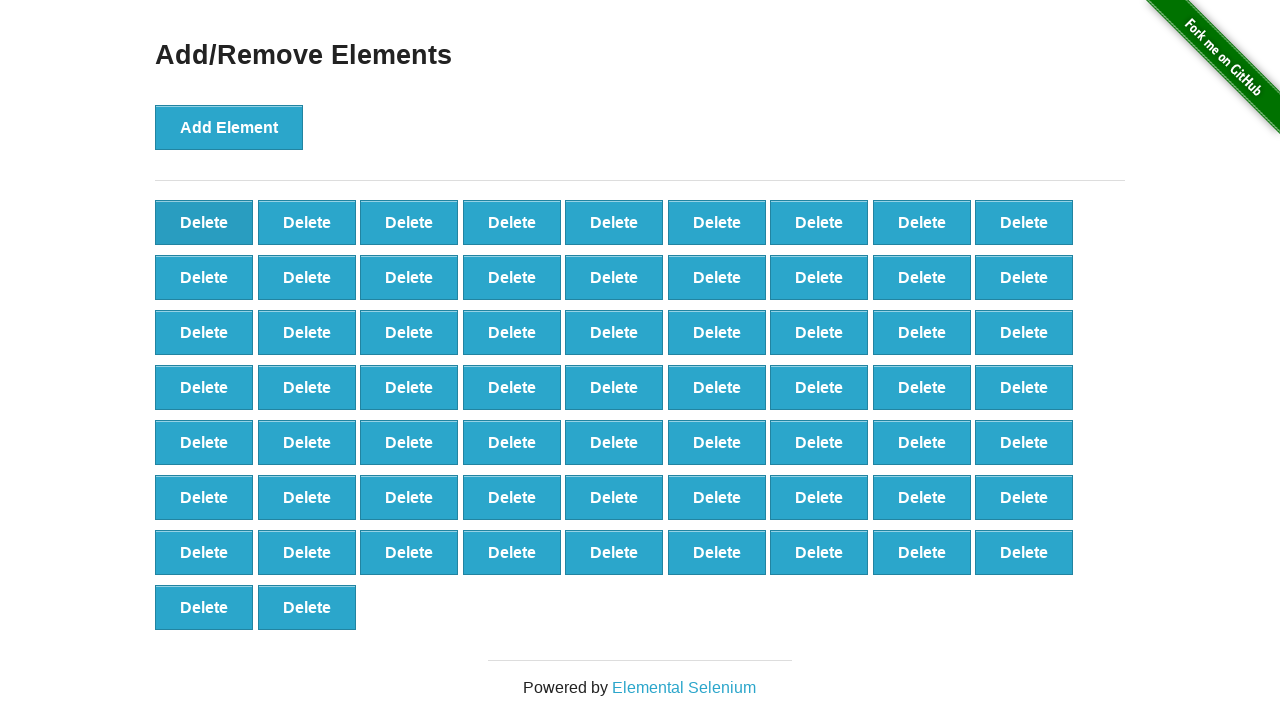

Clicked Delete button (iteration 36/90) at (204, 222) on button[onclick='deleteElement()']
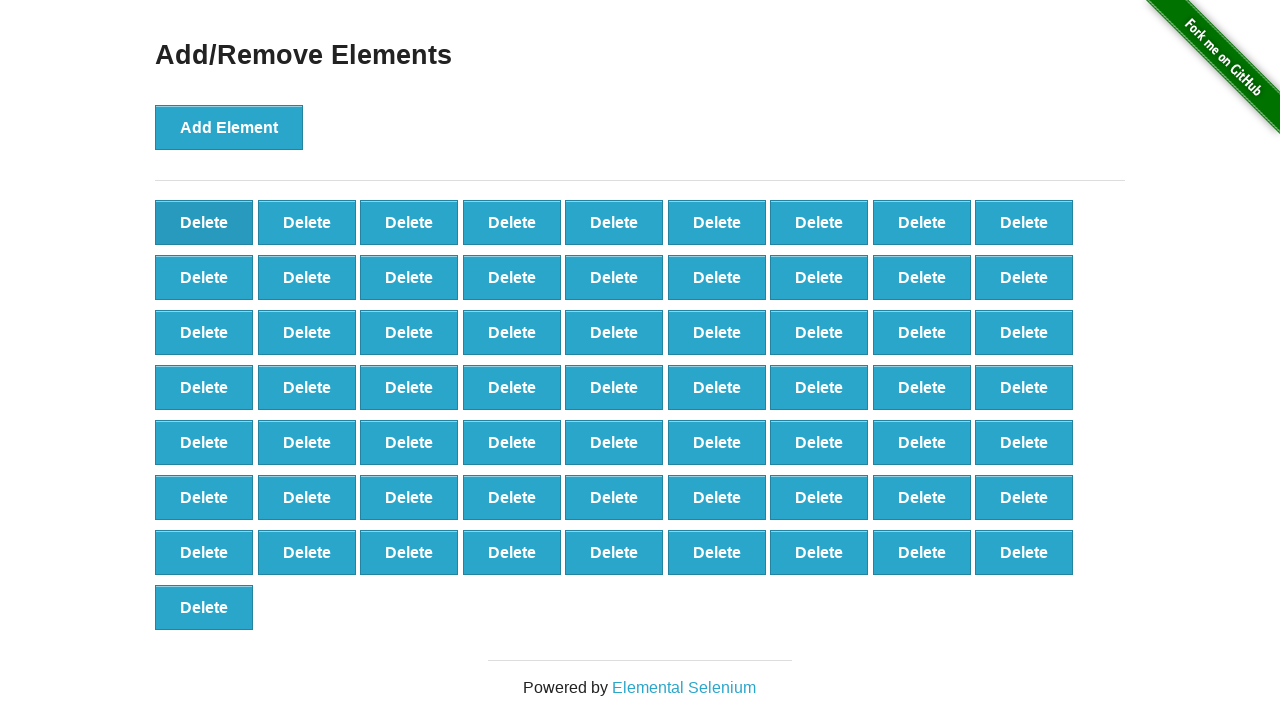

Clicked Delete button (iteration 37/90) at (204, 222) on button[onclick='deleteElement()']
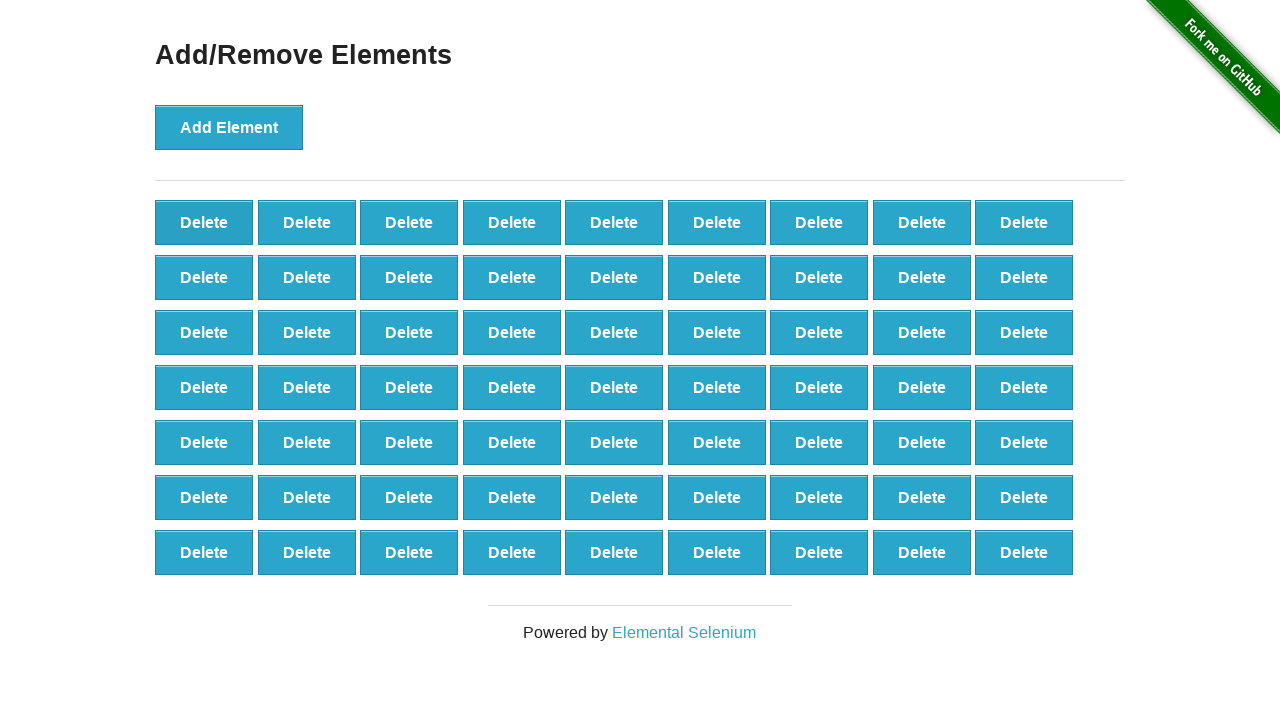

Clicked Delete button (iteration 38/90) at (204, 222) on button[onclick='deleteElement()']
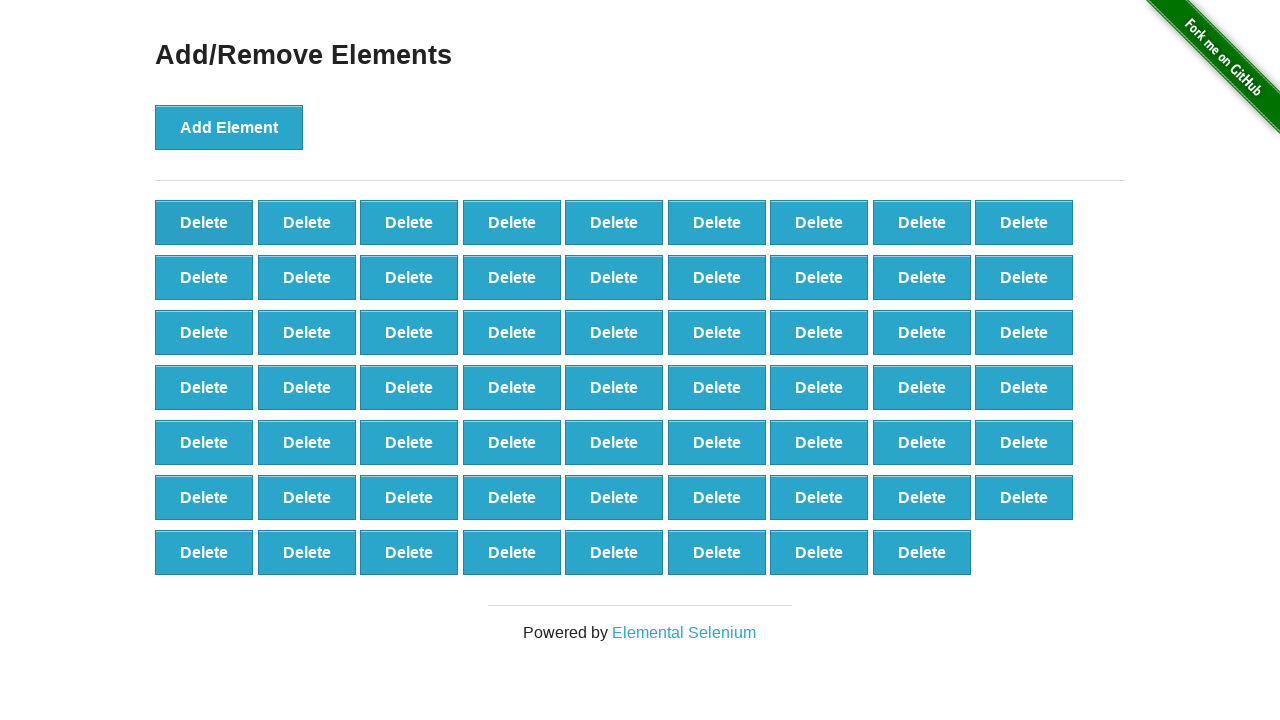

Clicked Delete button (iteration 39/90) at (204, 222) on button[onclick='deleteElement()']
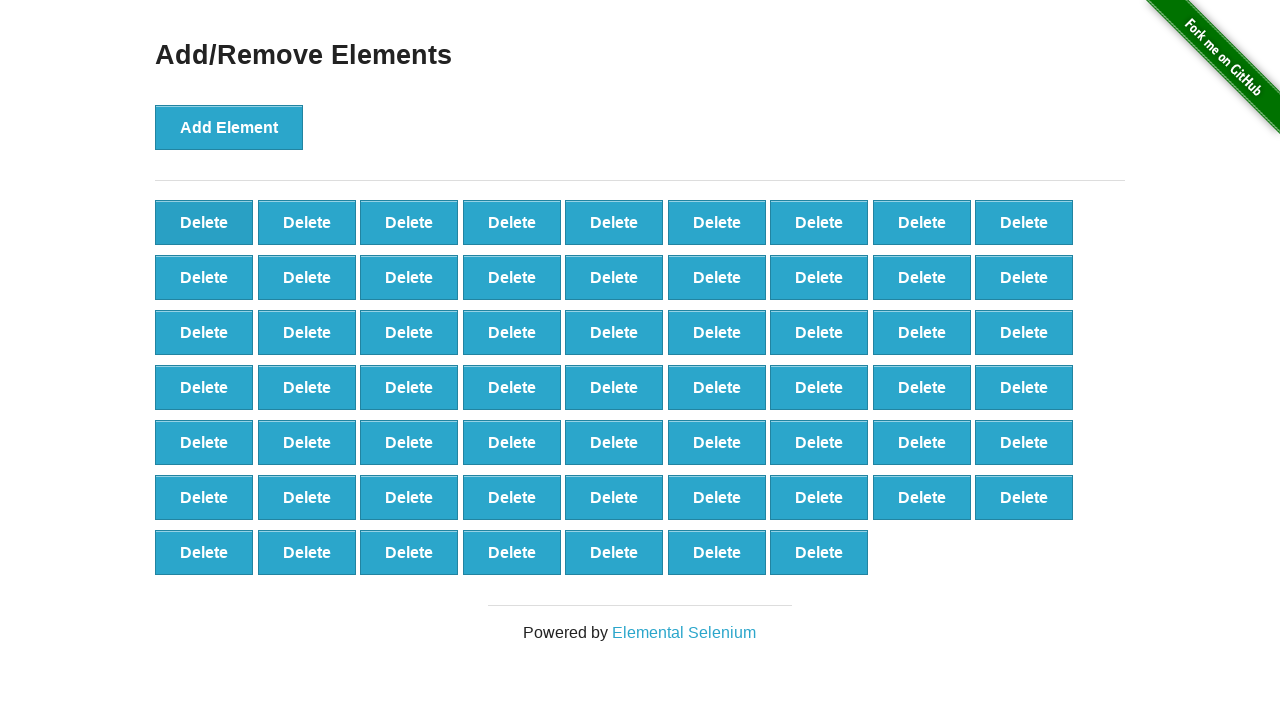

Clicked Delete button (iteration 40/90) at (204, 222) on button[onclick='deleteElement()']
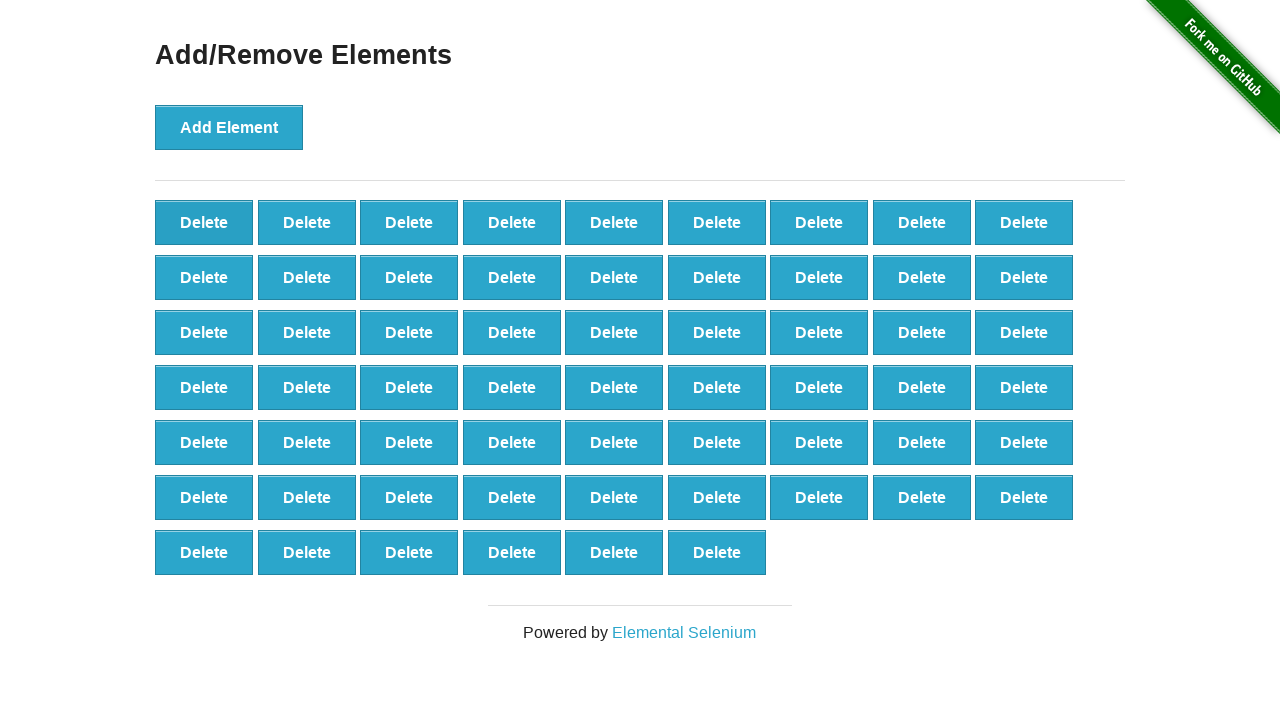

Clicked Delete button (iteration 41/90) at (204, 222) on button[onclick='deleteElement()']
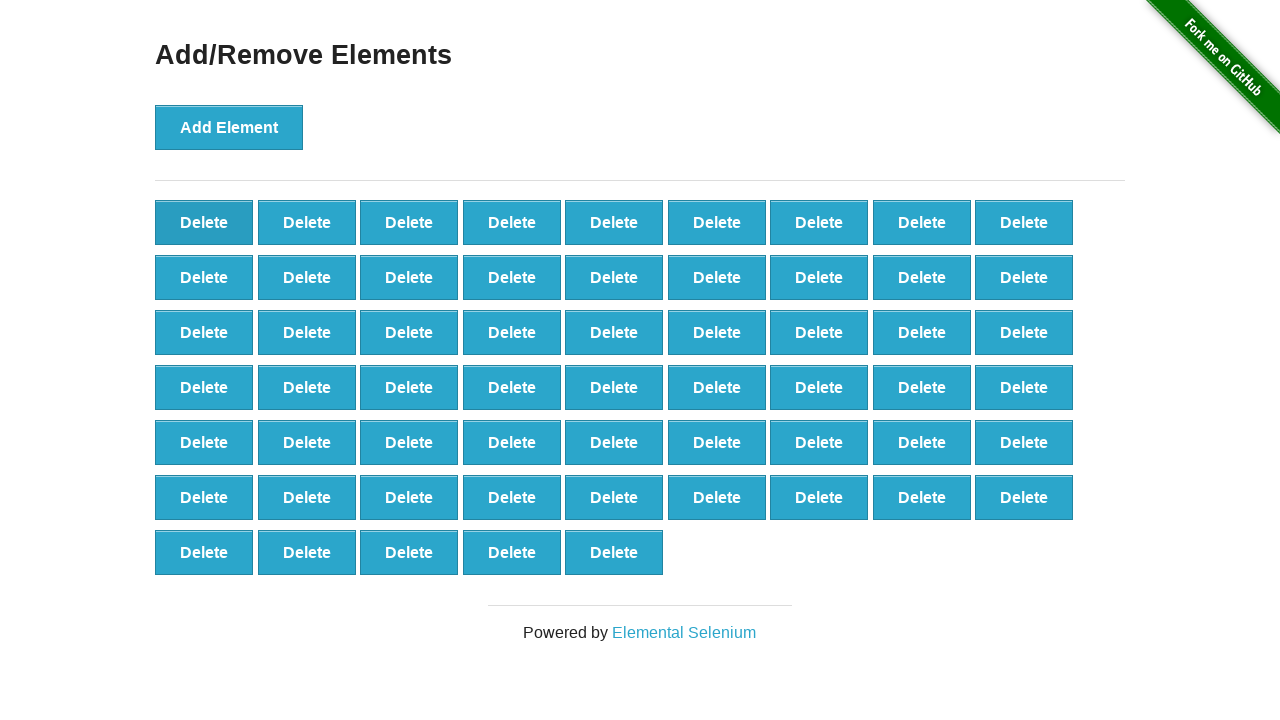

Clicked Delete button (iteration 42/90) at (204, 222) on button[onclick='deleteElement()']
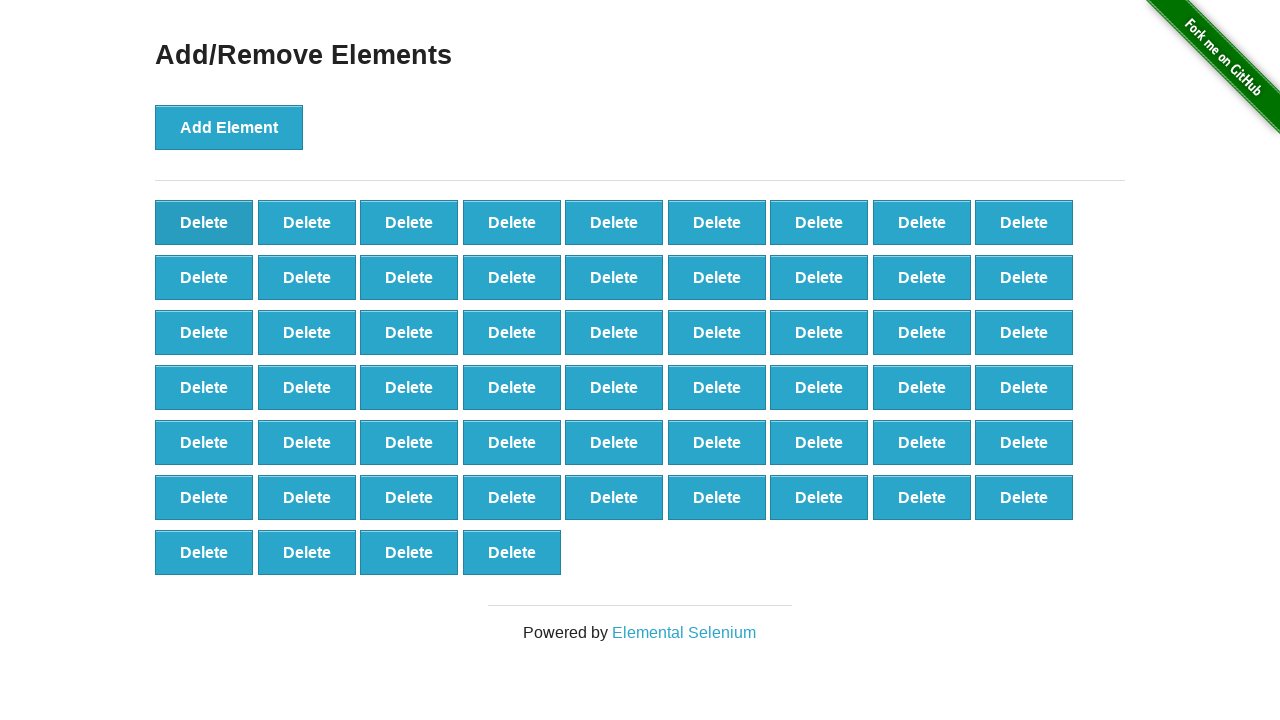

Clicked Delete button (iteration 43/90) at (204, 222) on button[onclick='deleteElement()']
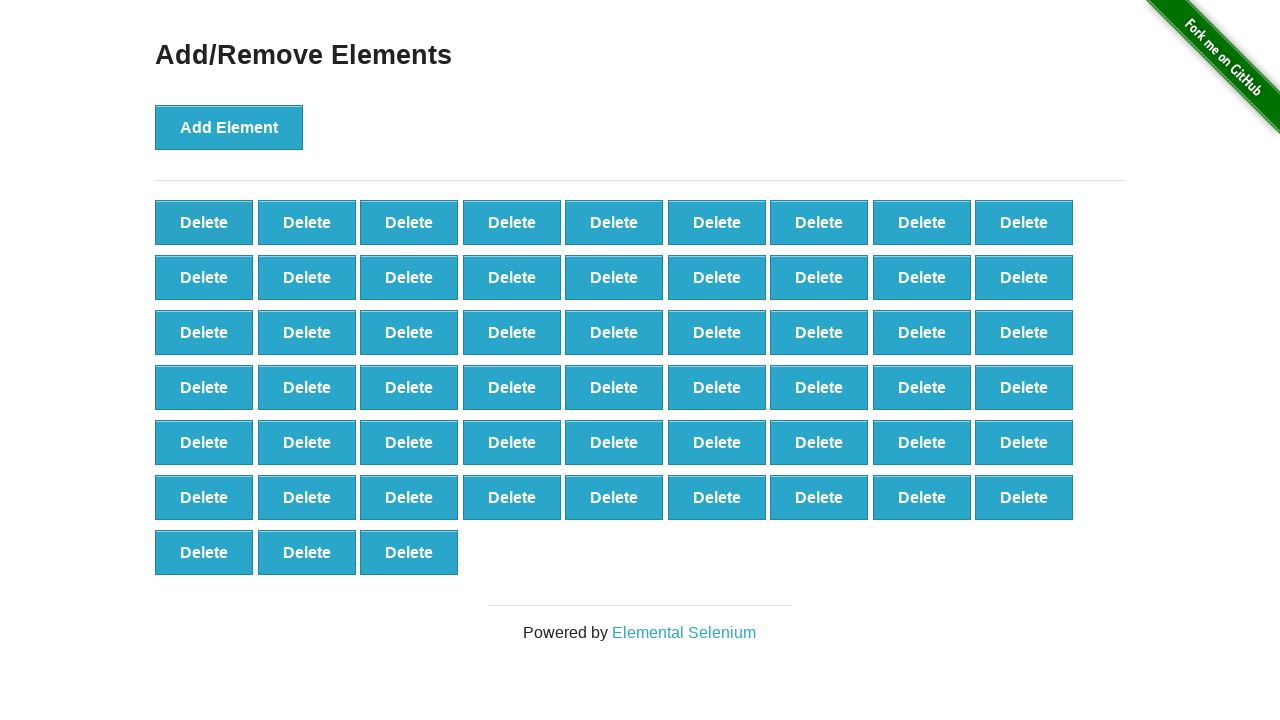

Clicked Delete button (iteration 44/90) at (204, 222) on button[onclick='deleteElement()']
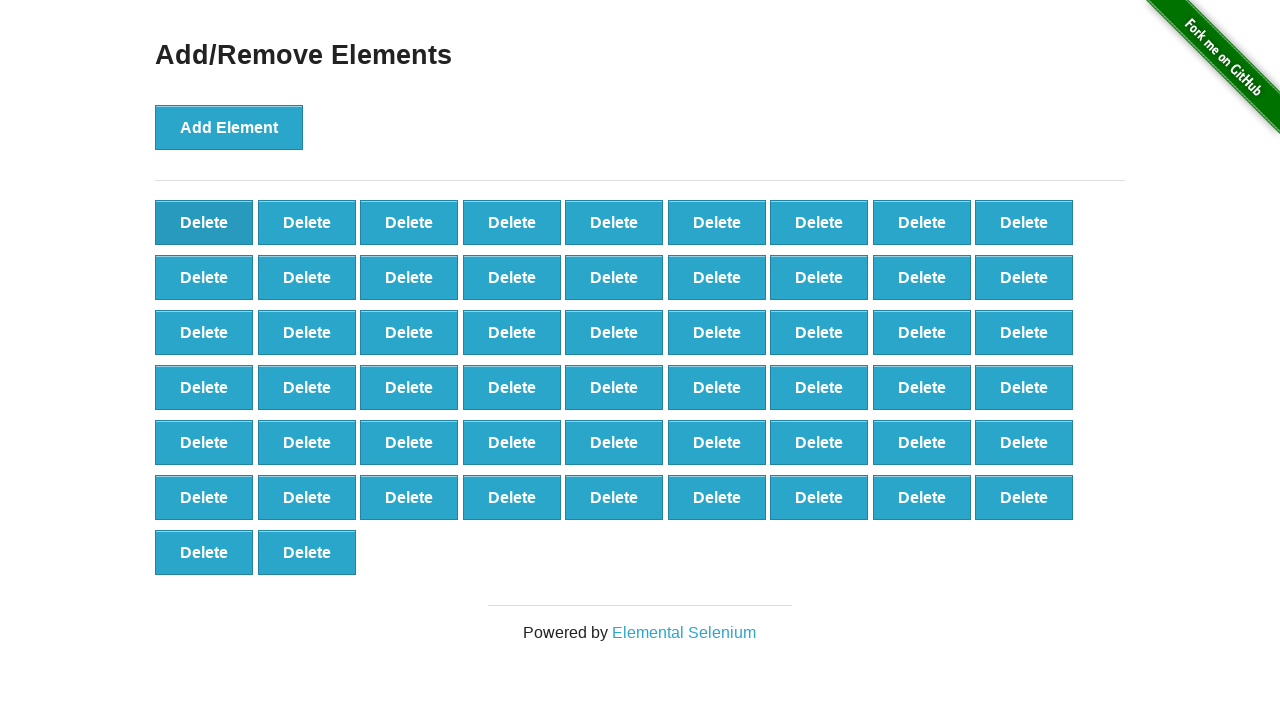

Clicked Delete button (iteration 45/90) at (204, 222) on button[onclick='deleteElement()']
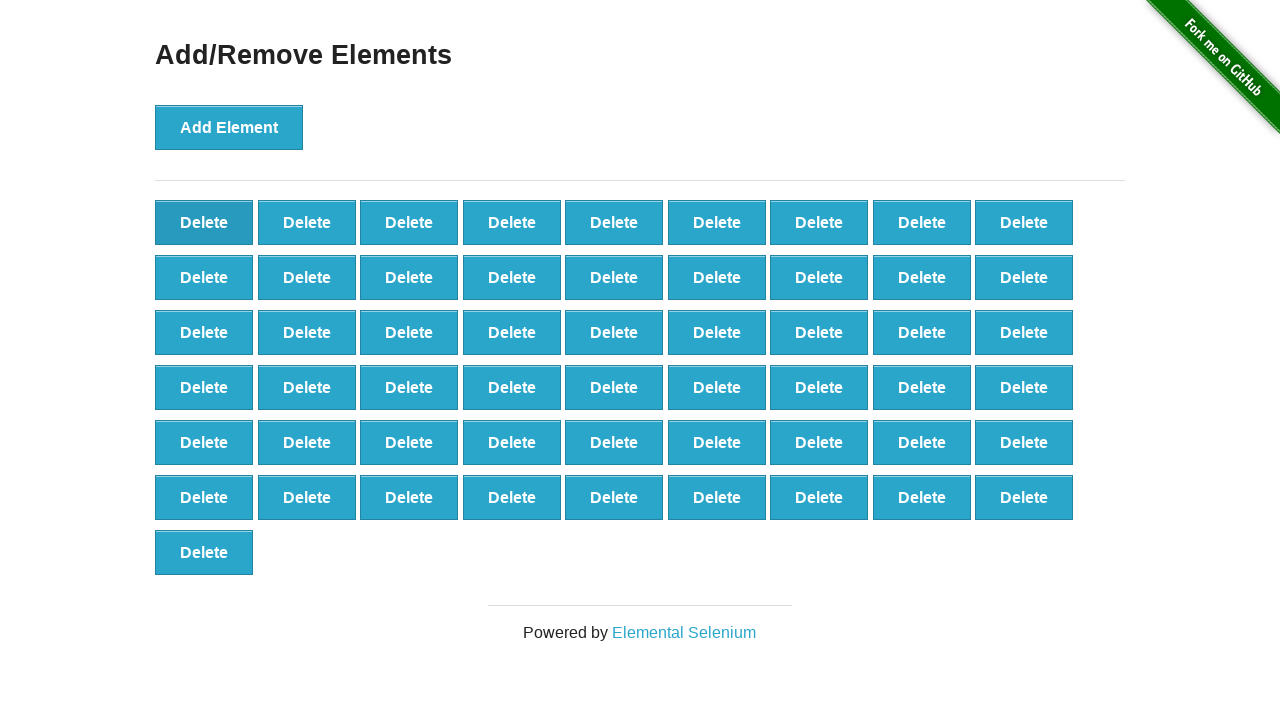

Clicked Delete button (iteration 46/90) at (204, 222) on button[onclick='deleteElement()']
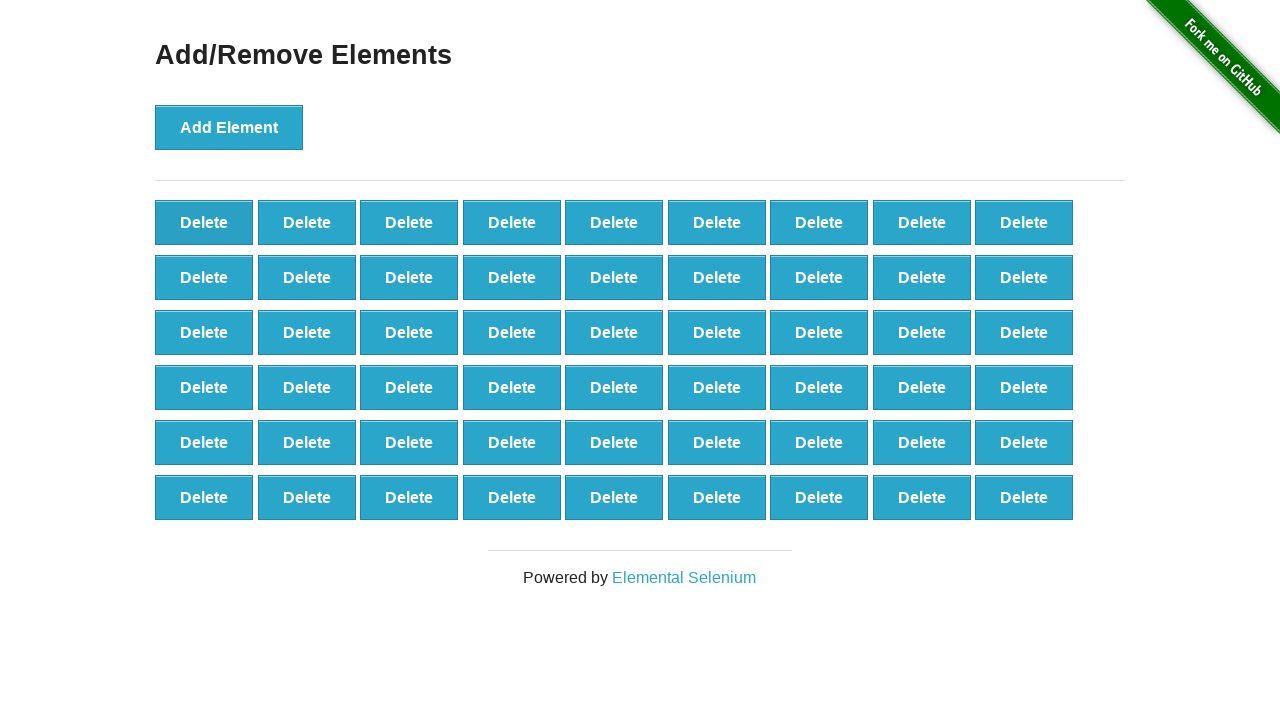

Clicked Delete button (iteration 47/90) at (204, 222) on button[onclick='deleteElement()']
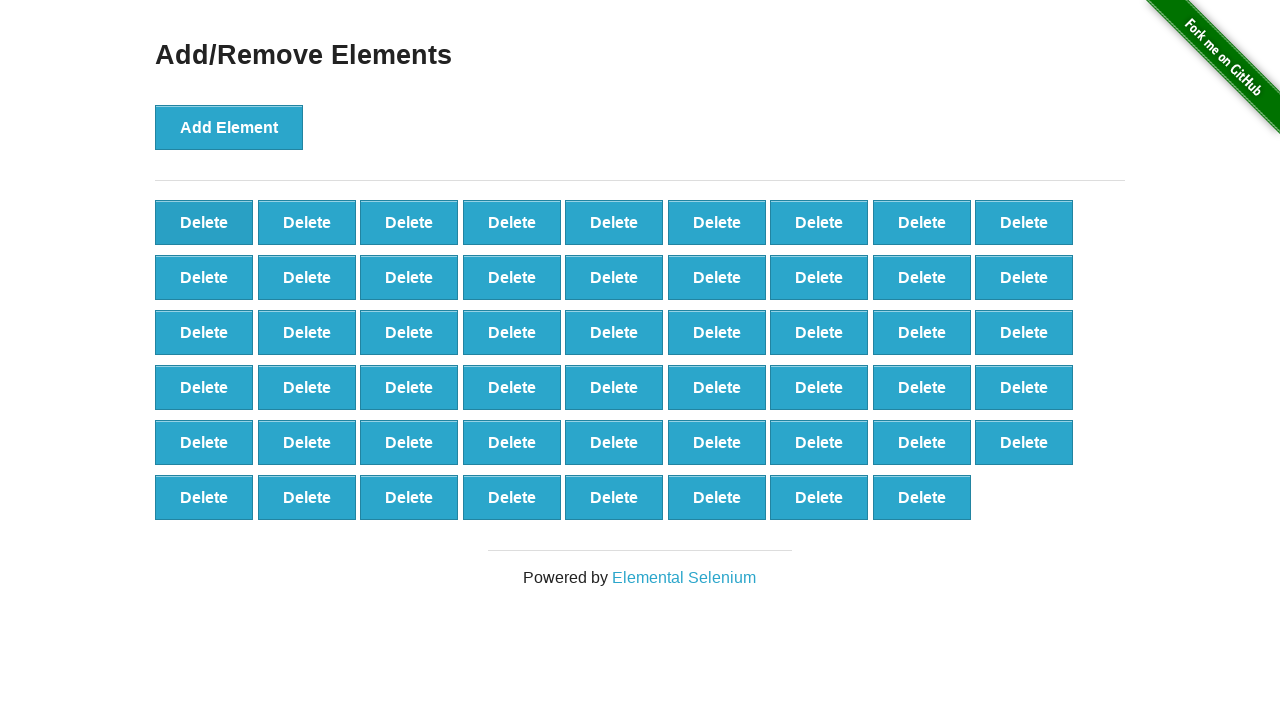

Clicked Delete button (iteration 48/90) at (204, 222) on button[onclick='deleteElement()']
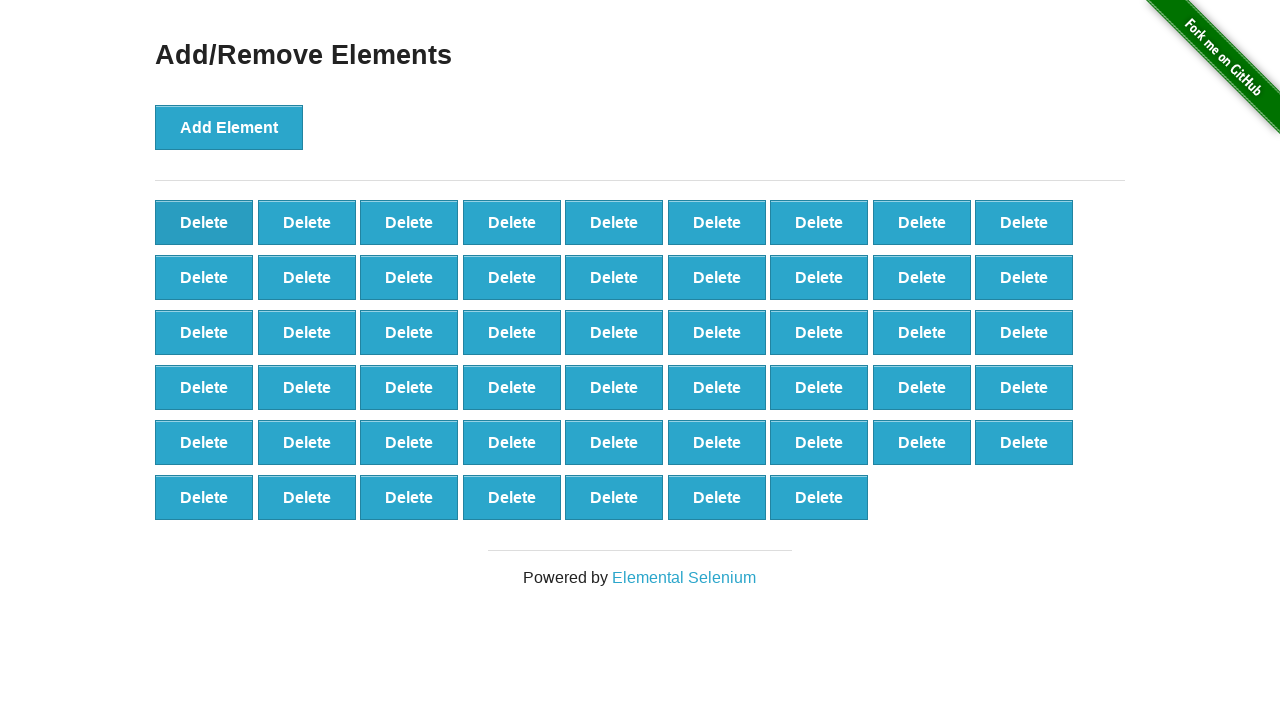

Clicked Delete button (iteration 49/90) at (204, 222) on button[onclick='deleteElement()']
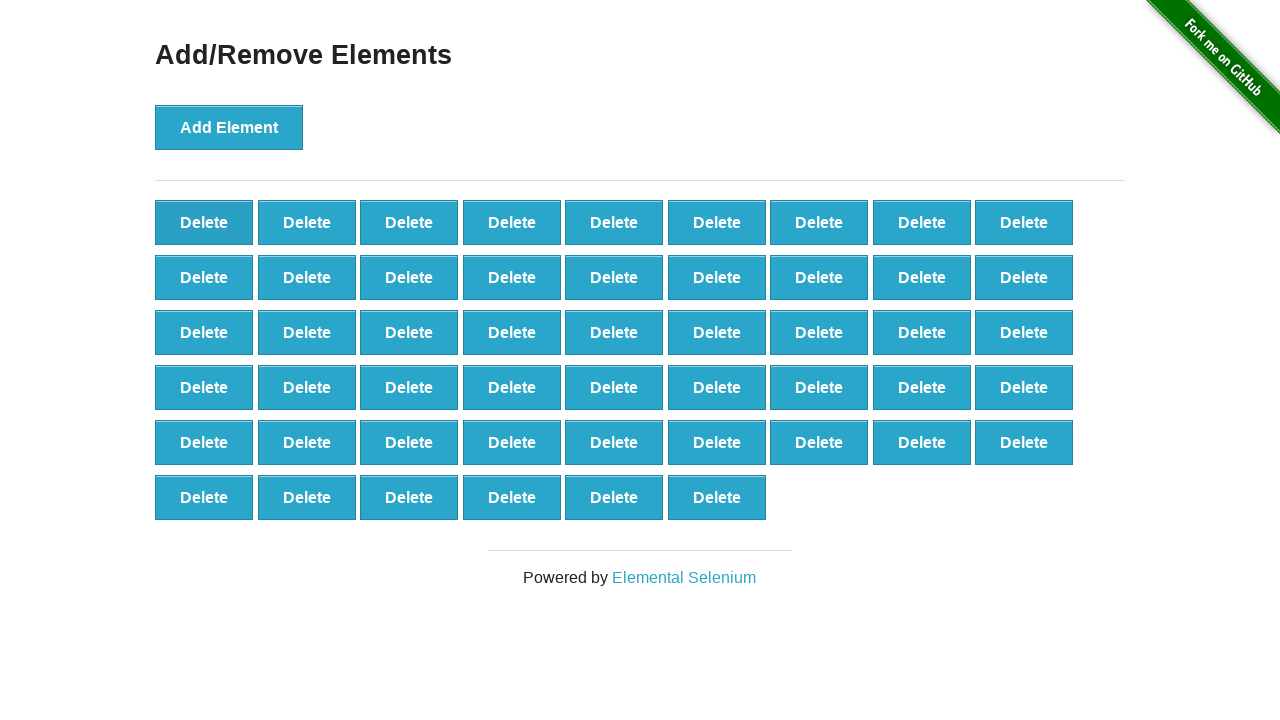

Clicked Delete button (iteration 50/90) at (204, 222) on button[onclick='deleteElement()']
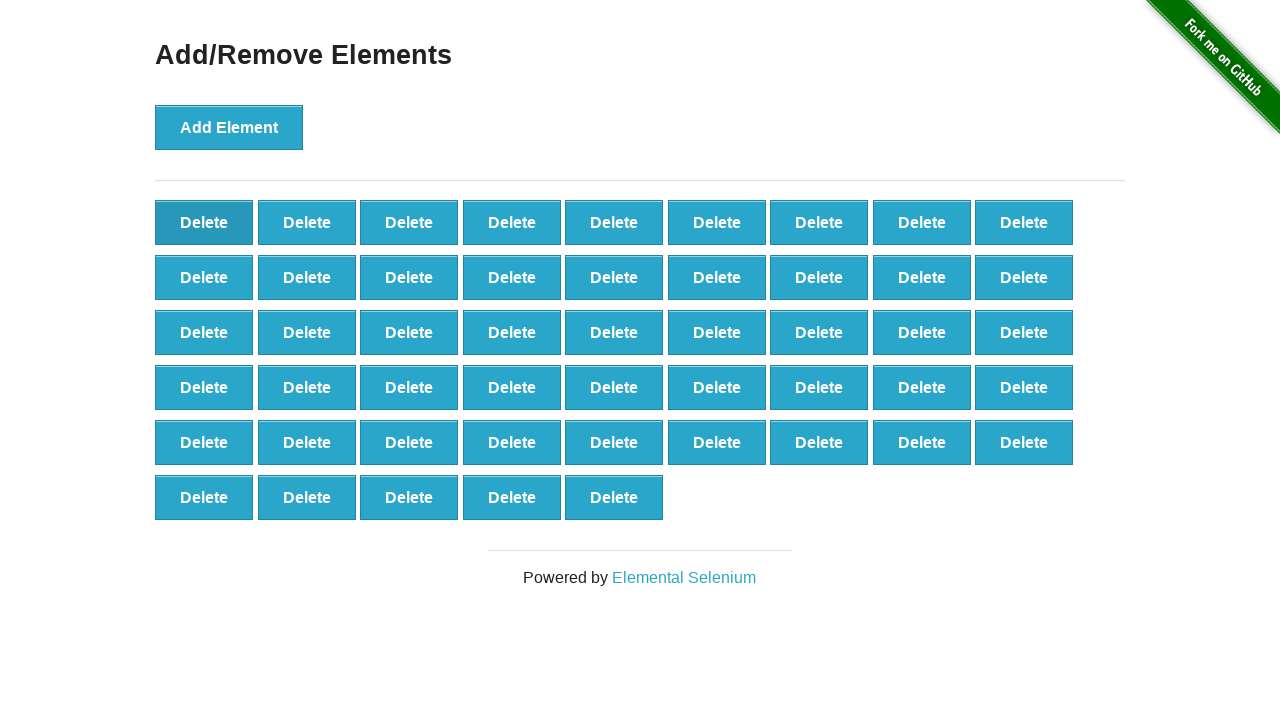

Clicked Delete button (iteration 51/90) at (204, 222) on button[onclick='deleteElement()']
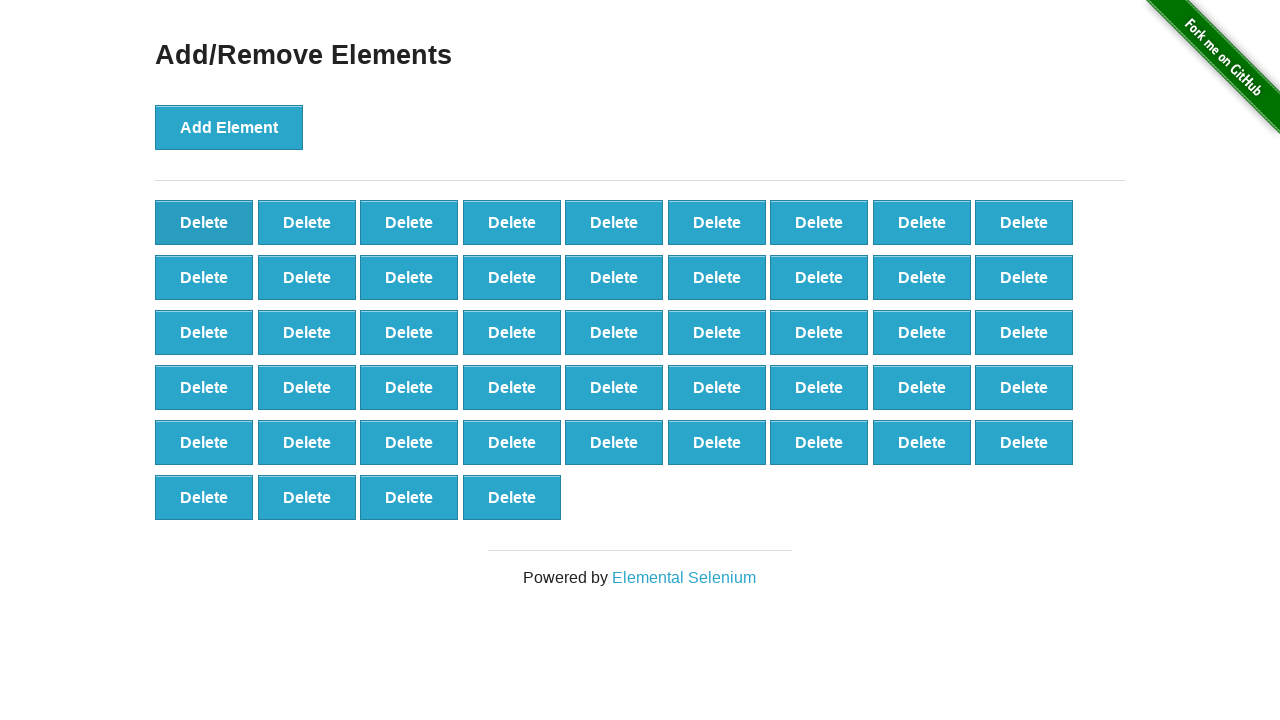

Clicked Delete button (iteration 52/90) at (204, 222) on button[onclick='deleteElement()']
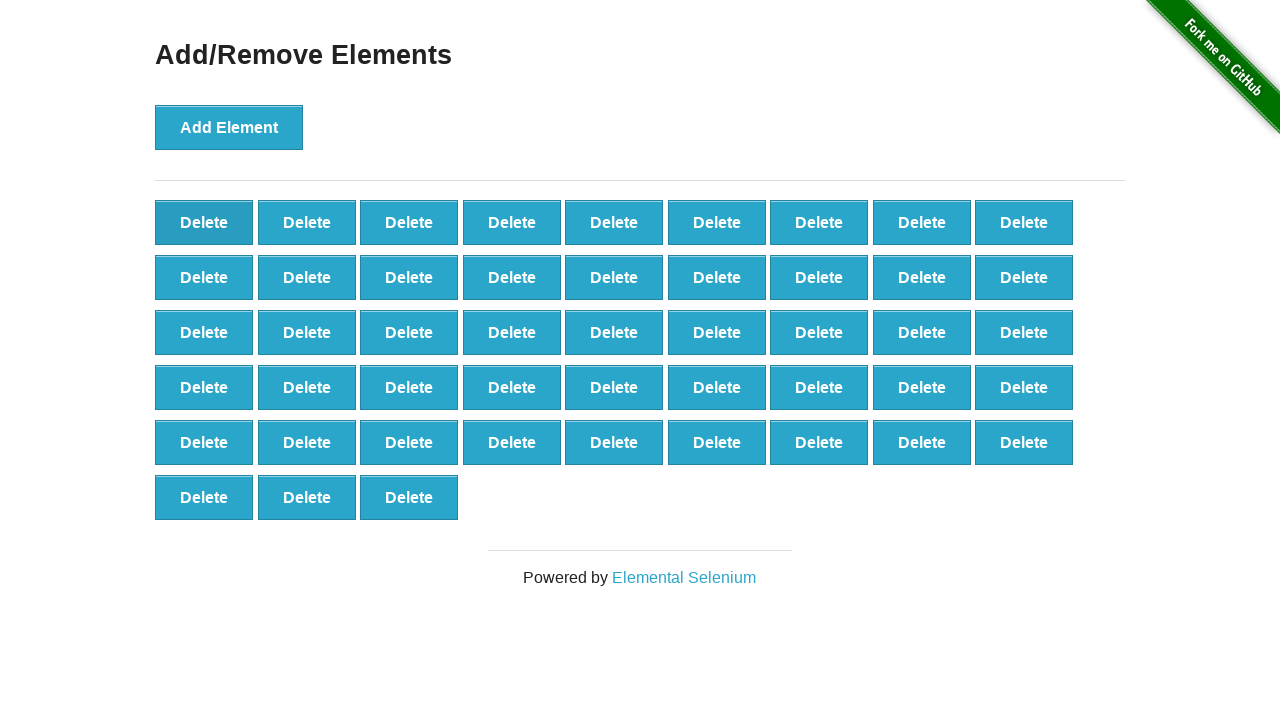

Clicked Delete button (iteration 53/90) at (204, 222) on button[onclick='deleteElement()']
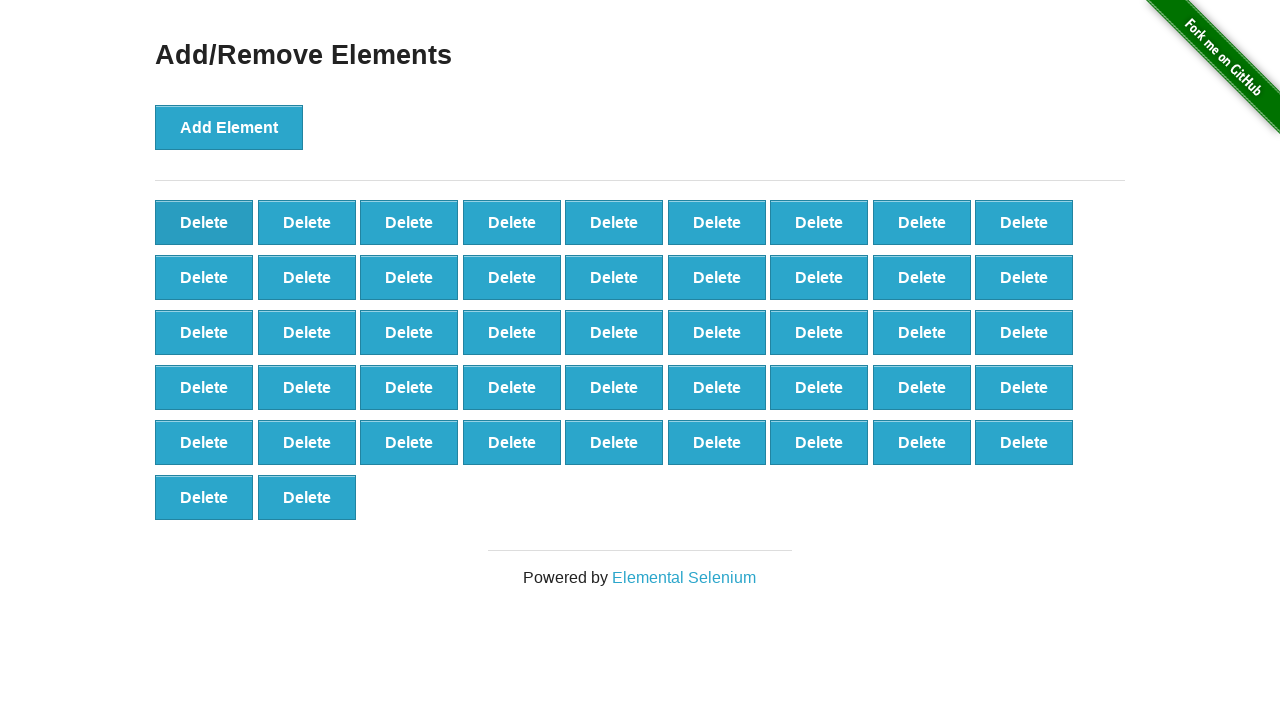

Clicked Delete button (iteration 54/90) at (204, 222) on button[onclick='deleteElement()']
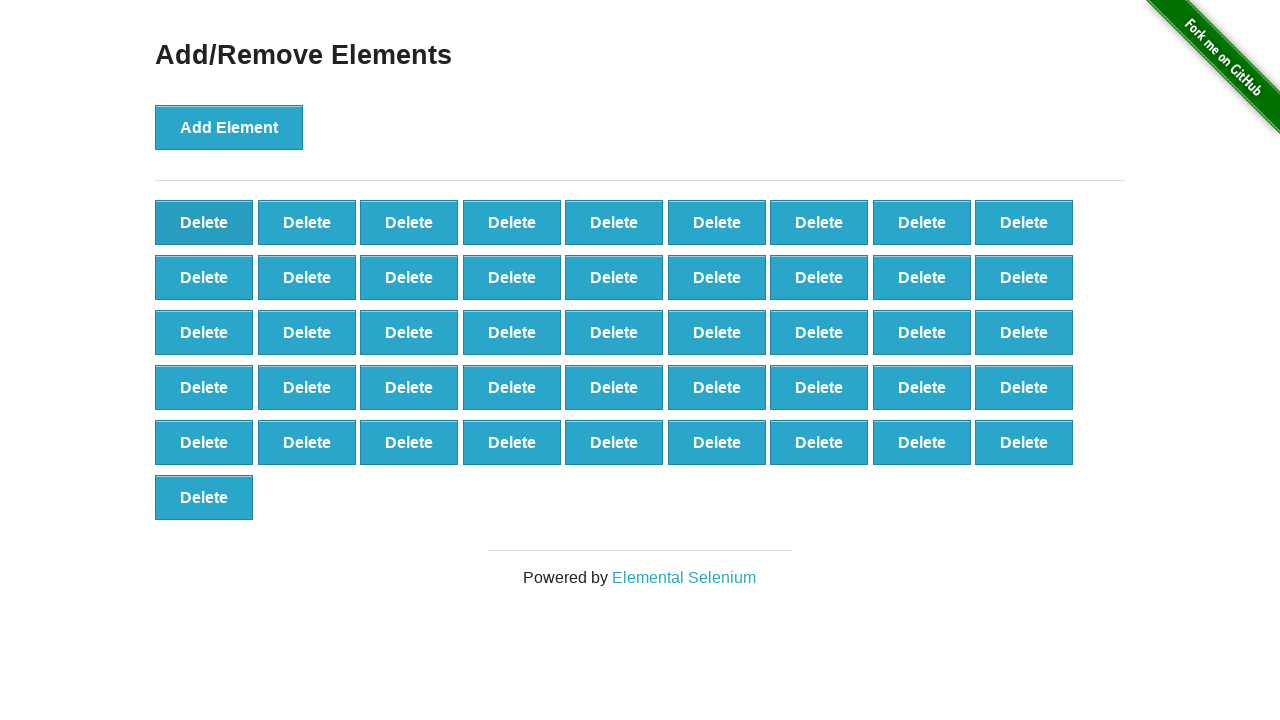

Clicked Delete button (iteration 55/90) at (204, 222) on button[onclick='deleteElement()']
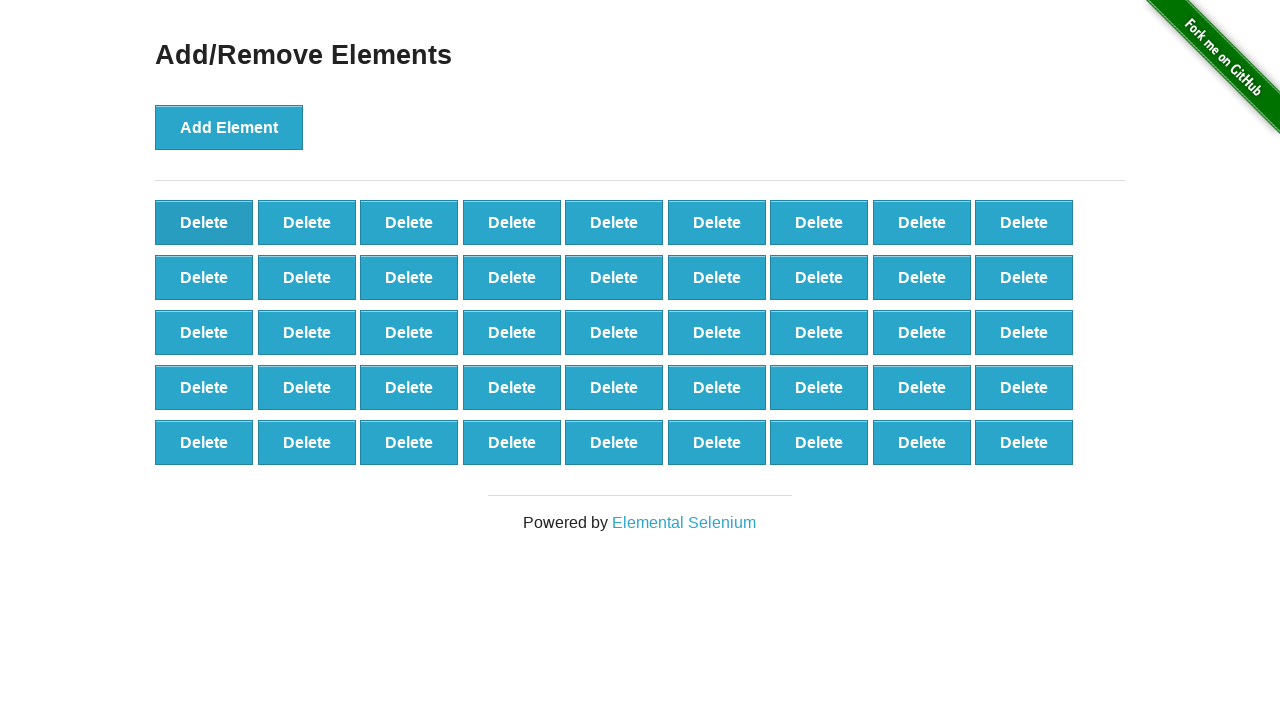

Clicked Delete button (iteration 56/90) at (204, 222) on button[onclick='deleteElement()']
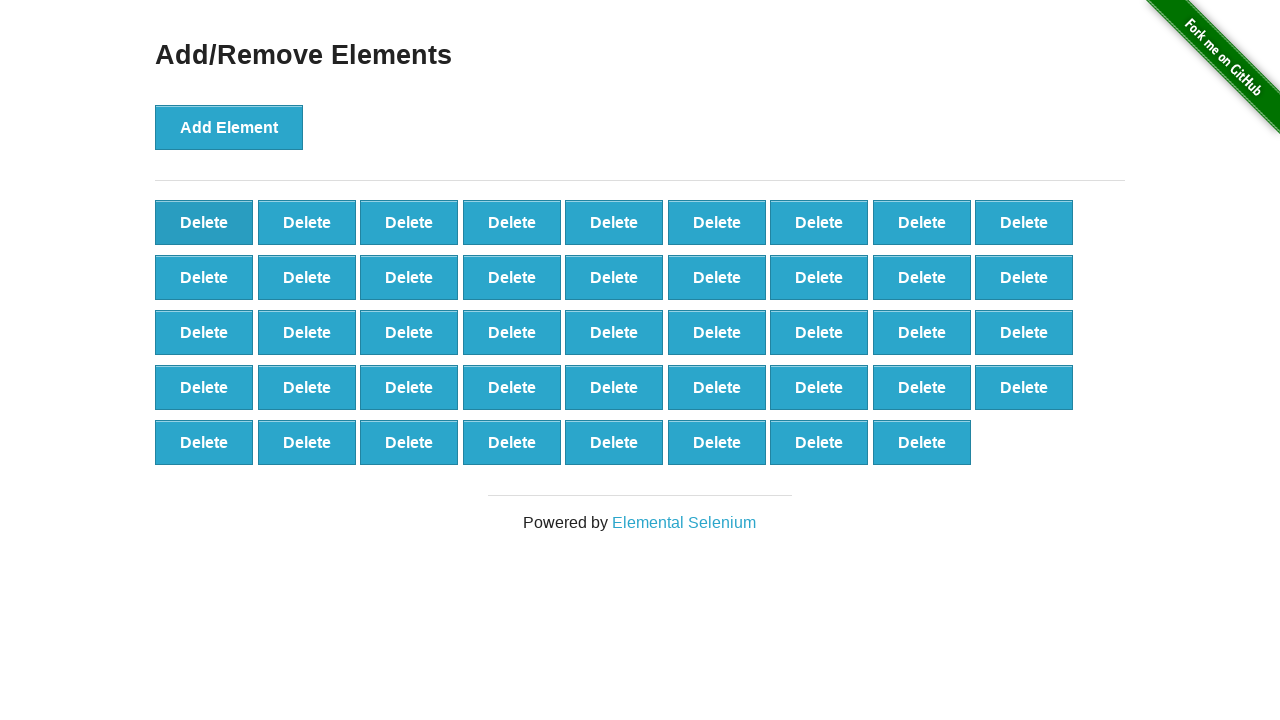

Clicked Delete button (iteration 57/90) at (204, 222) on button[onclick='deleteElement()']
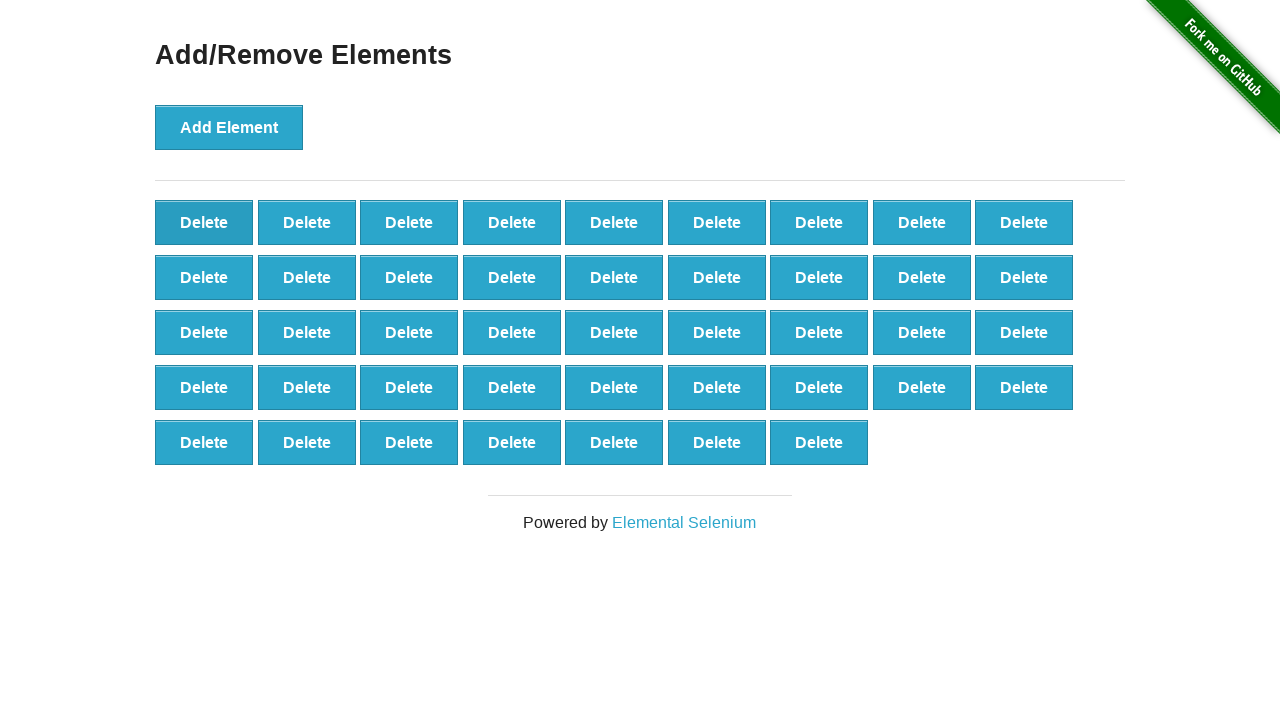

Clicked Delete button (iteration 58/90) at (204, 222) on button[onclick='deleteElement()']
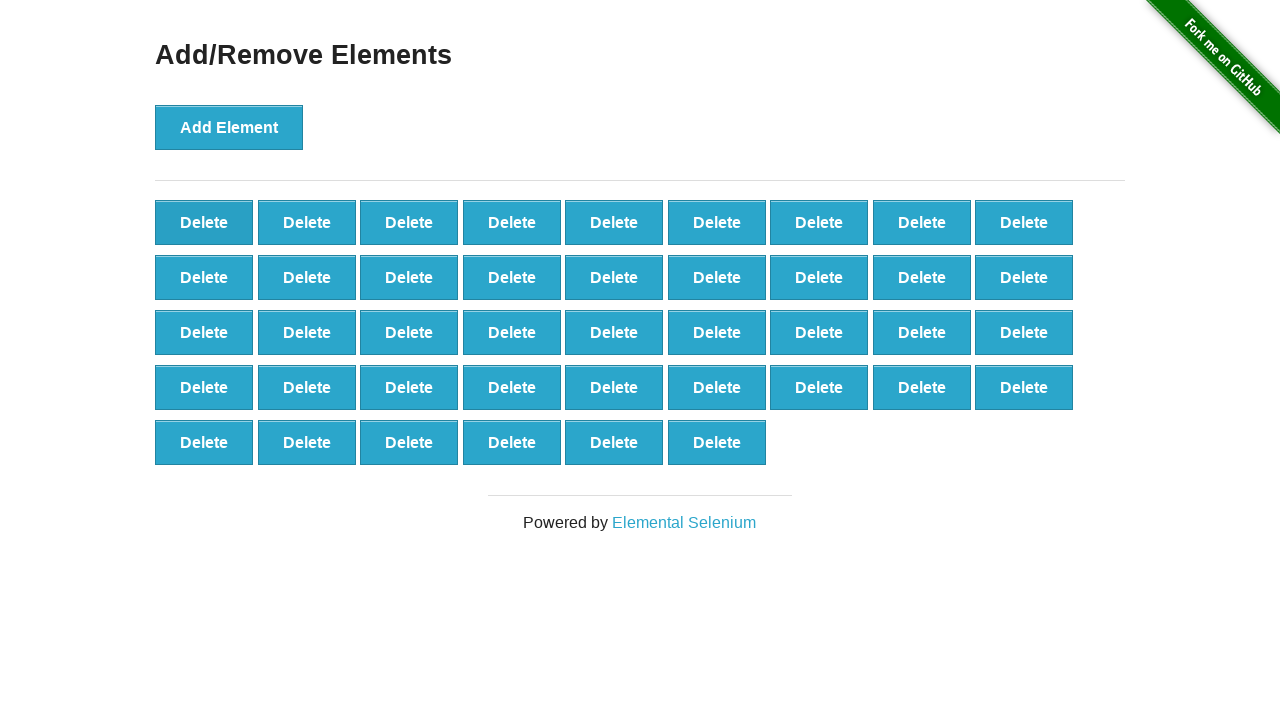

Clicked Delete button (iteration 59/90) at (204, 222) on button[onclick='deleteElement()']
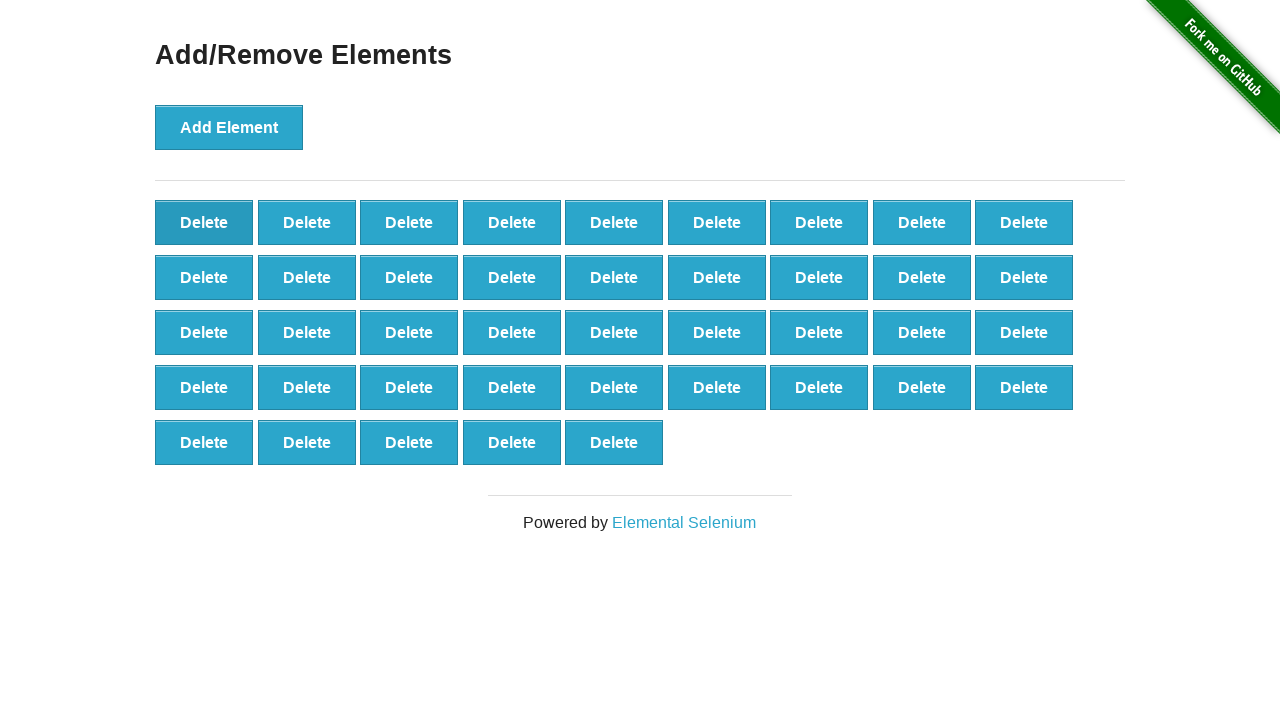

Clicked Delete button (iteration 60/90) at (204, 222) on button[onclick='deleteElement()']
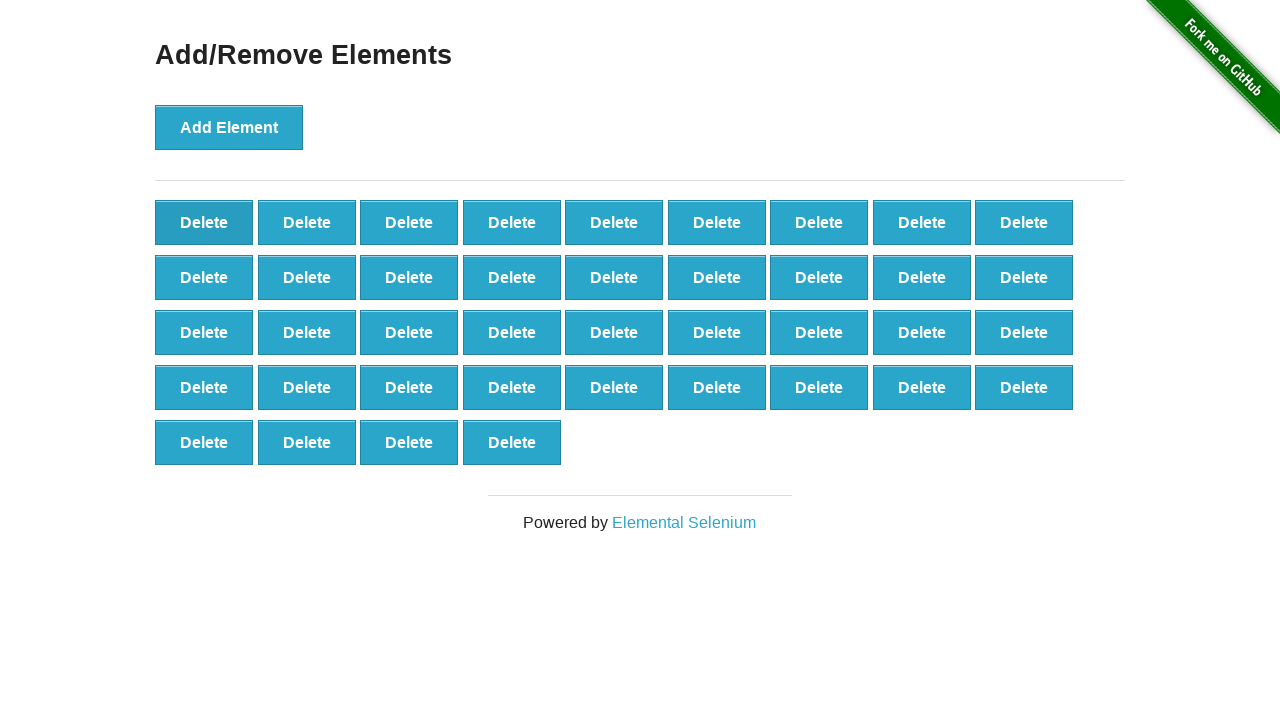

Clicked Delete button (iteration 61/90) at (204, 222) on button[onclick='deleteElement()']
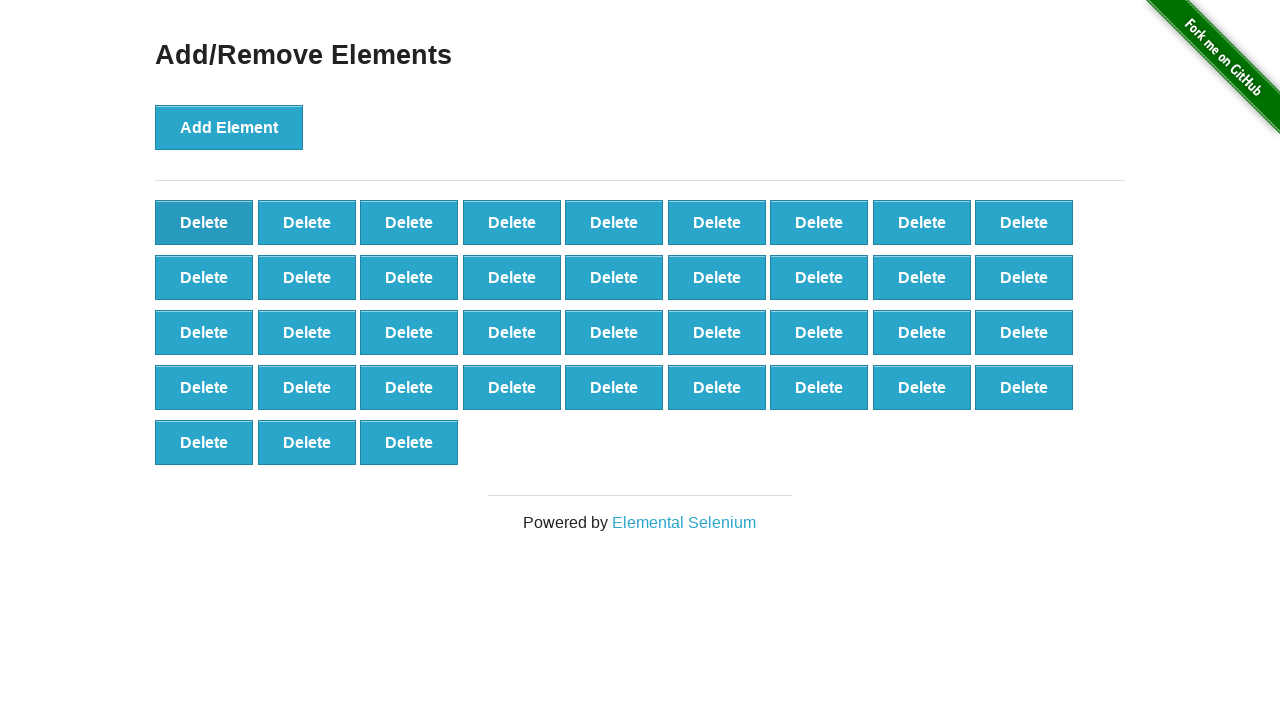

Clicked Delete button (iteration 62/90) at (204, 222) on button[onclick='deleteElement()']
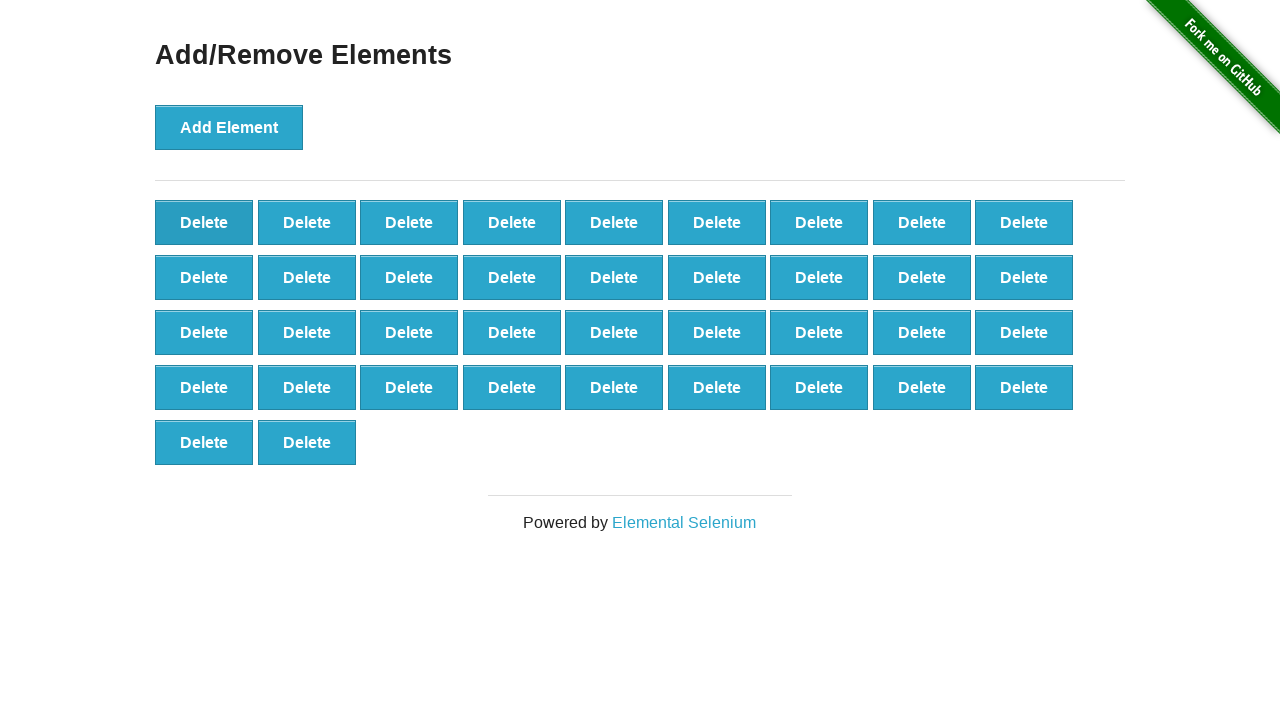

Clicked Delete button (iteration 63/90) at (204, 222) on button[onclick='deleteElement()']
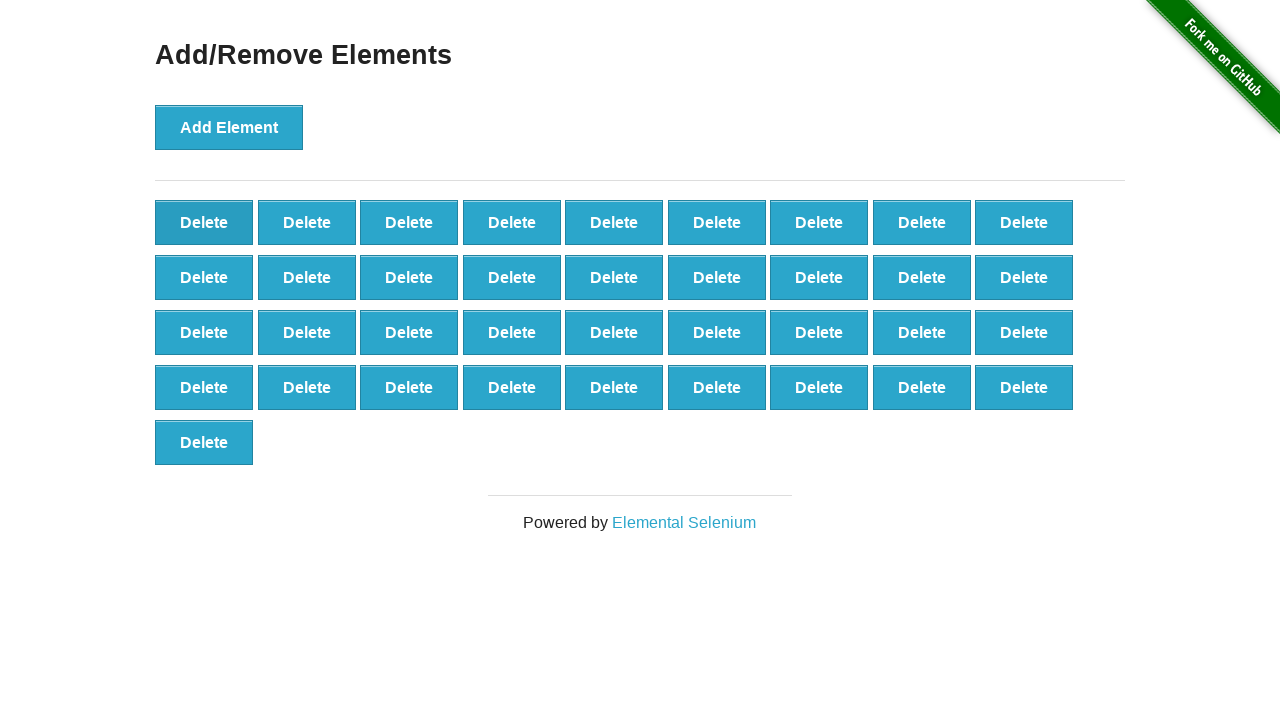

Clicked Delete button (iteration 64/90) at (204, 222) on button[onclick='deleteElement()']
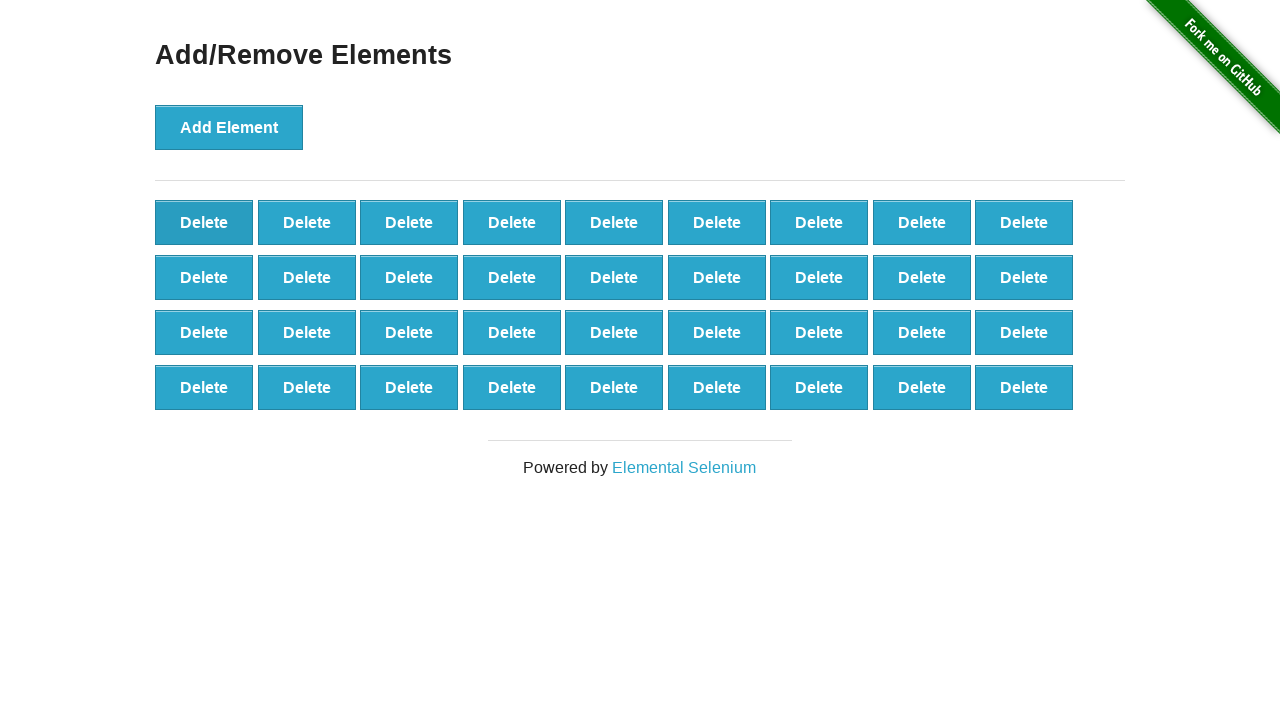

Clicked Delete button (iteration 65/90) at (204, 222) on button[onclick='deleteElement()']
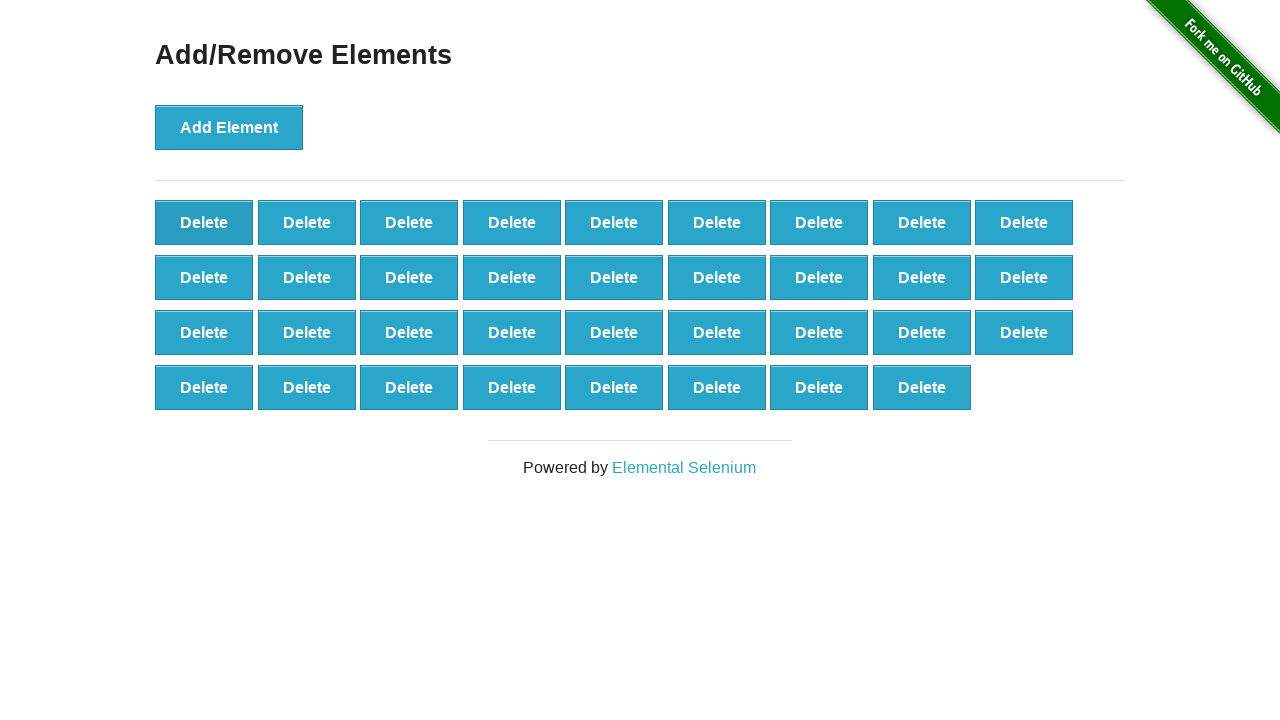

Clicked Delete button (iteration 66/90) at (204, 222) on button[onclick='deleteElement()']
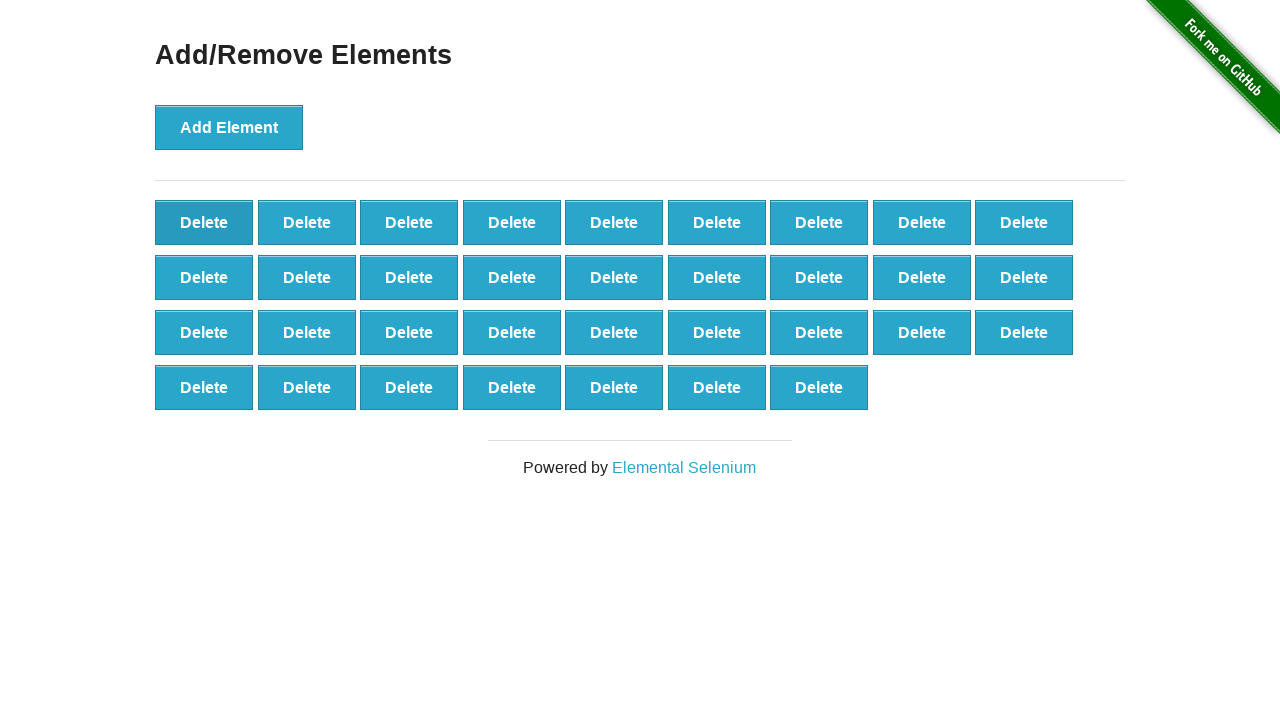

Clicked Delete button (iteration 67/90) at (204, 222) on button[onclick='deleteElement()']
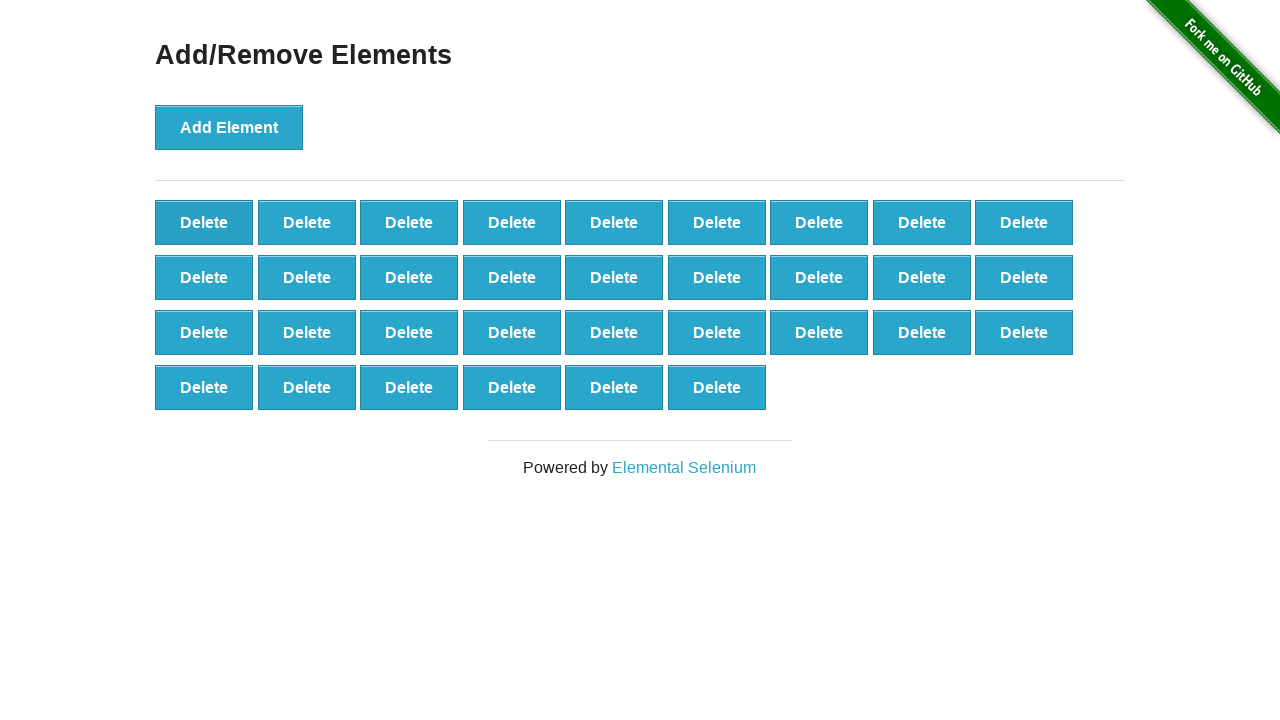

Clicked Delete button (iteration 68/90) at (204, 222) on button[onclick='deleteElement()']
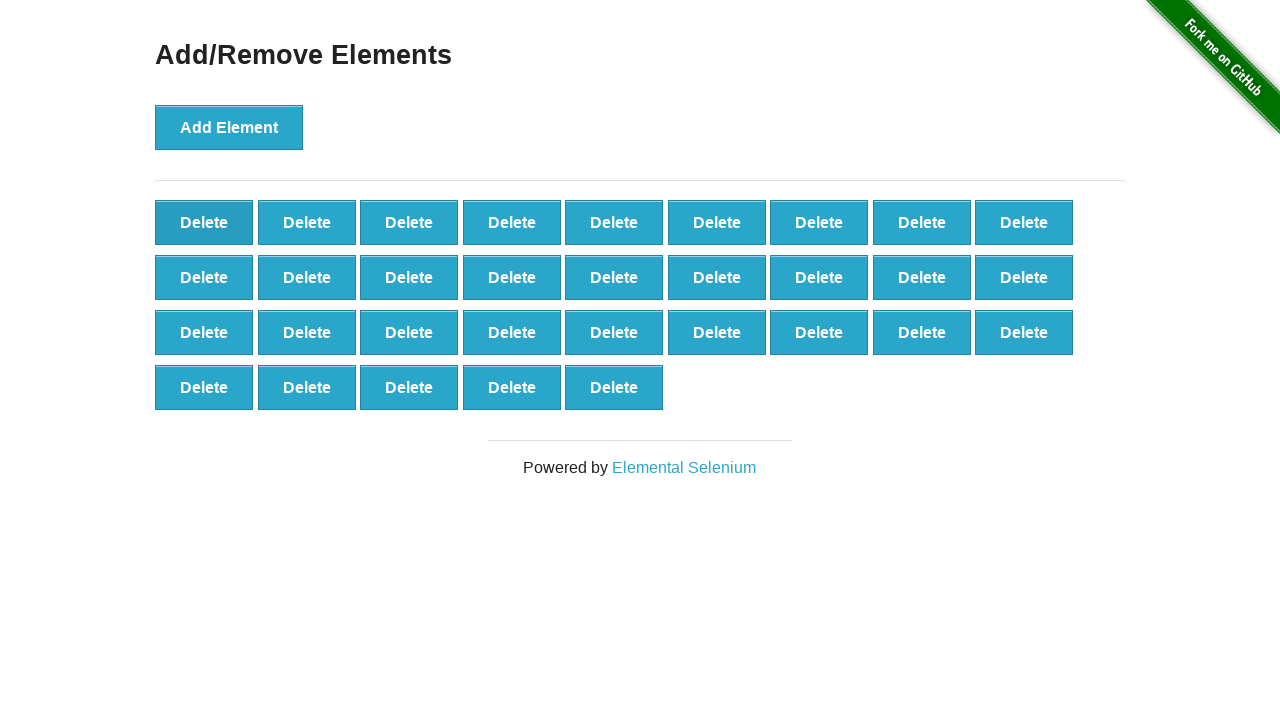

Clicked Delete button (iteration 69/90) at (204, 222) on button[onclick='deleteElement()']
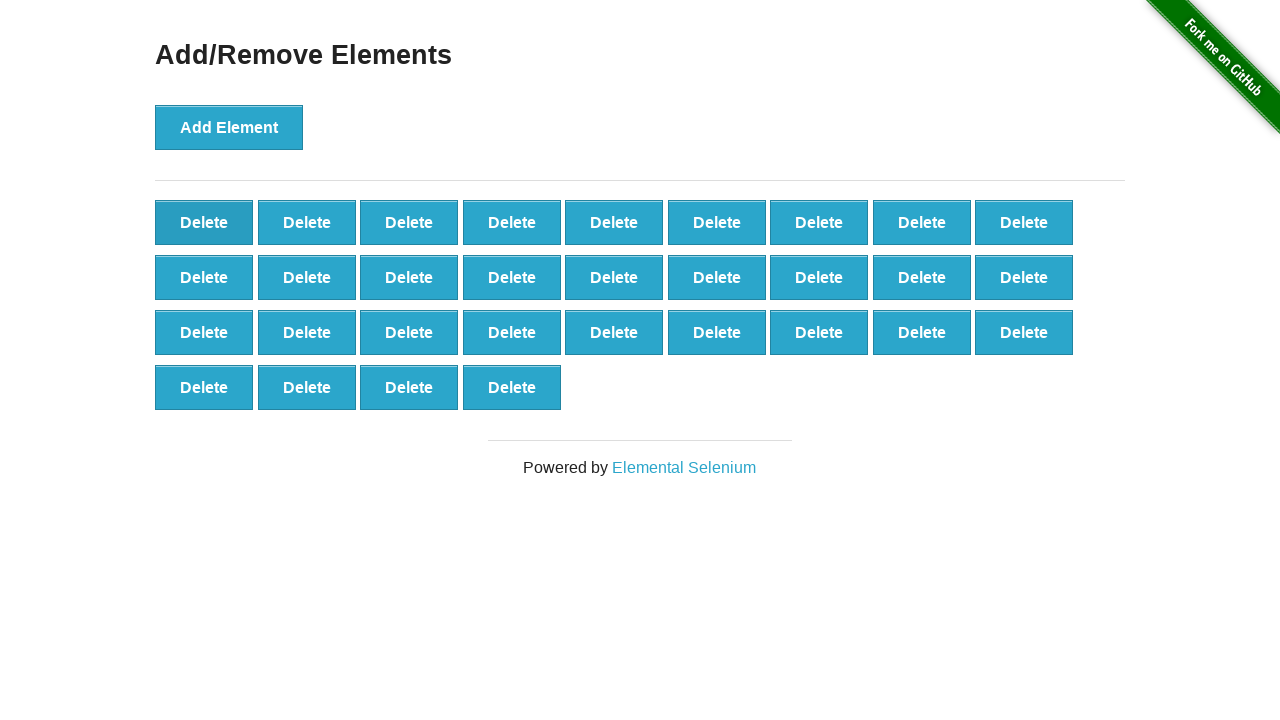

Clicked Delete button (iteration 70/90) at (204, 222) on button[onclick='deleteElement()']
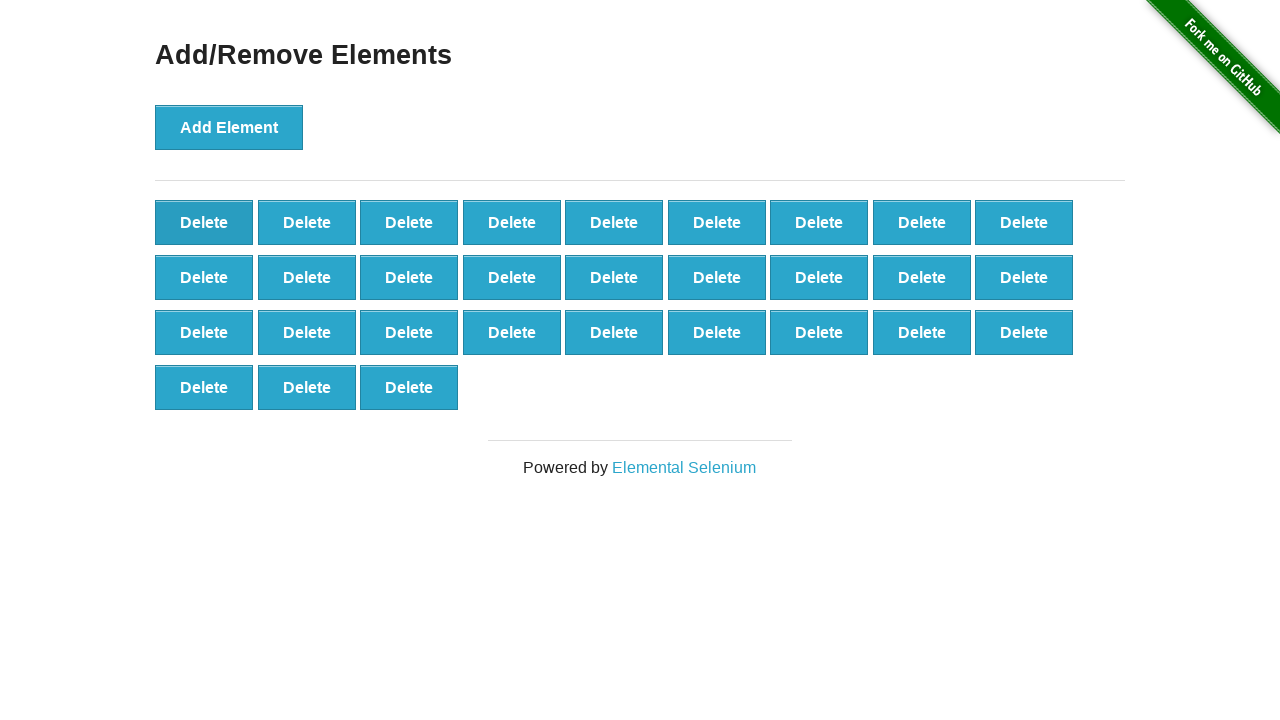

Clicked Delete button (iteration 71/90) at (204, 222) on button[onclick='deleteElement()']
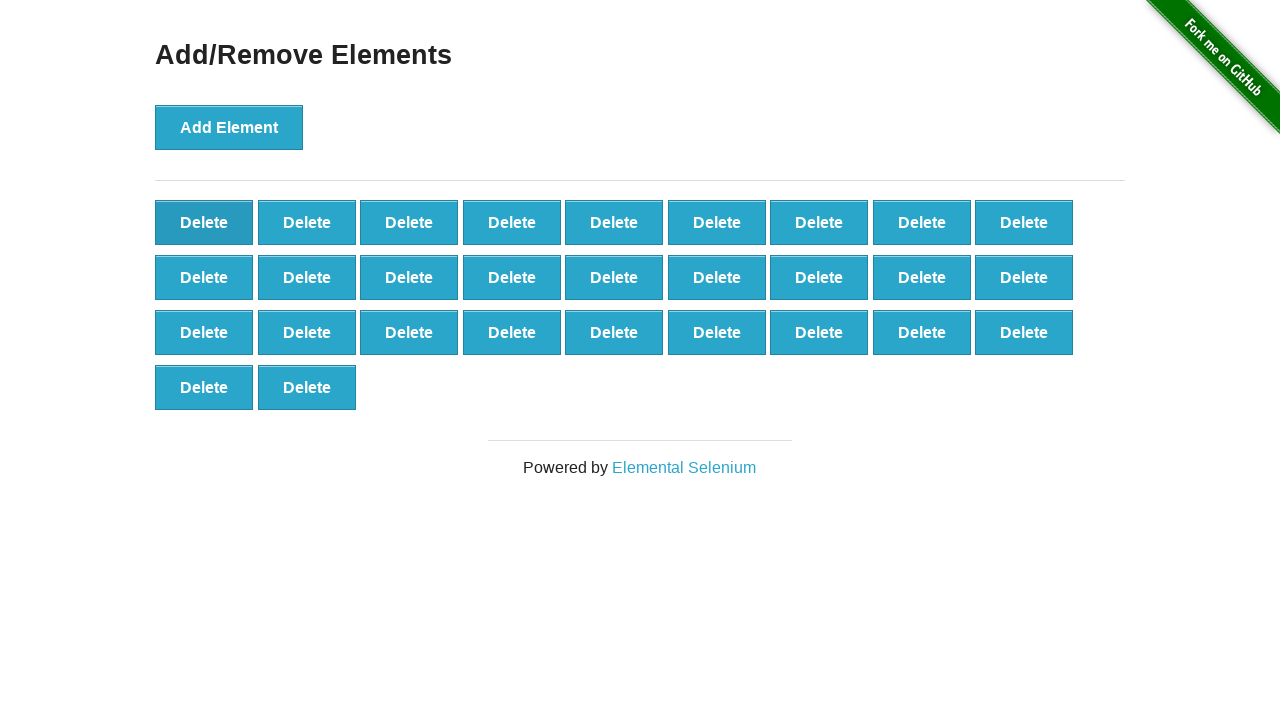

Clicked Delete button (iteration 72/90) at (204, 222) on button[onclick='deleteElement()']
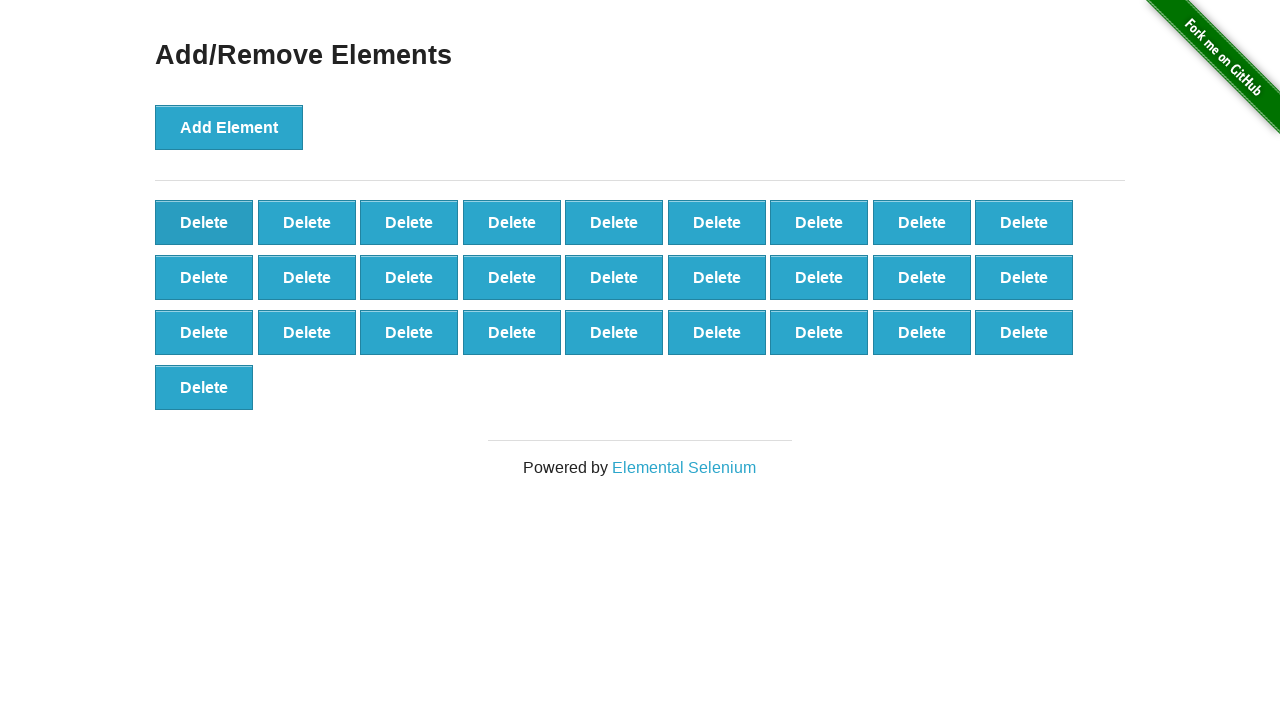

Clicked Delete button (iteration 73/90) at (204, 222) on button[onclick='deleteElement()']
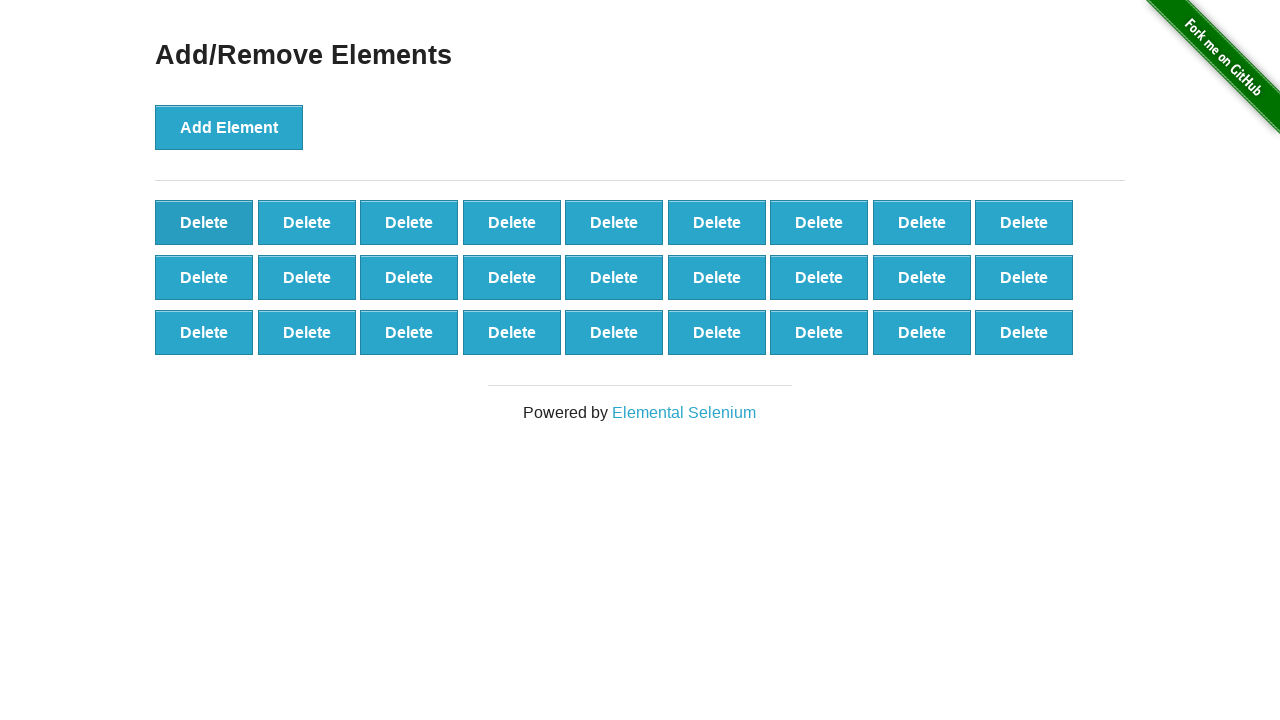

Clicked Delete button (iteration 74/90) at (204, 222) on button[onclick='deleteElement()']
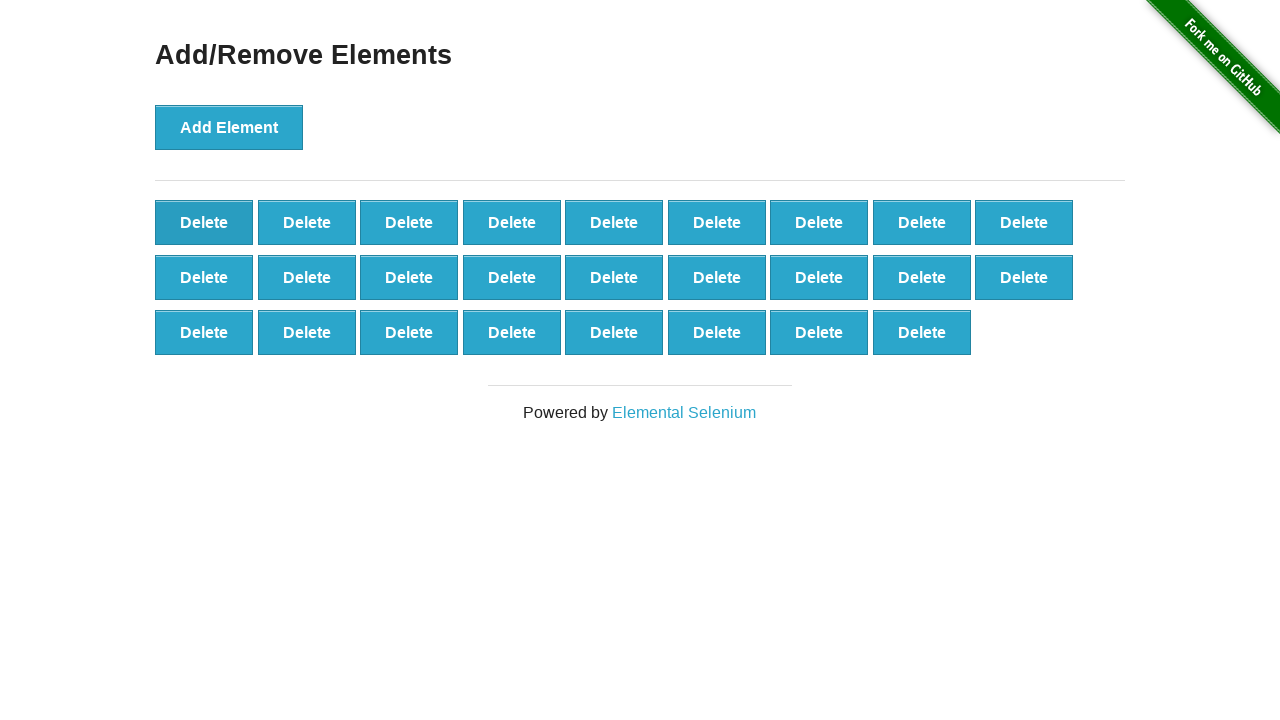

Clicked Delete button (iteration 75/90) at (204, 222) on button[onclick='deleteElement()']
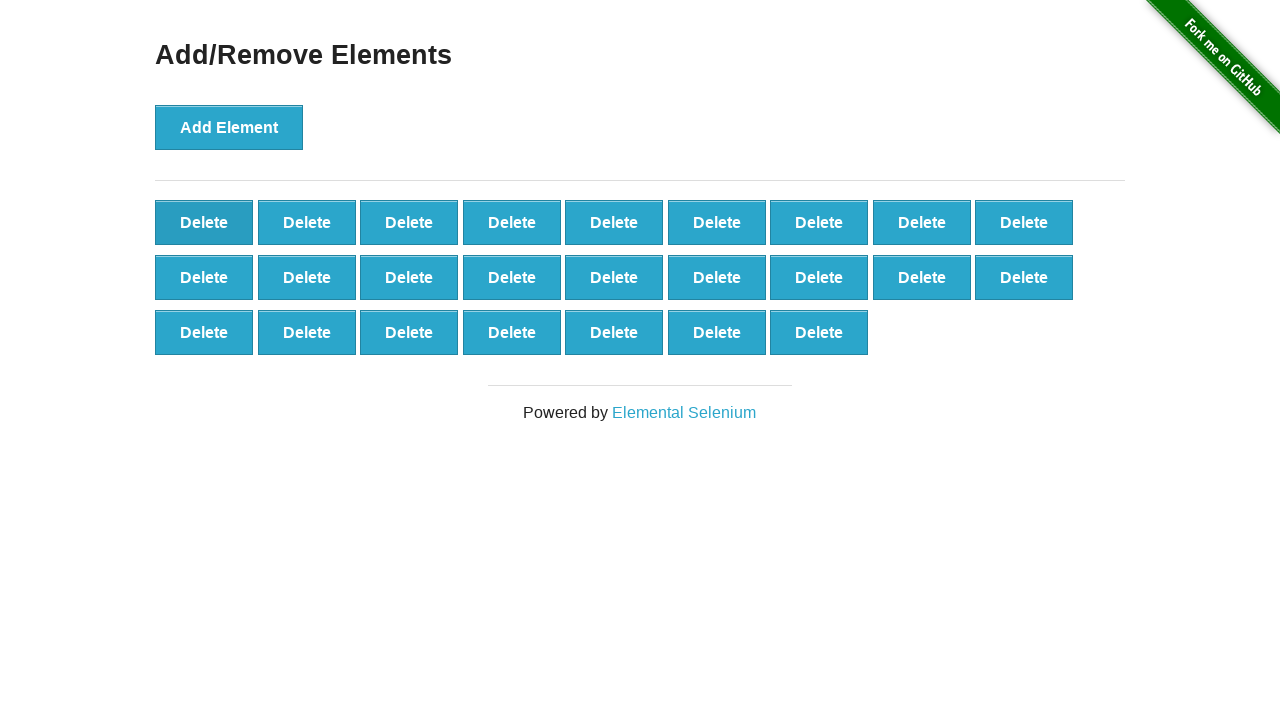

Clicked Delete button (iteration 76/90) at (204, 222) on button[onclick='deleteElement()']
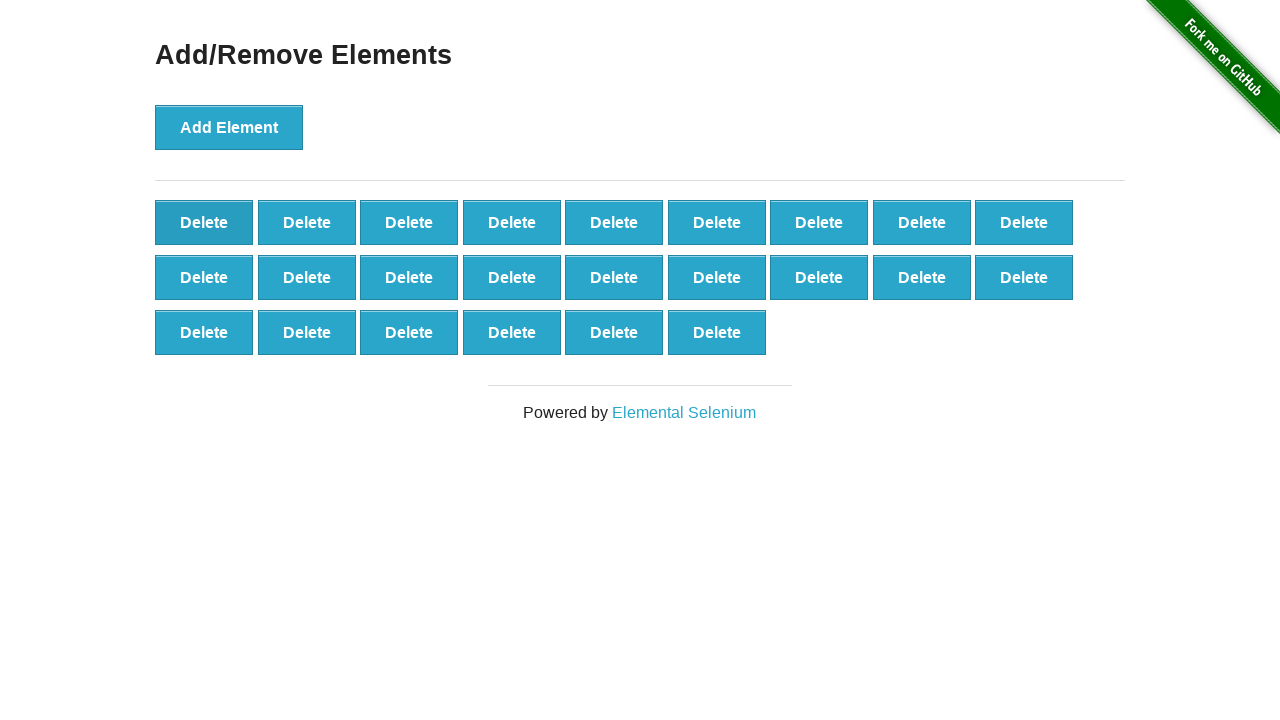

Clicked Delete button (iteration 77/90) at (204, 222) on button[onclick='deleteElement()']
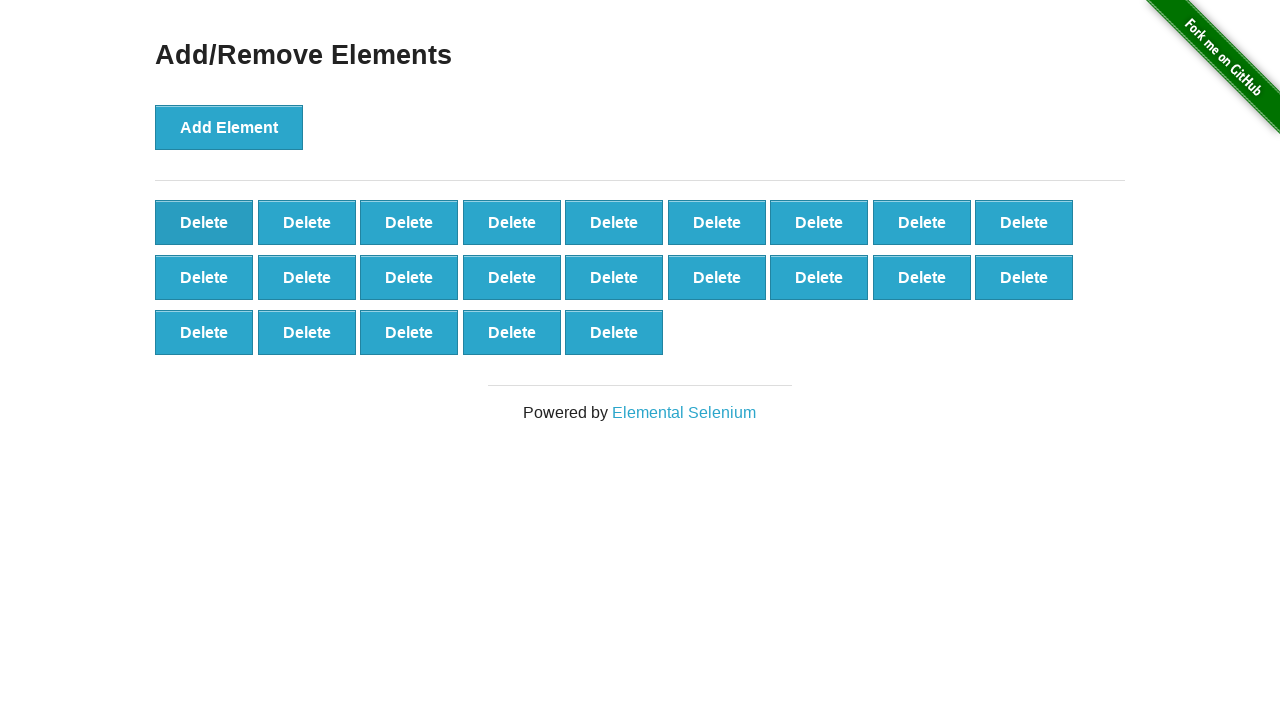

Clicked Delete button (iteration 78/90) at (204, 222) on button[onclick='deleteElement()']
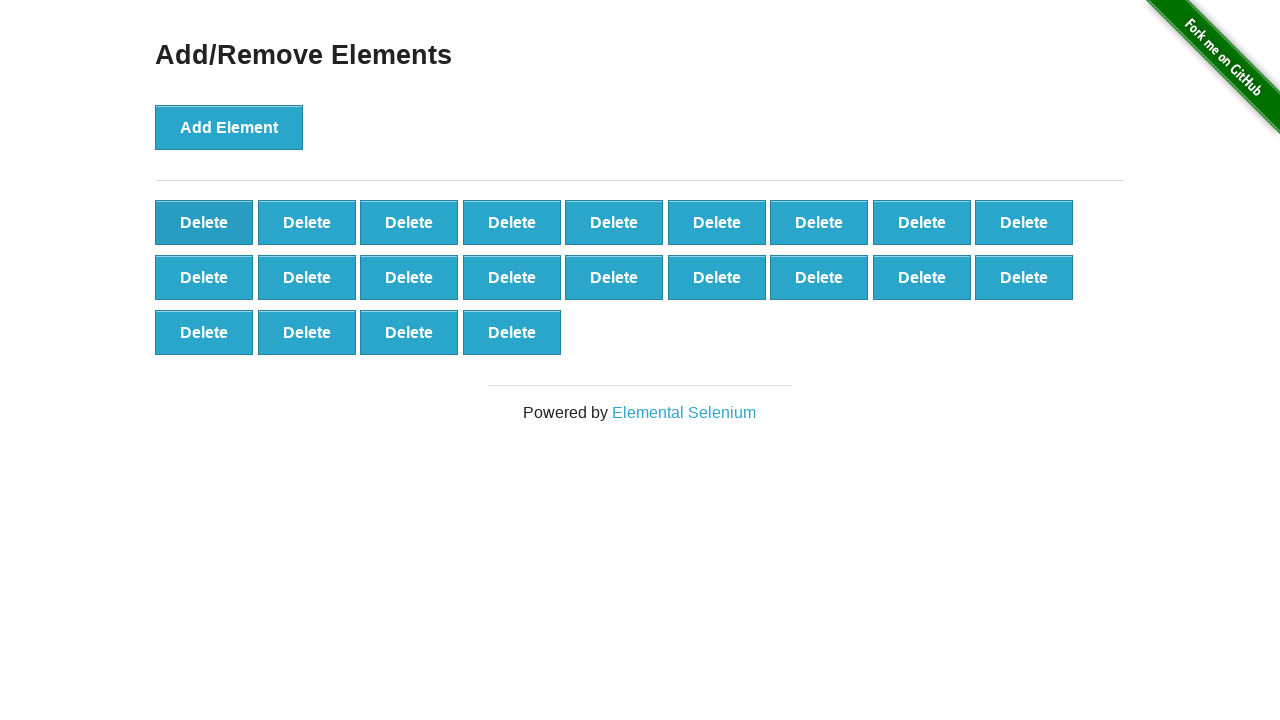

Clicked Delete button (iteration 79/90) at (204, 222) on button[onclick='deleteElement()']
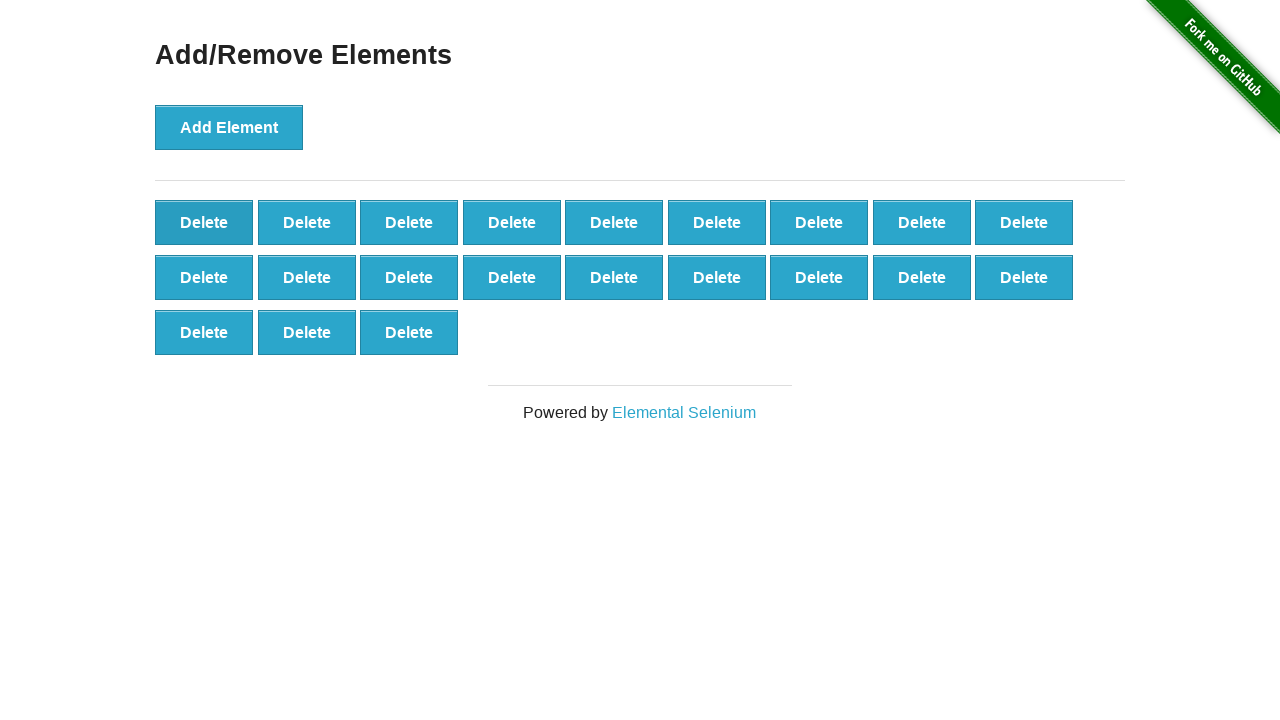

Clicked Delete button (iteration 80/90) at (204, 222) on button[onclick='deleteElement()']
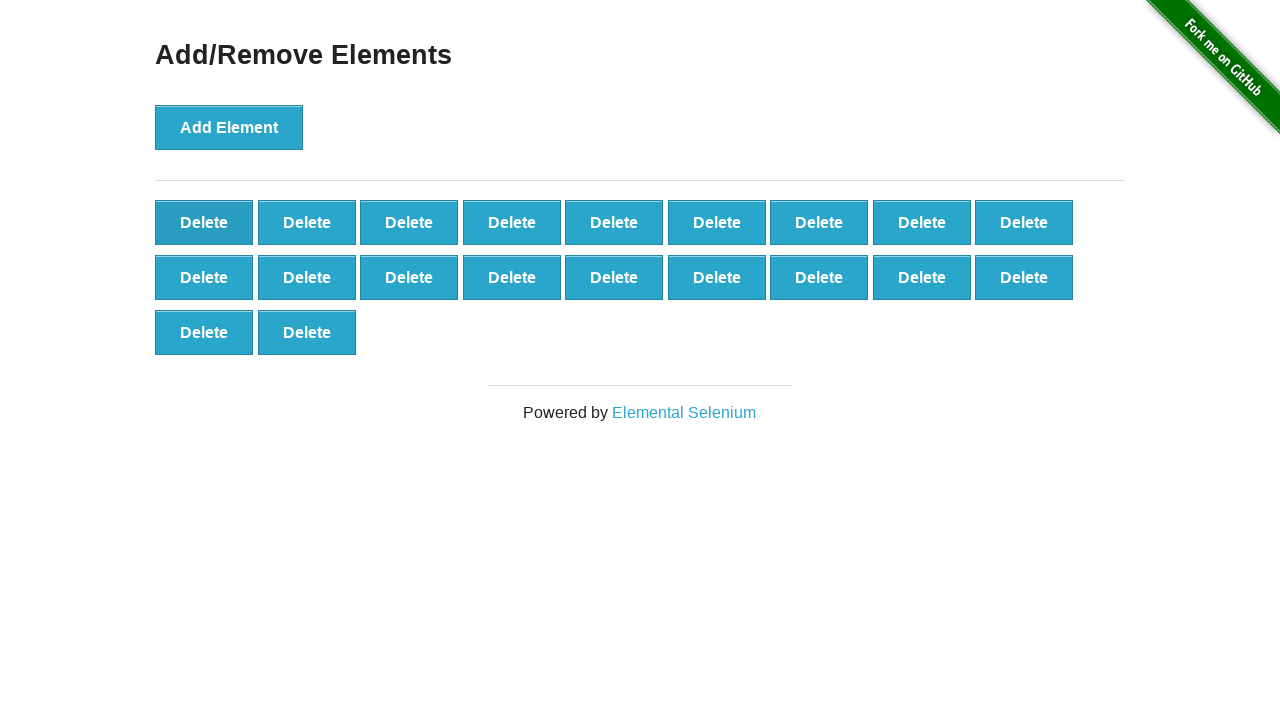

Clicked Delete button (iteration 81/90) at (204, 222) on button[onclick='deleteElement()']
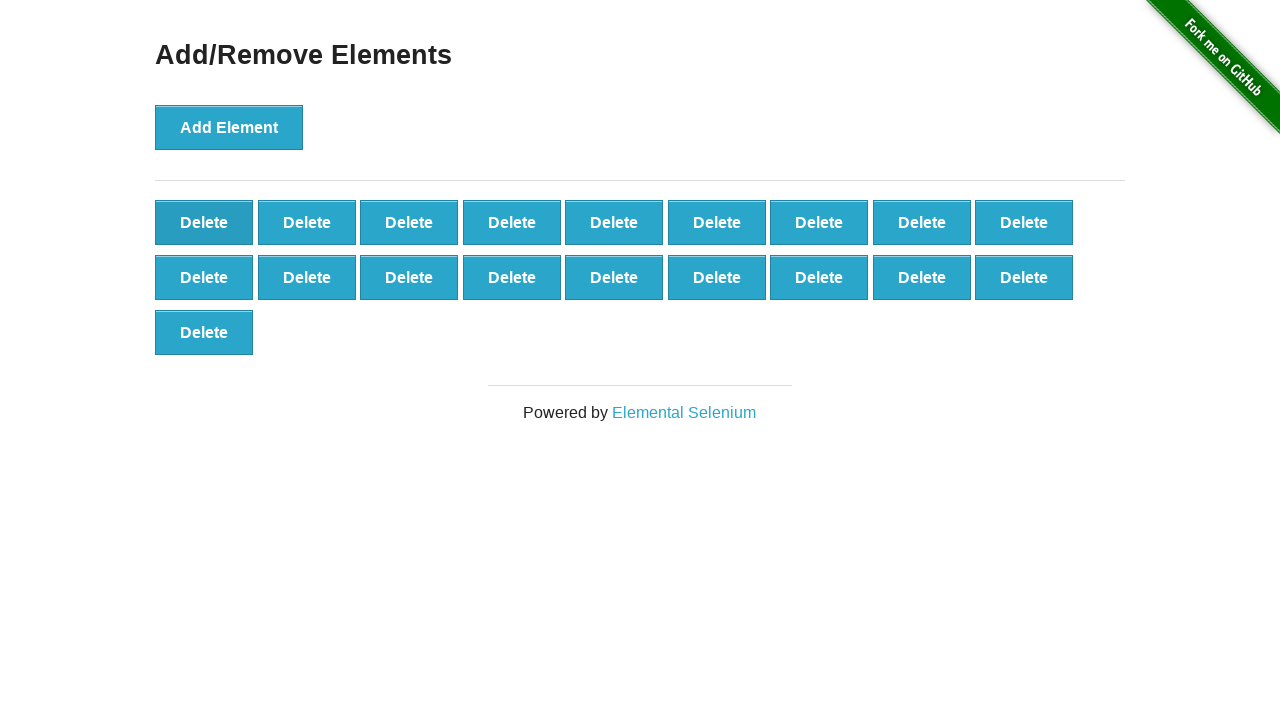

Clicked Delete button (iteration 82/90) at (204, 222) on button[onclick='deleteElement()']
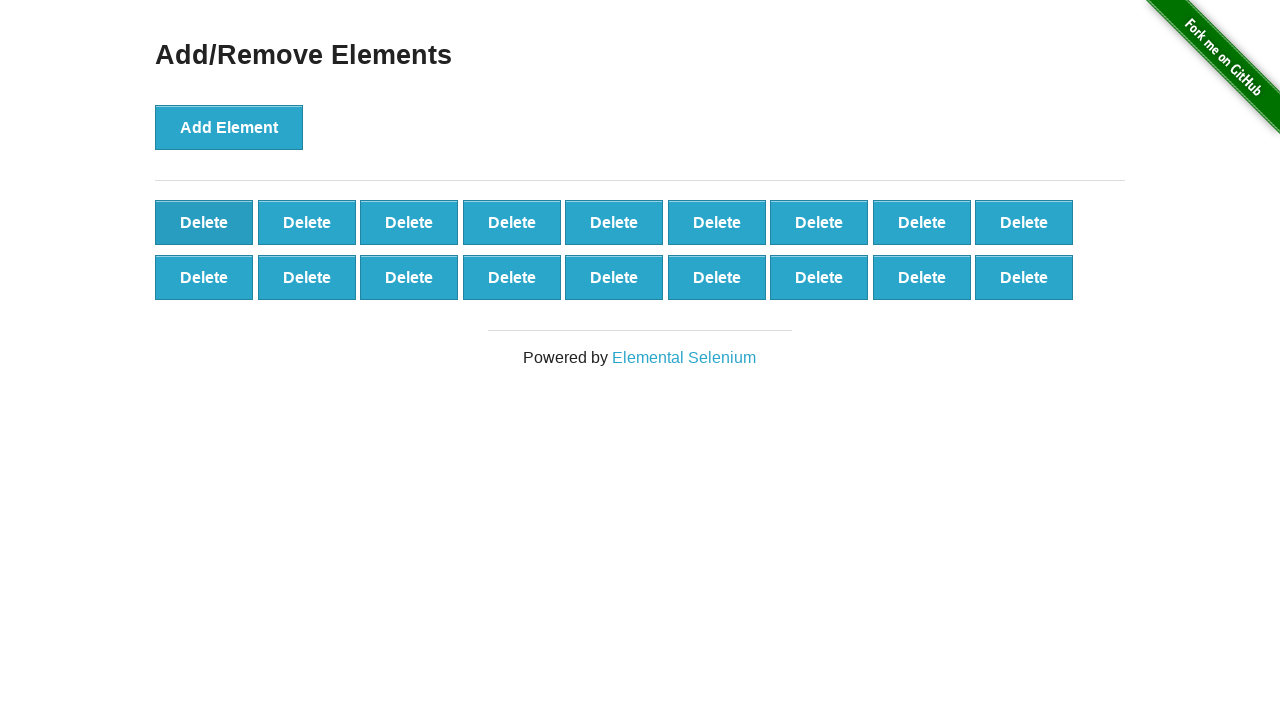

Clicked Delete button (iteration 83/90) at (204, 222) on button[onclick='deleteElement()']
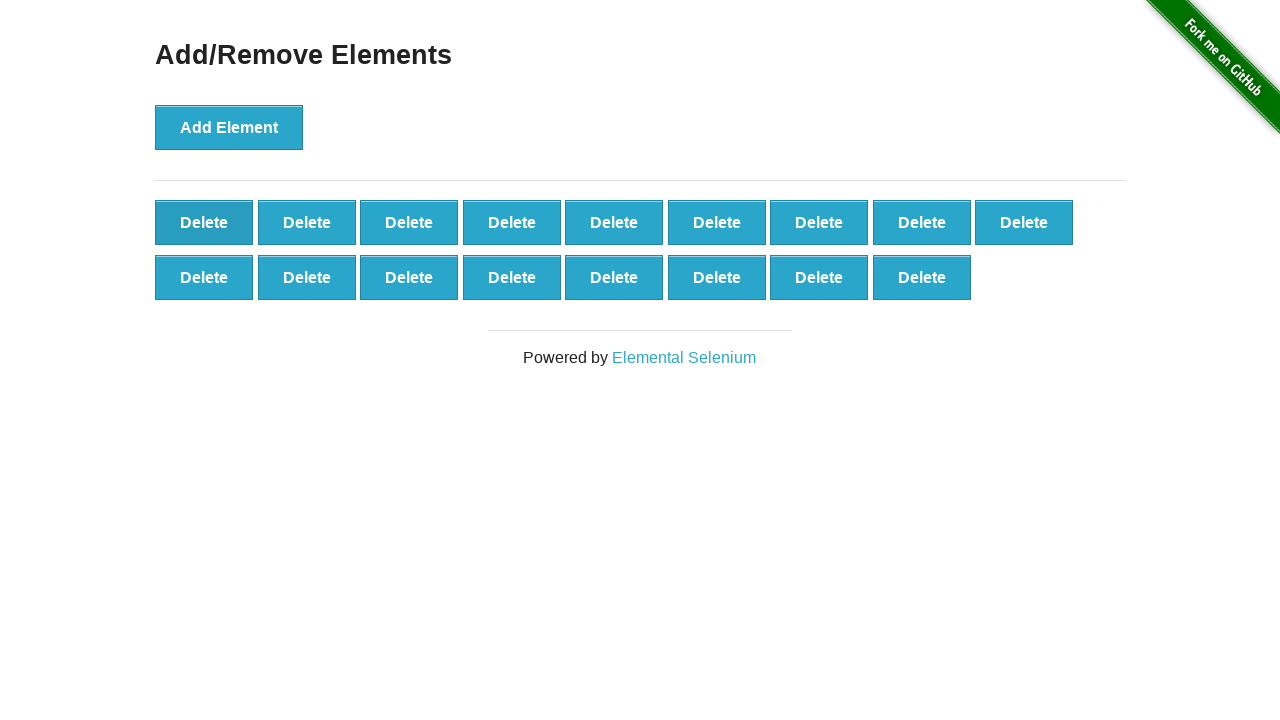

Clicked Delete button (iteration 84/90) at (204, 222) on button[onclick='deleteElement()']
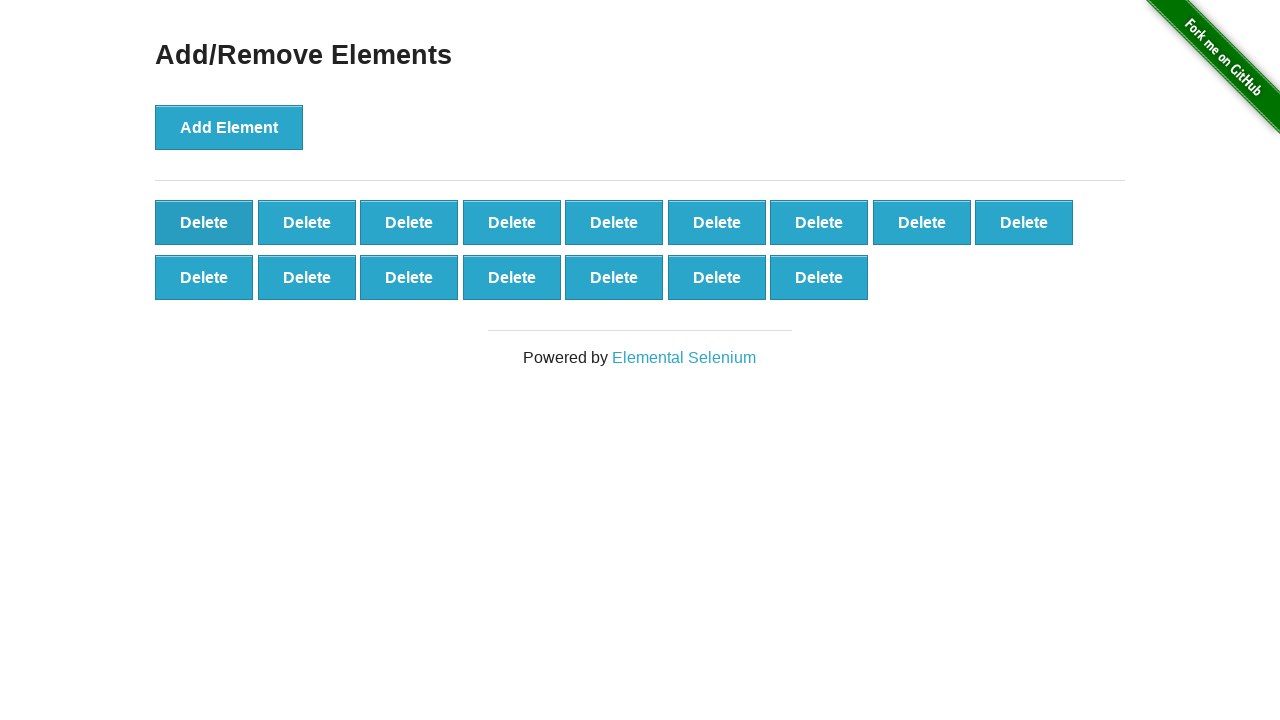

Clicked Delete button (iteration 85/90) at (204, 222) on button[onclick='deleteElement()']
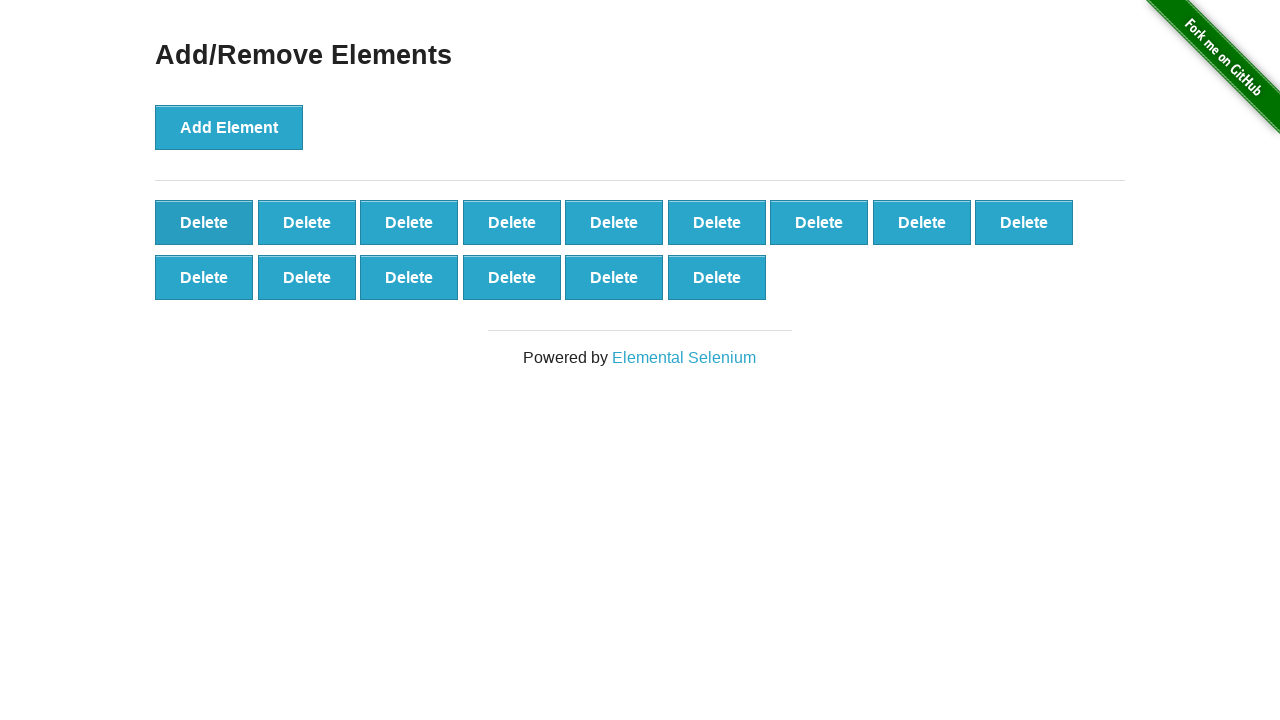

Clicked Delete button (iteration 86/90) at (204, 222) on button[onclick='deleteElement()']
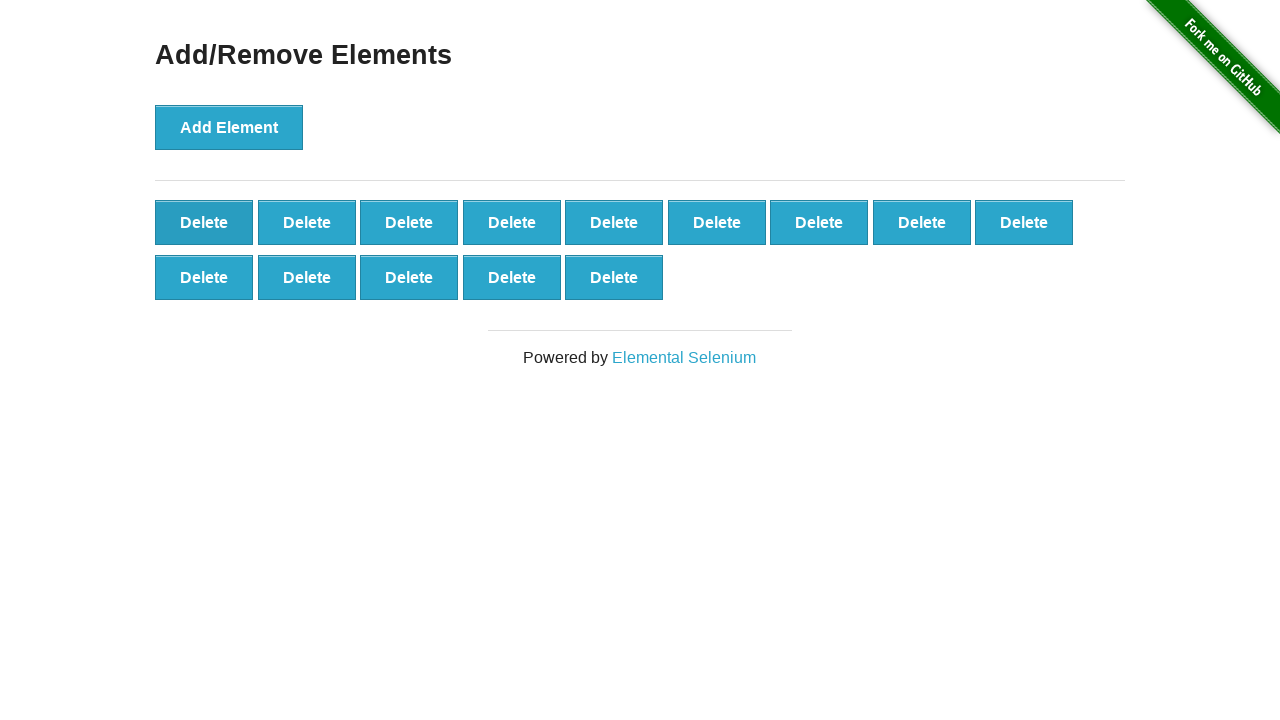

Clicked Delete button (iteration 87/90) at (204, 222) on button[onclick='deleteElement()']
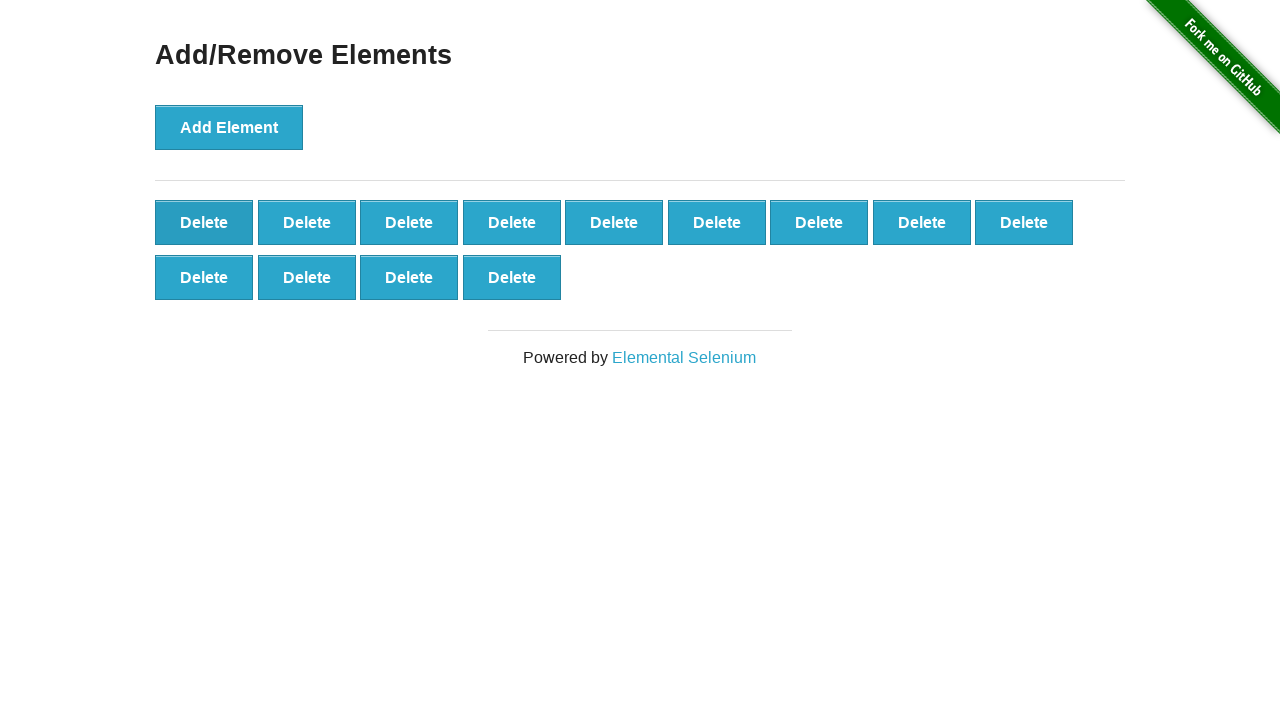

Clicked Delete button (iteration 88/90) at (204, 222) on button[onclick='deleteElement()']
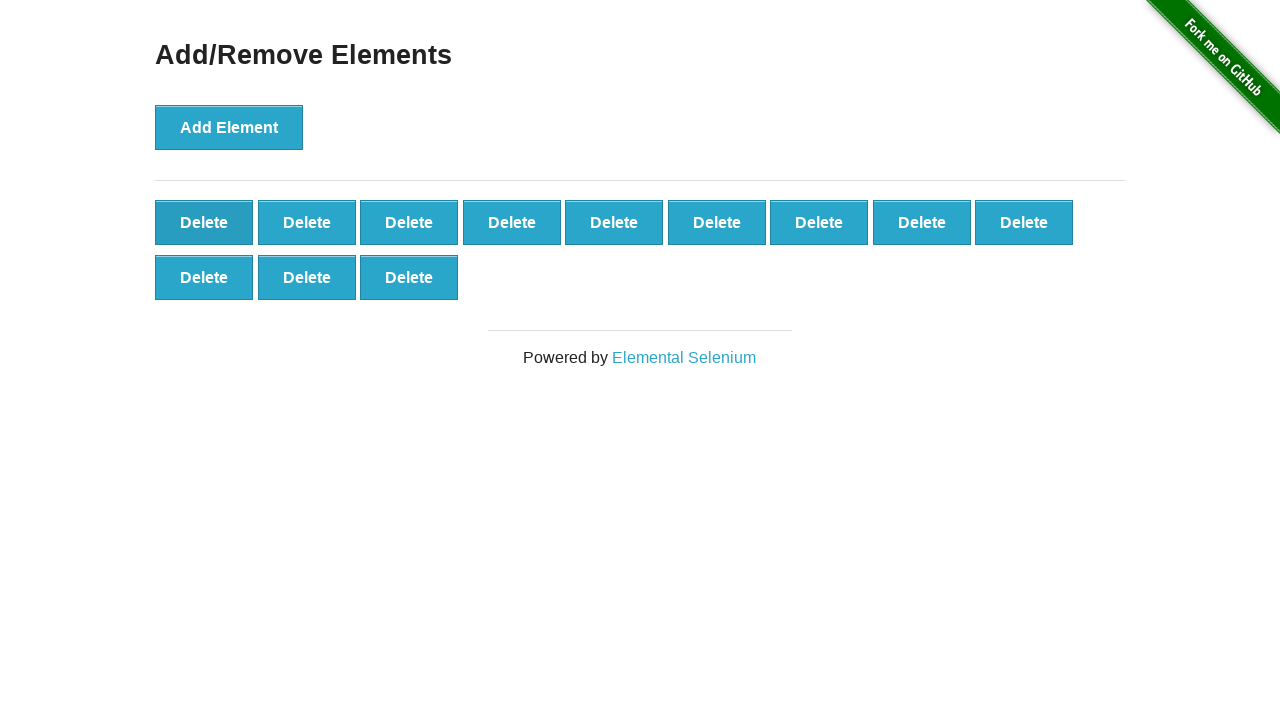

Clicked Delete button (iteration 89/90) at (204, 222) on button[onclick='deleteElement()']
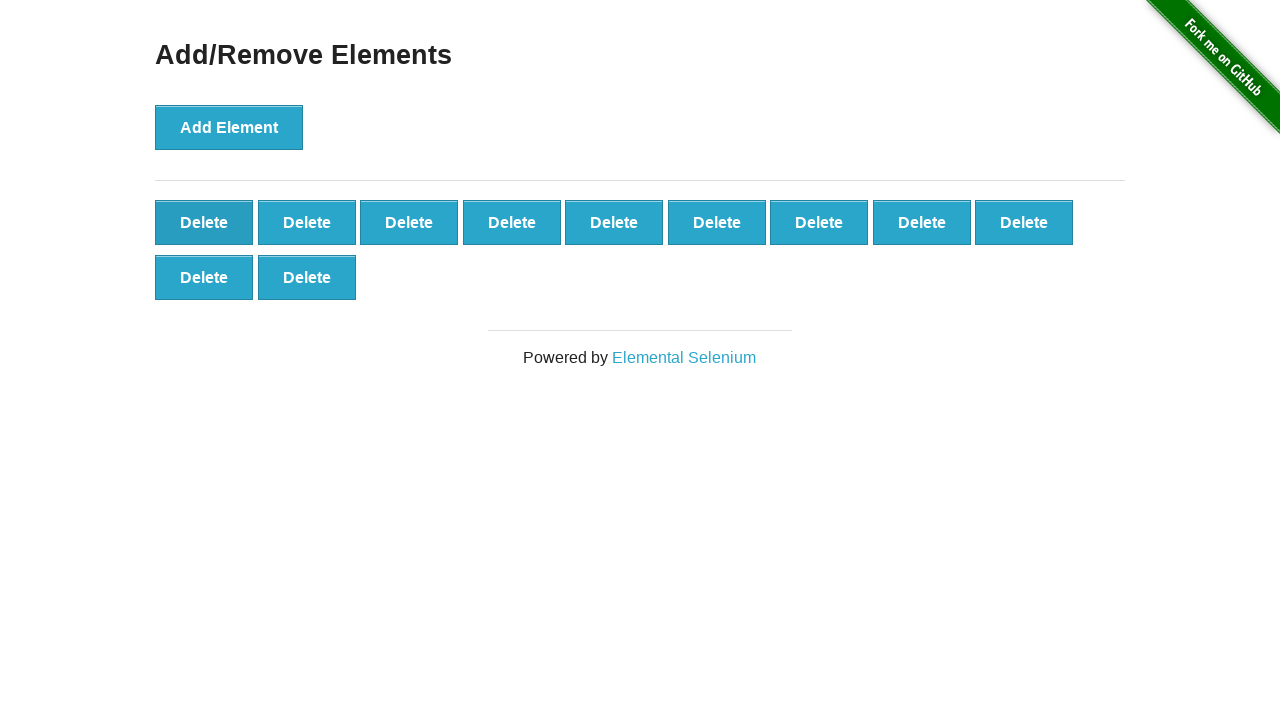

Clicked Delete button (iteration 90/90) at (204, 222) on button[onclick='deleteElement()']
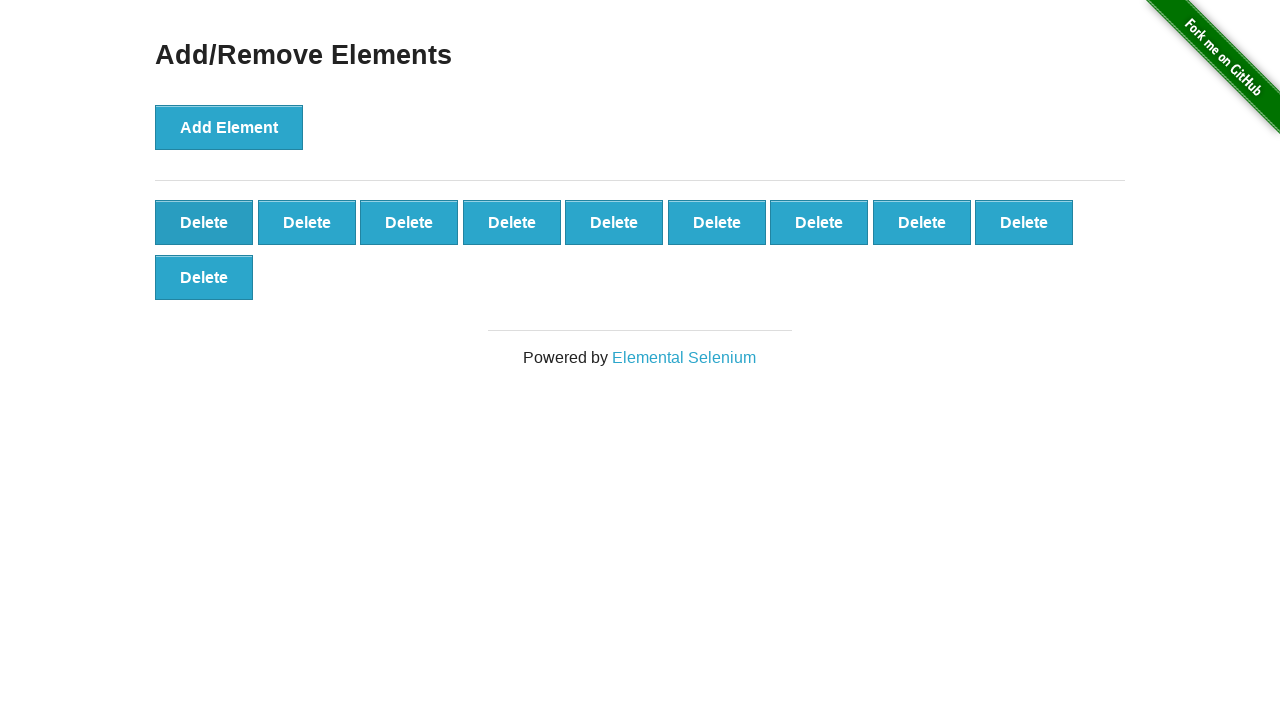

Located remaining delete buttons after deleting 90 elements
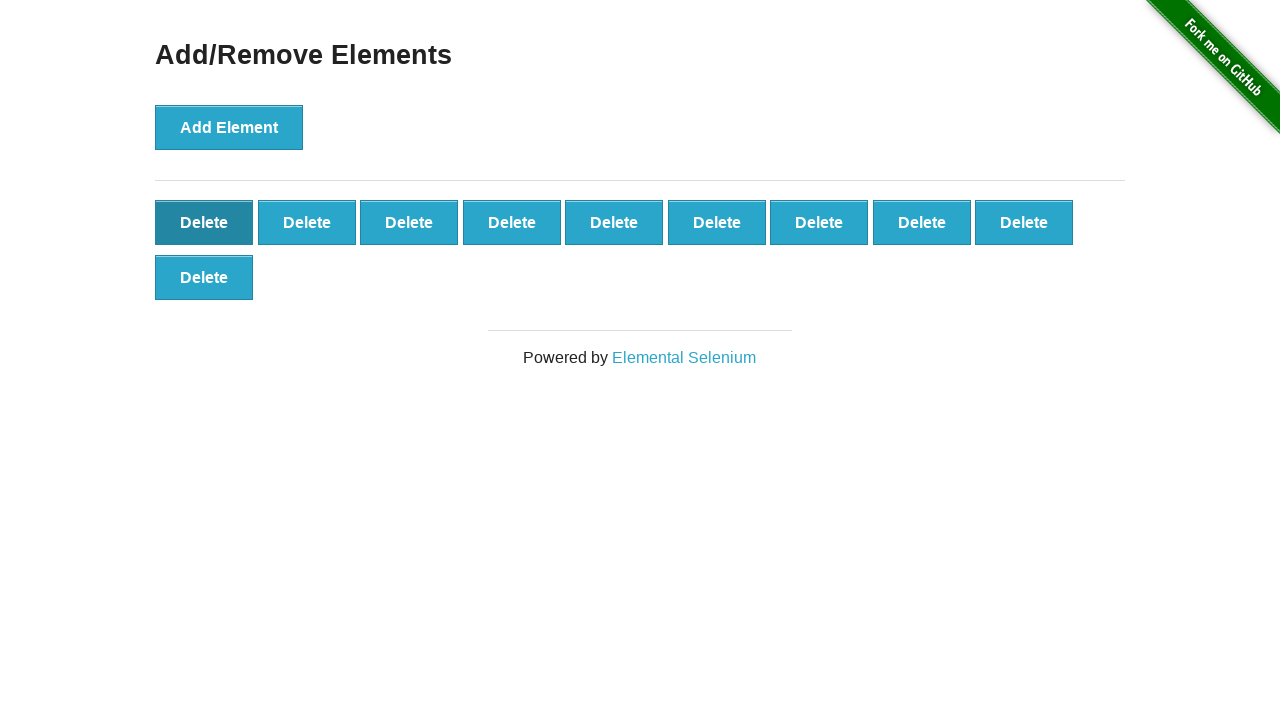

Verified 10 delete buttons remain
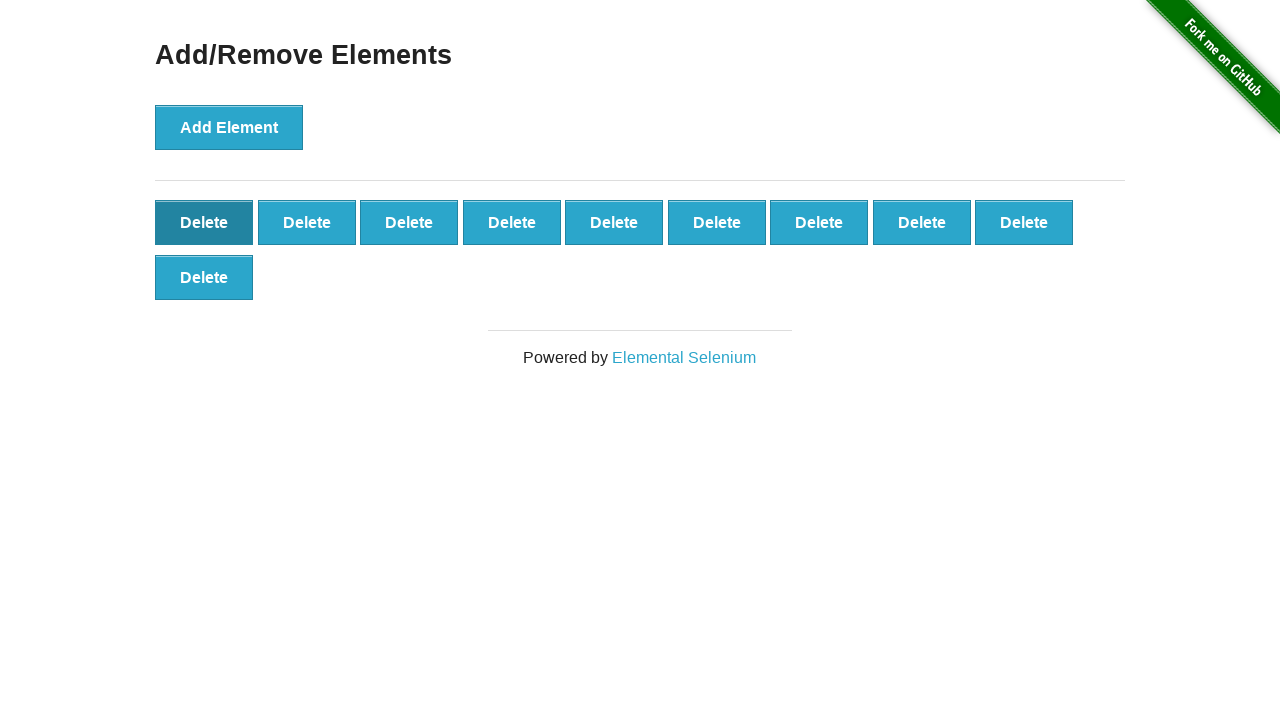

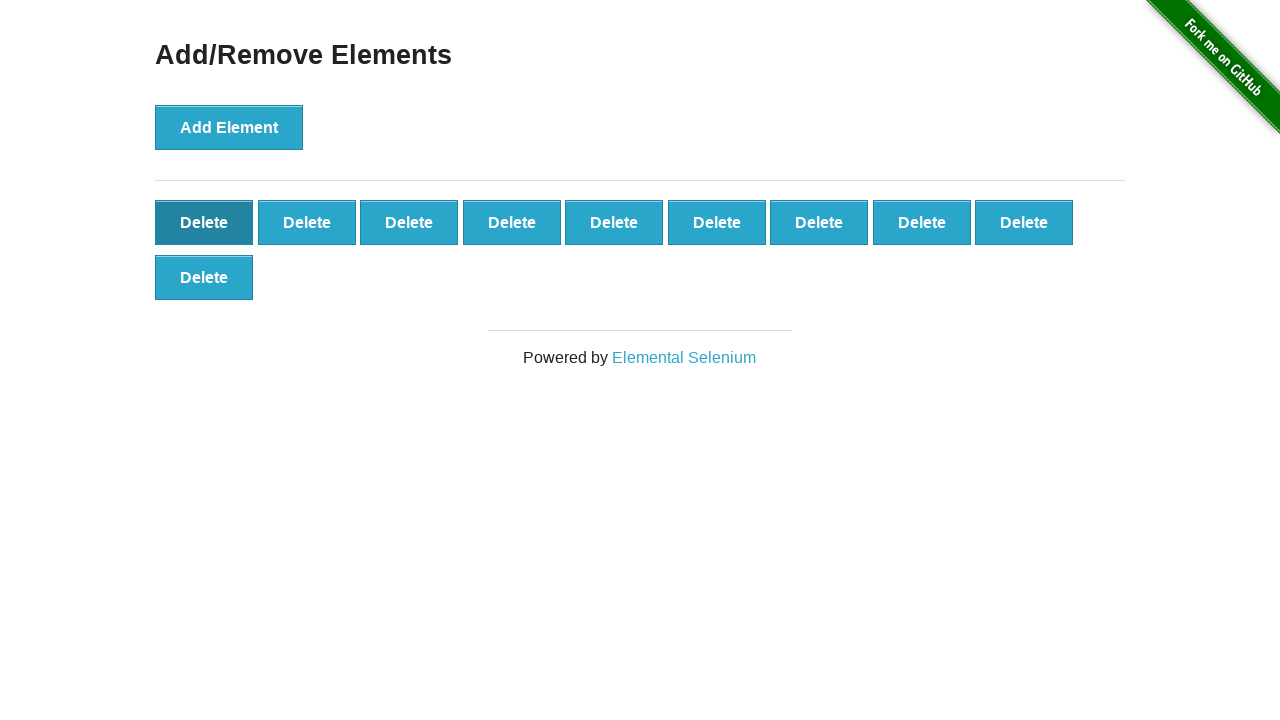